Tests the add/remove elements functionality by clicking the "Add Element" button 100 times to create delete buttons, then clicking 90 delete buttons and validating the remaining count.

Starting URL: http://the-internet.herokuapp.com/add_remove_elements/

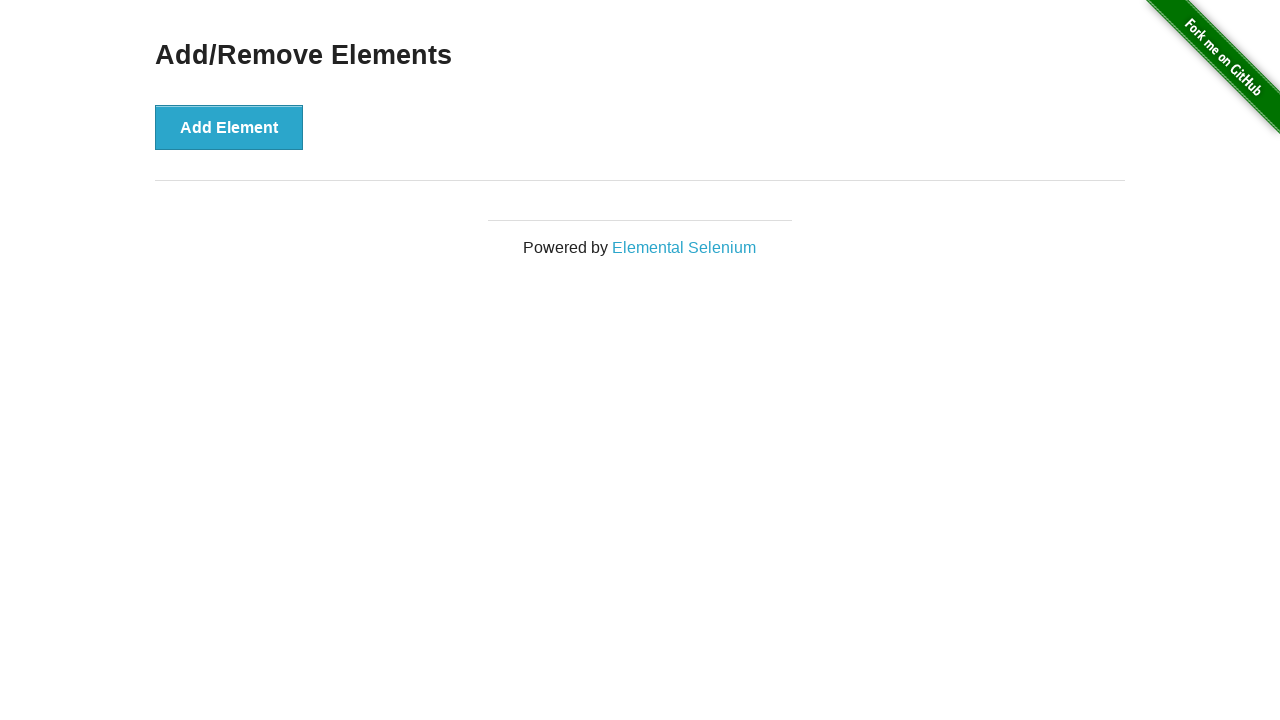

Navigated to add/remove elements page
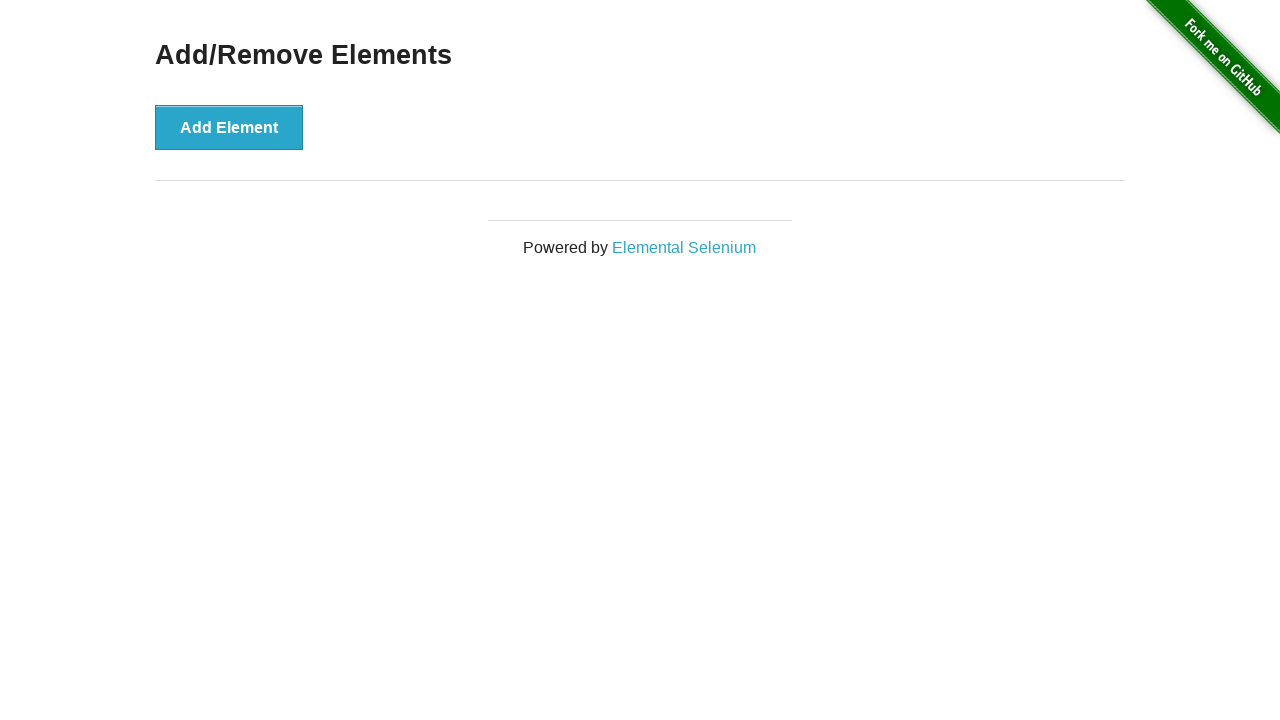

Clicked 'Add Element' button (iteration 1/100) at (229, 127) on button[onclick='addElement()']
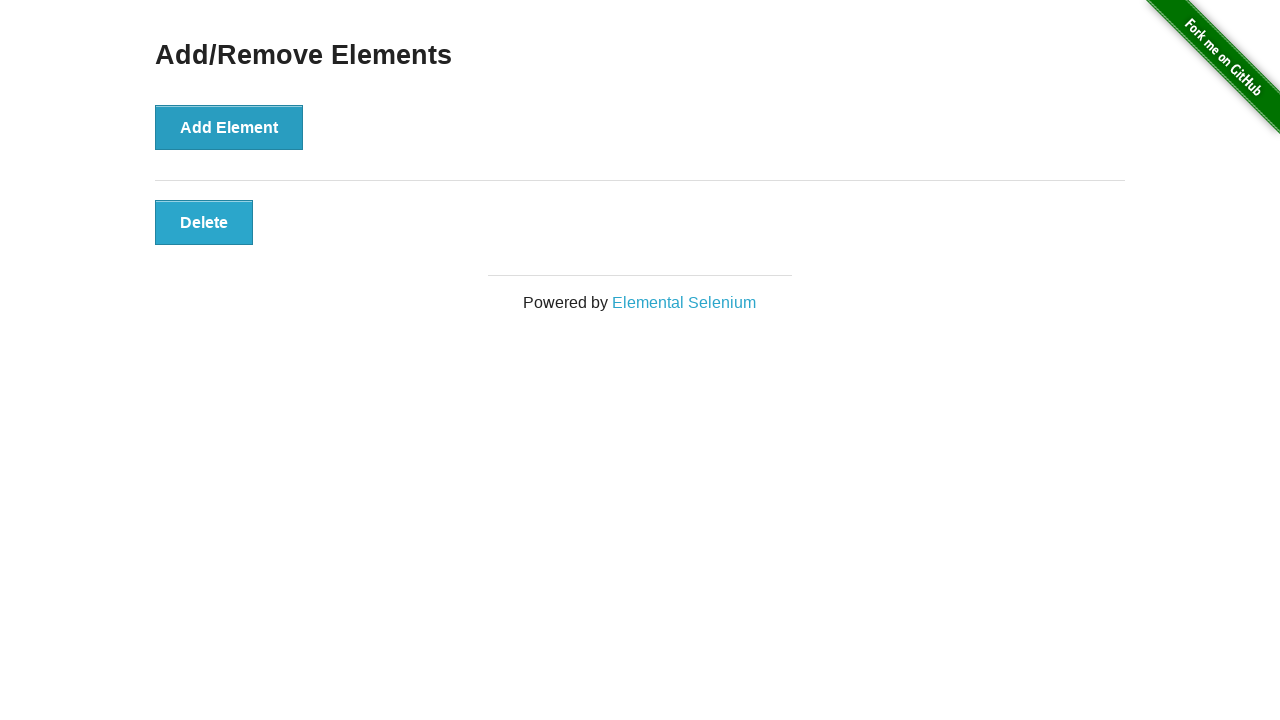

Clicked 'Add Element' button (iteration 2/100) at (229, 127) on button[onclick='addElement()']
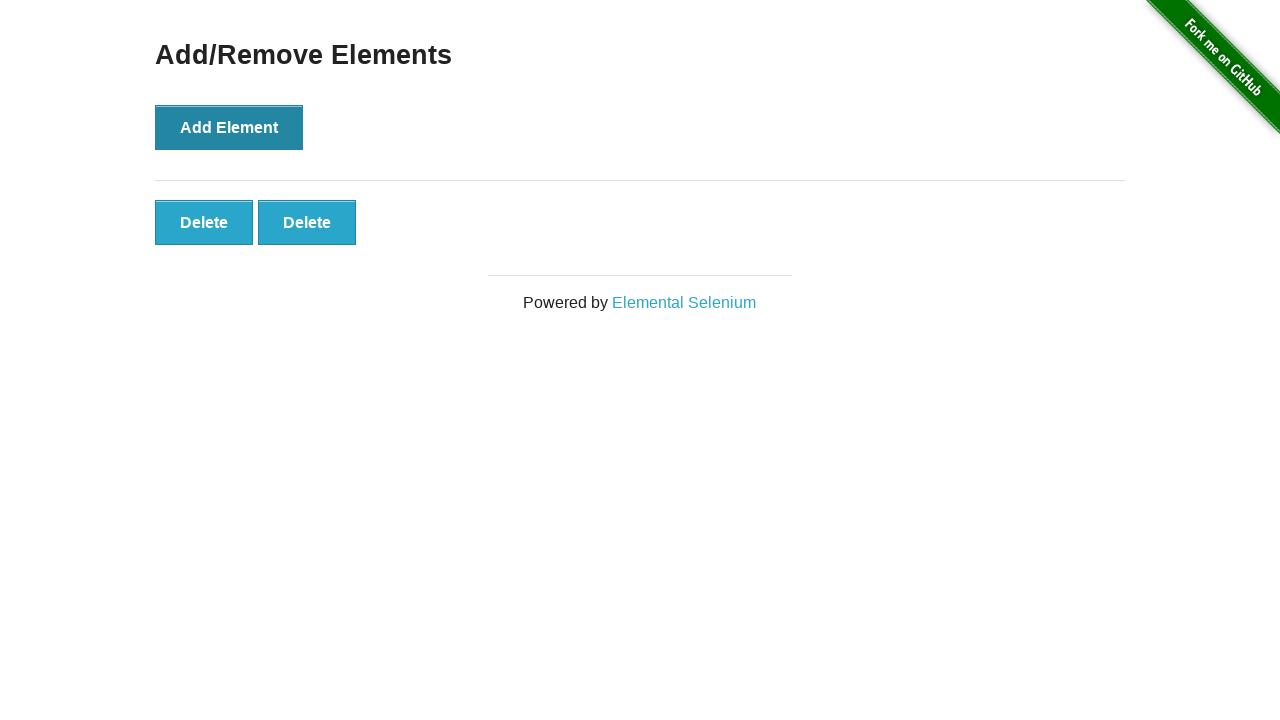

Clicked 'Add Element' button (iteration 3/100) at (229, 127) on button[onclick='addElement()']
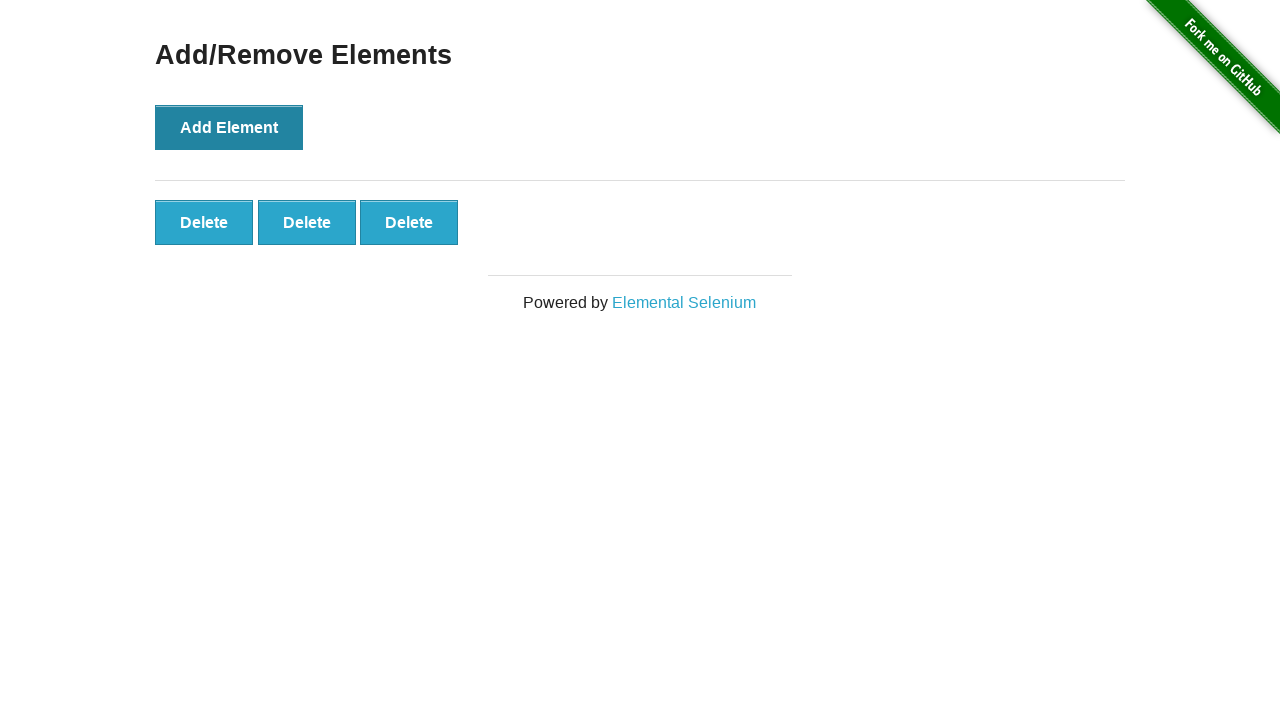

Clicked 'Add Element' button (iteration 4/100) at (229, 127) on button[onclick='addElement()']
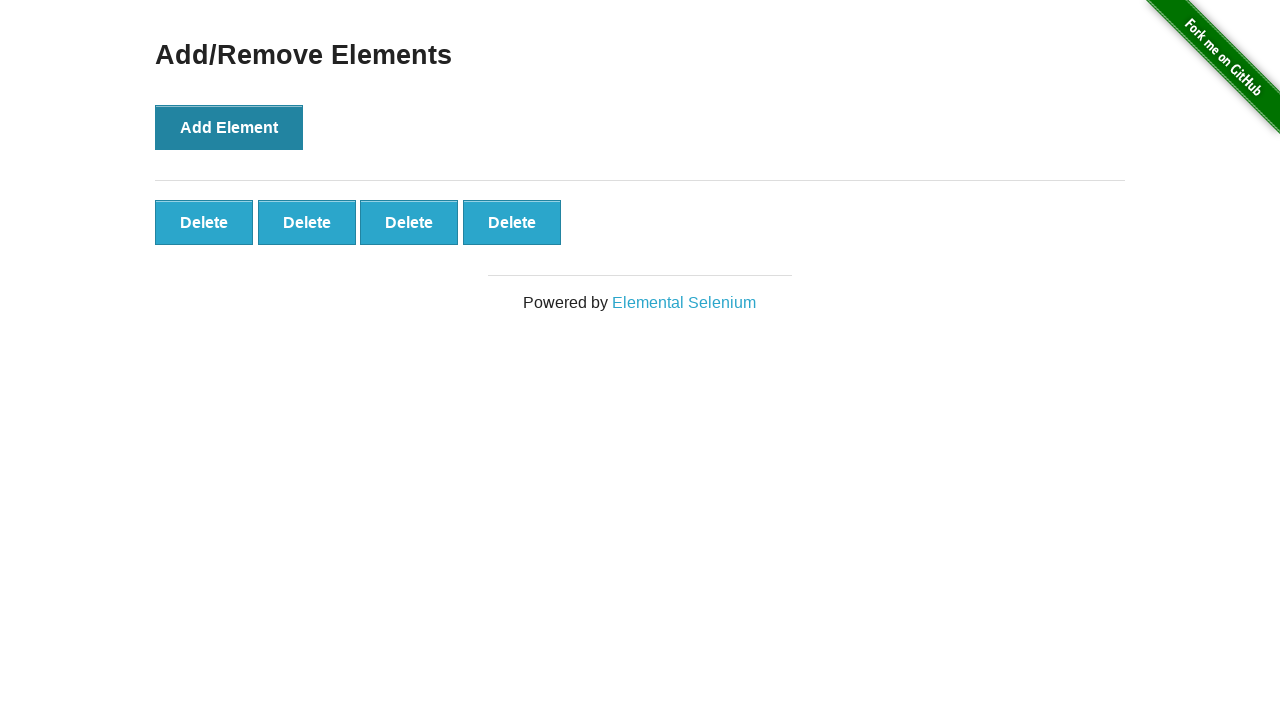

Clicked 'Add Element' button (iteration 5/100) at (229, 127) on button[onclick='addElement()']
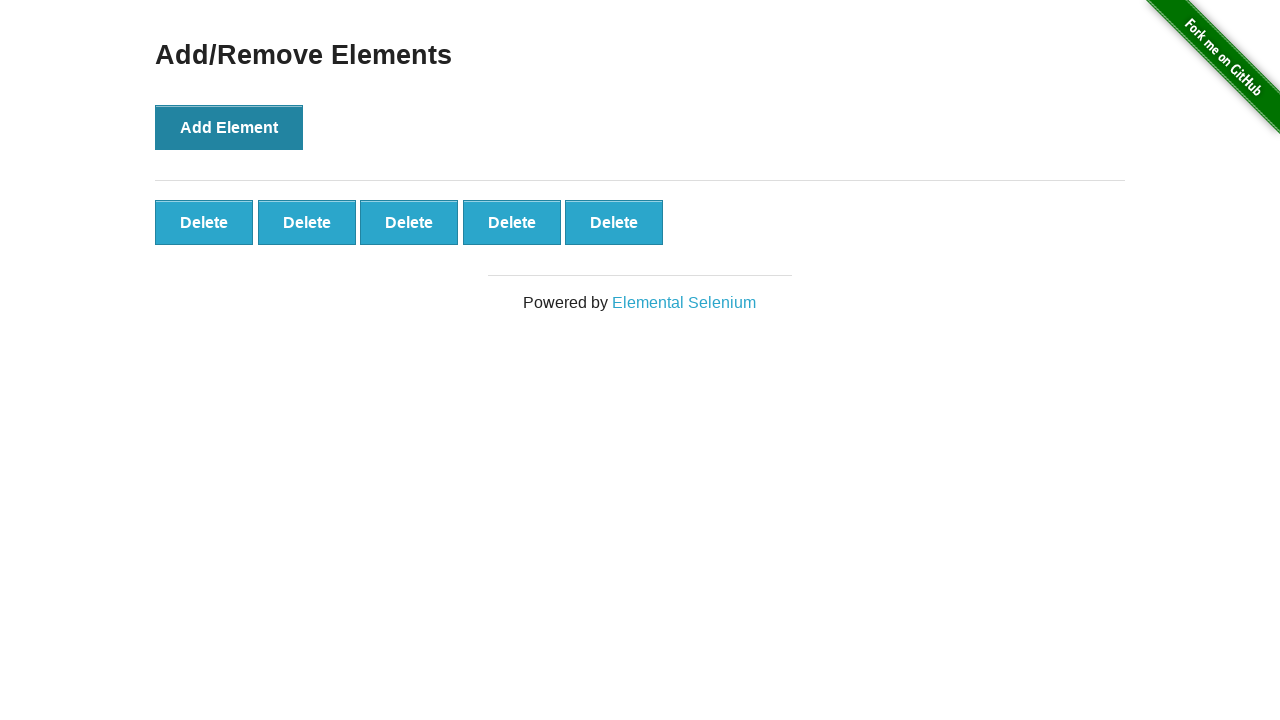

Clicked 'Add Element' button (iteration 6/100) at (229, 127) on button[onclick='addElement()']
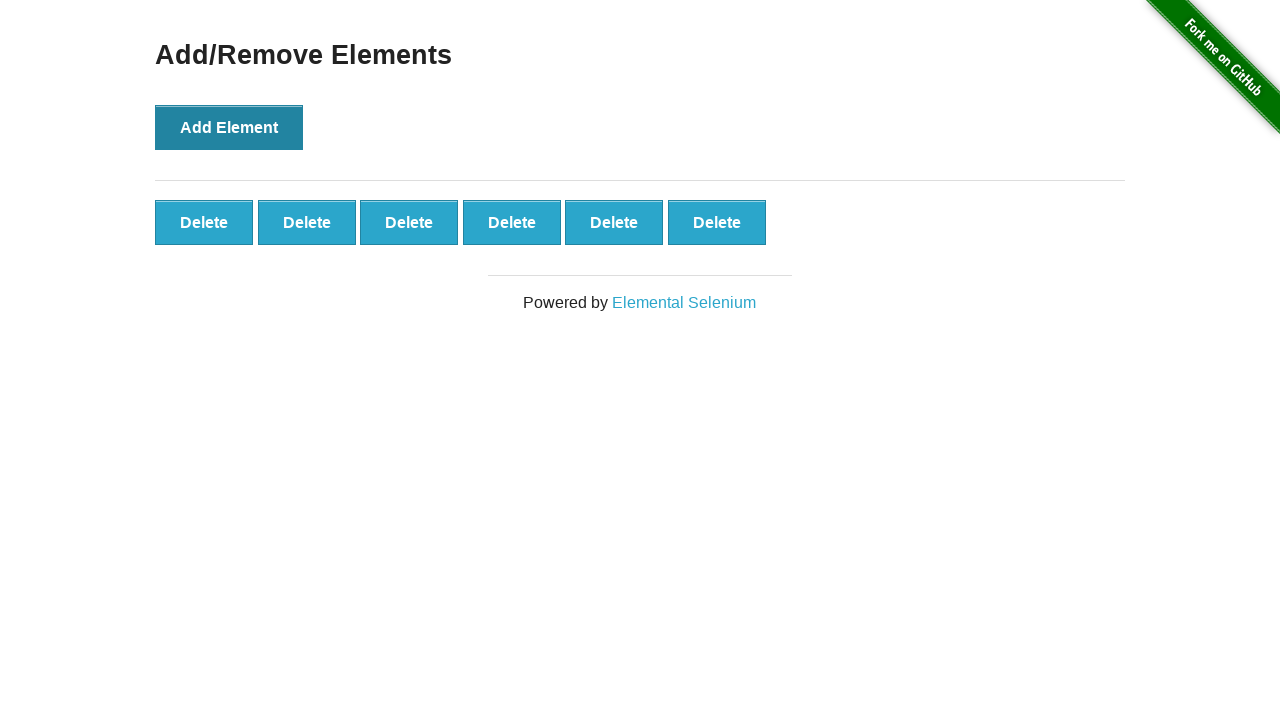

Clicked 'Add Element' button (iteration 7/100) at (229, 127) on button[onclick='addElement()']
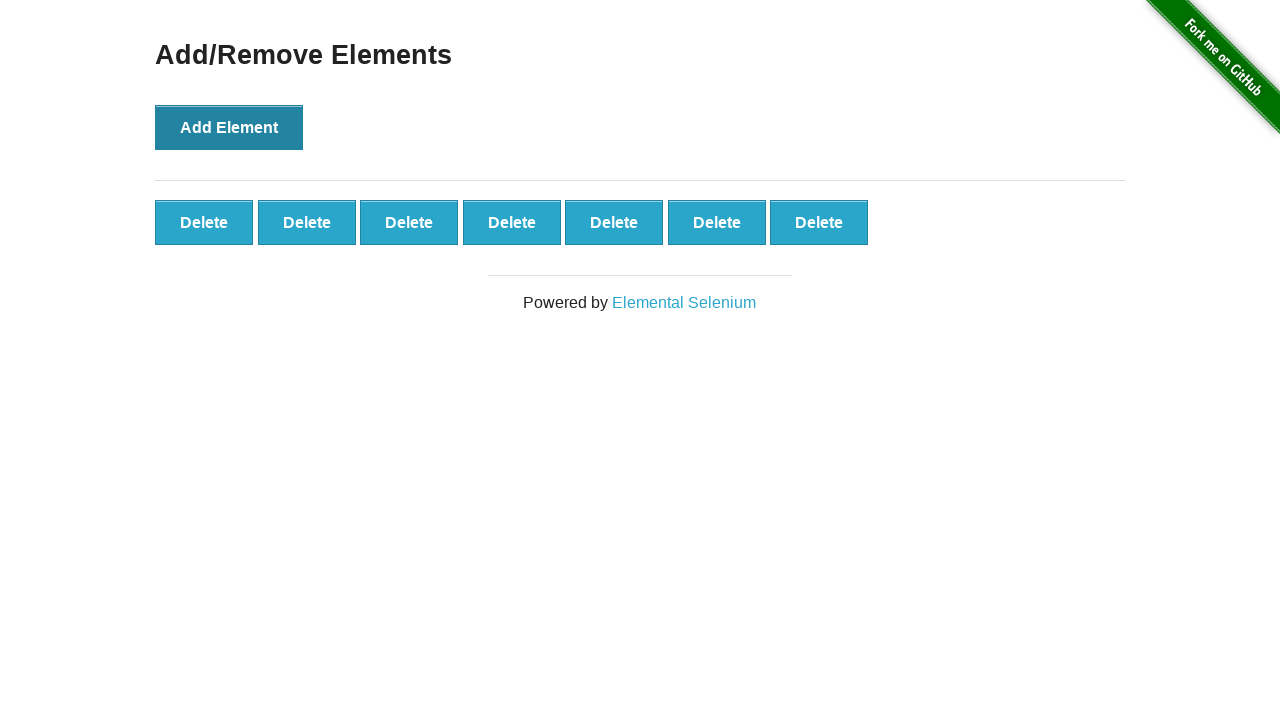

Clicked 'Add Element' button (iteration 8/100) at (229, 127) on button[onclick='addElement()']
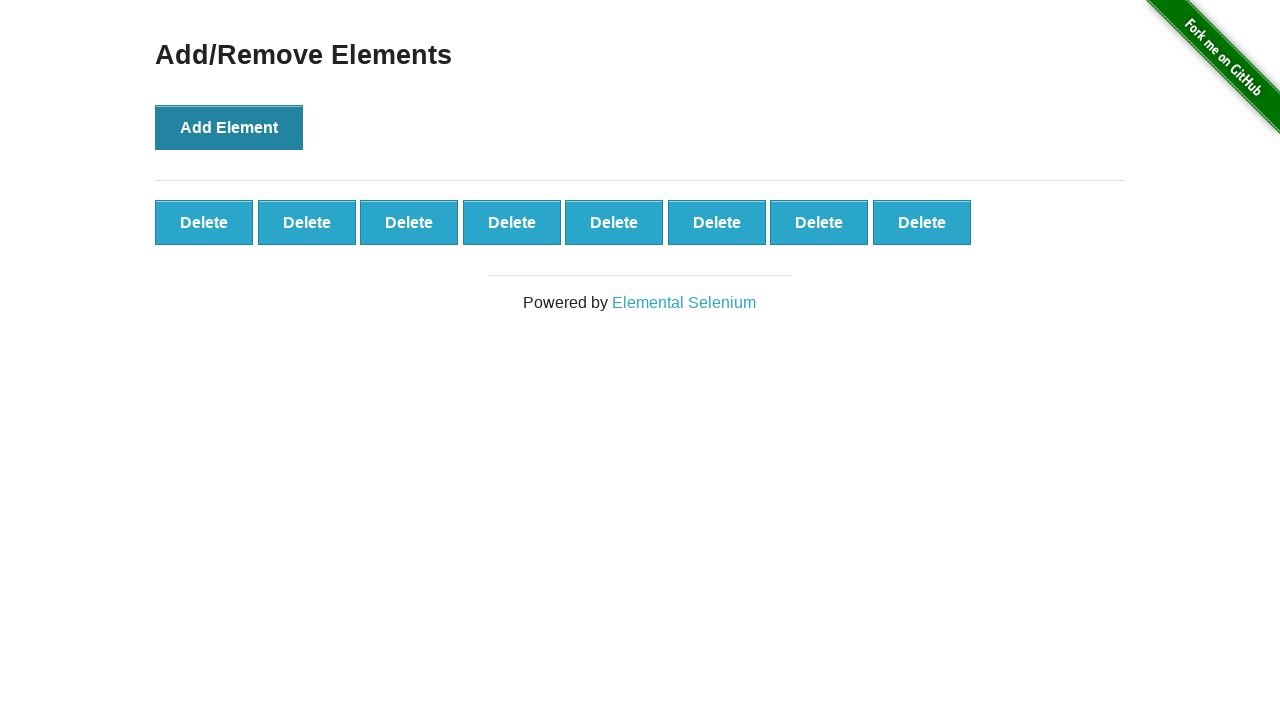

Clicked 'Add Element' button (iteration 9/100) at (229, 127) on button[onclick='addElement()']
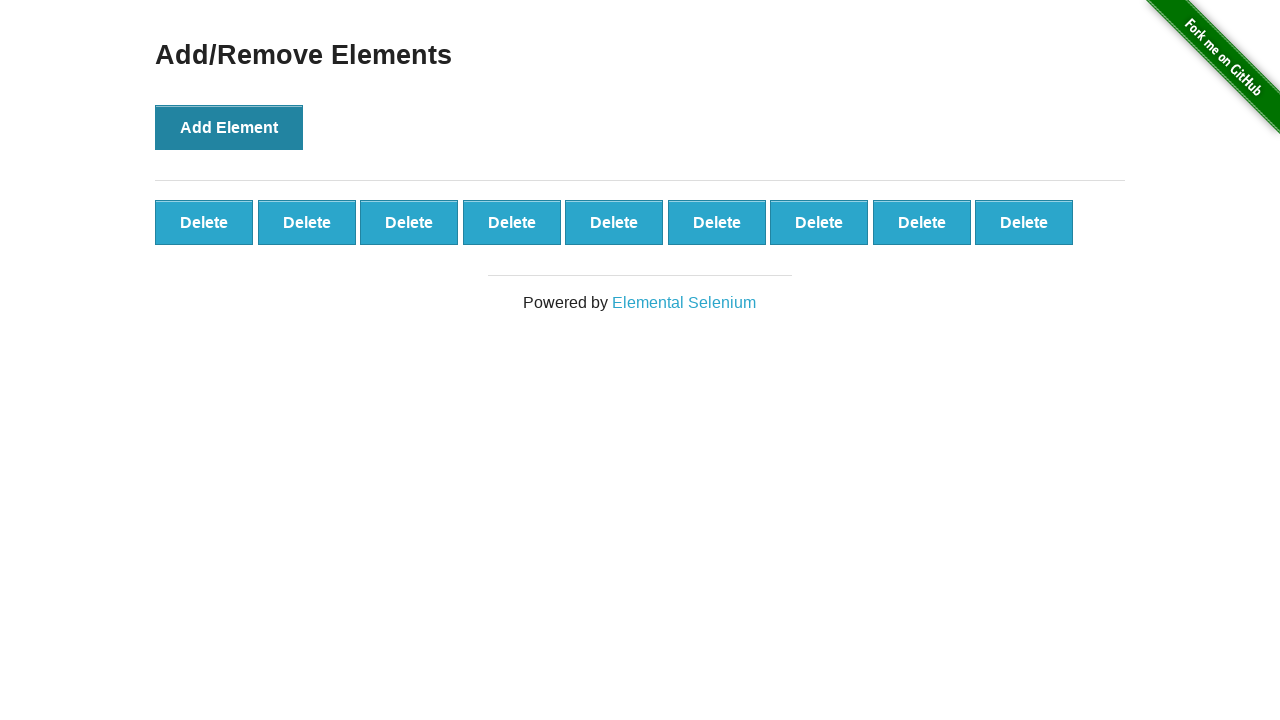

Clicked 'Add Element' button (iteration 10/100) at (229, 127) on button[onclick='addElement()']
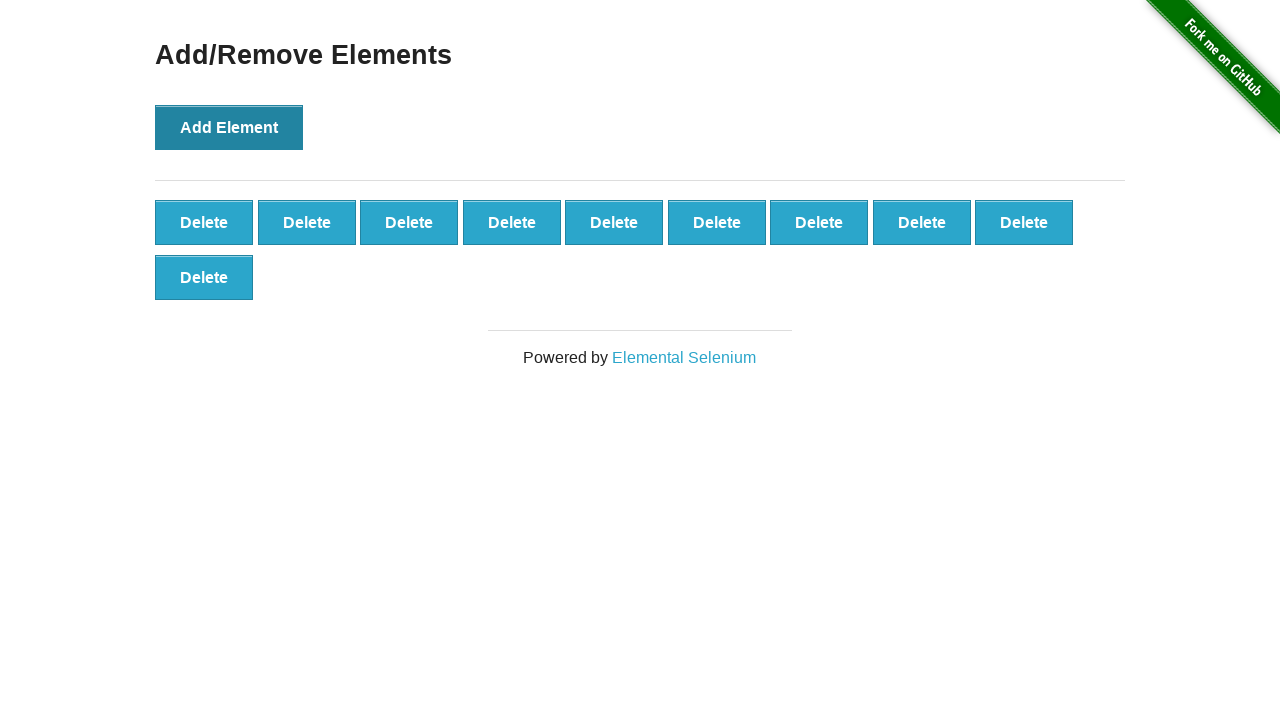

Clicked 'Add Element' button (iteration 11/100) at (229, 127) on button[onclick='addElement()']
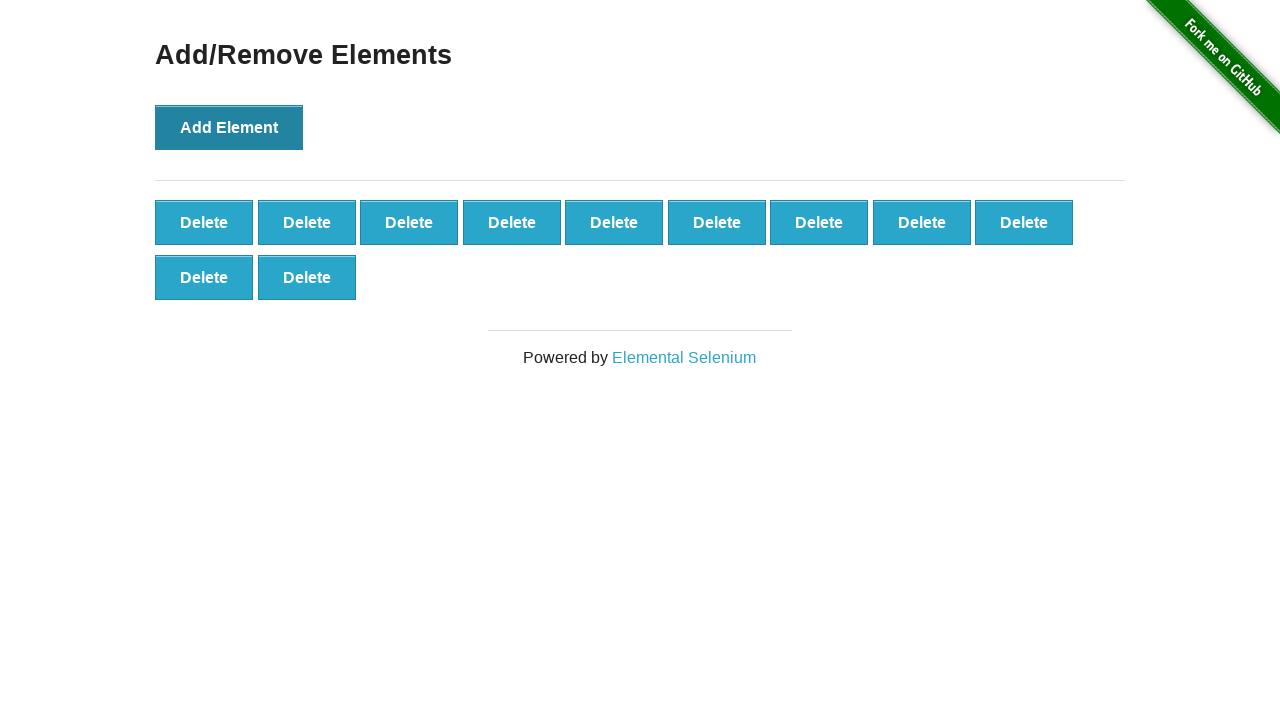

Clicked 'Add Element' button (iteration 12/100) at (229, 127) on button[onclick='addElement()']
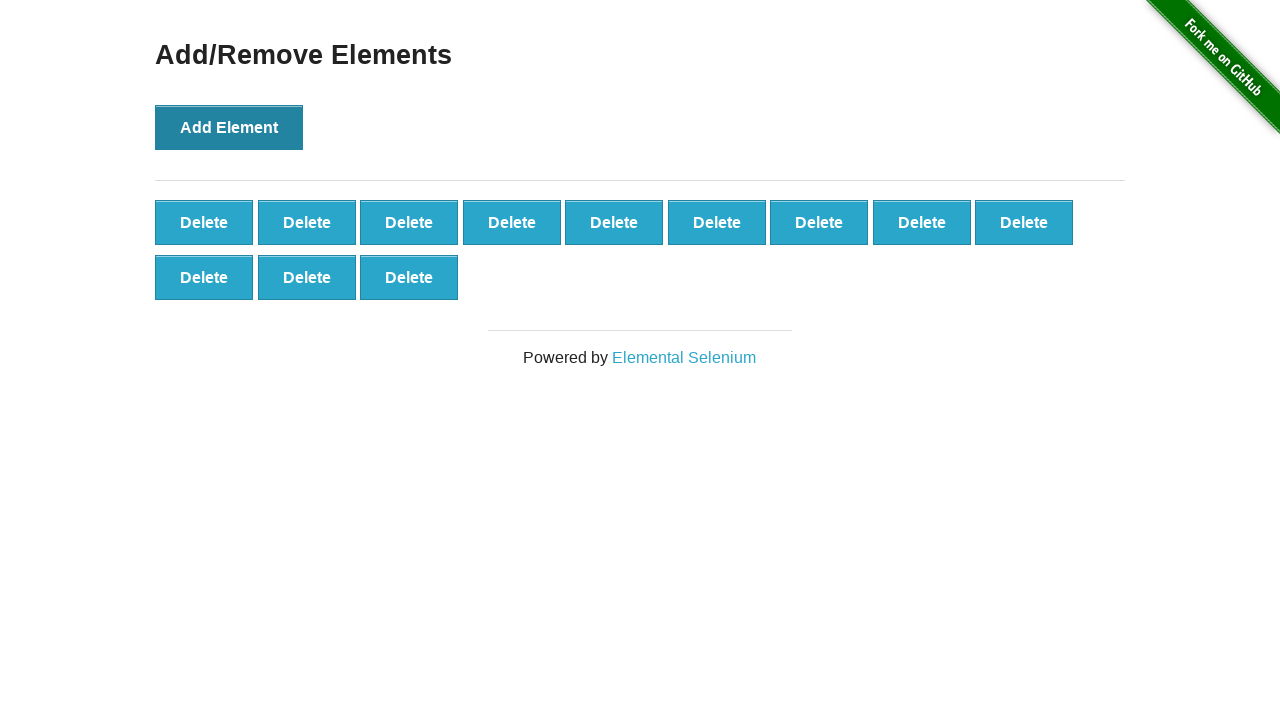

Clicked 'Add Element' button (iteration 13/100) at (229, 127) on button[onclick='addElement()']
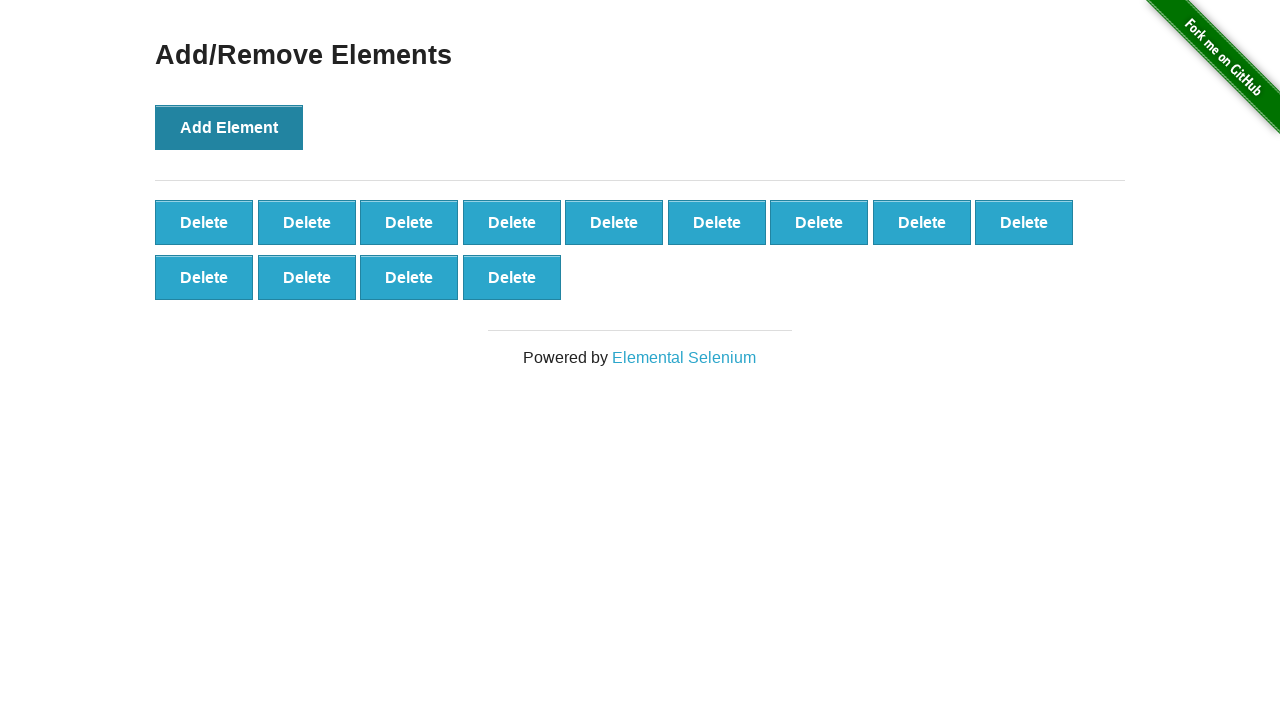

Clicked 'Add Element' button (iteration 14/100) at (229, 127) on button[onclick='addElement()']
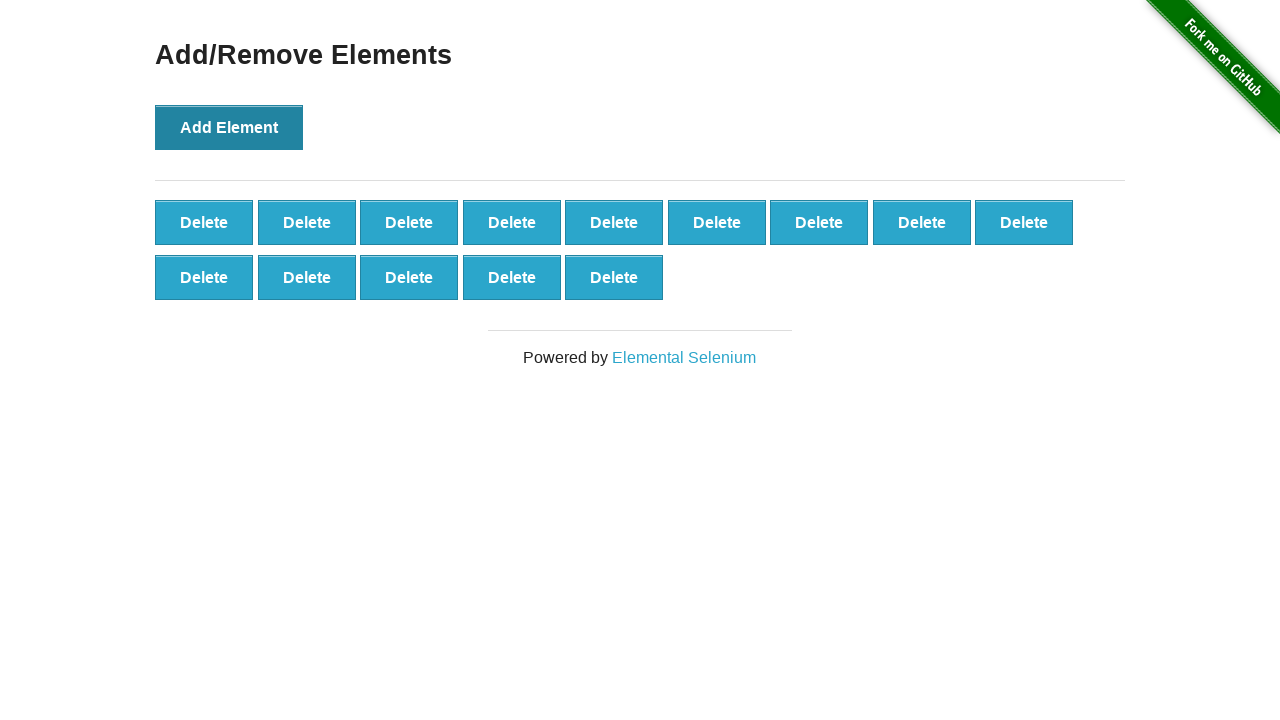

Clicked 'Add Element' button (iteration 15/100) at (229, 127) on button[onclick='addElement()']
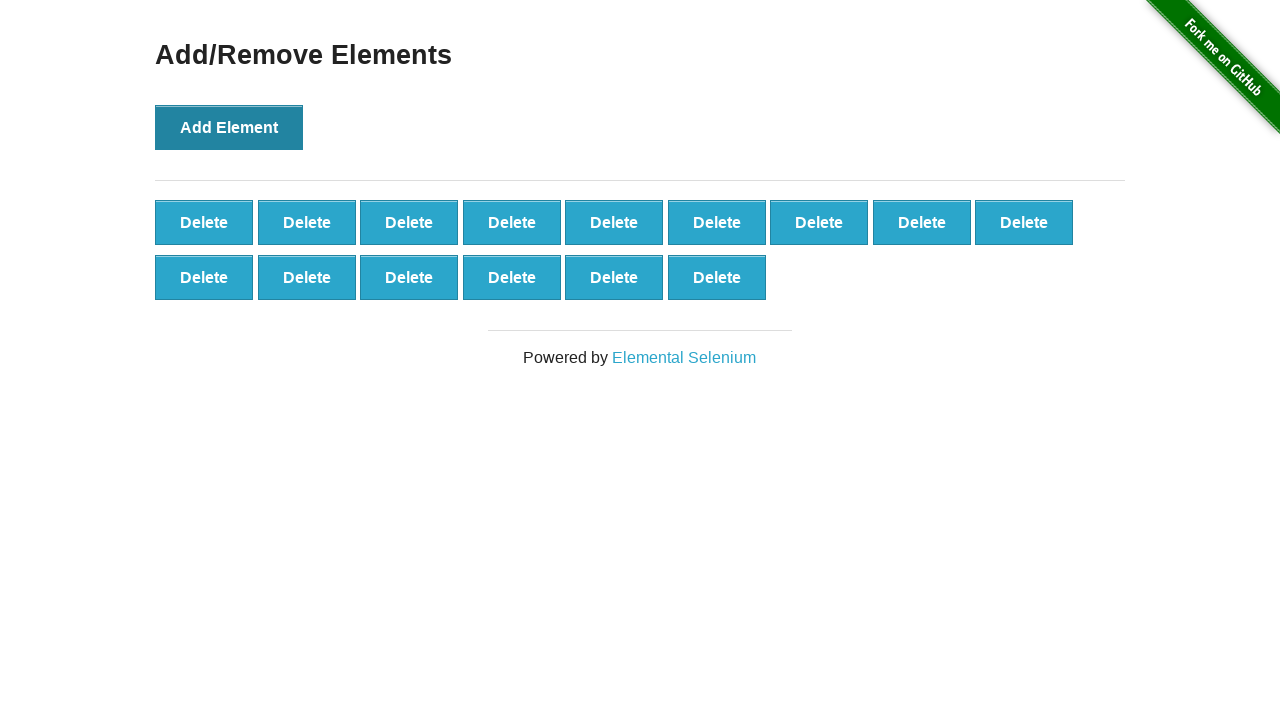

Clicked 'Add Element' button (iteration 16/100) at (229, 127) on button[onclick='addElement()']
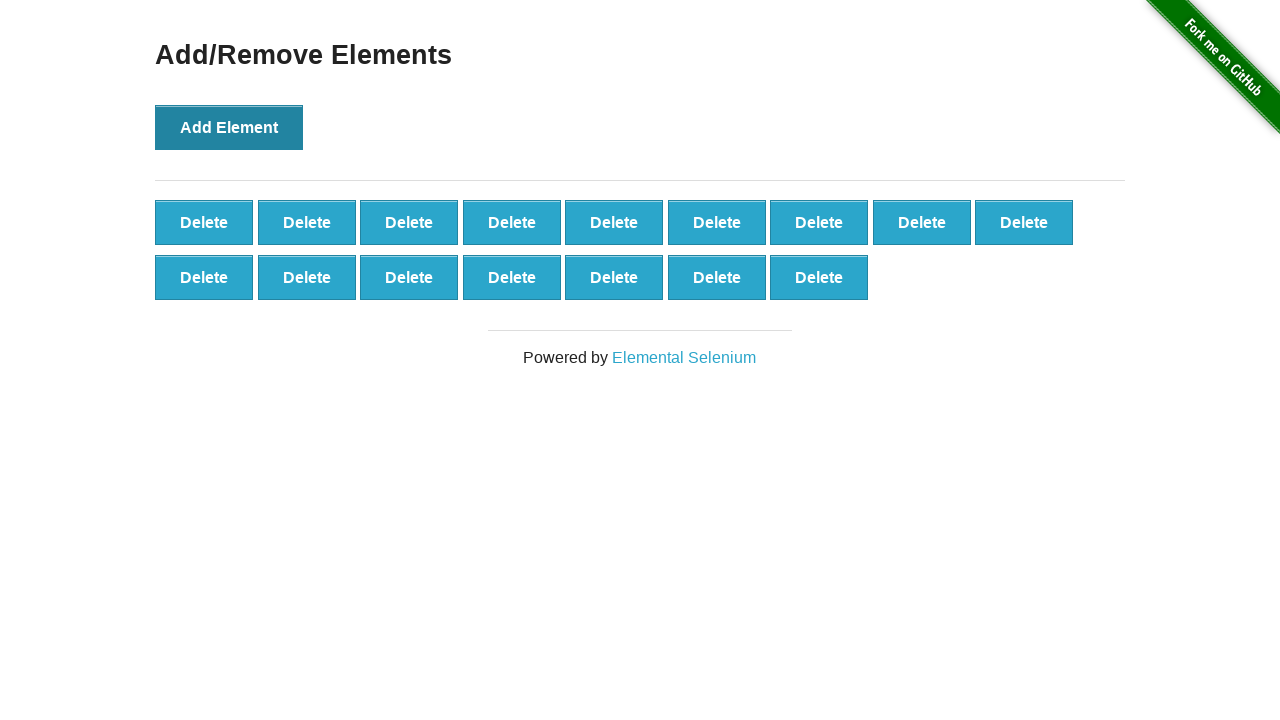

Clicked 'Add Element' button (iteration 17/100) at (229, 127) on button[onclick='addElement()']
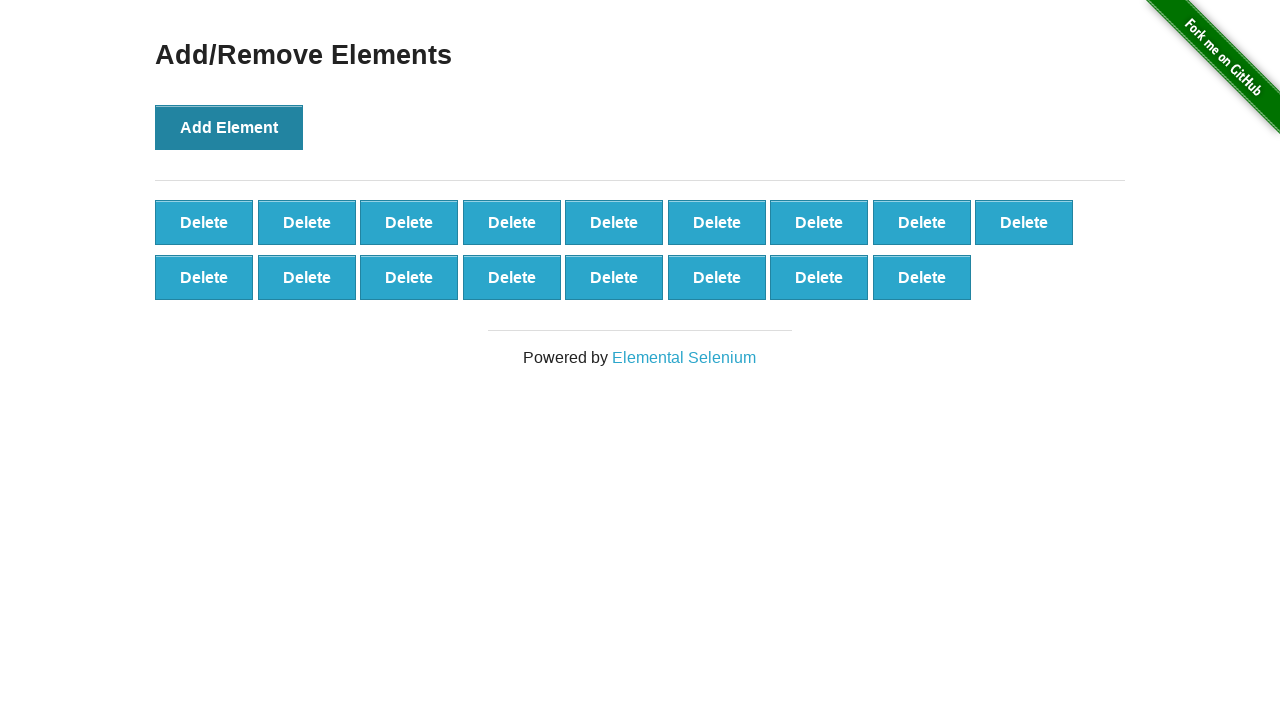

Clicked 'Add Element' button (iteration 18/100) at (229, 127) on button[onclick='addElement()']
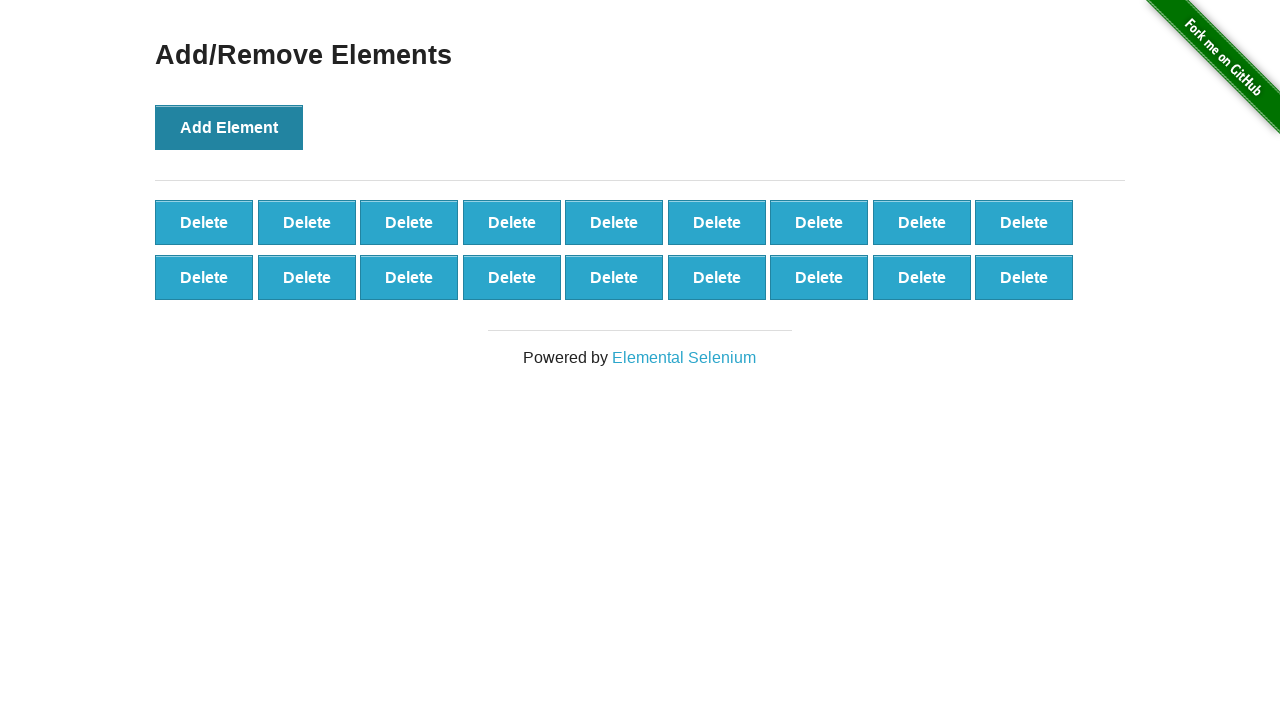

Clicked 'Add Element' button (iteration 19/100) at (229, 127) on button[onclick='addElement()']
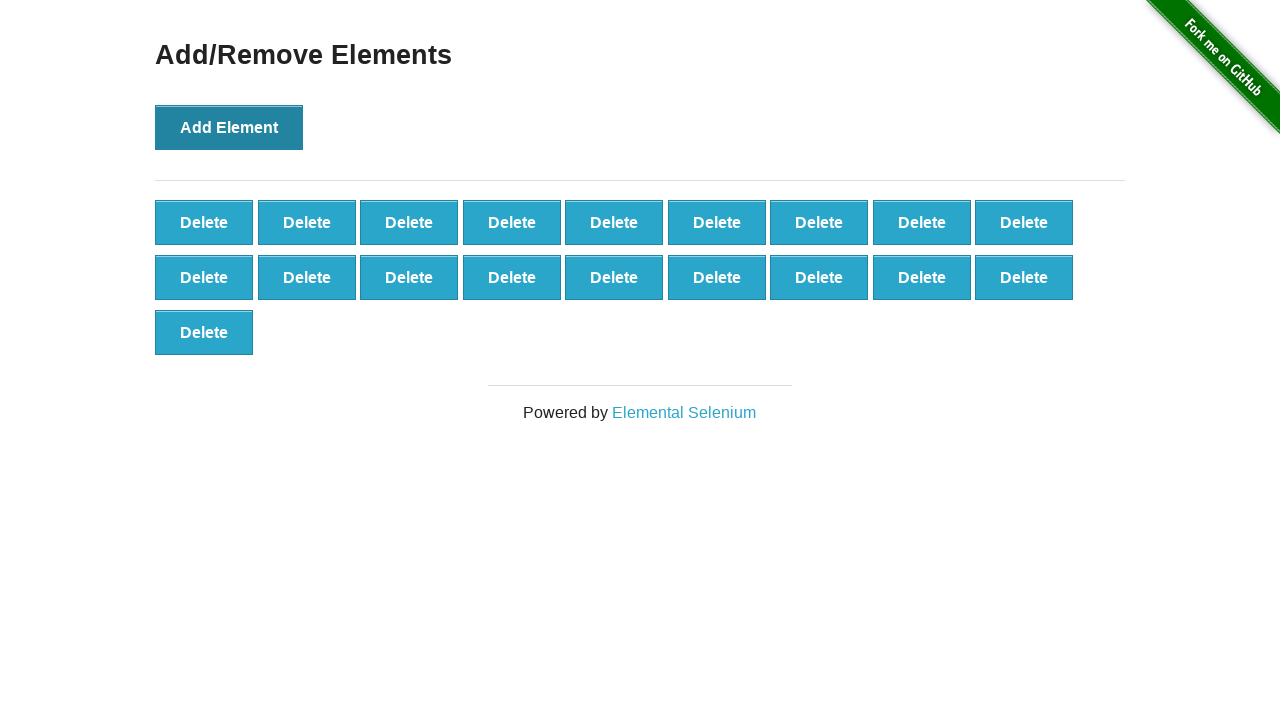

Clicked 'Add Element' button (iteration 20/100) at (229, 127) on button[onclick='addElement()']
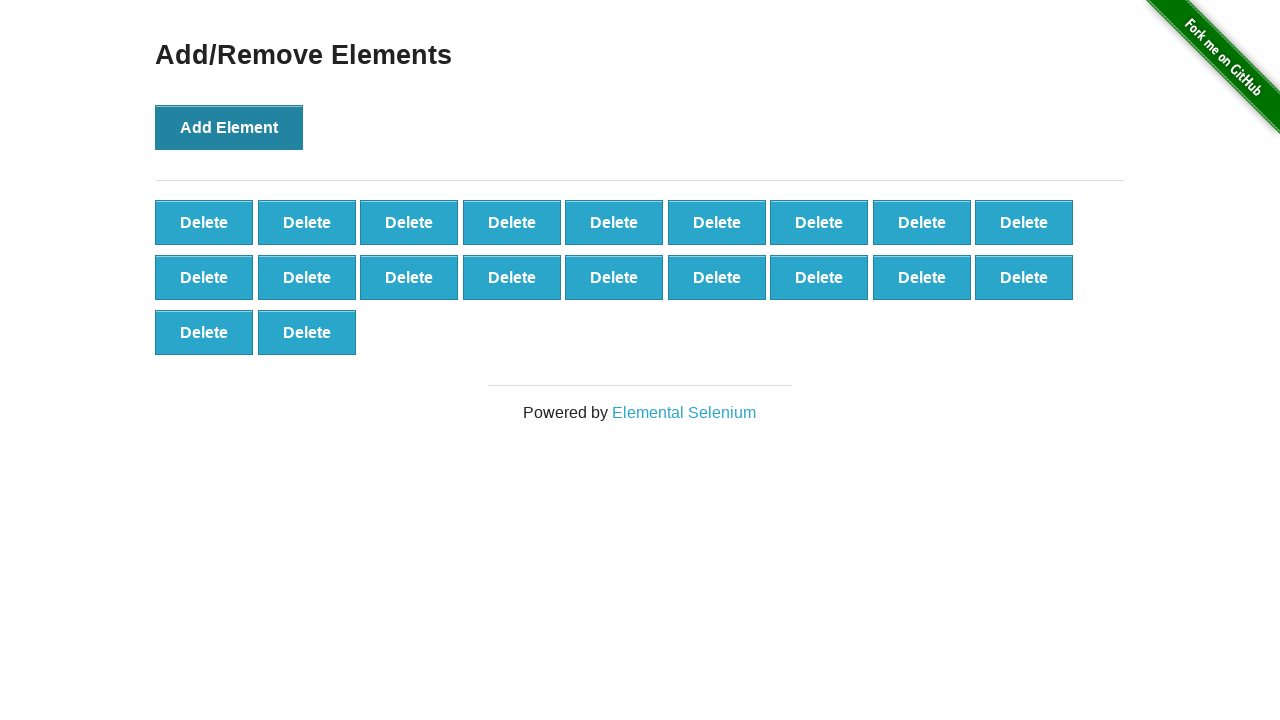

Clicked 'Add Element' button (iteration 21/100) at (229, 127) on button[onclick='addElement()']
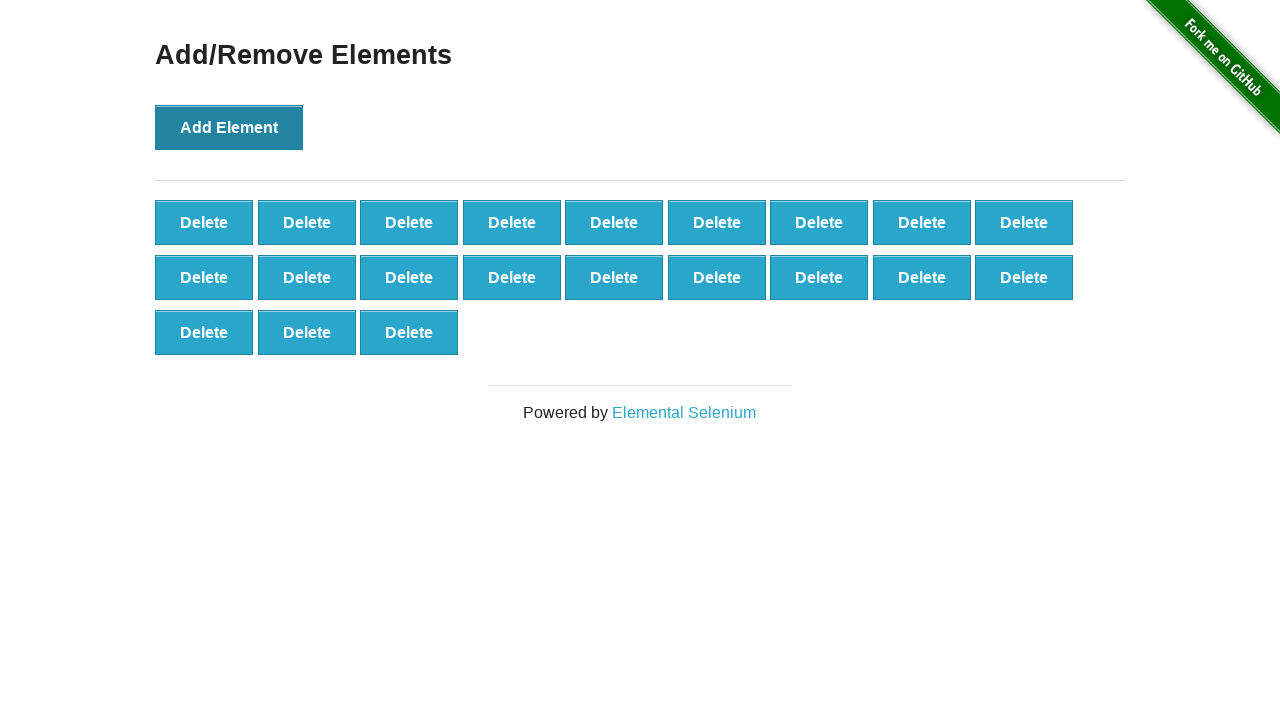

Clicked 'Add Element' button (iteration 22/100) at (229, 127) on button[onclick='addElement()']
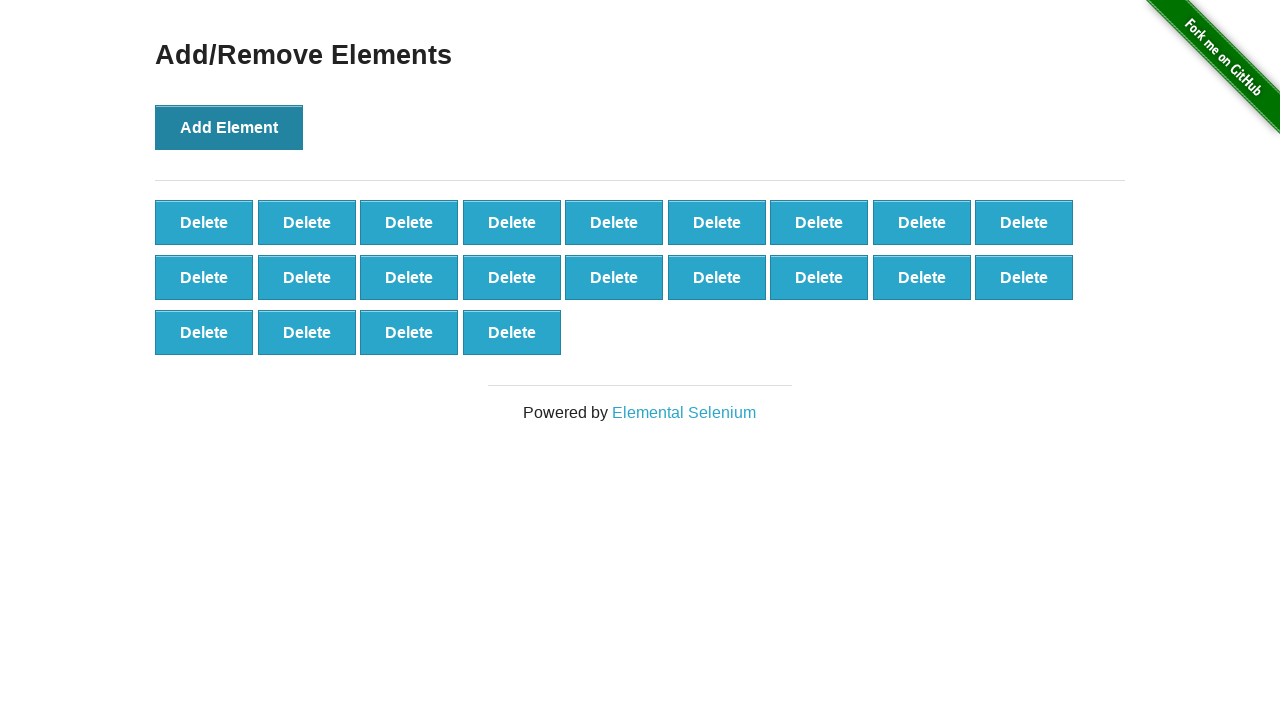

Clicked 'Add Element' button (iteration 23/100) at (229, 127) on button[onclick='addElement()']
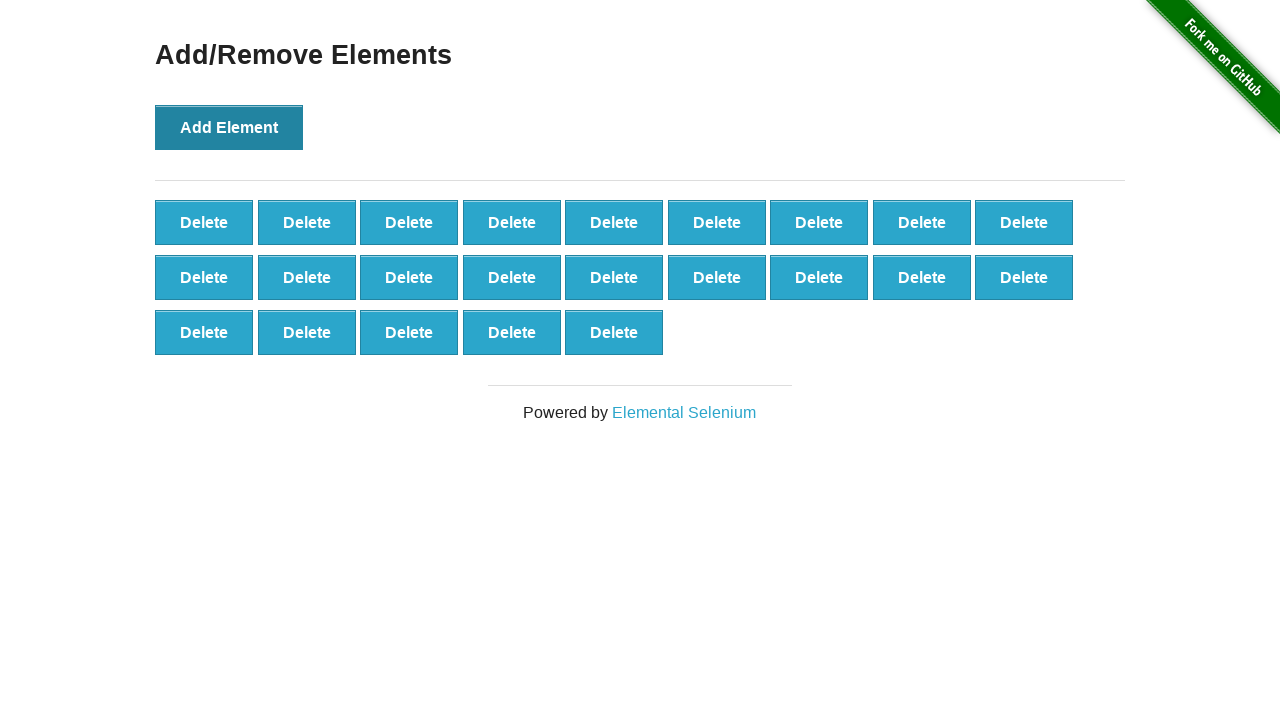

Clicked 'Add Element' button (iteration 24/100) at (229, 127) on button[onclick='addElement()']
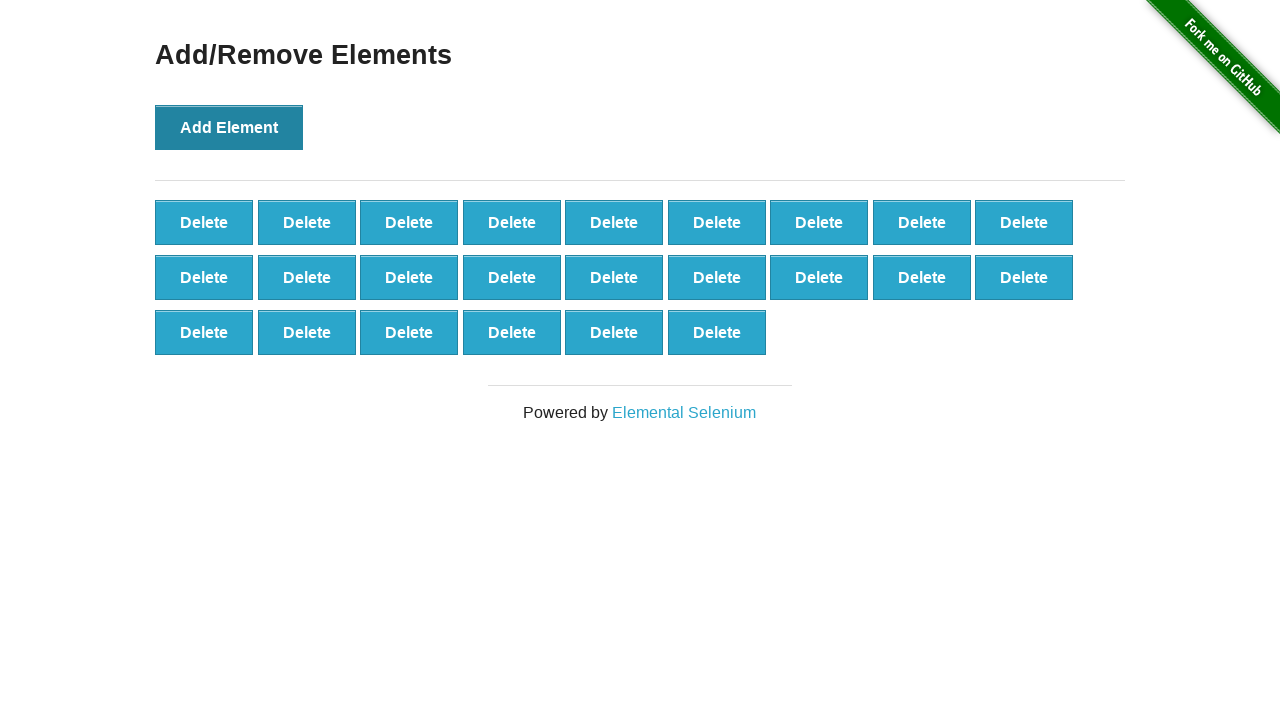

Clicked 'Add Element' button (iteration 25/100) at (229, 127) on button[onclick='addElement()']
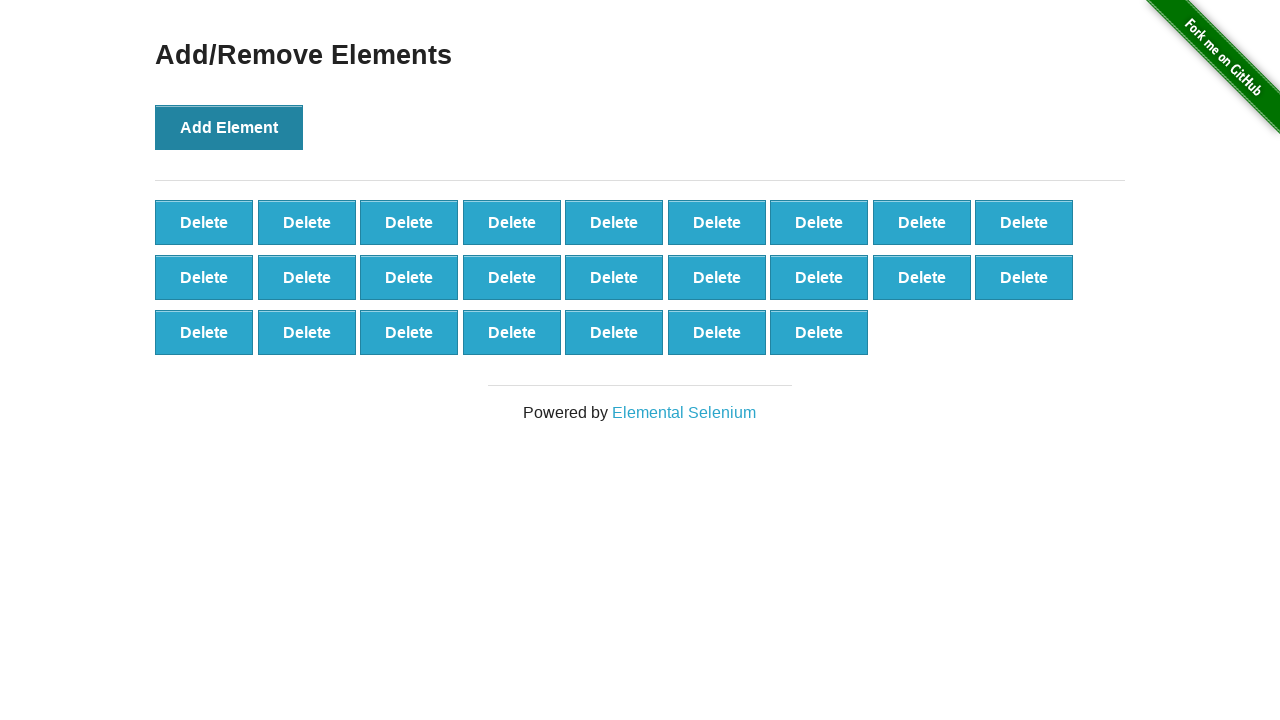

Clicked 'Add Element' button (iteration 26/100) at (229, 127) on button[onclick='addElement()']
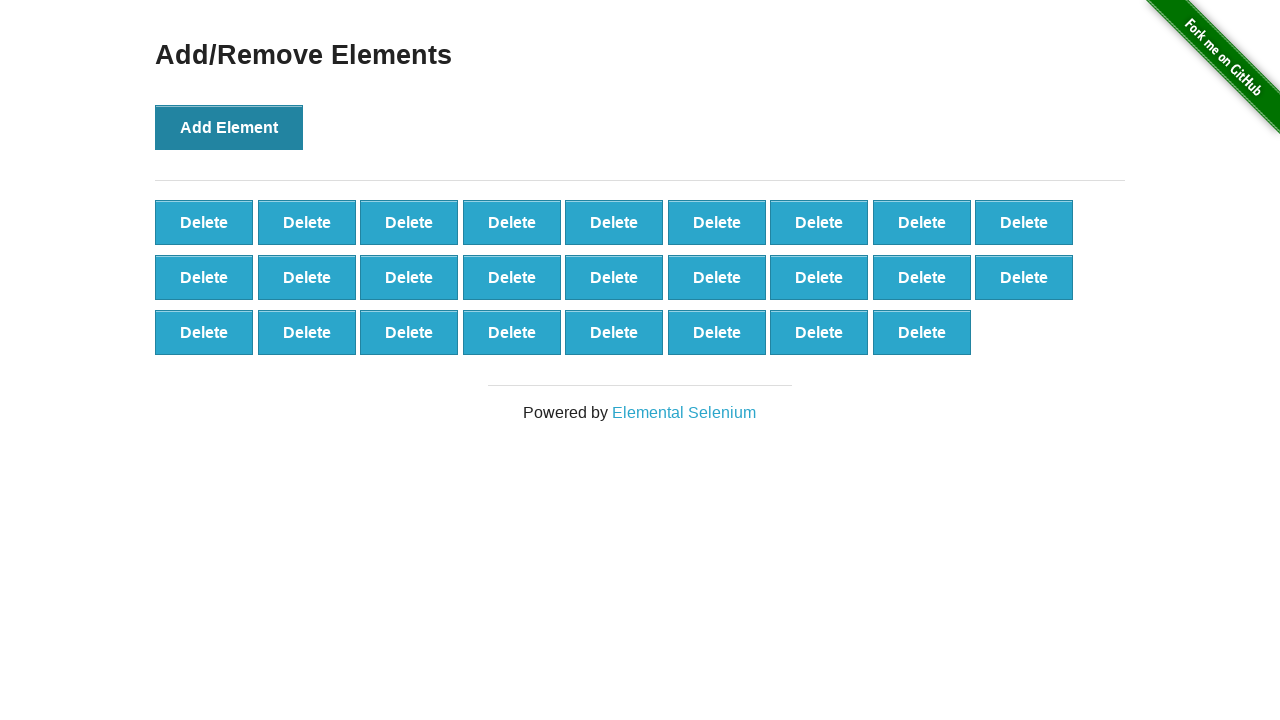

Clicked 'Add Element' button (iteration 27/100) at (229, 127) on button[onclick='addElement()']
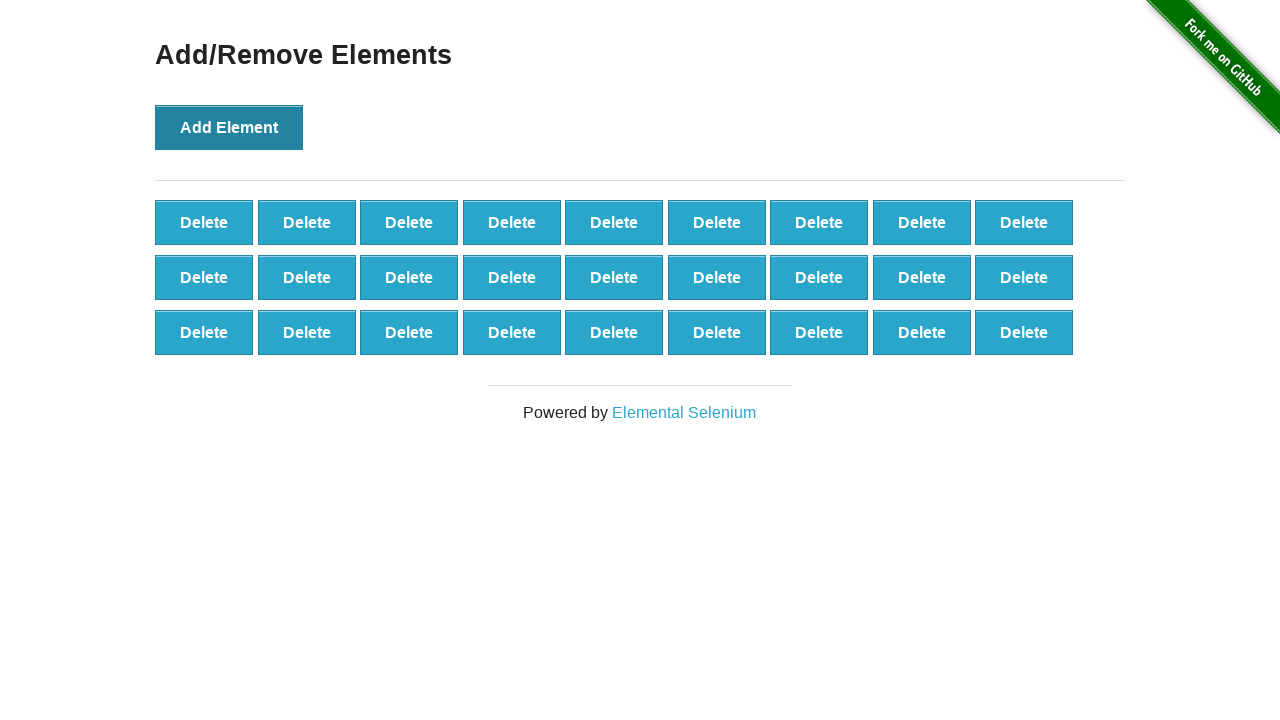

Clicked 'Add Element' button (iteration 28/100) at (229, 127) on button[onclick='addElement()']
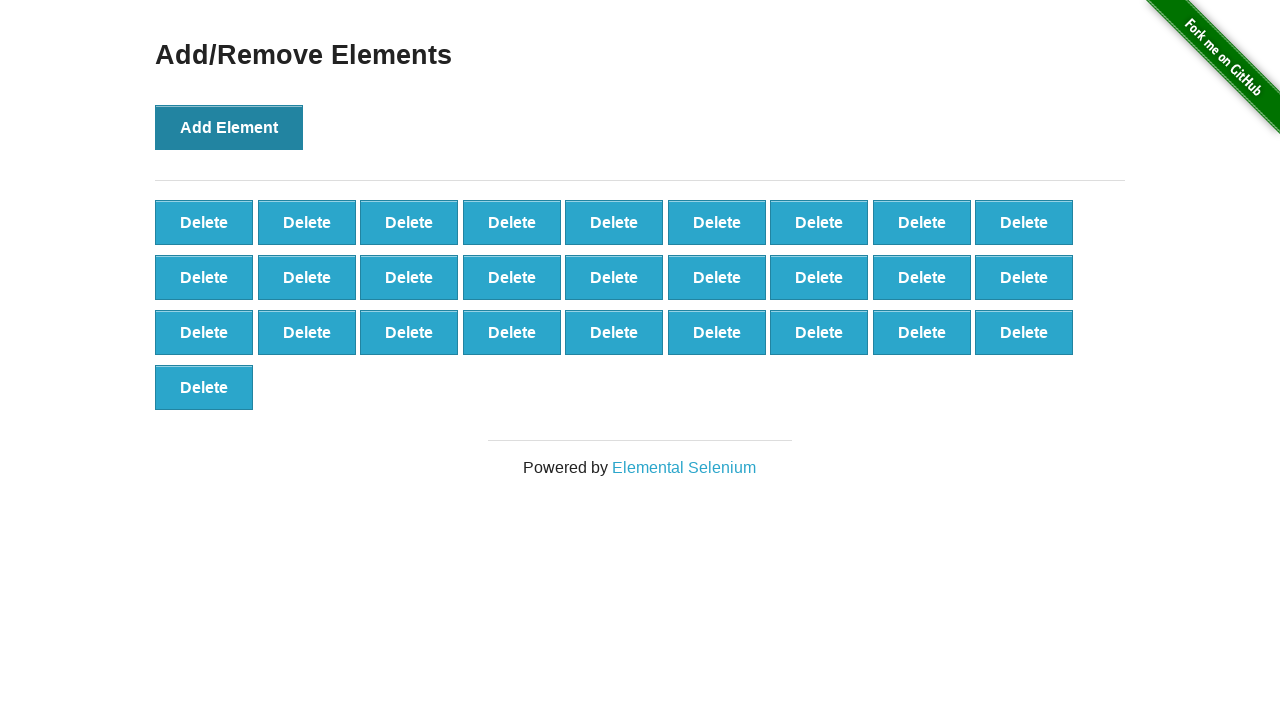

Clicked 'Add Element' button (iteration 29/100) at (229, 127) on button[onclick='addElement()']
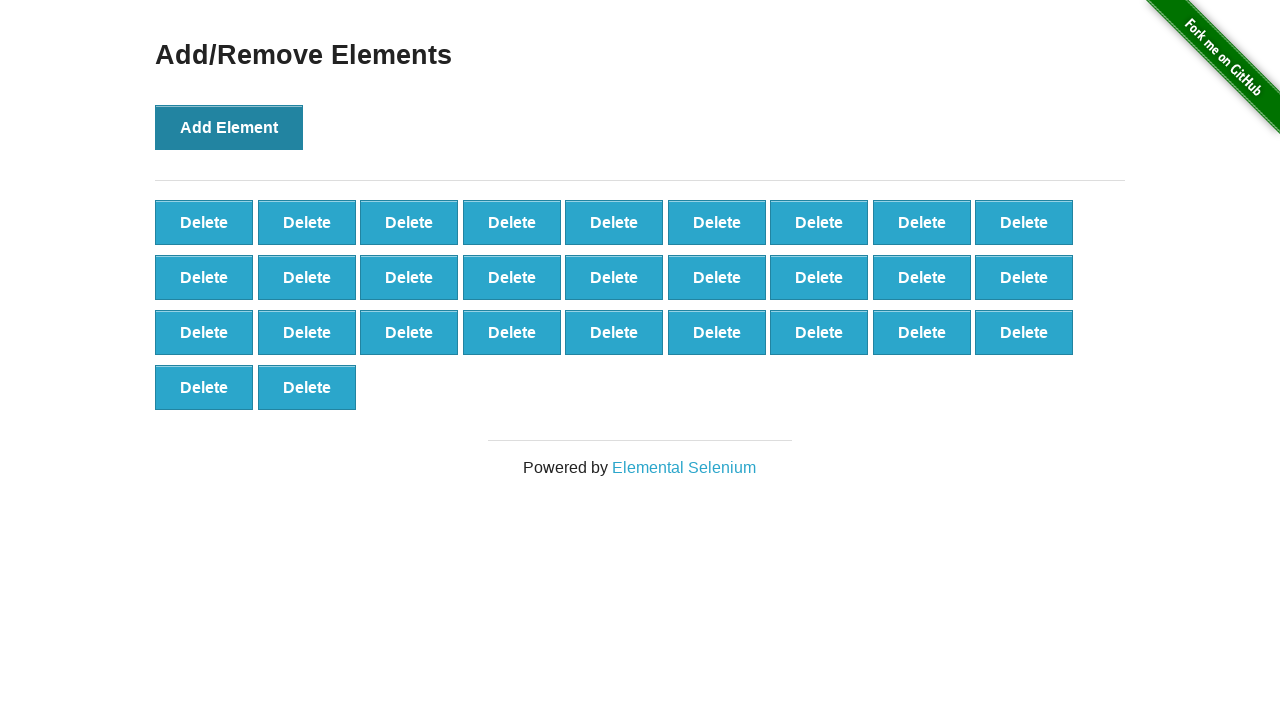

Clicked 'Add Element' button (iteration 30/100) at (229, 127) on button[onclick='addElement()']
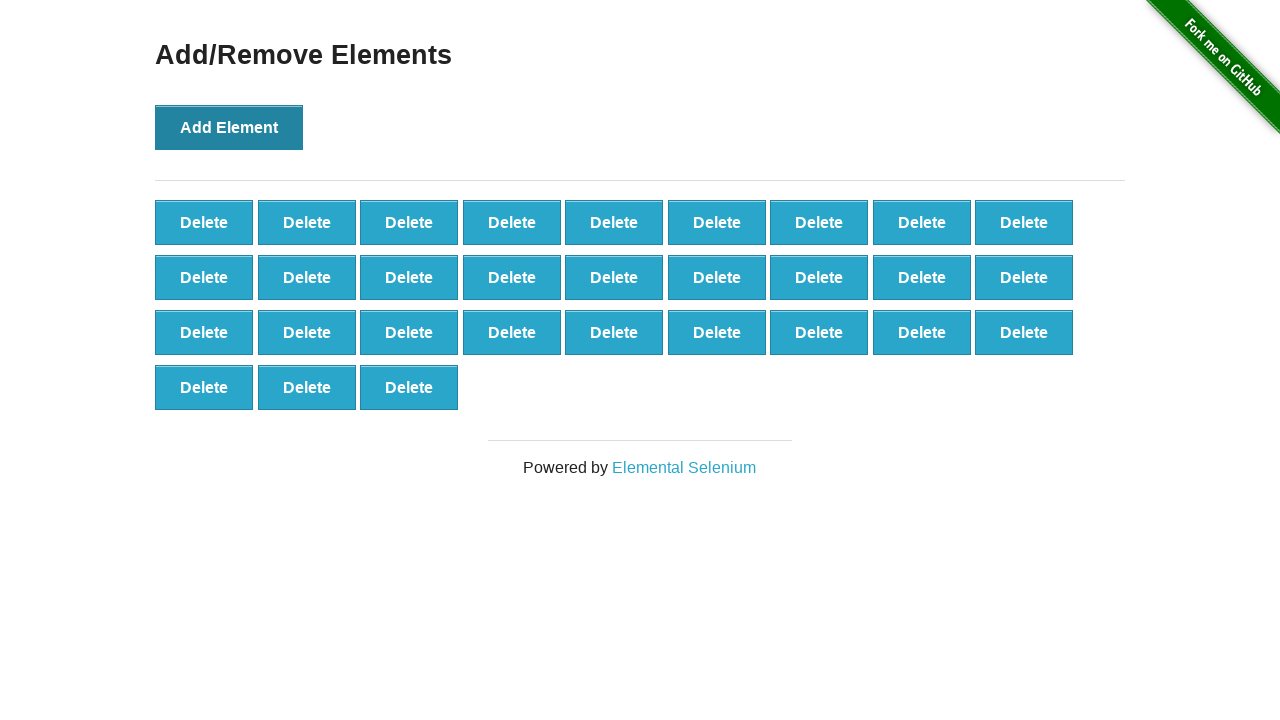

Clicked 'Add Element' button (iteration 31/100) at (229, 127) on button[onclick='addElement()']
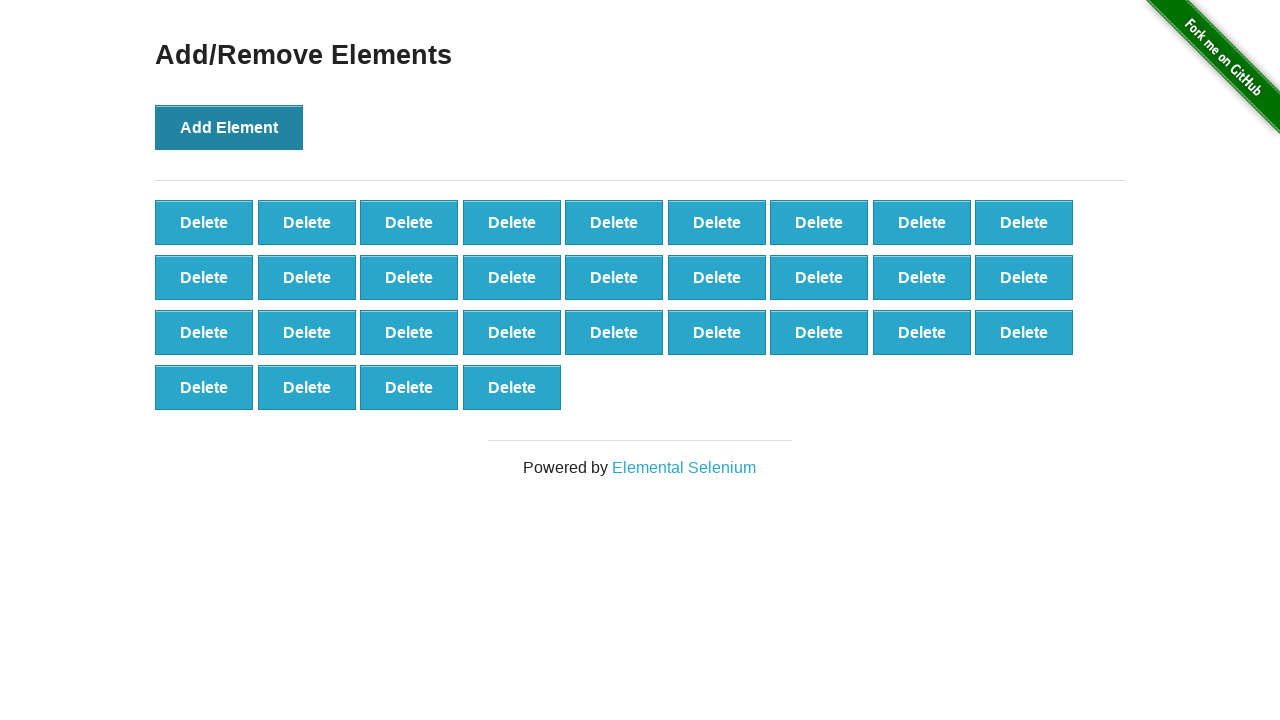

Clicked 'Add Element' button (iteration 32/100) at (229, 127) on button[onclick='addElement()']
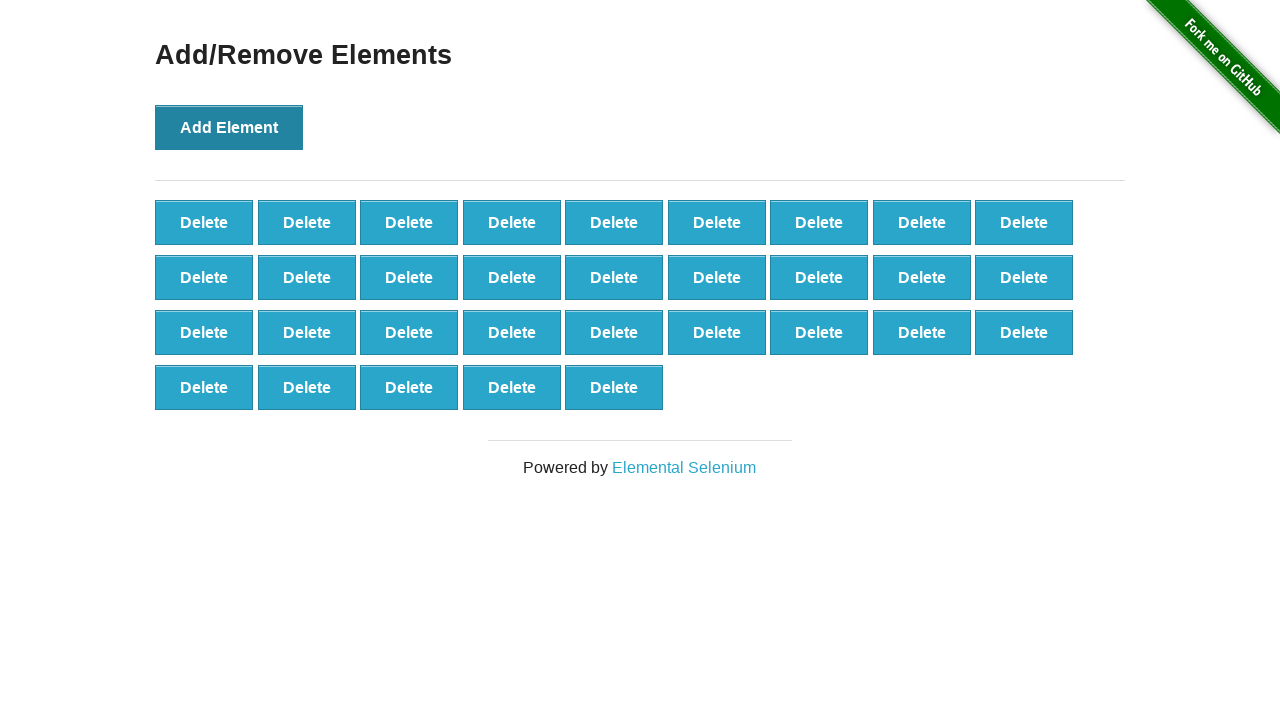

Clicked 'Add Element' button (iteration 33/100) at (229, 127) on button[onclick='addElement()']
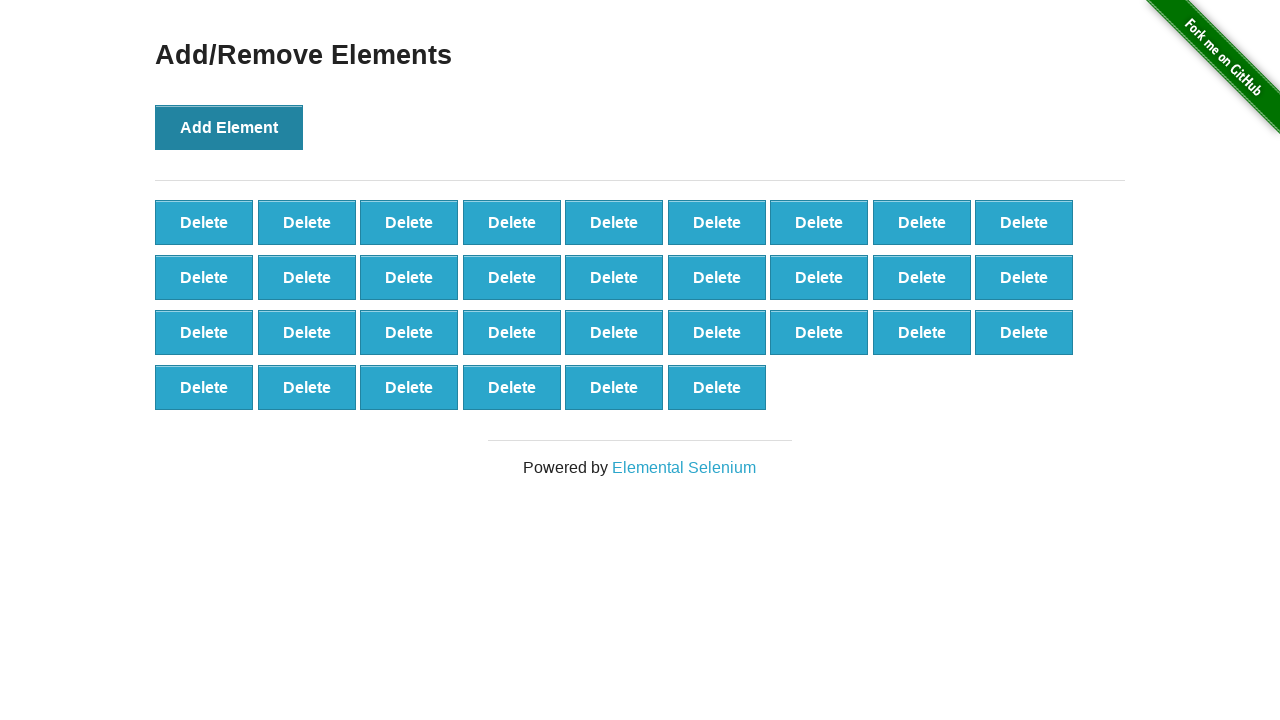

Clicked 'Add Element' button (iteration 34/100) at (229, 127) on button[onclick='addElement()']
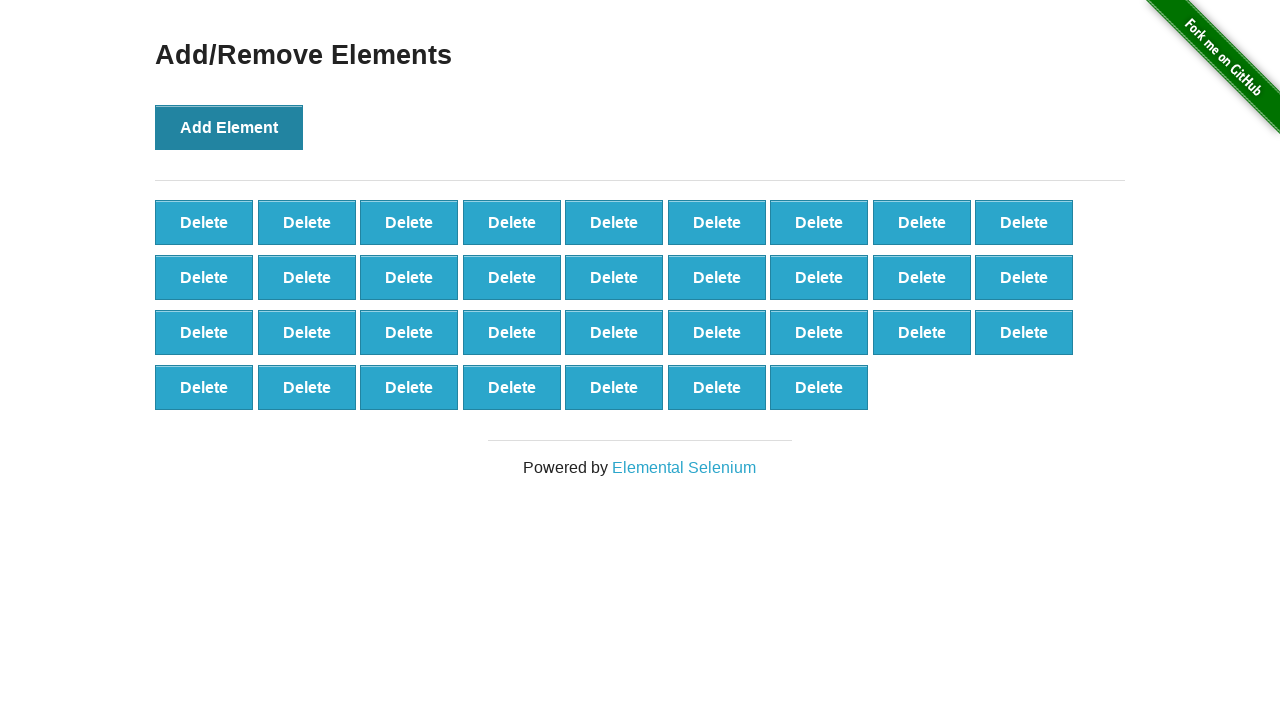

Clicked 'Add Element' button (iteration 35/100) at (229, 127) on button[onclick='addElement()']
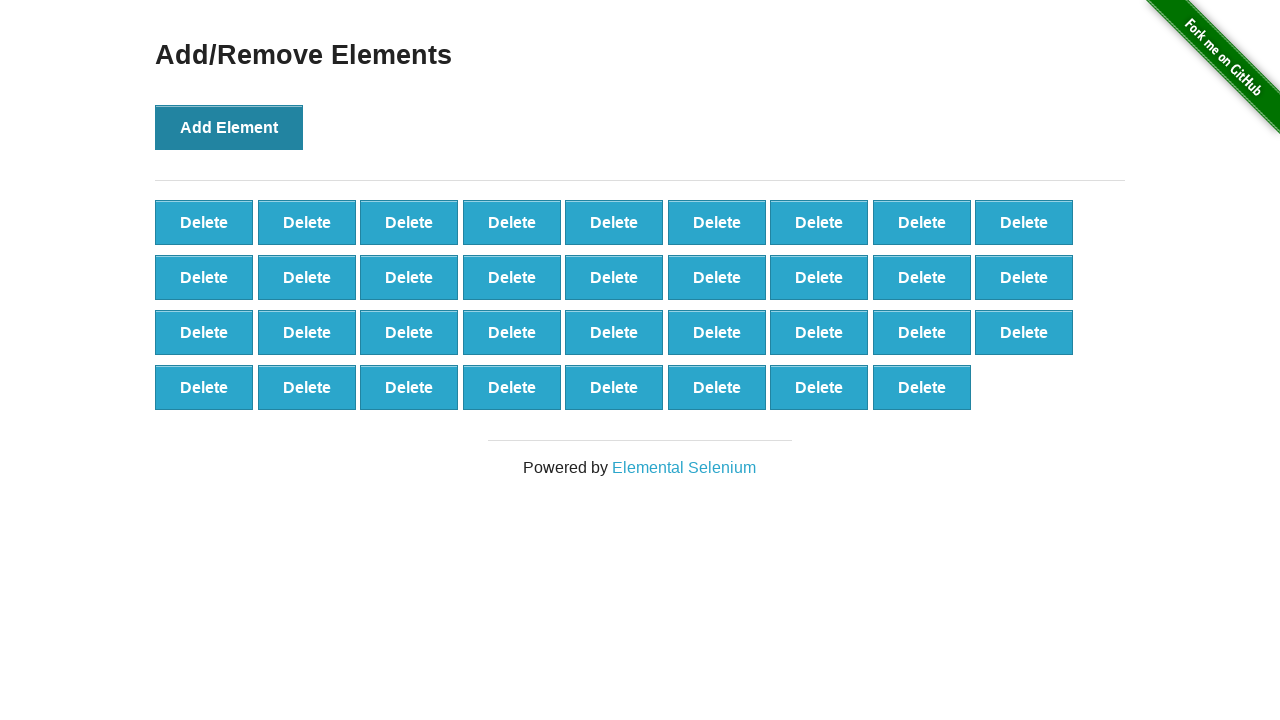

Clicked 'Add Element' button (iteration 36/100) at (229, 127) on button[onclick='addElement()']
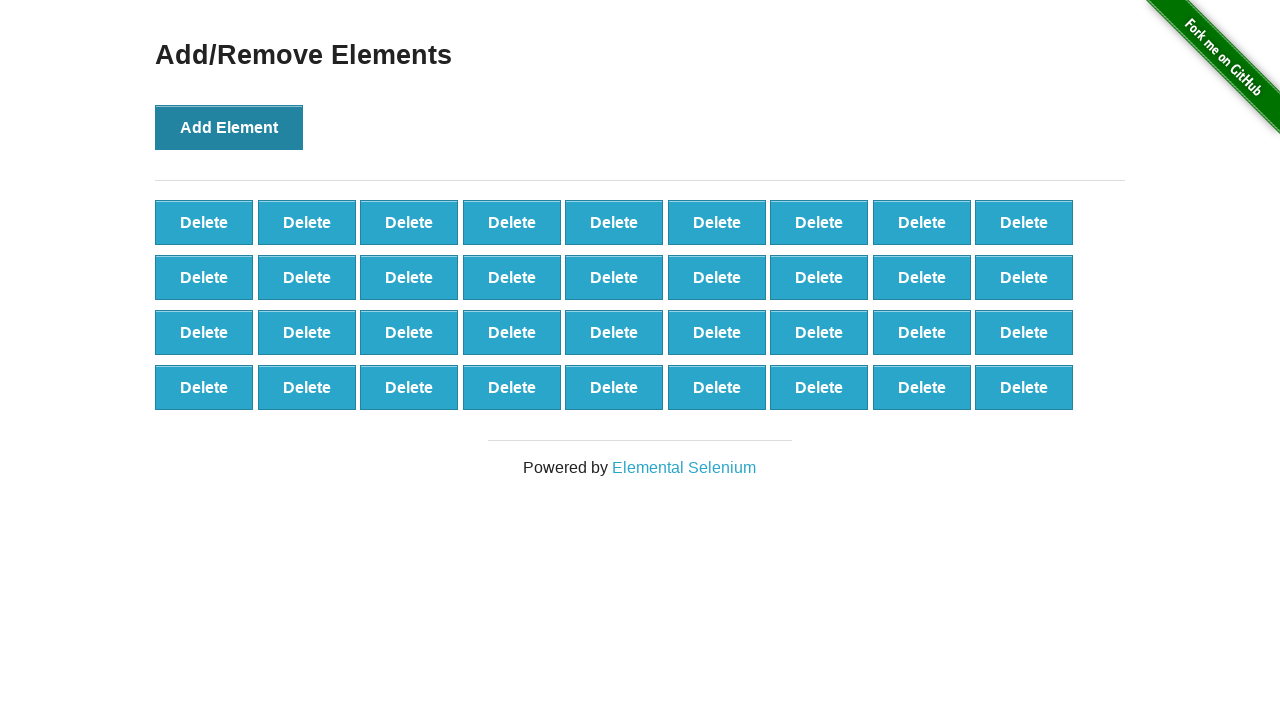

Clicked 'Add Element' button (iteration 37/100) at (229, 127) on button[onclick='addElement()']
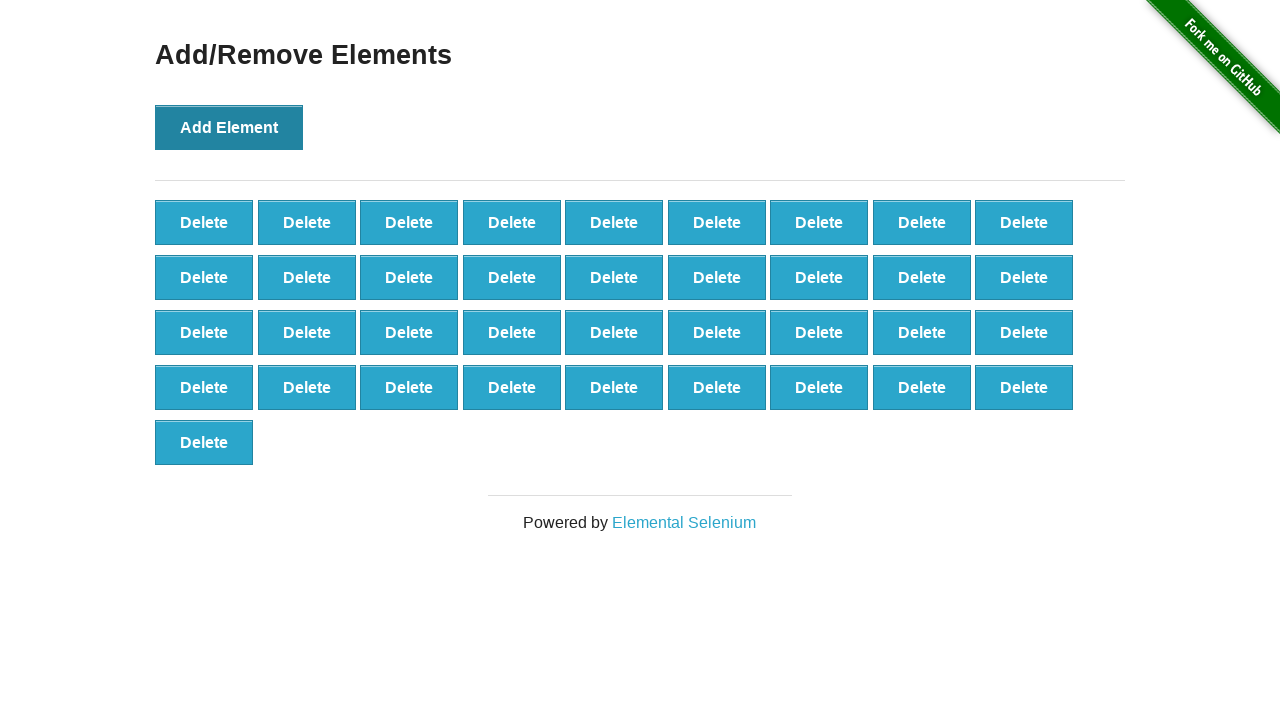

Clicked 'Add Element' button (iteration 38/100) at (229, 127) on button[onclick='addElement()']
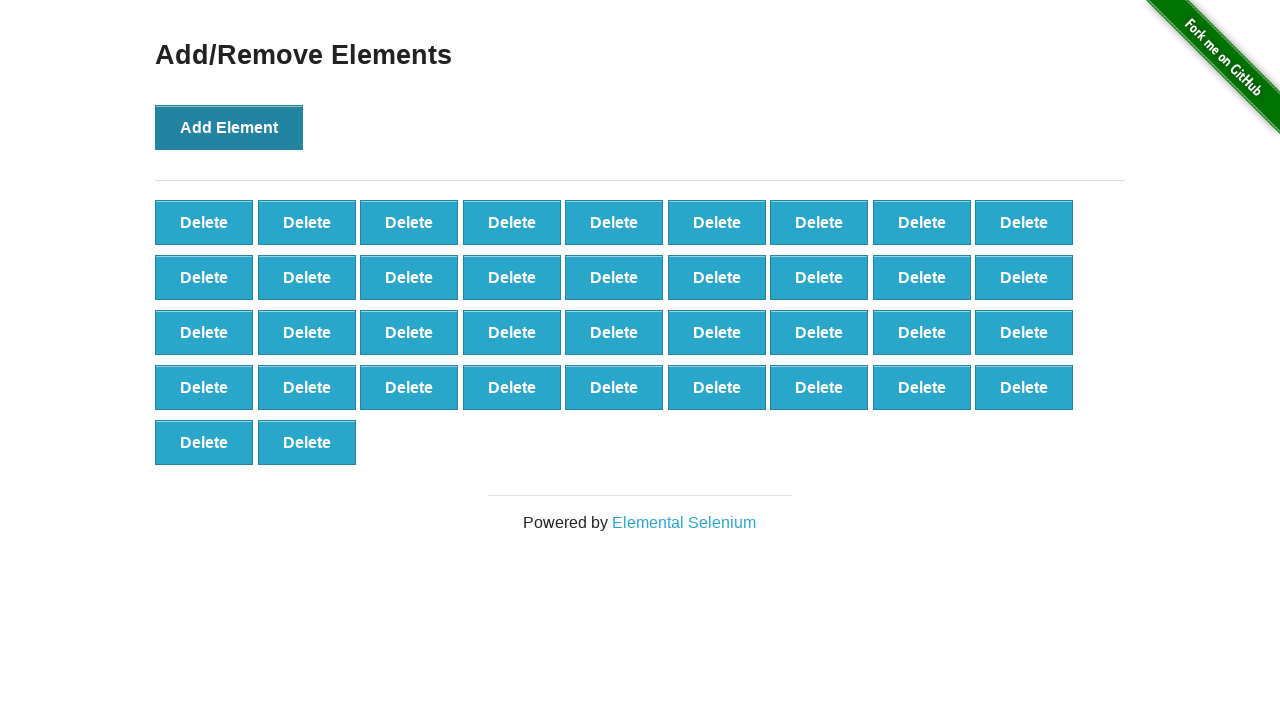

Clicked 'Add Element' button (iteration 39/100) at (229, 127) on button[onclick='addElement()']
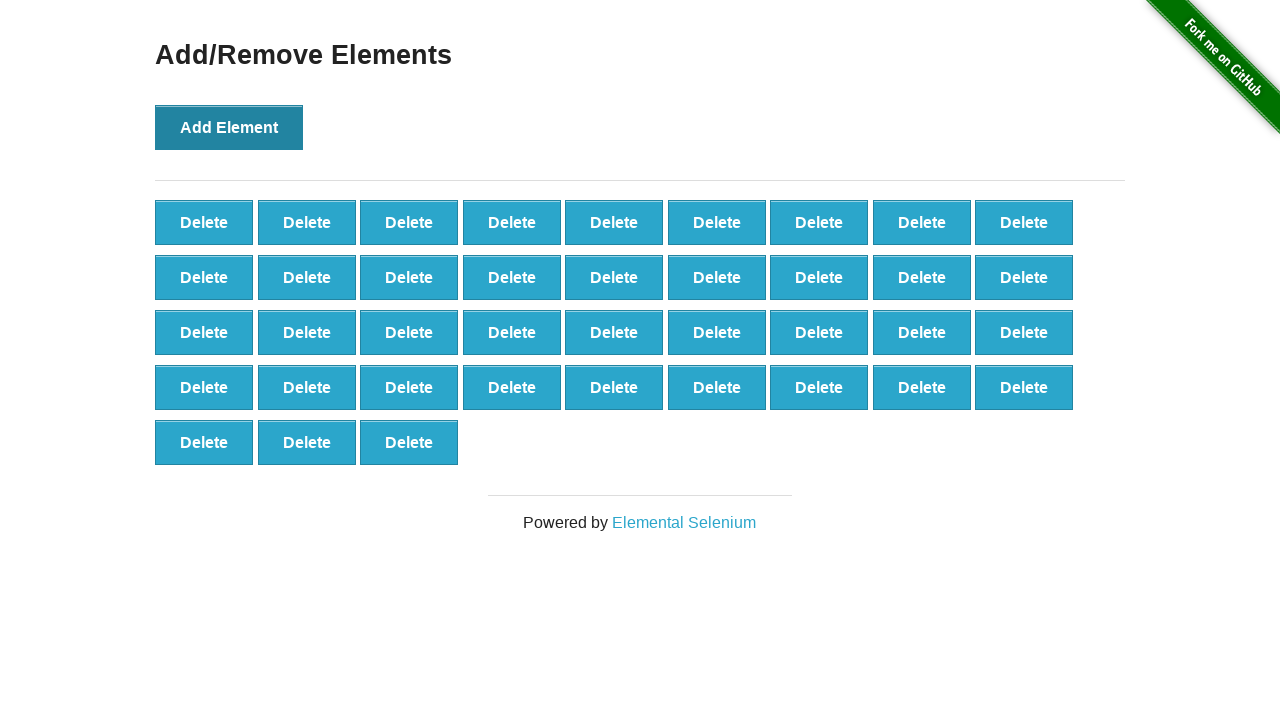

Clicked 'Add Element' button (iteration 40/100) at (229, 127) on button[onclick='addElement()']
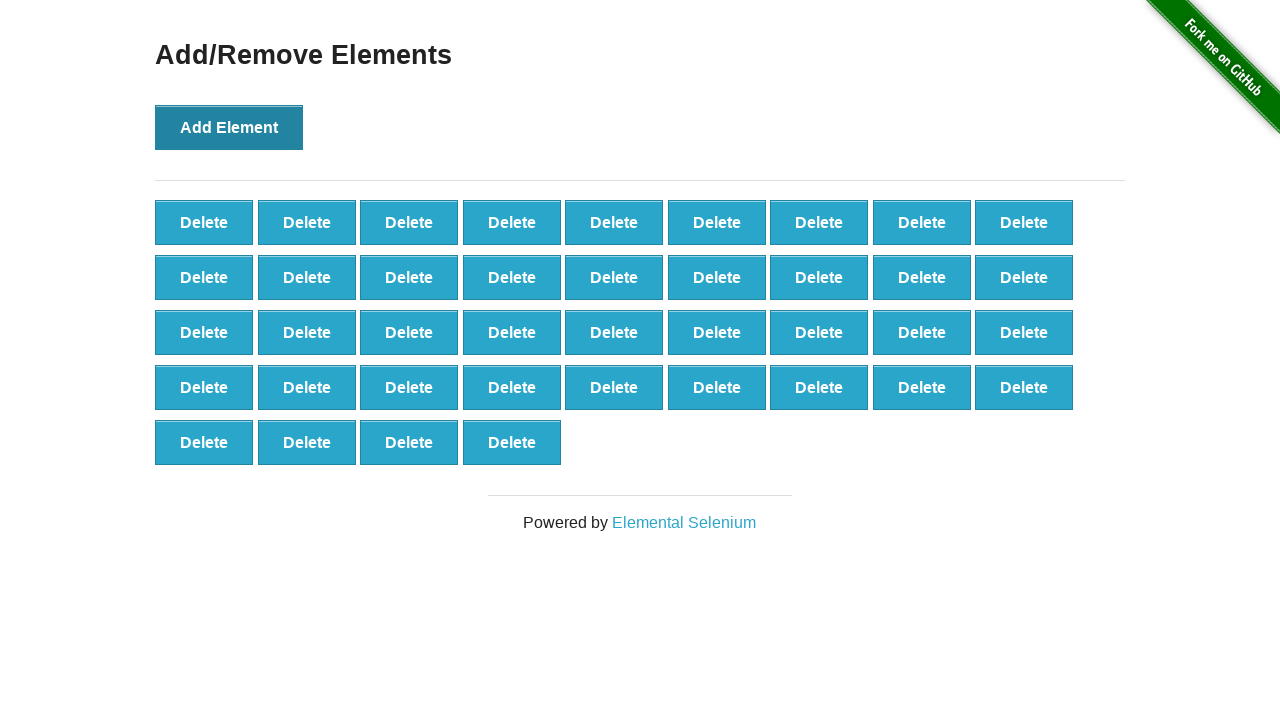

Clicked 'Add Element' button (iteration 41/100) at (229, 127) on button[onclick='addElement()']
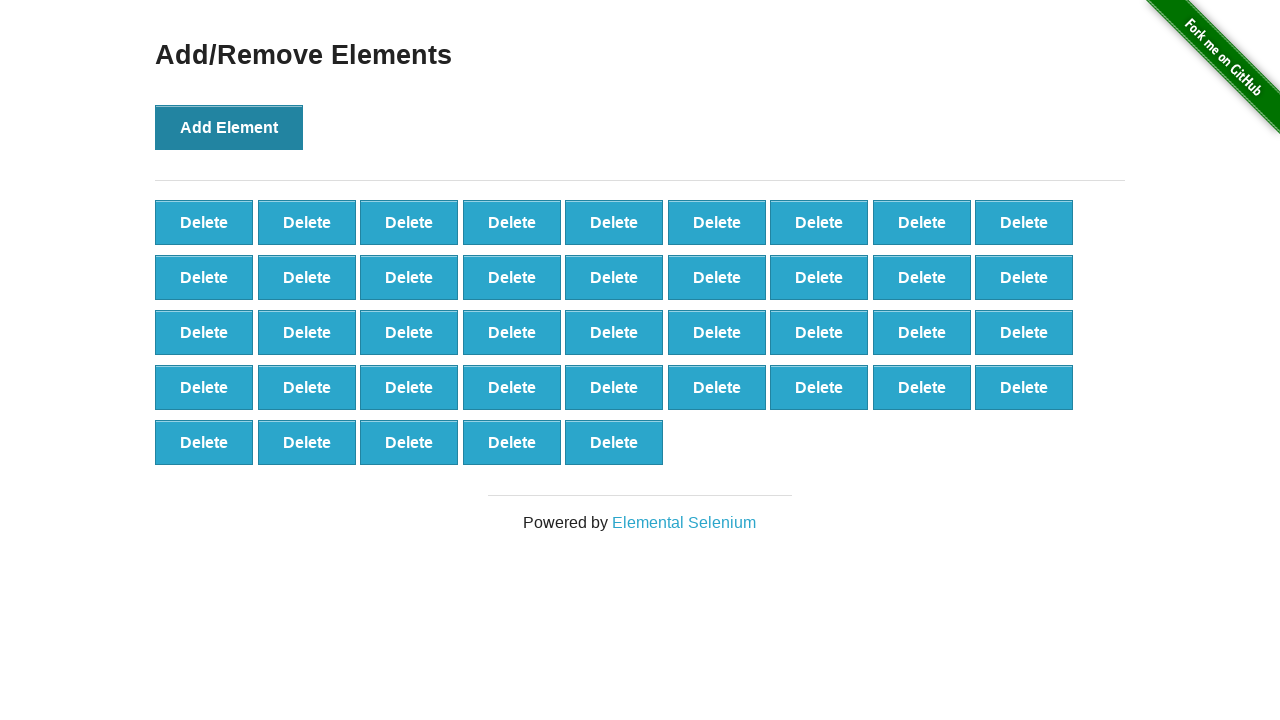

Clicked 'Add Element' button (iteration 42/100) at (229, 127) on button[onclick='addElement()']
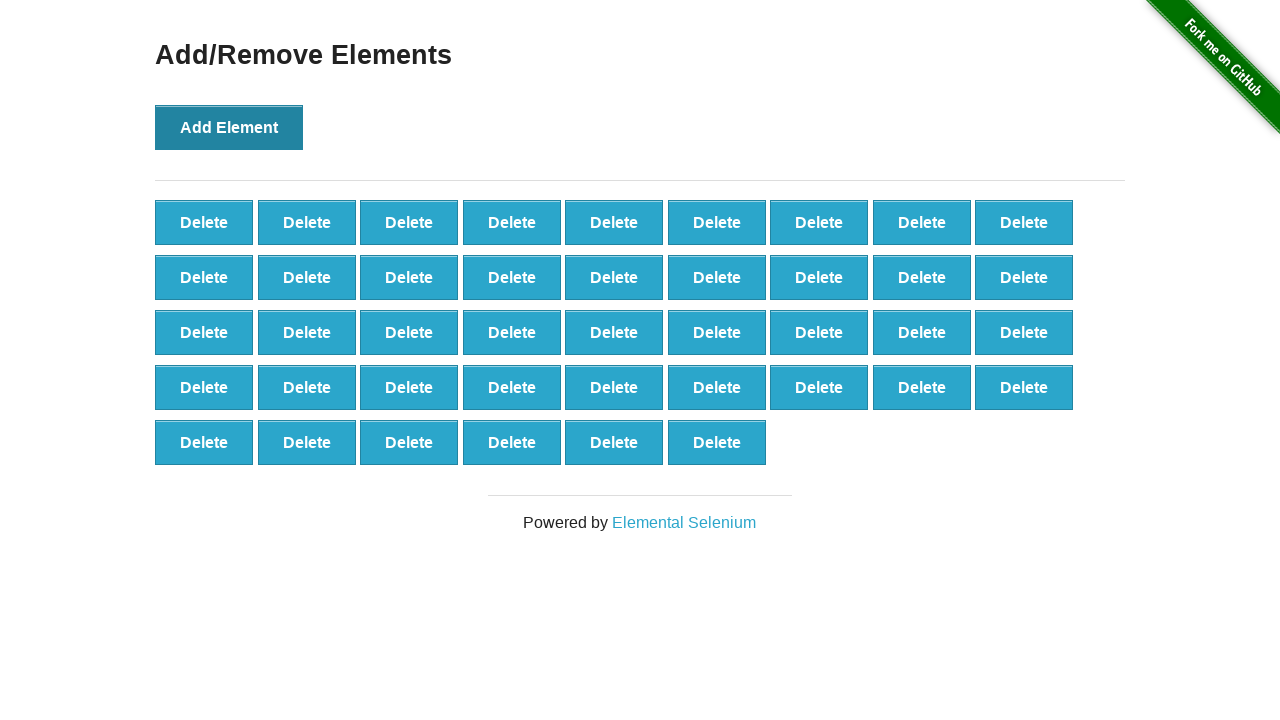

Clicked 'Add Element' button (iteration 43/100) at (229, 127) on button[onclick='addElement()']
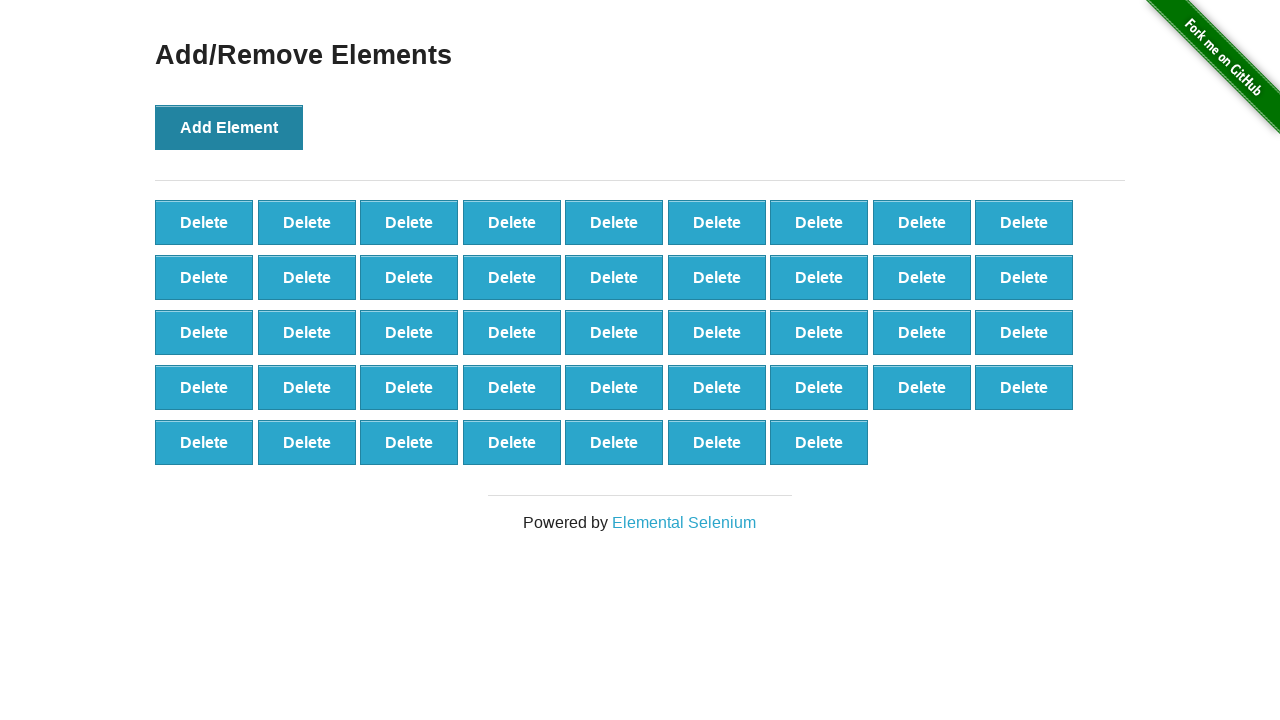

Clicked 'Add Element' button (iteration 44/100) at (229, 127) on button[onclick='addElement()']
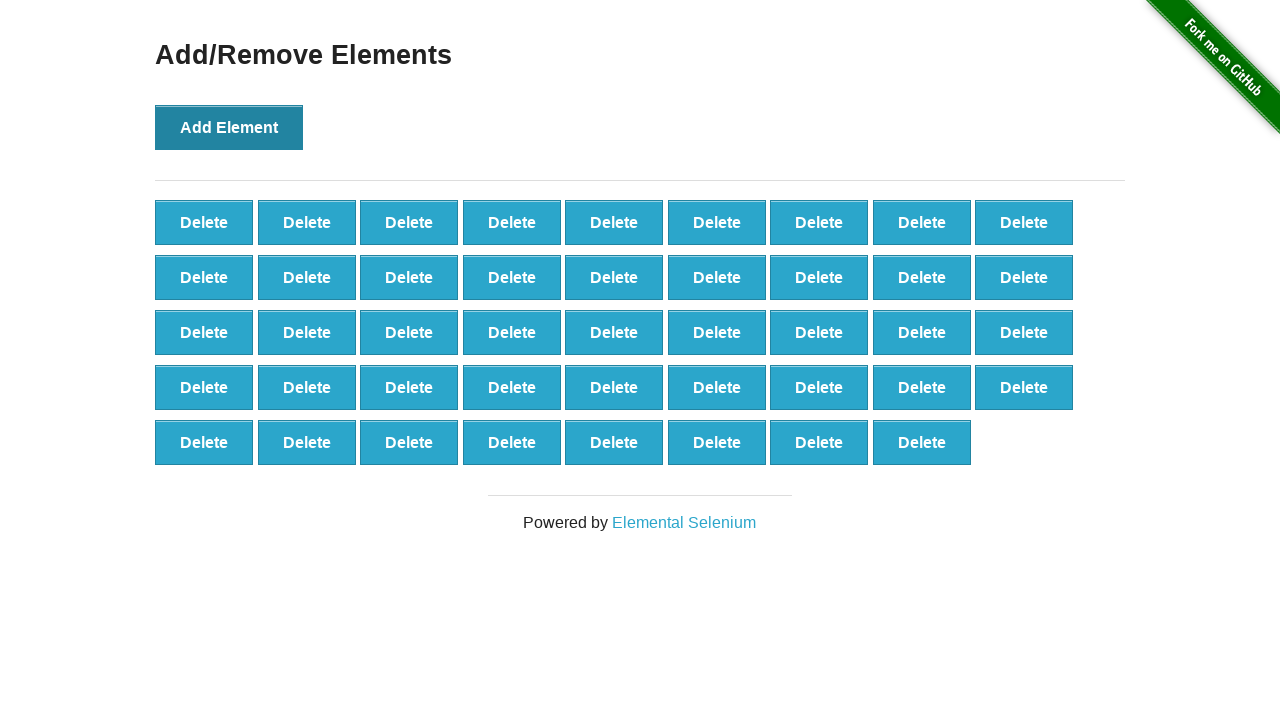

Clicked 'Add Element' button (iteration 45/100) at (229, 127) on button[onclick='addElement()']
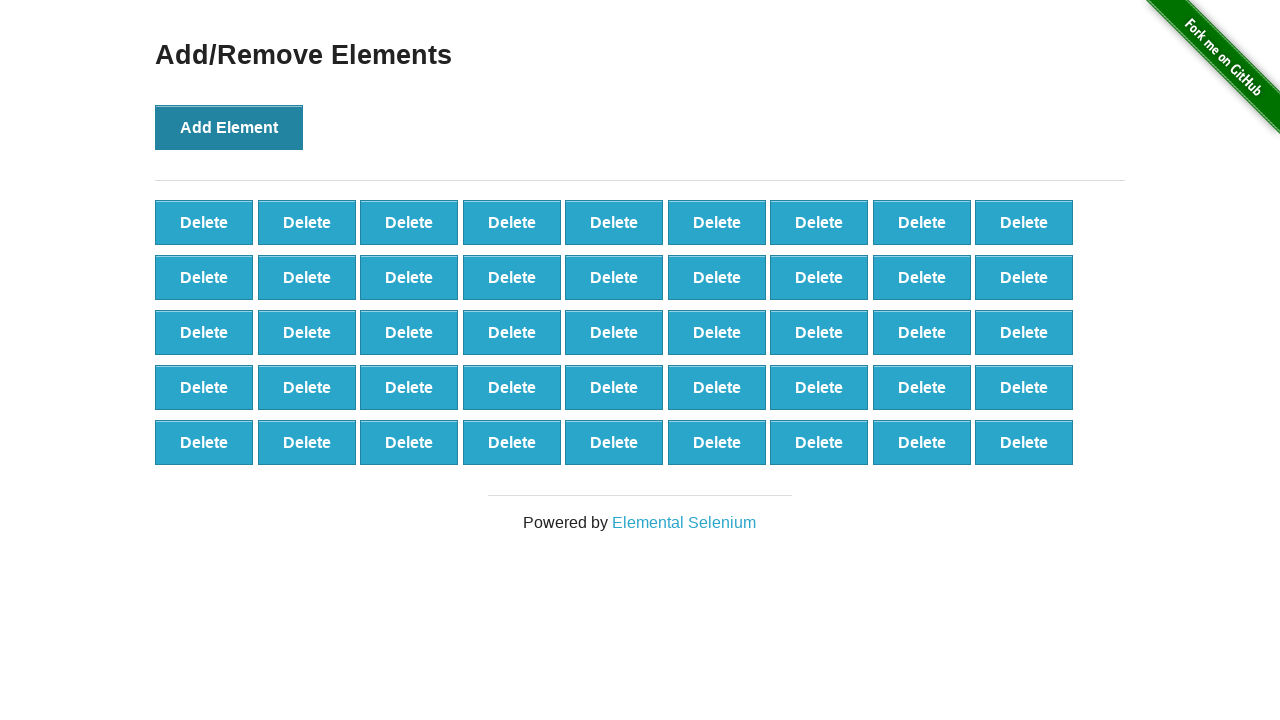

Clicked 'Add Element' button (iteration 46/100) at (229, 127) on button[onclick='addElement()']
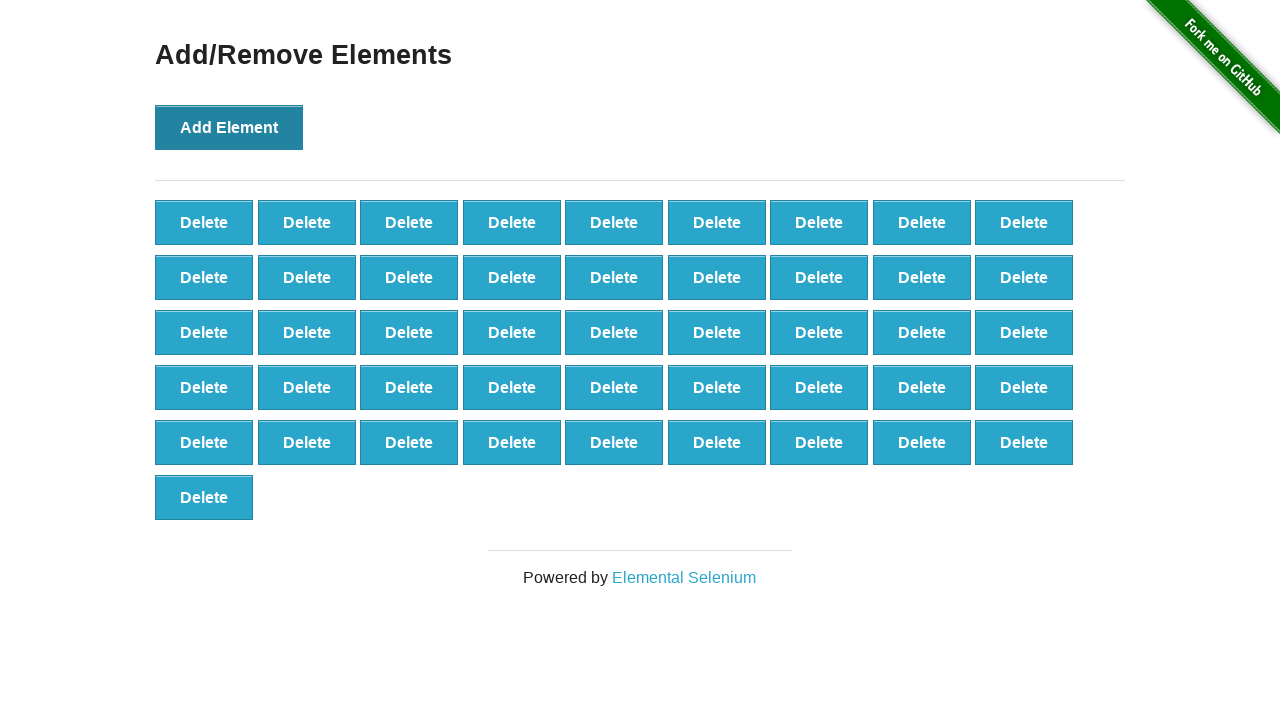

Clicked 'Add Element' button (iteration 47/100) at (229, 127) on button[onclick='addElement()']
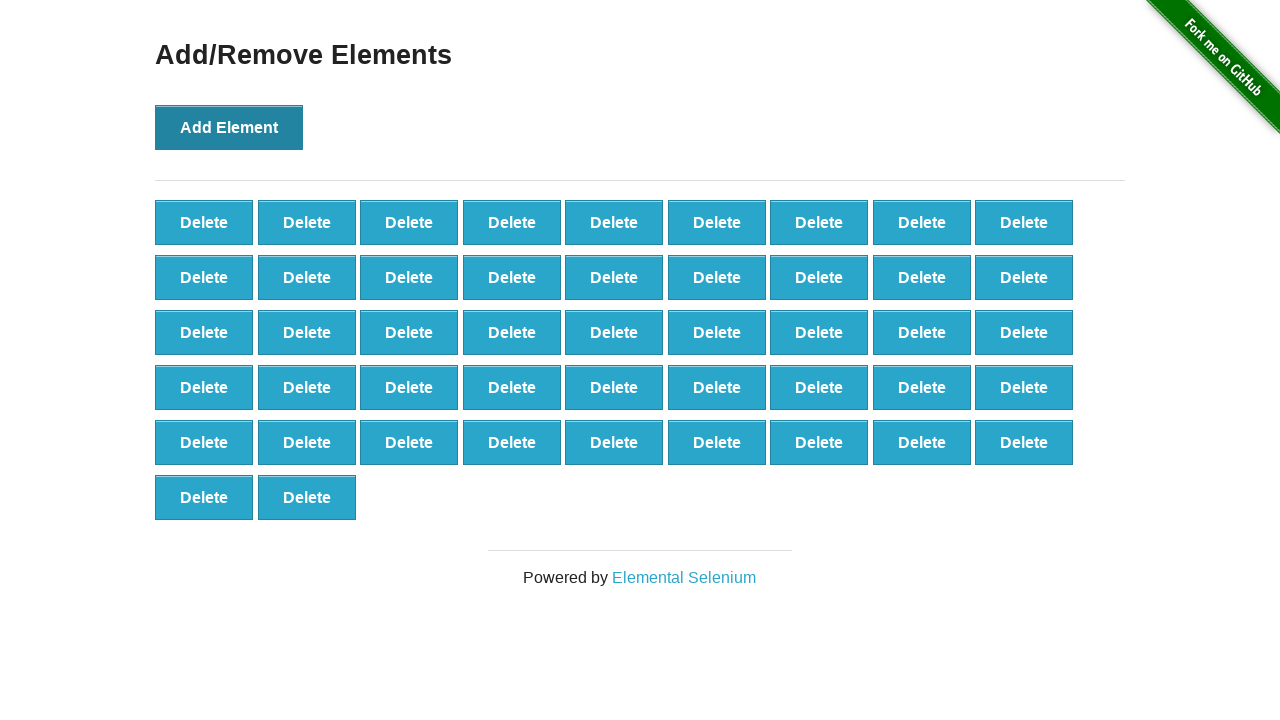

Clicked 'Add Element' button (iteration 48/100) at (229, 127) on button[onclick='addElement()']
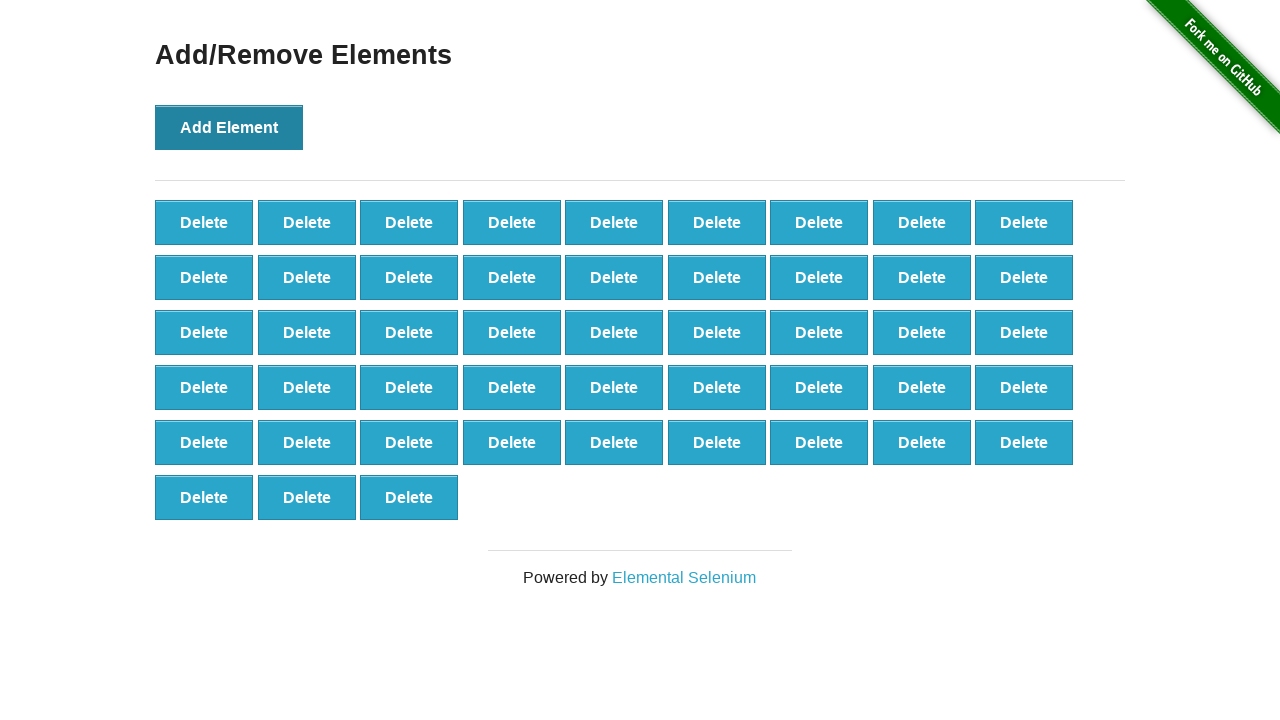

Clicked 'Add Element' button (iteration 49/100) at (229, 127) on button[onclick='addElement()']
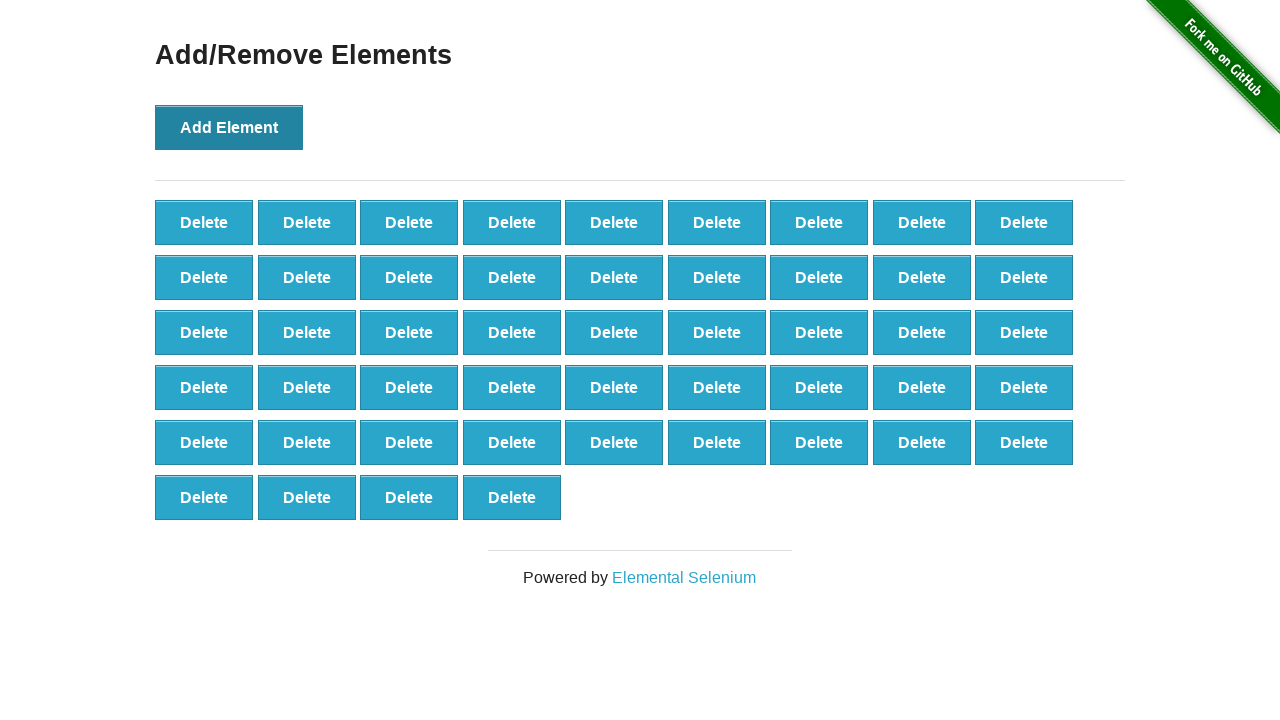

Clicked 'Add Element' button (iteration 50/100) at (229, 127) on button[onclick='addElement()']
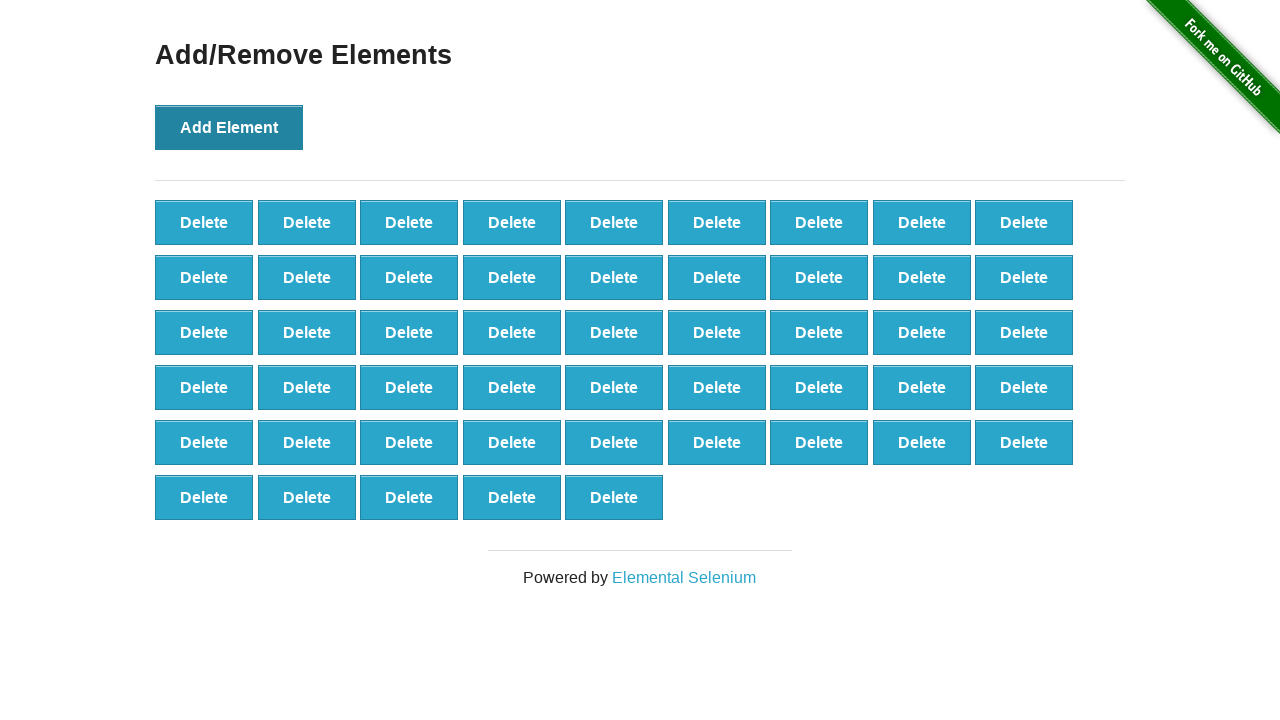

Clicked 'Add Element' button (iteration 51/100) at (229, 127) on button[onclick='addElement()']
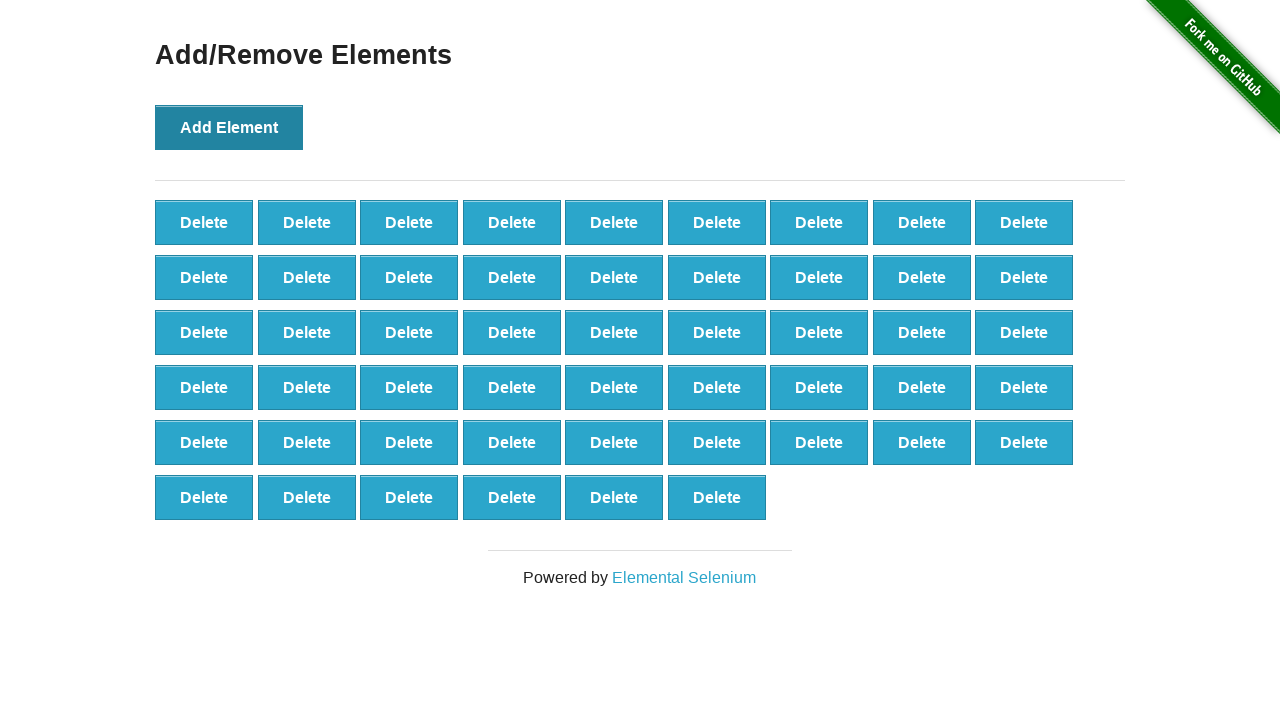

Clicked 'Add Element' button (iteration 52/100) at (229, 127) on button[onclick='addElement()']
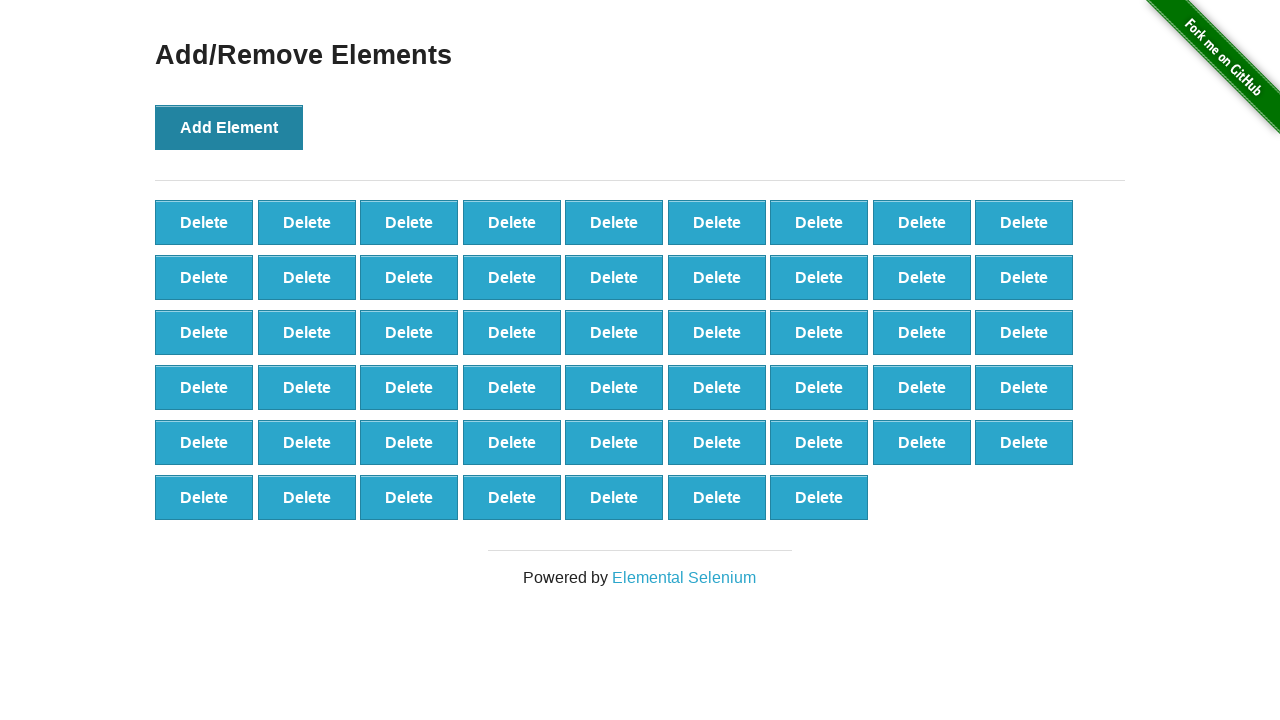

Clicked 'Add Element' button (iteration 53/100) at (229, 127) on button[onclick='addElement()']
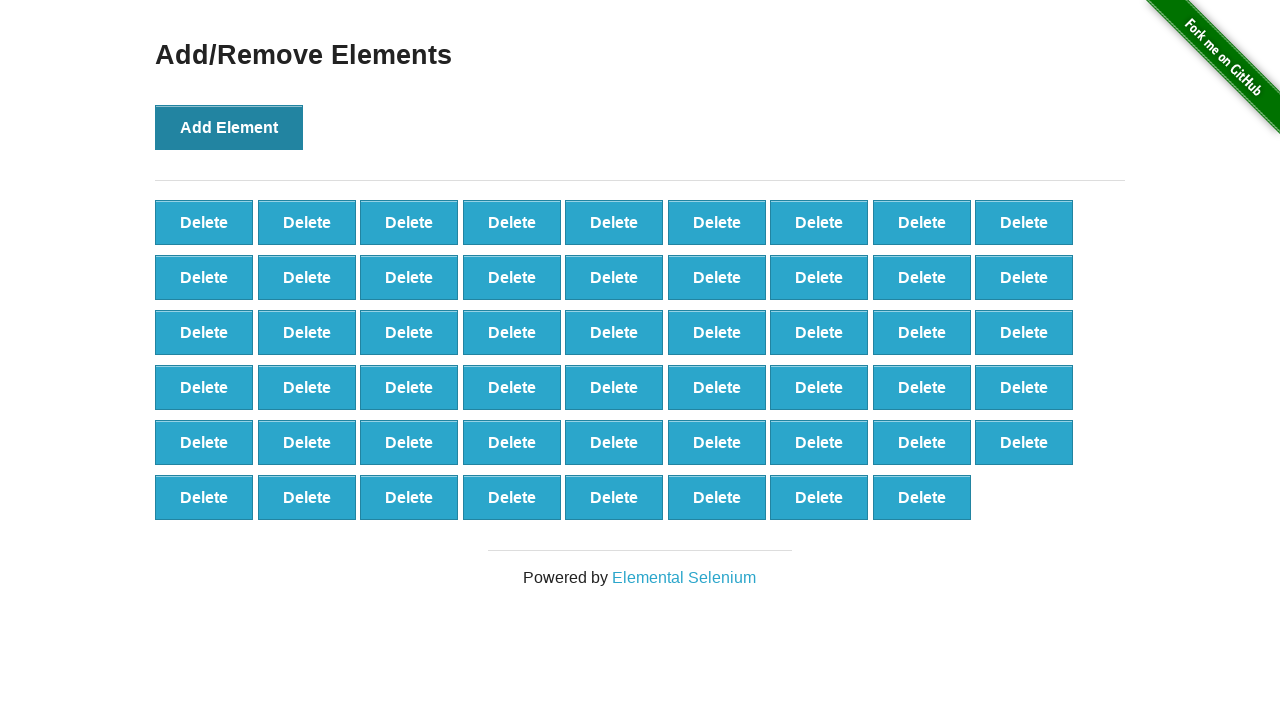

Clicked 'Add Element' button (iteration 54/100) at (229, 127) on button[onclick='addElement()']
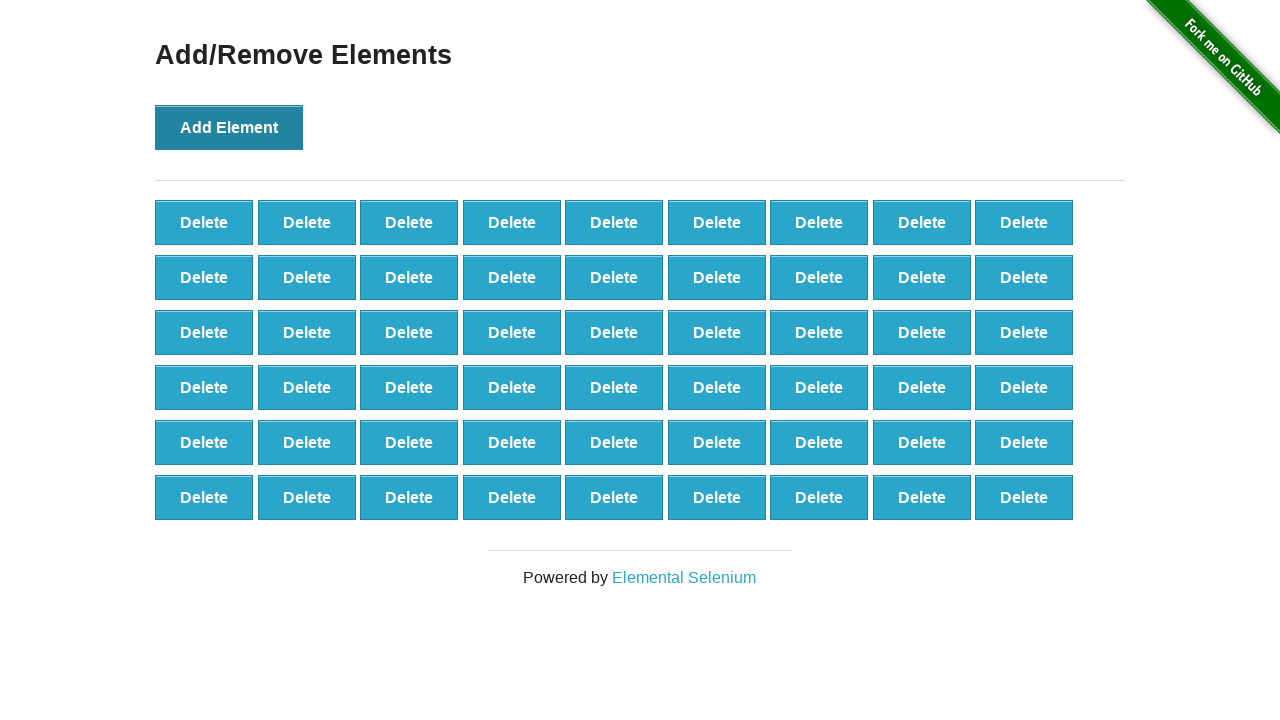

Clicked 'Add Element' button (iteration 55/100) at (229, 127) on button[onclick='addElement()']
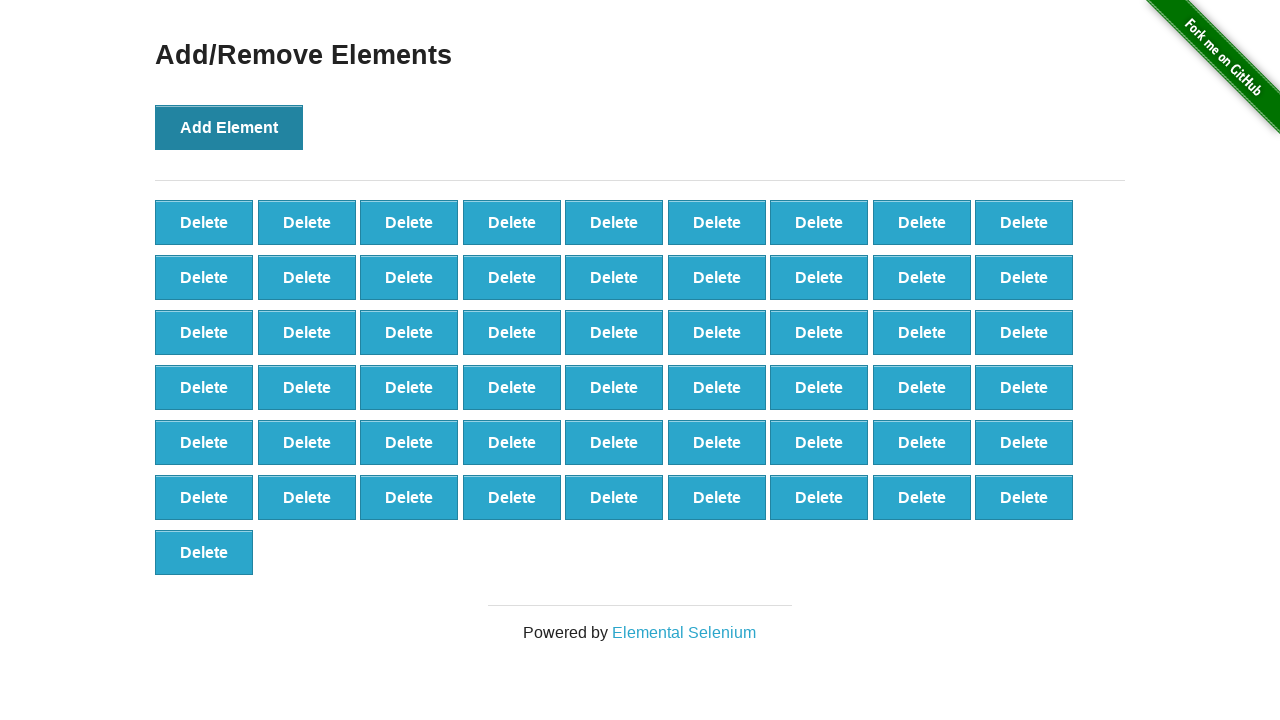

Clicked 'Add Element' button (iteration 56/100) at (229, 127) on button[onclick='addElement()']
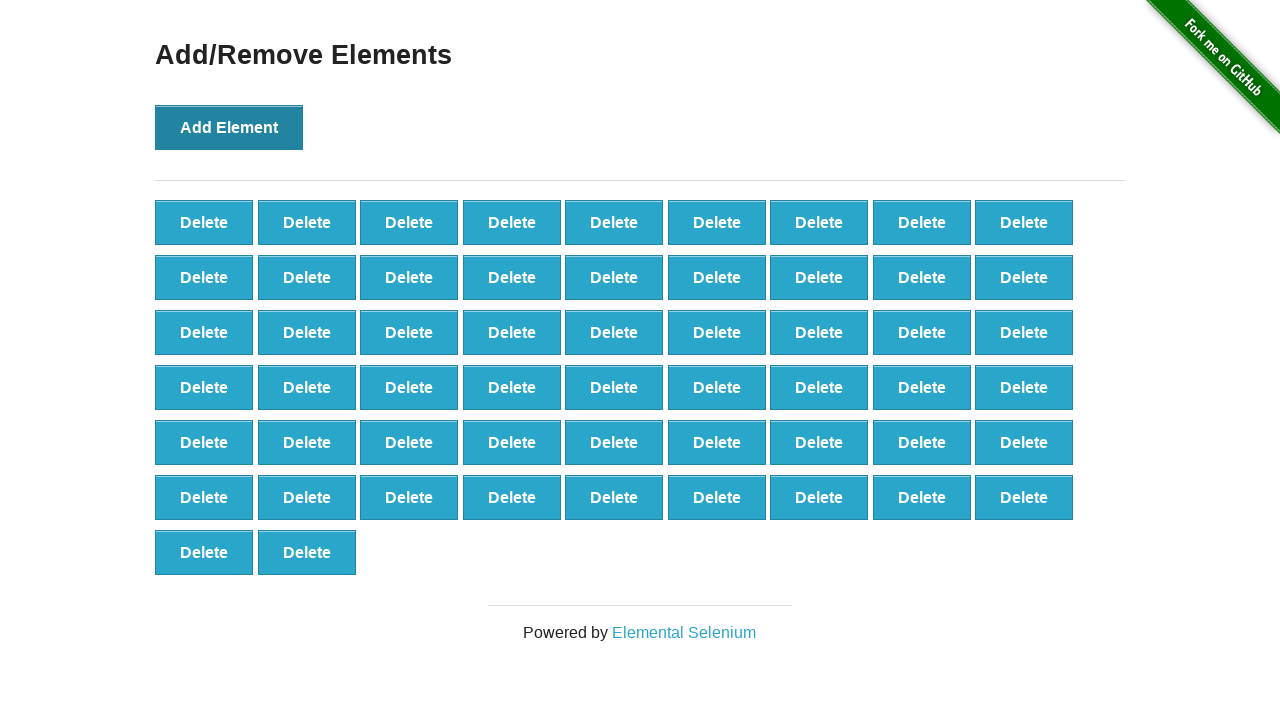

Clicked 'Add Element' button (iteration 57/100) at (229, 127) on button[onclick='addElement()']
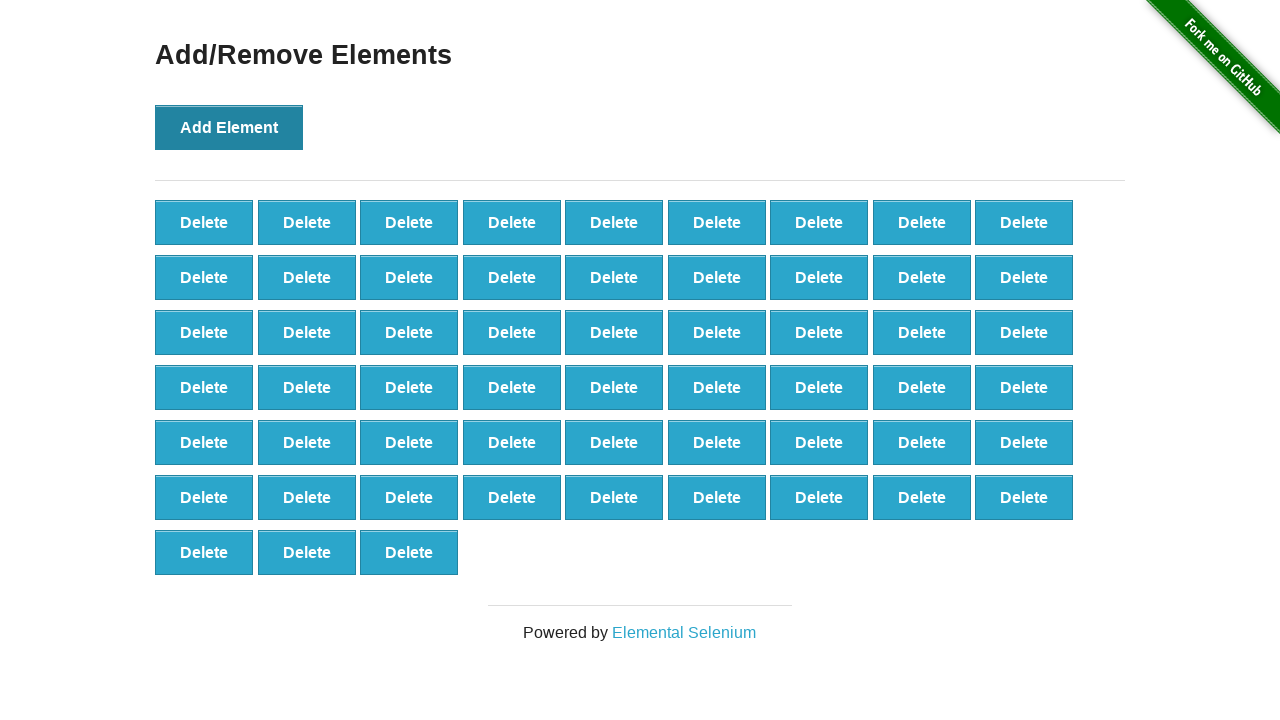

Clicked 'Add Element' button (iteration 58/100) at (229, 127) on button[onclick='addElement()']
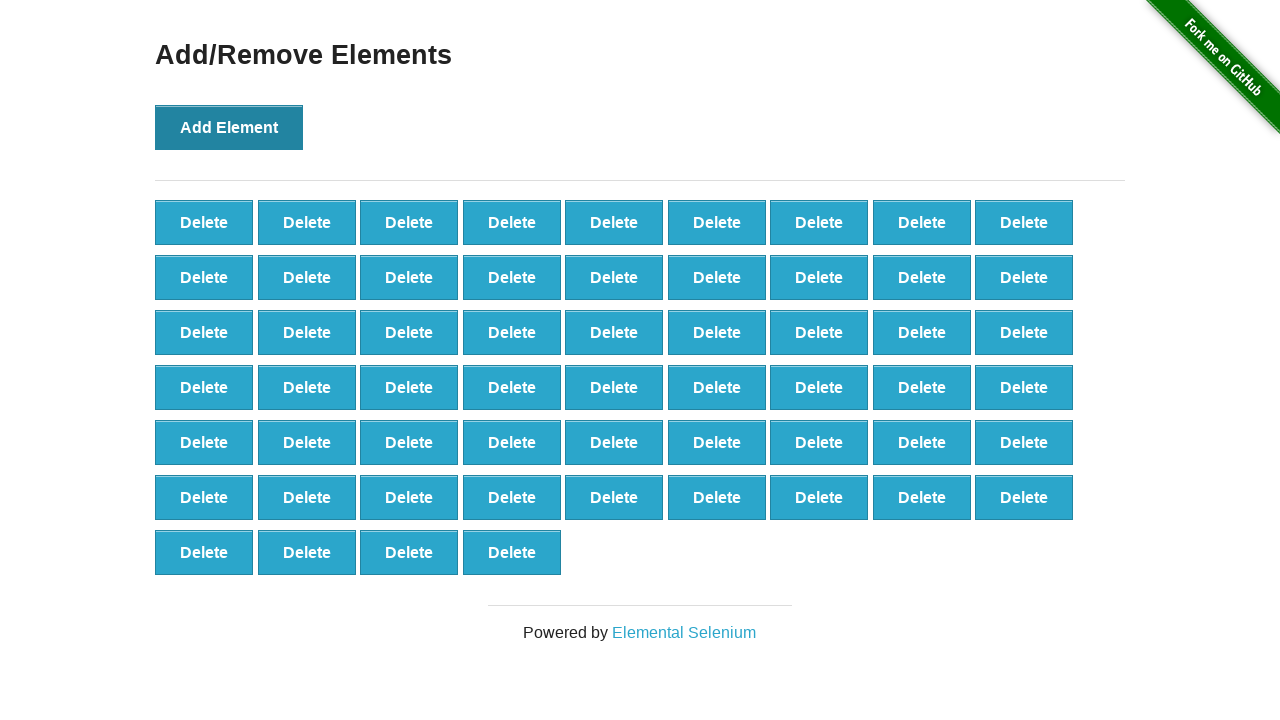

Clicked 'Add Element' button (iteration 59/100) at (229, 127) on button[onclick='addElement()']
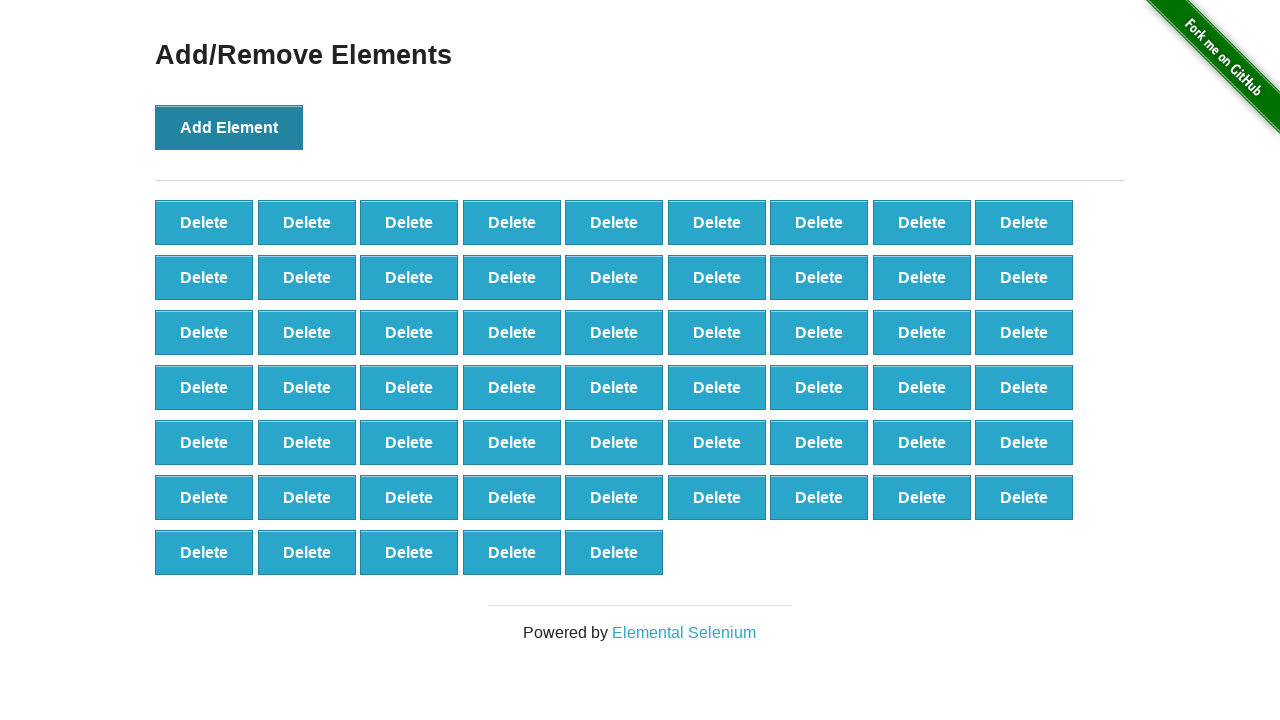

Clicked 'Add Element' button (iteration 60/100) at (229, 127) on button[onclick='addElement()']
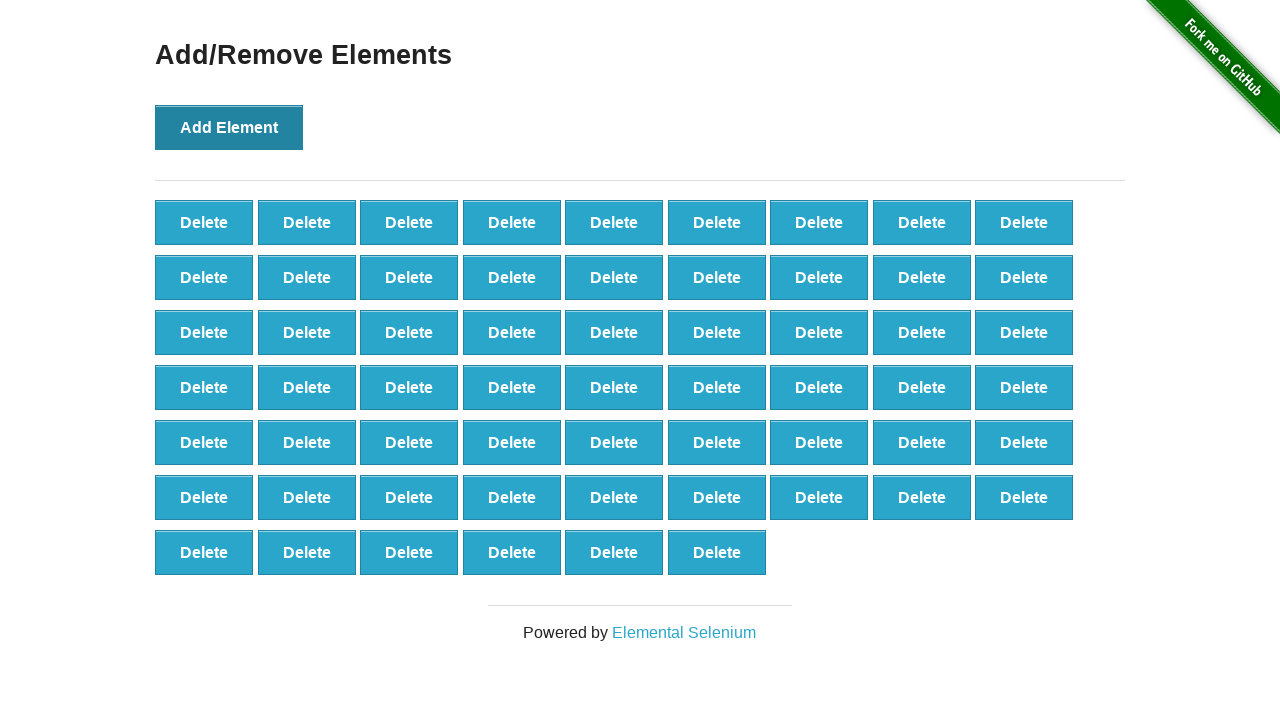

Clicked 'Add Element' button (iteration 61/100) at (229, 127) on button[onclick='addElement()']
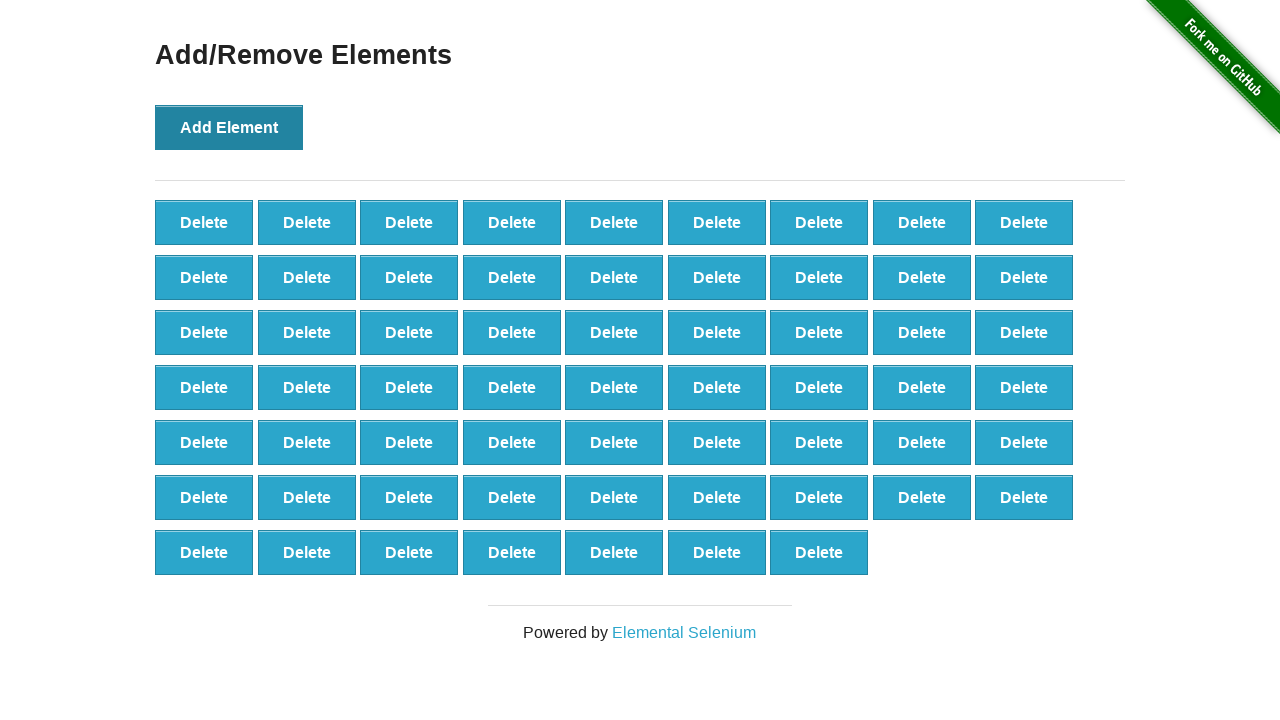

Clicked 'Add Element' button (iteration 62/100) at (229, 127) on button[onclick='addElement()']
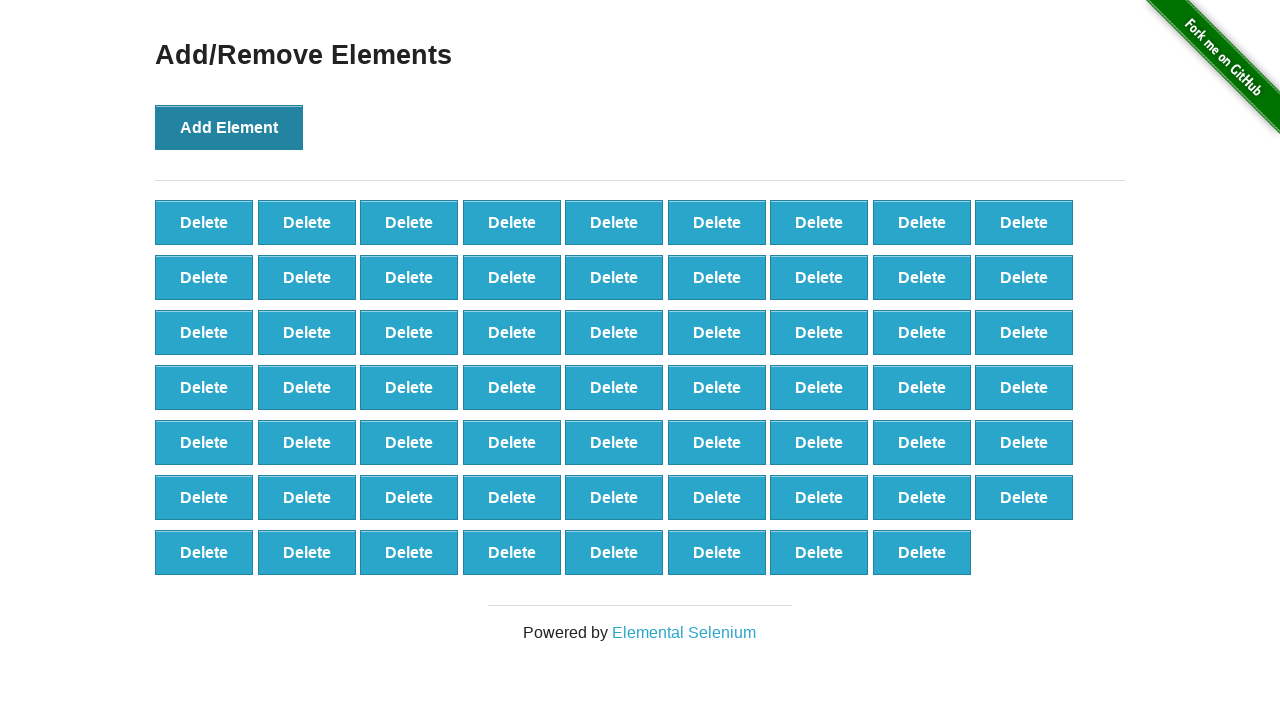

Clicked 'Add Element' button (iteration 63/100) at (229, 127) on button[onclick='addElement()']
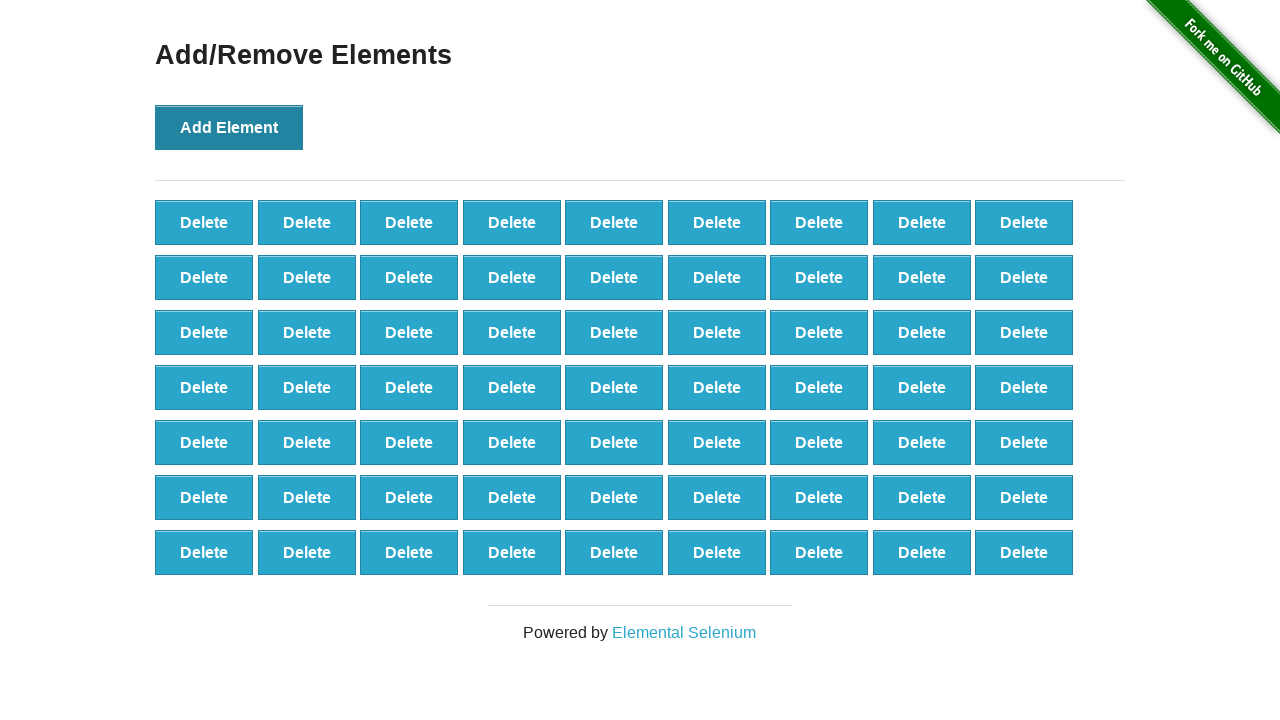

Clicked 'Add Element' button (iteration 64/100) at (229, 127) on button[onclick='addElement()']
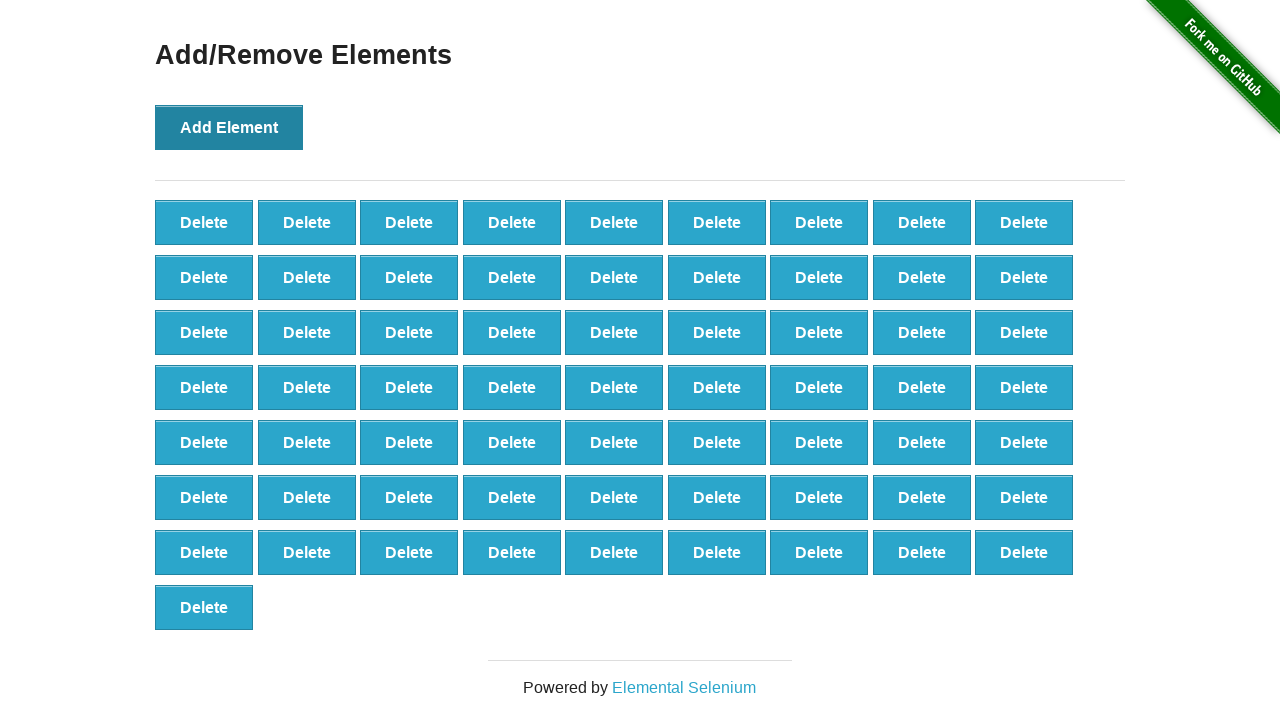

Clicked 'Add Element' button (iteration 65/100) at (229, 127) on button[onclick='addElement()']
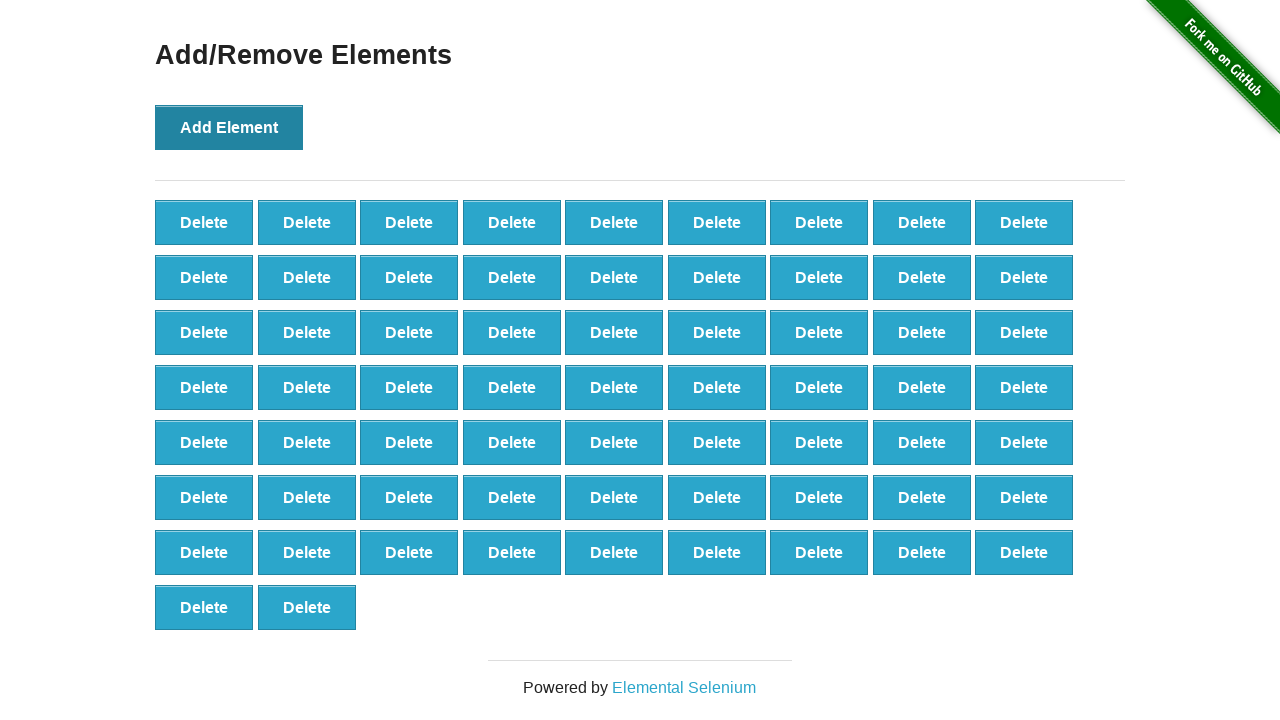

Clicked 'Add Element' button (iteration 66/100) at (229, 127) on button[onclick='addElement()']
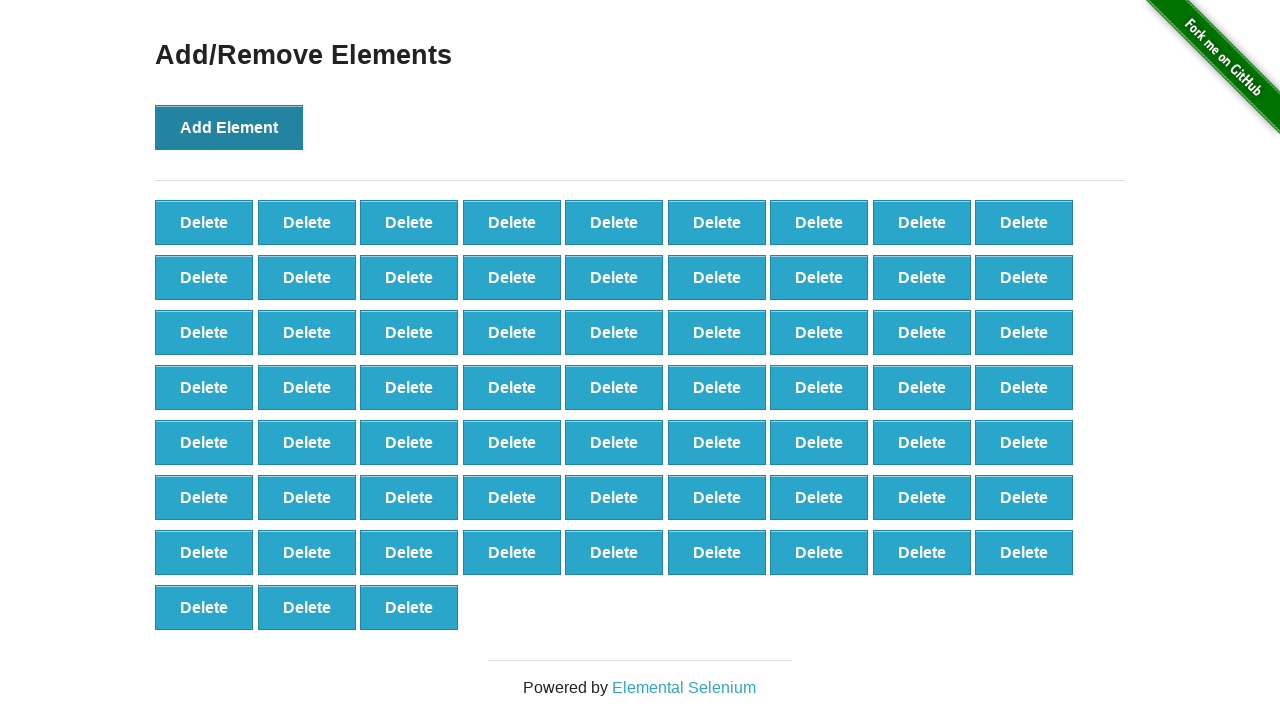

Clicked 'Add Element' button (iteration 67/100) at (229, 127) on button[onclick='addElement()']
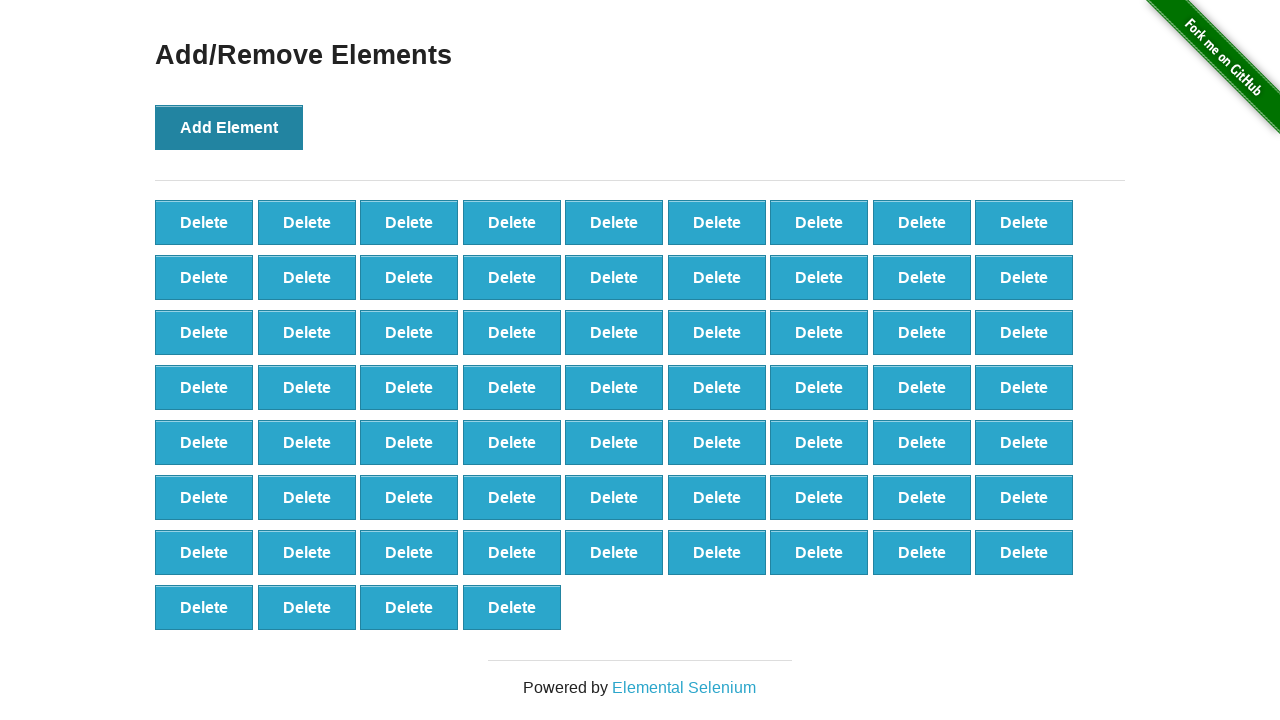

Clicked 'Add Element' button (iteration 68/100) at (229, 127) on button[onclick='addElement()']
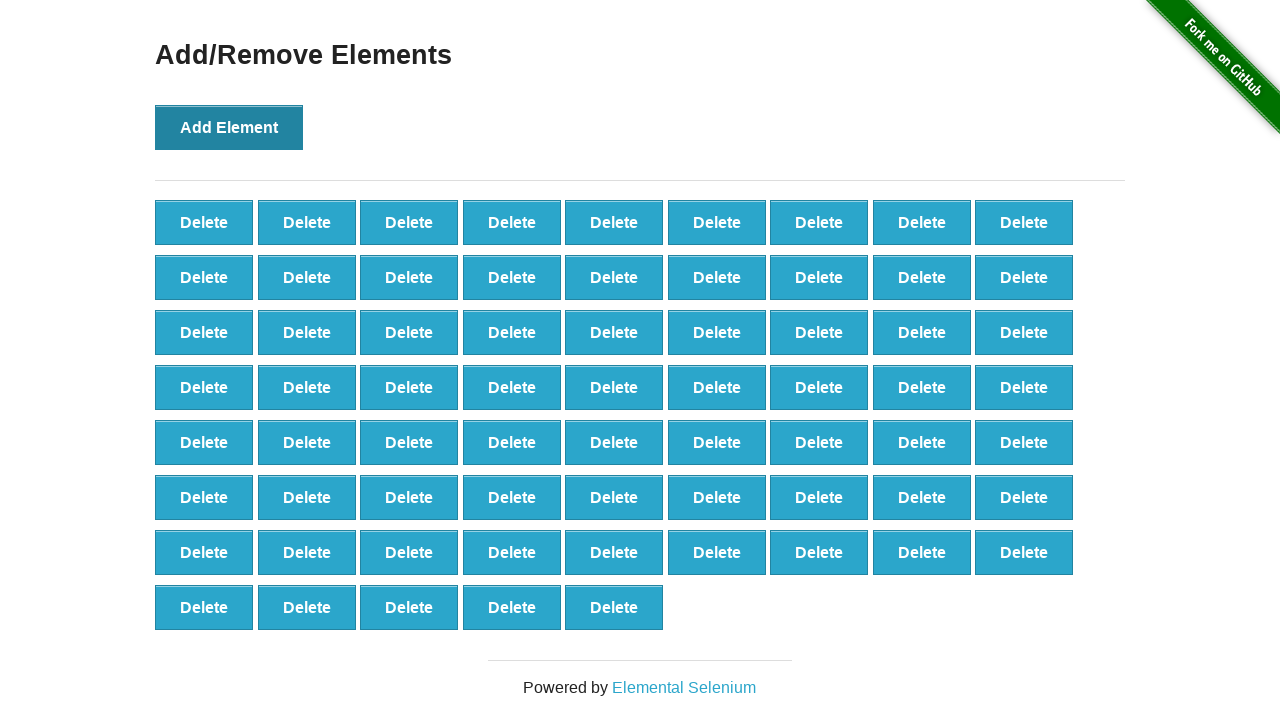

Clicked 'Add Element' button (iteration 69/100) at (229, 127) on button[onclick='addElement()']
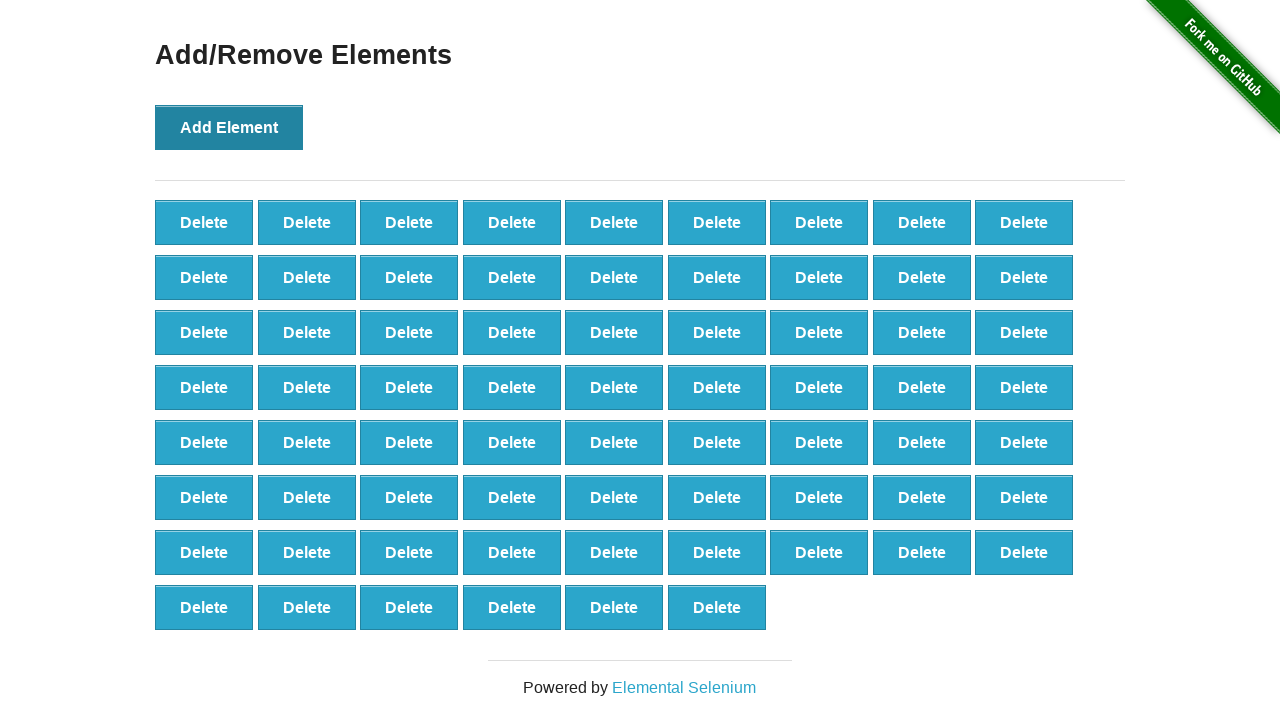

Clicked 'Add Element' button (iteration 70/100) at (229, 127) on button[onclick='addElement()']
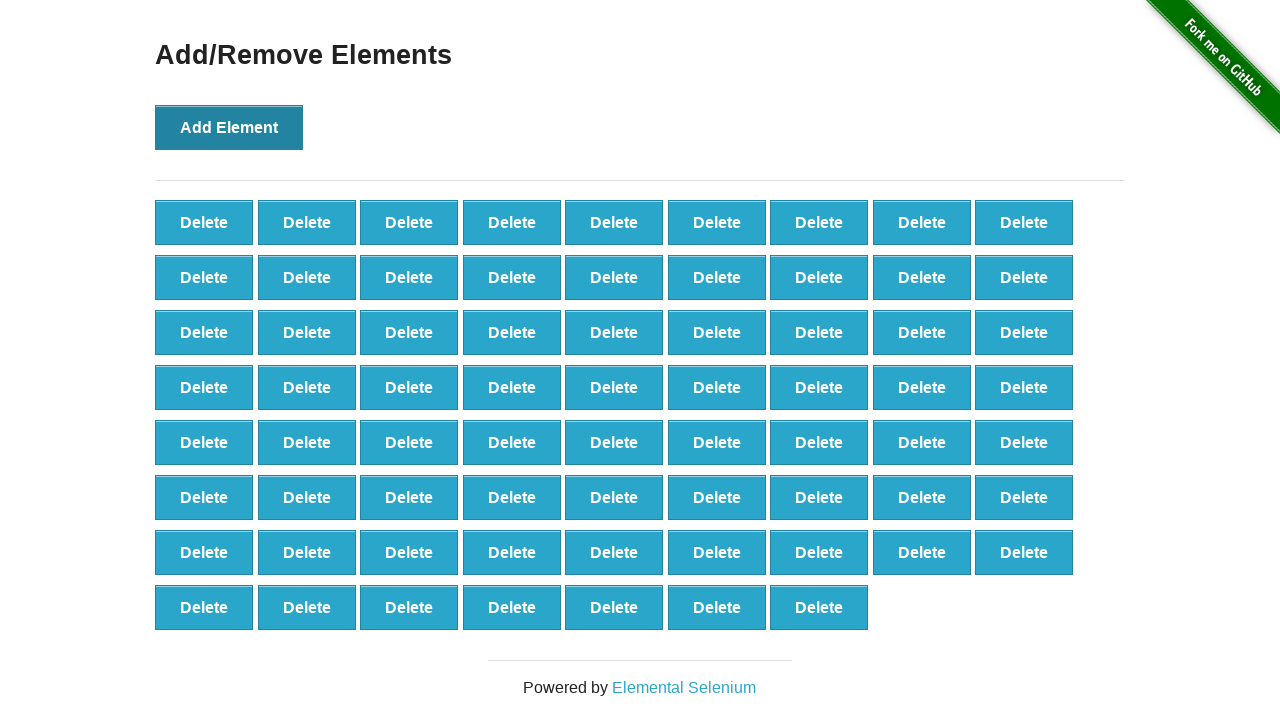

Clicked 'Add Element' button (iteration 71/100) at (229, 127) on button[onclick='addElement()']
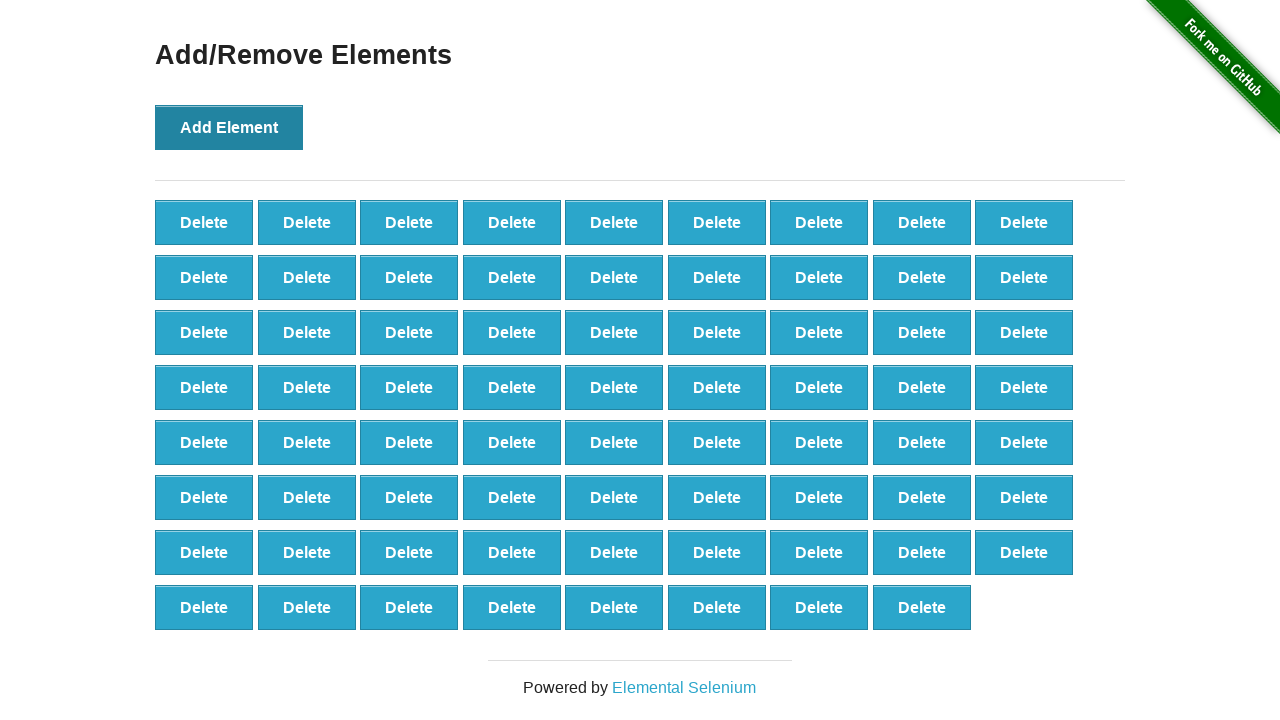

Clicked 'Add Element' button (iteration 72/100) at (229, 127) on button[onclick='addElement()']
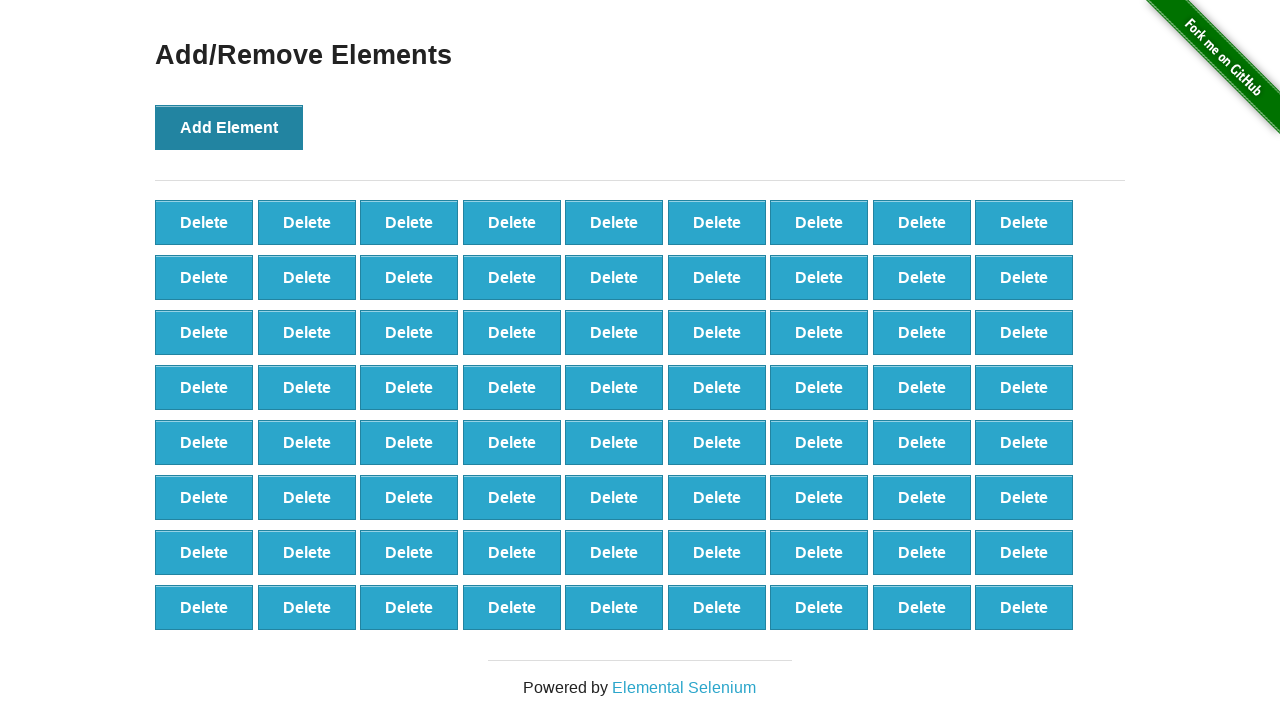

Clicked 'Add Element' button (iteration 73/100) at (229, 127) on button[onclick='addElement()']
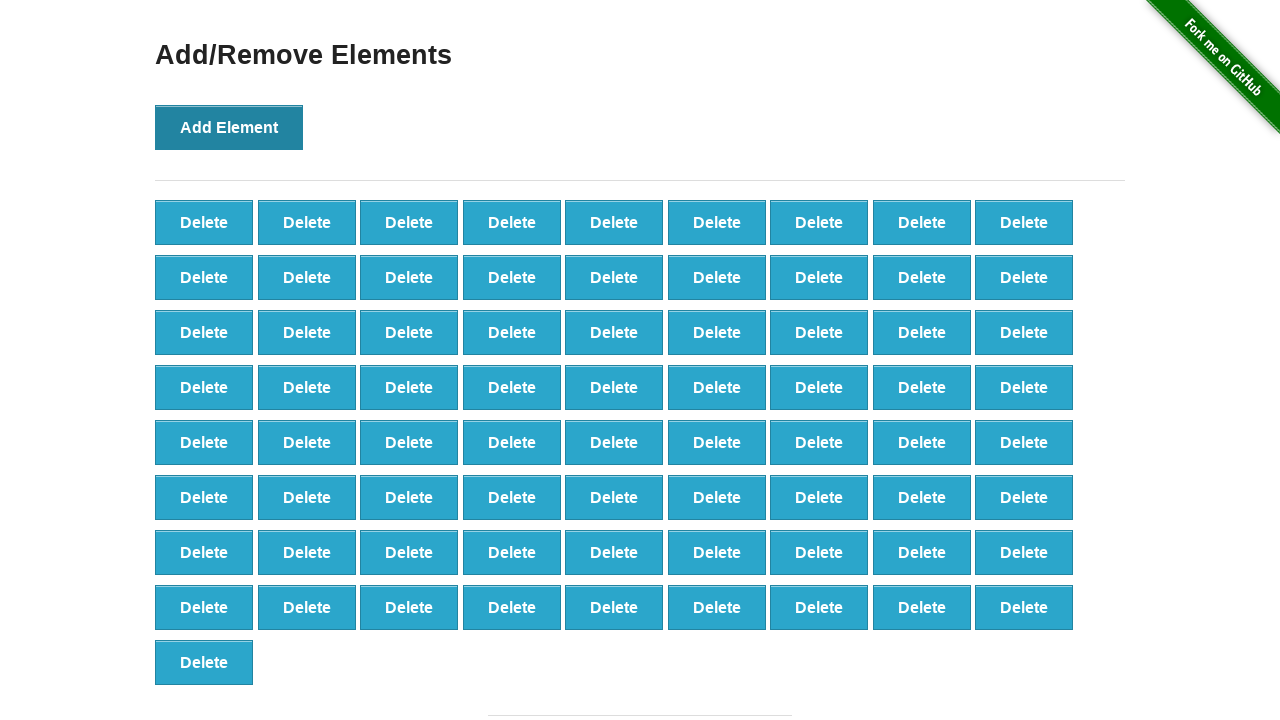

Clicked 'Add Element' button (iteration 74/100) at (229, 127) on button[onclick='addElement()']
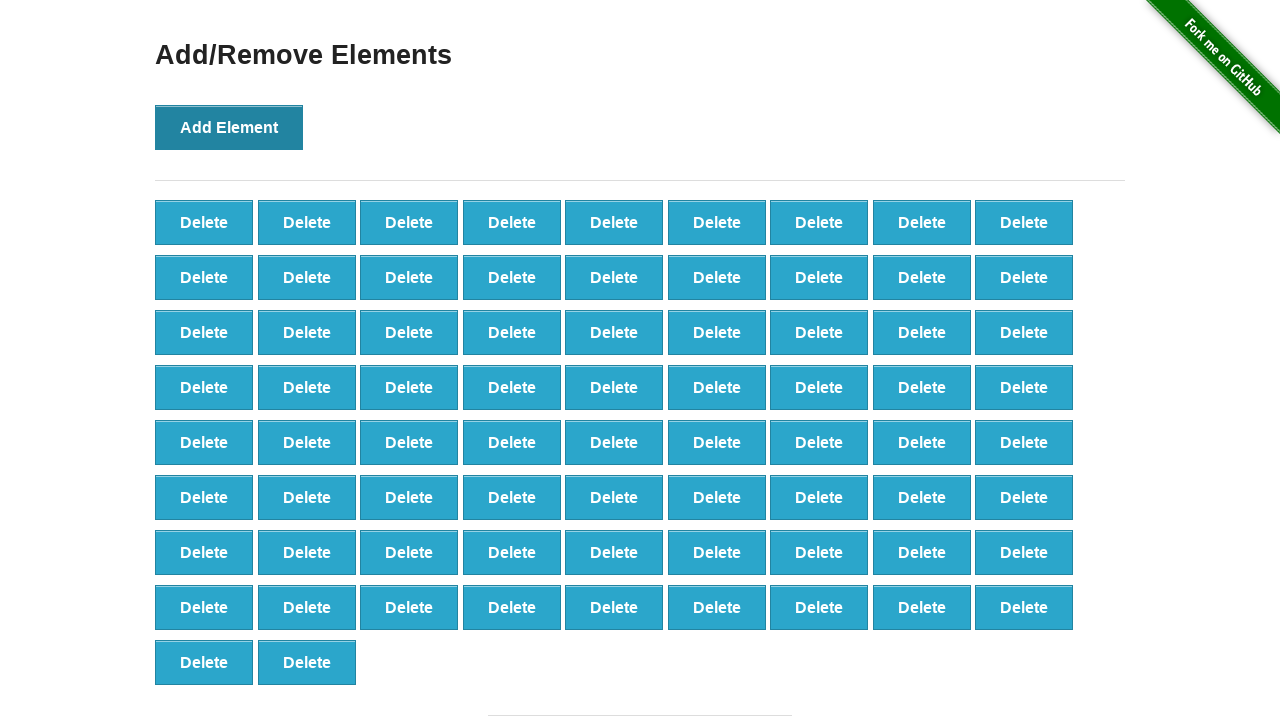

Clicked 'Add Element' button (iteration 75/100) at (229, 127) on button[onclick='addElement()']
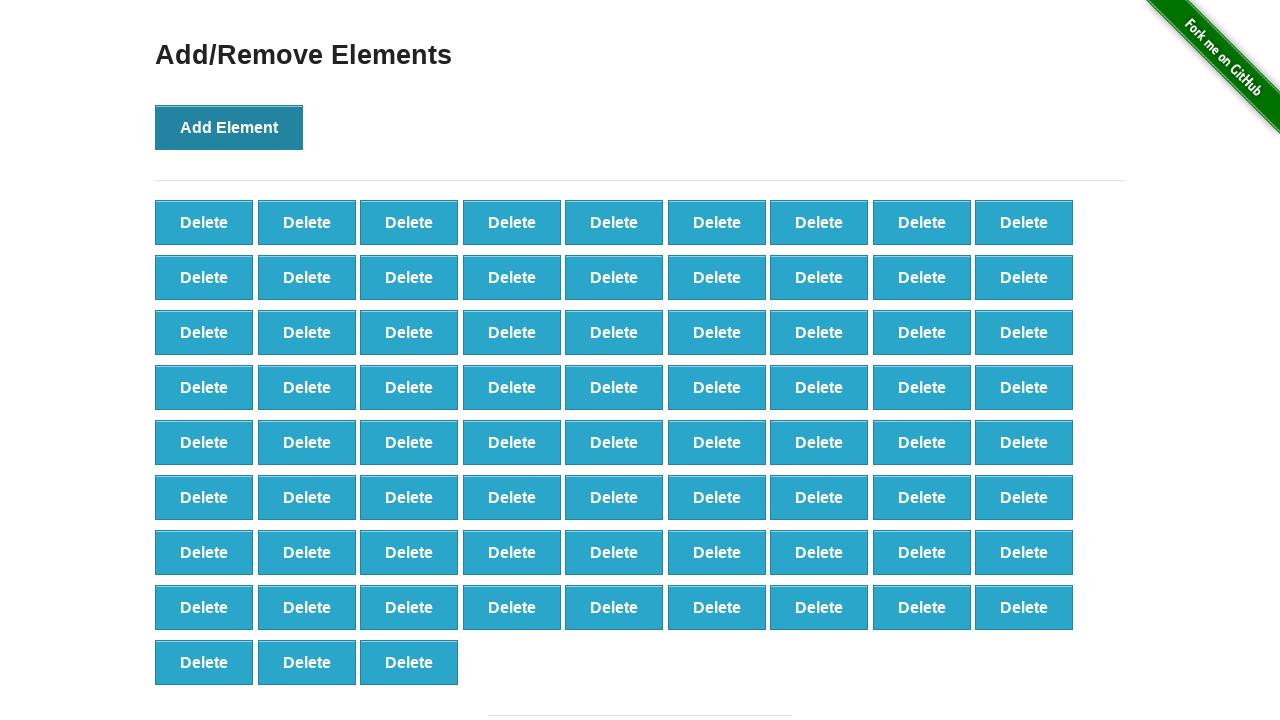

Clicked 'Add Element' button (iteration 76/100) at (229, 127) on button[onclick='addElement()']
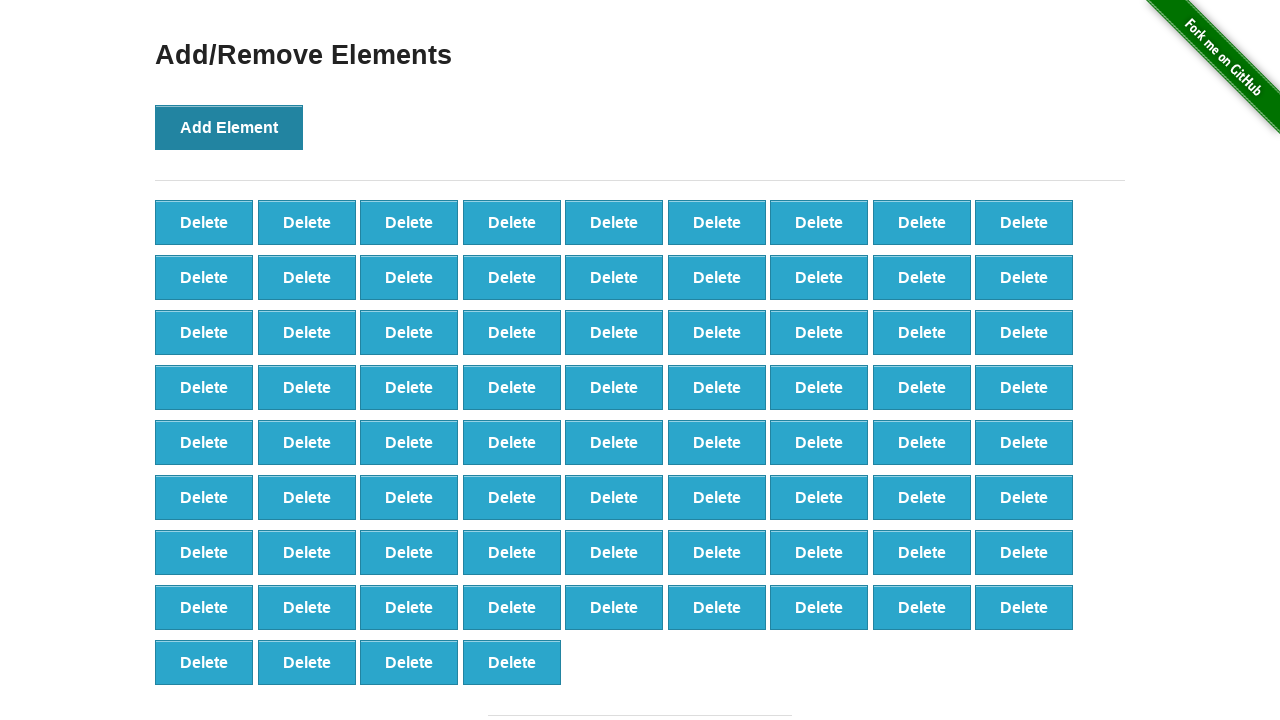

Clicked 'Add Element' button (iteration 77/100) at (229, 127) on button[onclick='addElement()']
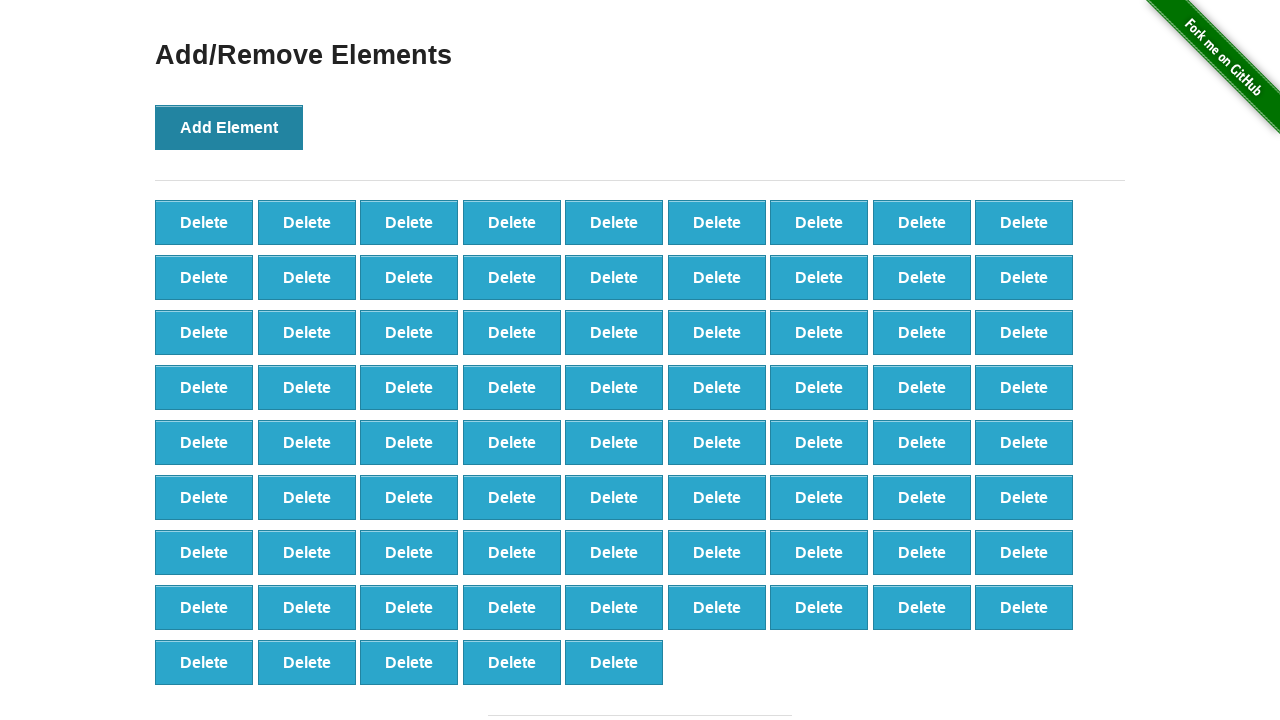

Clicked 'Add Element' button (iteration 78/100) at (229, 127) on button[onclick='addElement()']
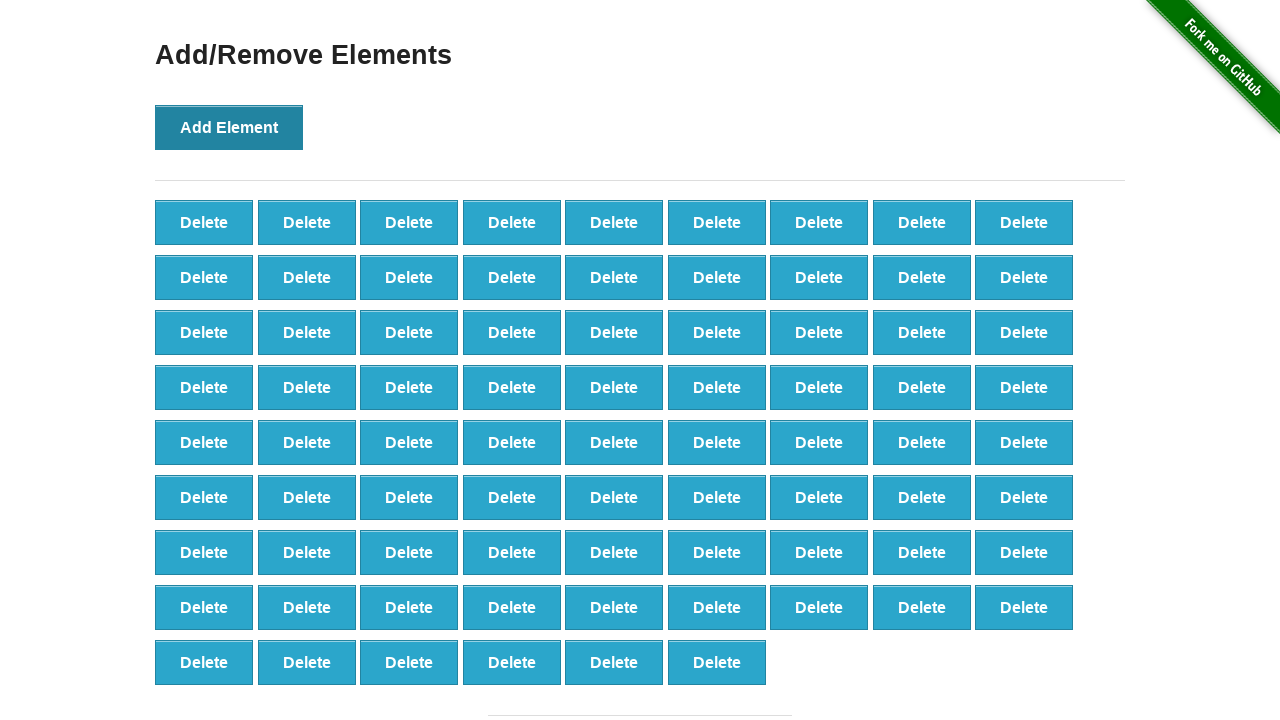

Clicked 'Add Element' button (iteration 79/100) at (229, 127) on button[onclick='addElement()']
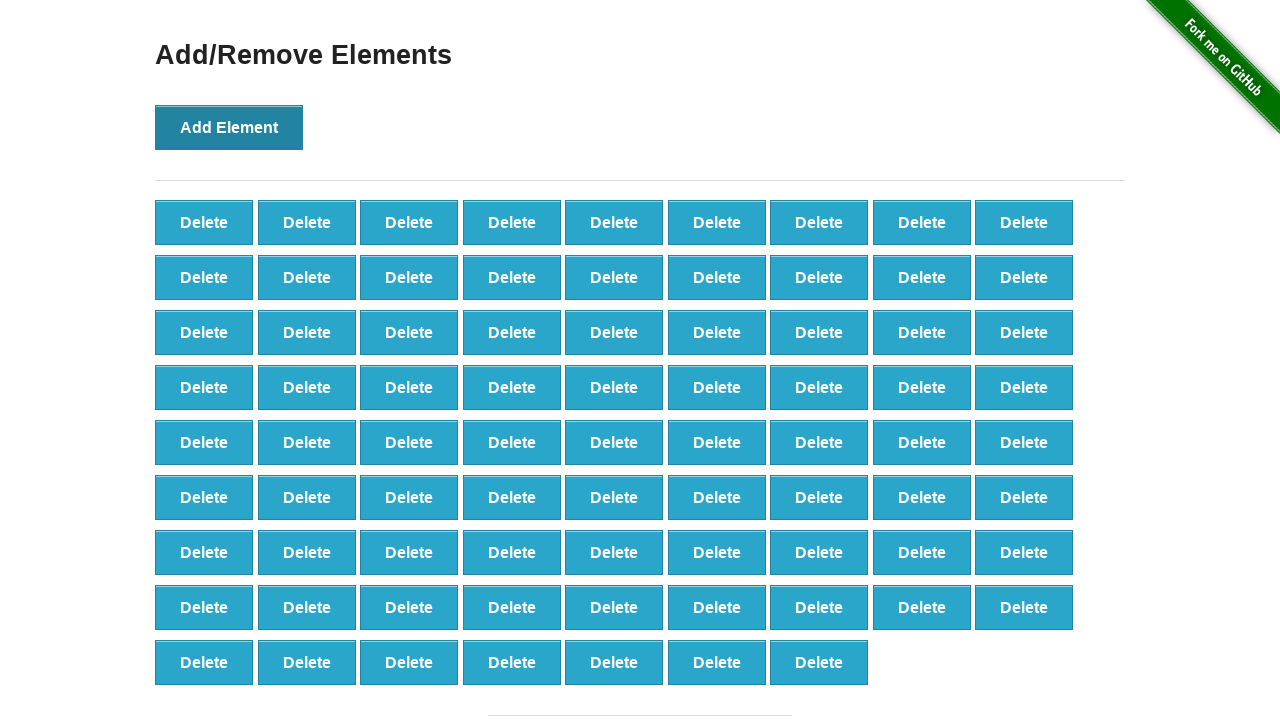

Clicked 'Add Element' button (iteration 80/100) at (229, 127) on button[onclick='addElement()']
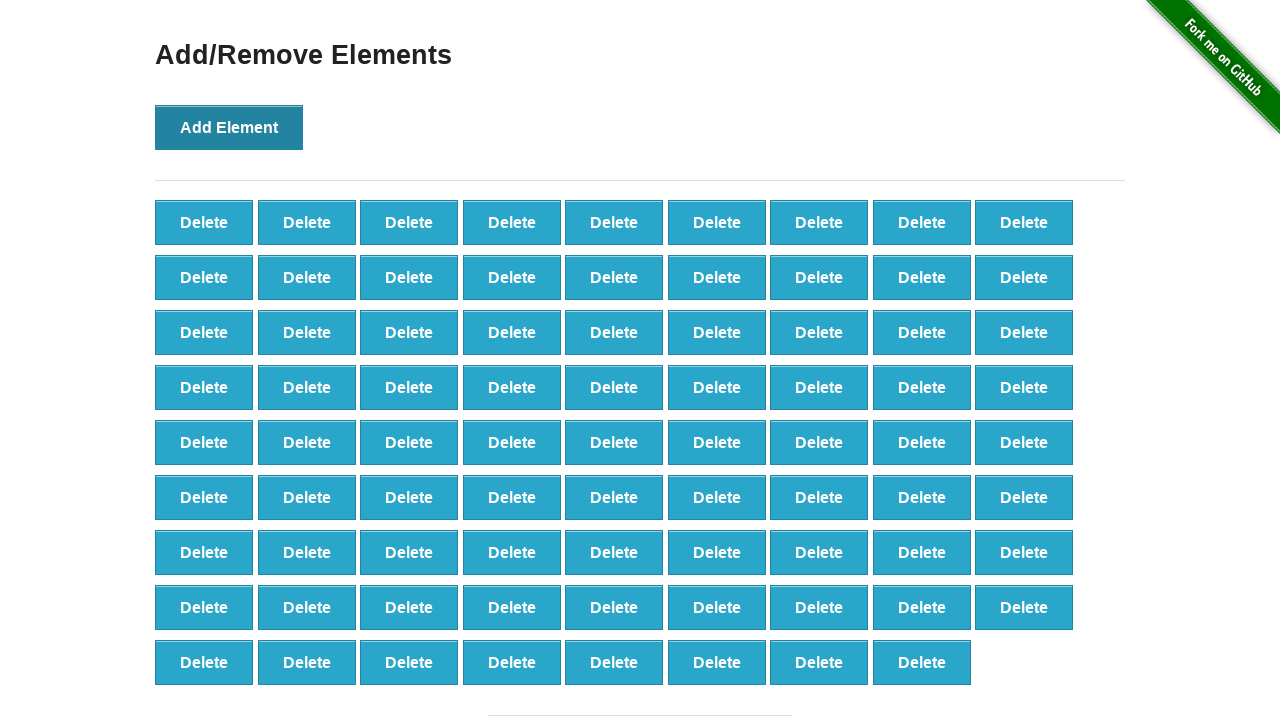

Clicked 'Add Element' button (iteration 81/100) at (229, 127) on button[onclick='addElement()']
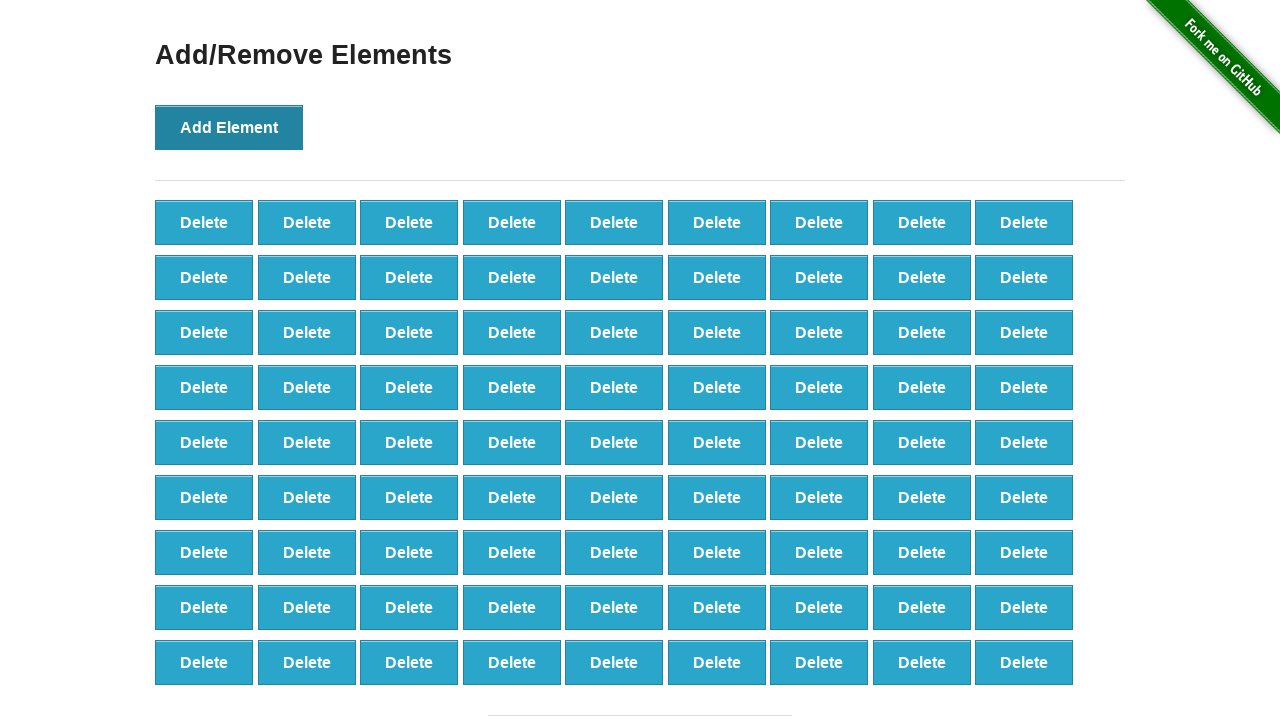

Clicked 'Add Element' button (iteration 82/100) at (229, 127) on button[onclick='addElement()']
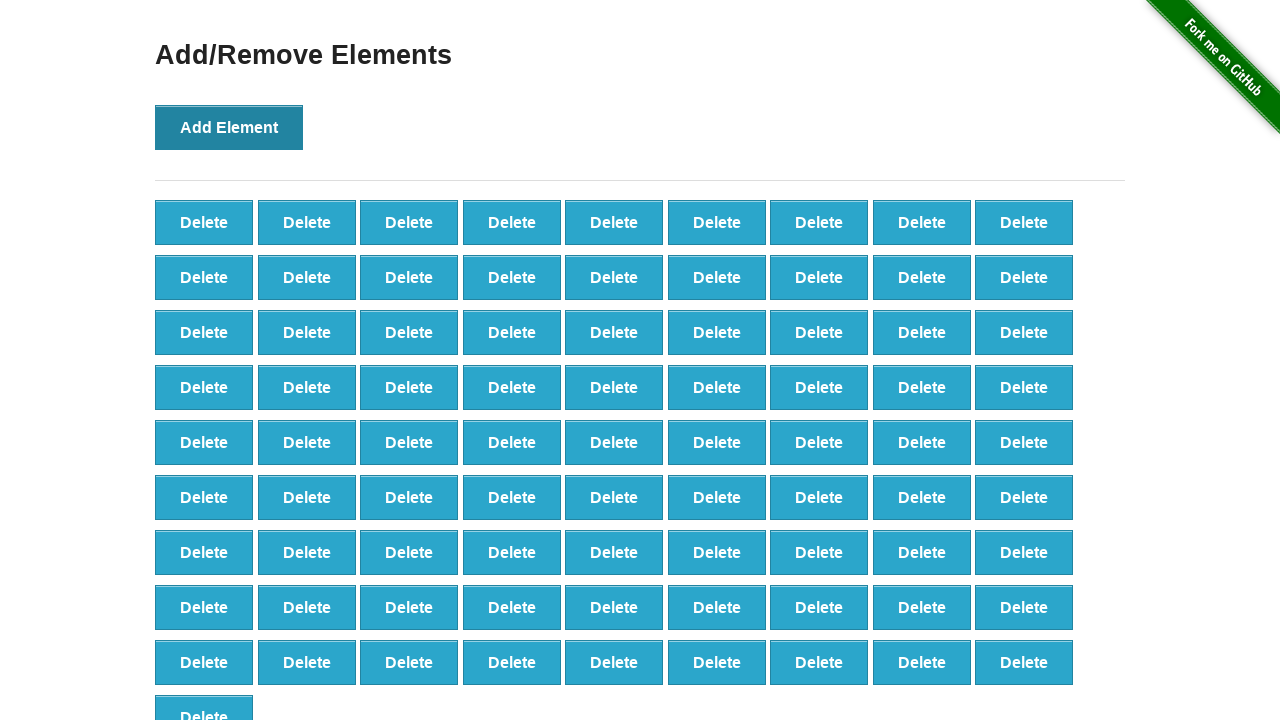

Clicked 'Add Element' button (iteration 83/100) at (229, 127) on button[onclick='addElement()']
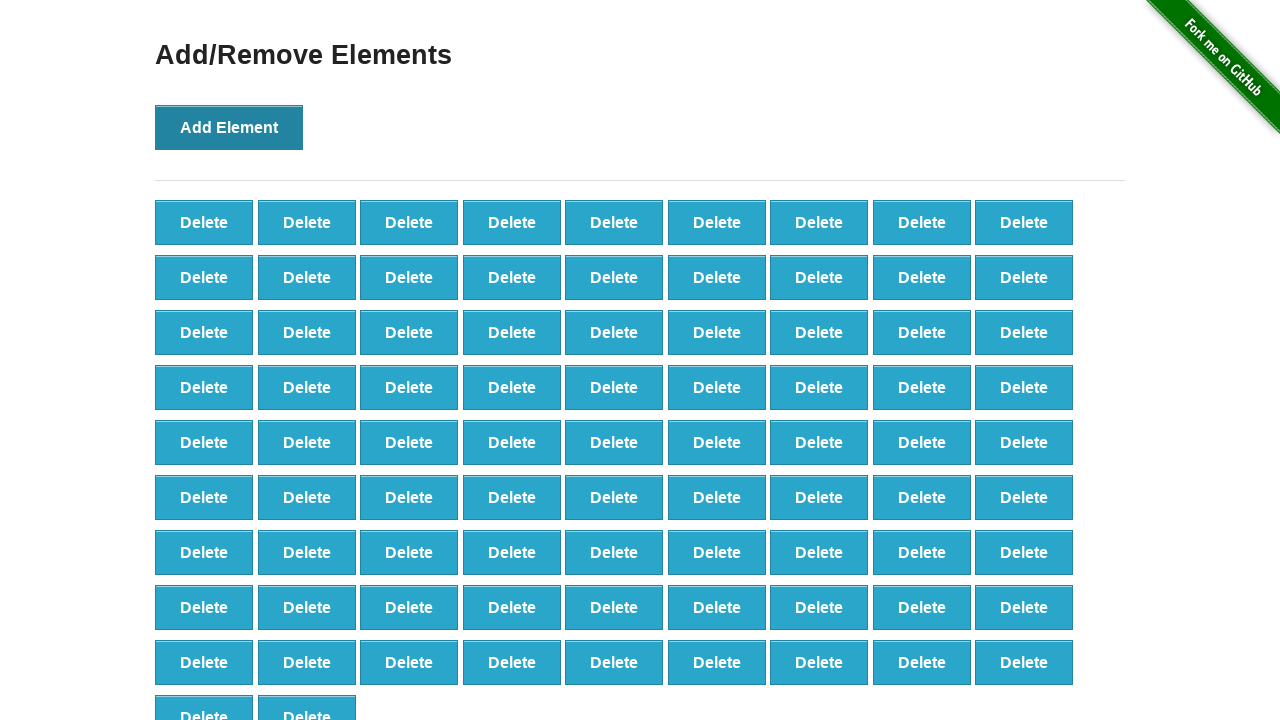

Clicked 'Add Element' button (iteration 84/100) at (229, 127) on button[onclick='addElement()']
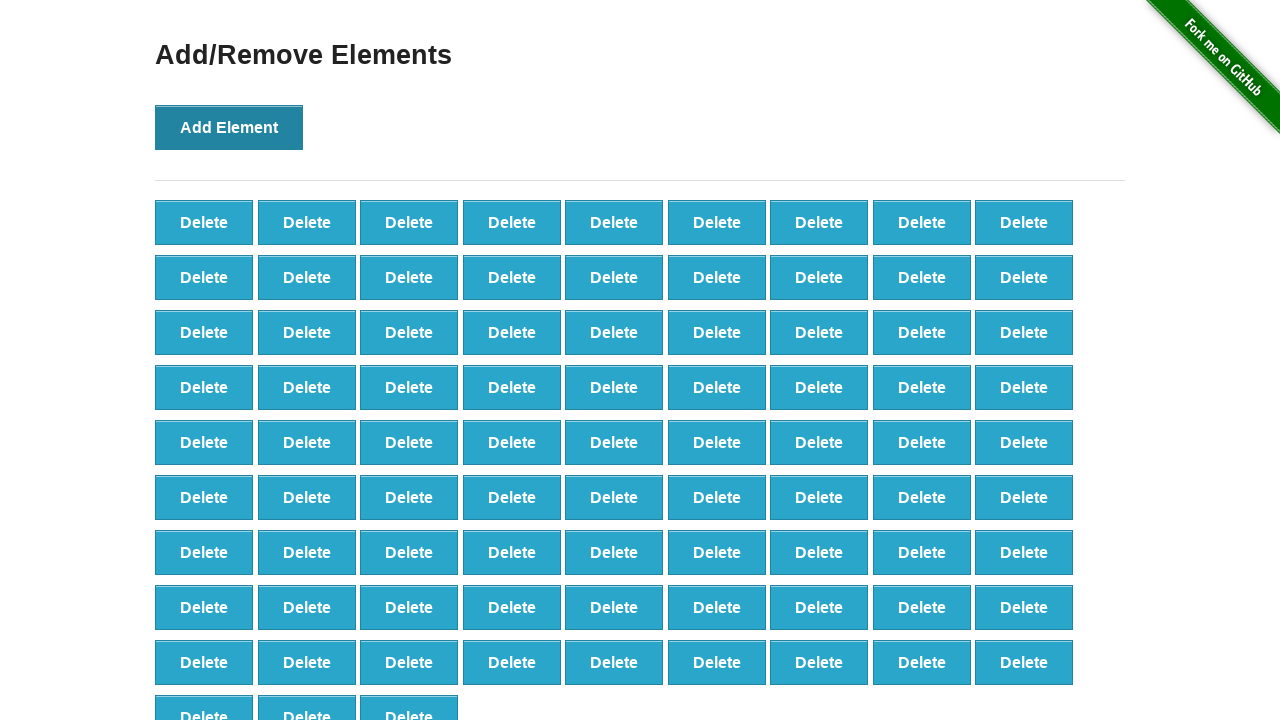

Clicked 'Add Element' button (iteration 85/100) at (229, 127) on button[onclick='addElement()']
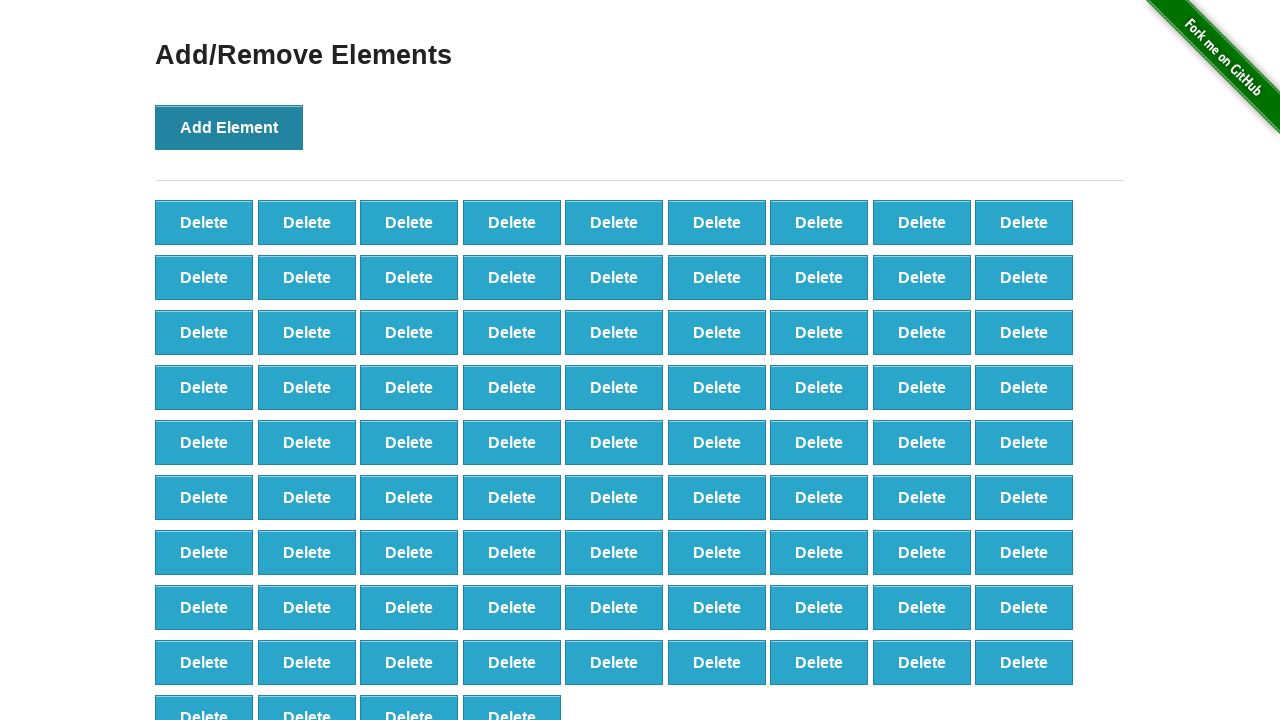

Clicked 'Add Element' button (iteration 86/100) at (229, 127) on button[onclick='addElement()']
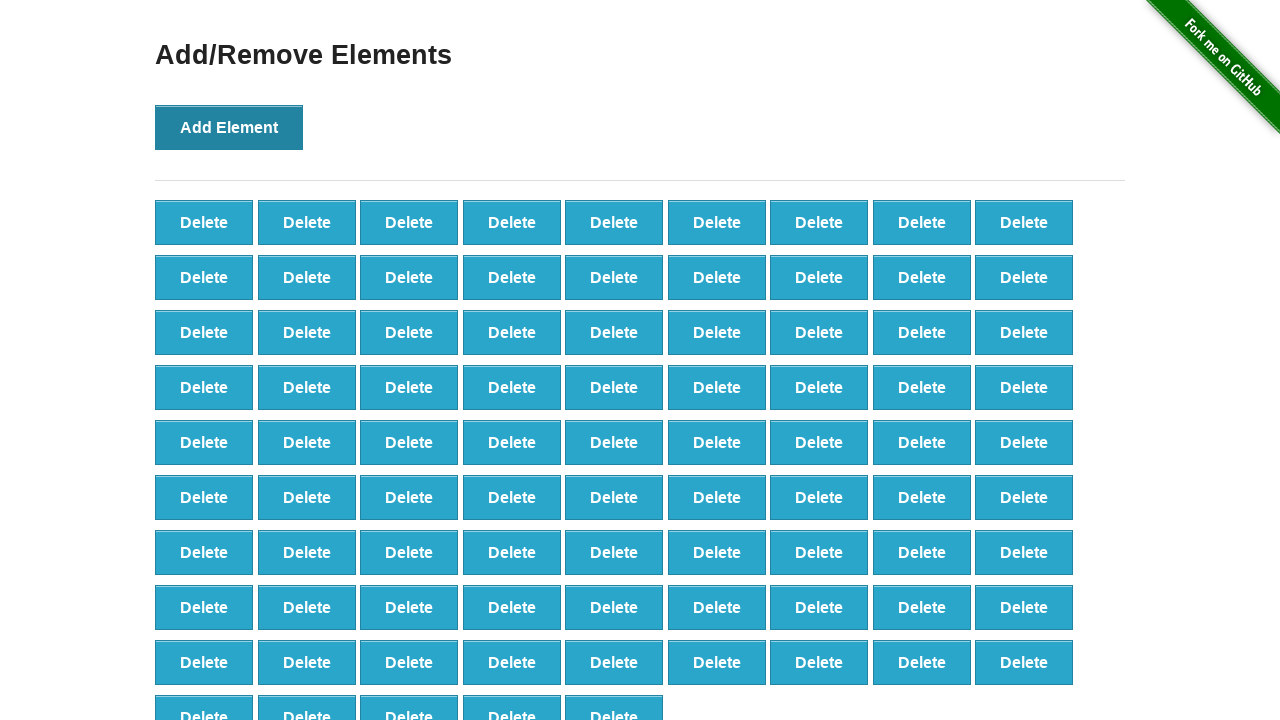

Clicked 'Add Element' button (iteration 87/100) at (229, 127) on button[onclick='addElement()']
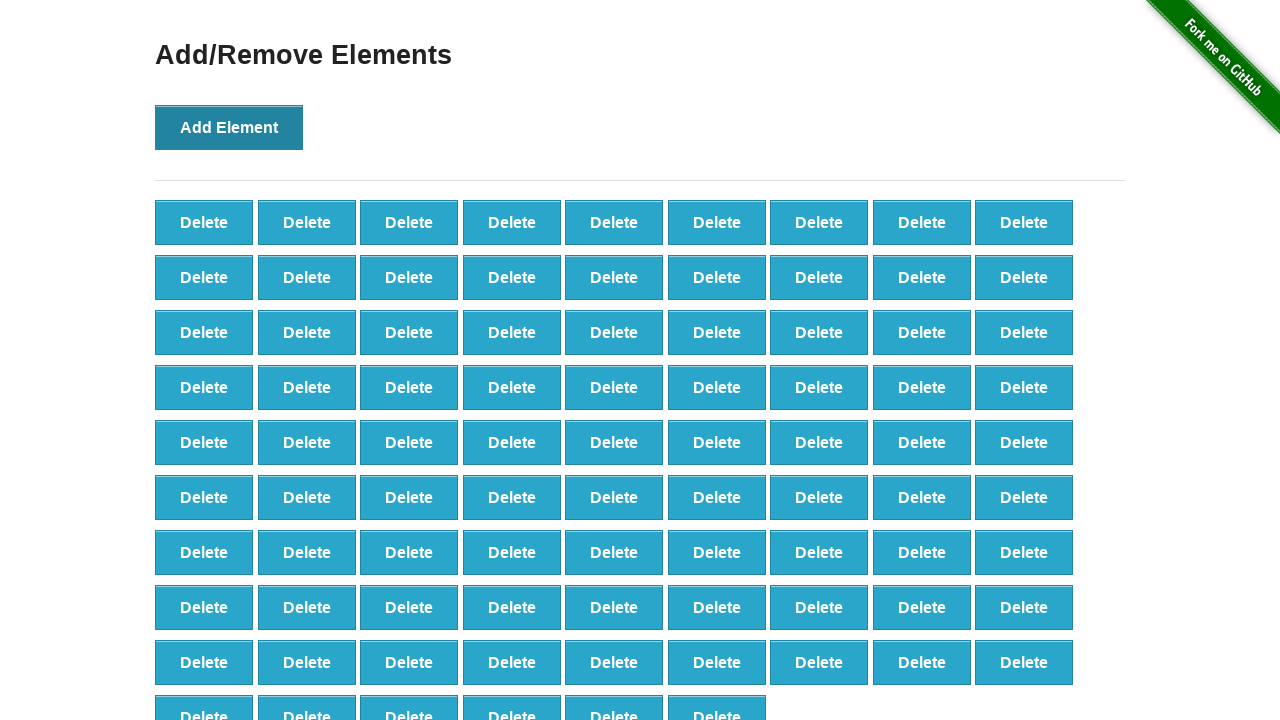

Clicked 'Add Element' button (iteration 88/100) at (229, 127) on button[onclick='addElement()']
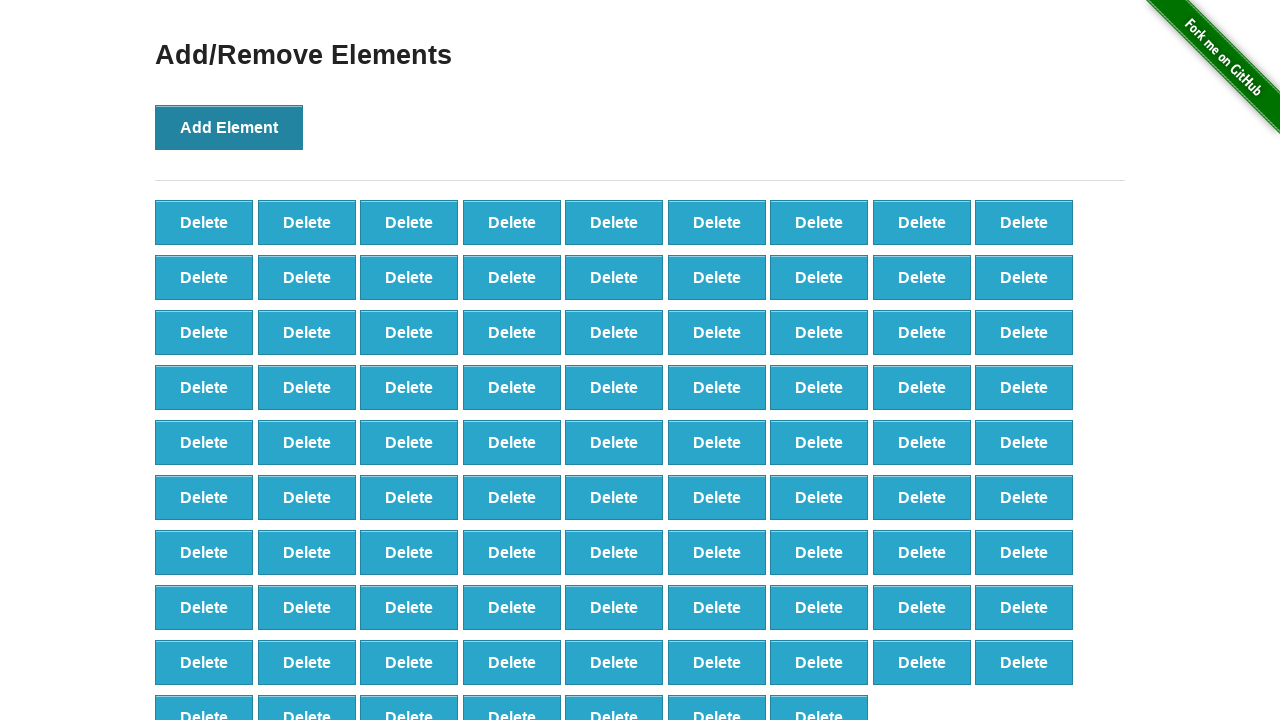

Clicked 'Add Element' button (iteration 89/100) at (229, 127) on button[onclick='addElement()']
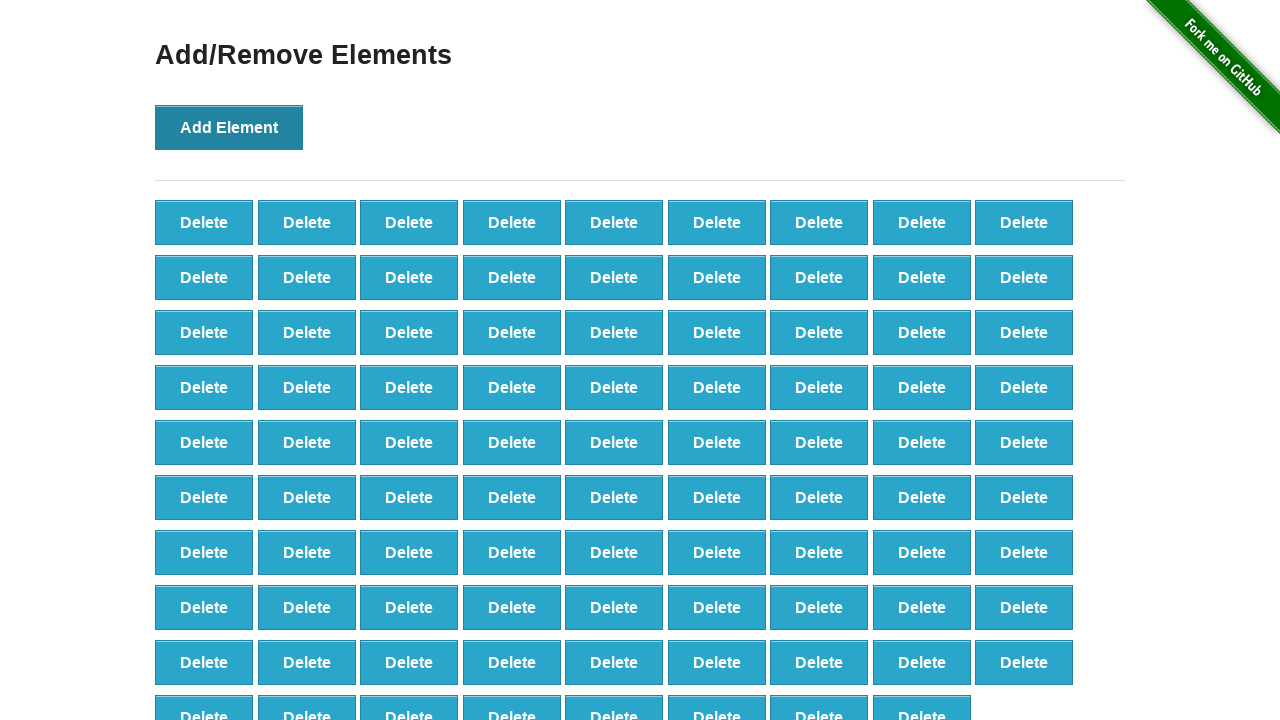

Clicked 'Add Element' button (iteration 90/100) at (229, 127) on button[onclick='addElement()']
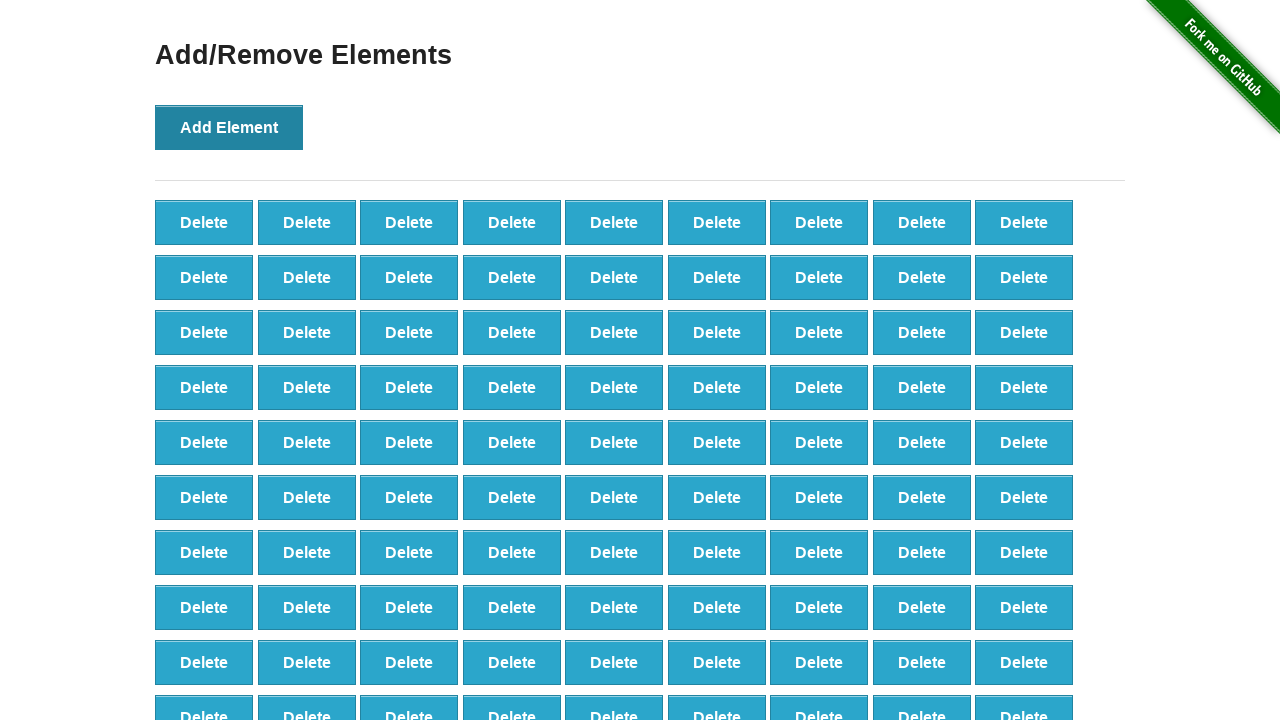

Clicked 'Add Element' button (iteration 91/100) at (229, 127) on button[onclick='addElement()']
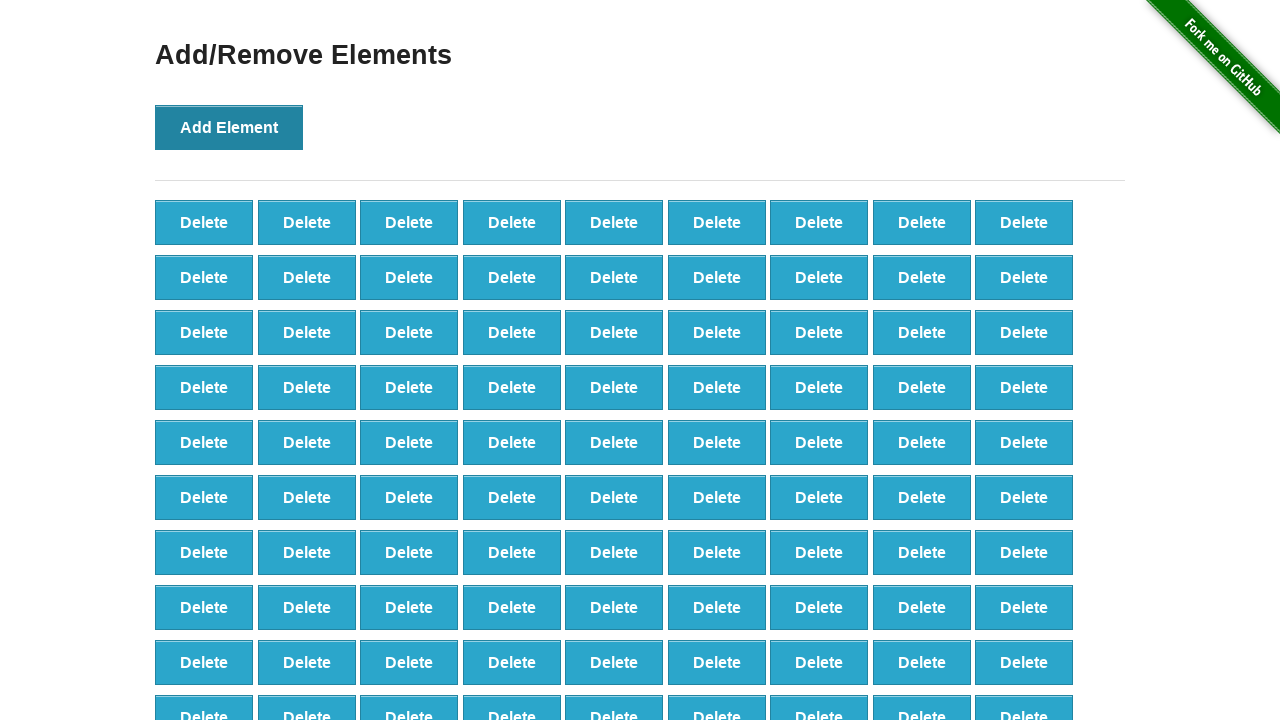

Clicked 'Add Element' button (iteration 92/100) at (229, 127) on button[onclick='addElement()']
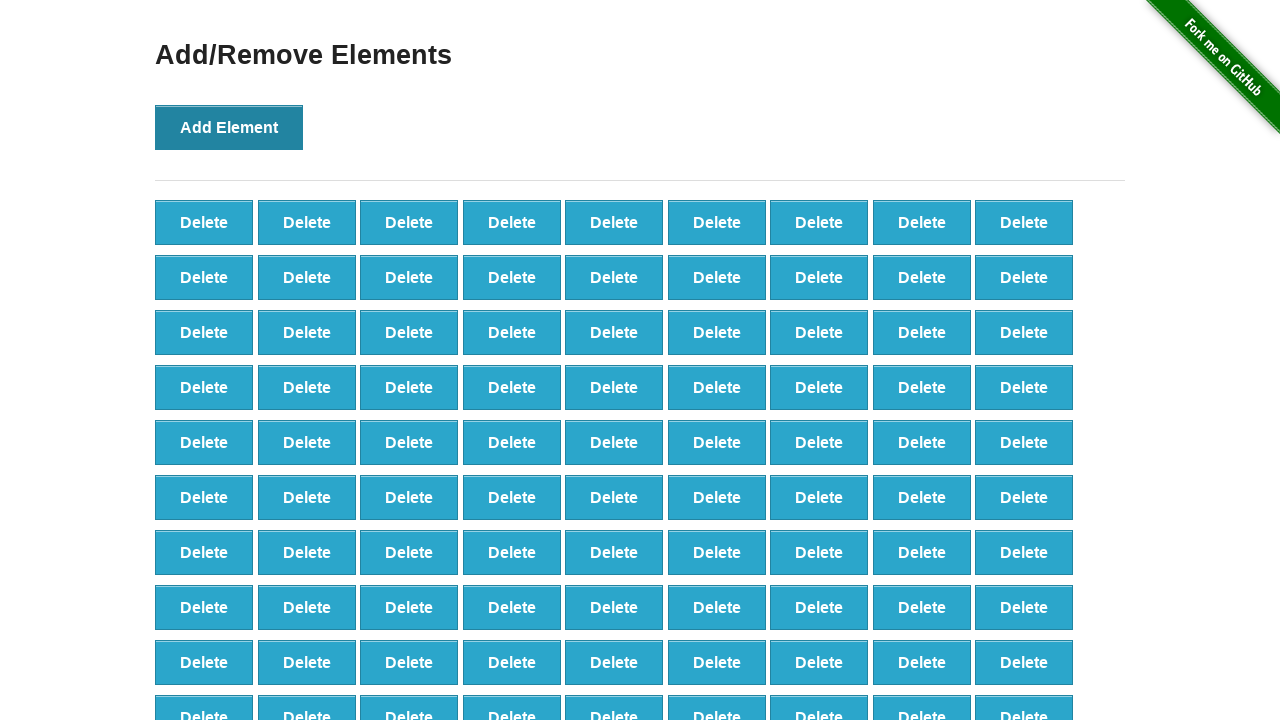

Clicked 'Add Element' button (iteration 93/100) at (229, 127) on button[onclick='addElement()']
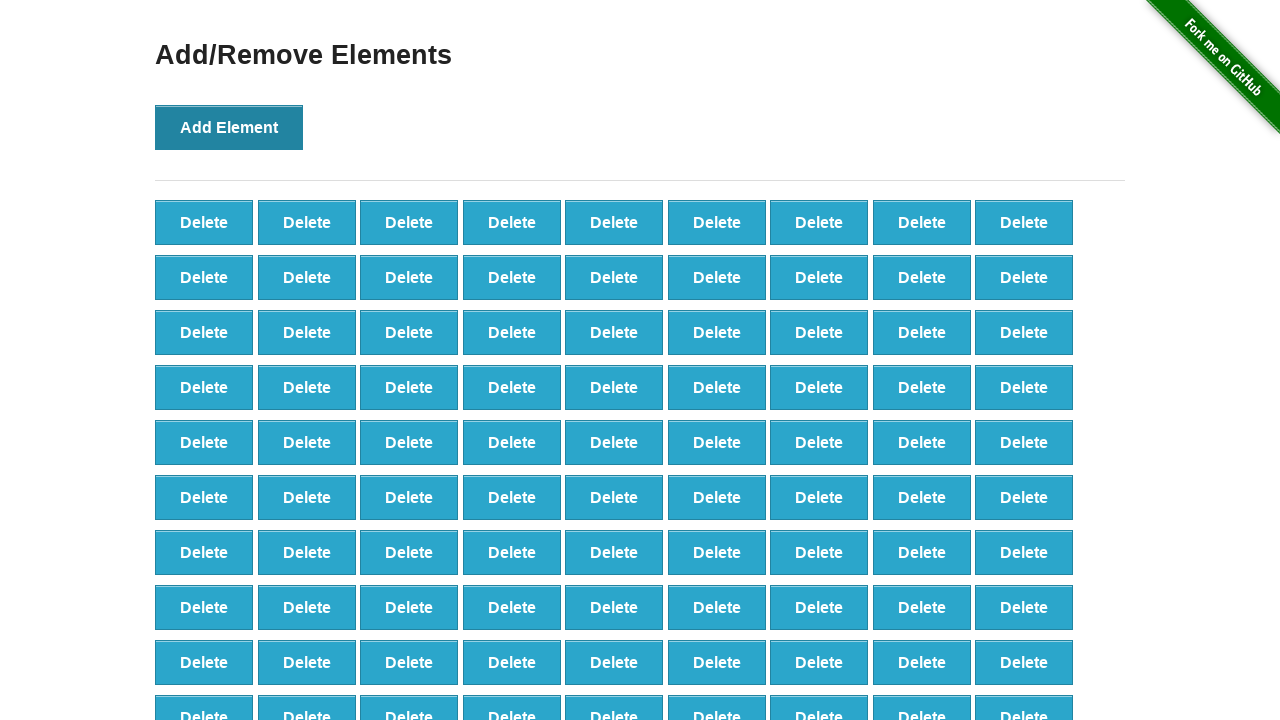

Clicked 'Add Element' button (iteration 94/100) at (229, 127) on button[onclick='addElement()']
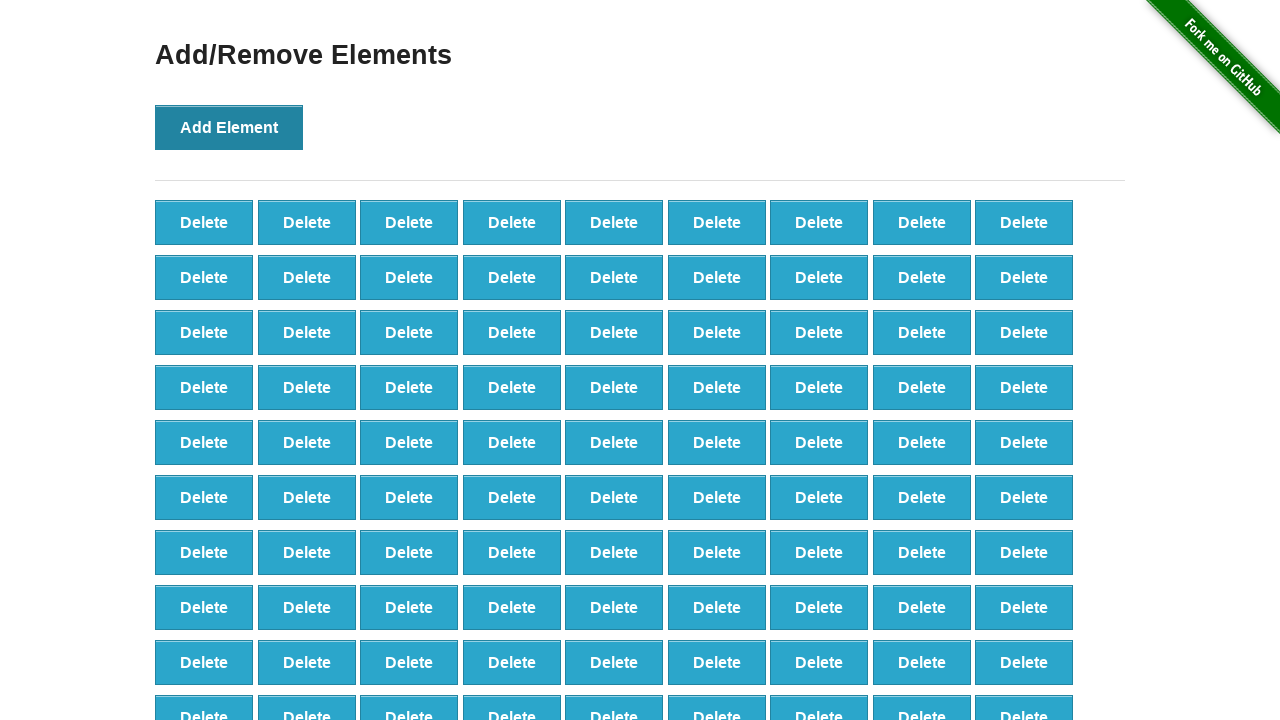

Clicked 'Add Element' button (iteration 95/100) at (229, 127) on button[onclick='addElement()']
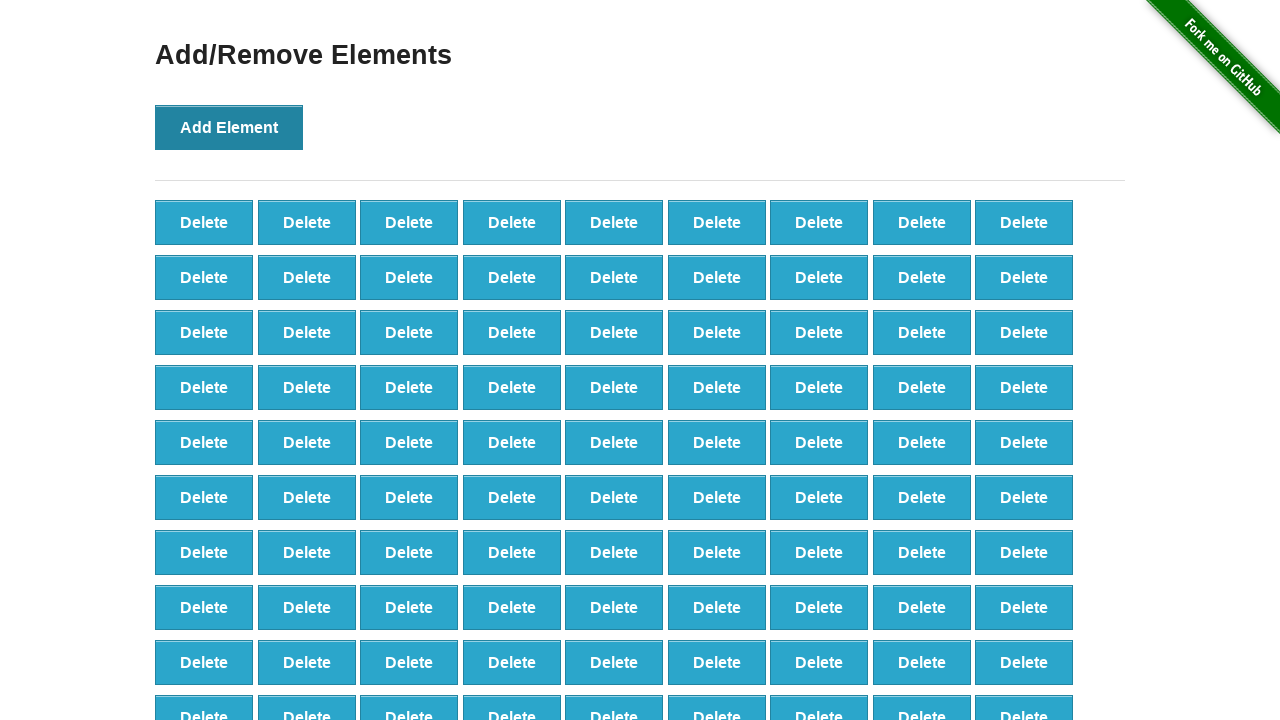

Clicked 'Add Element' button (iteration 96/100) at (229, 127) on button[onclick='addElement()']
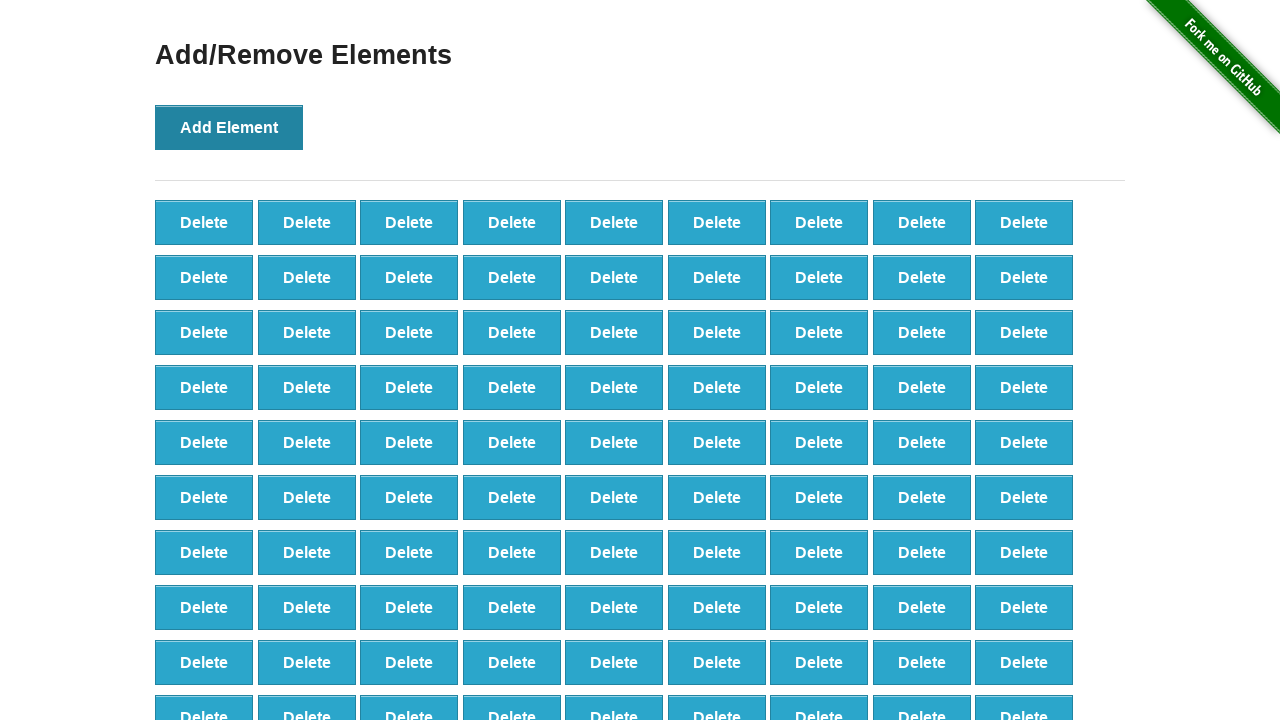

Clicked 'Add Element' button (iteration 97/100) at (229, 127) on button[onclick='addElement()']
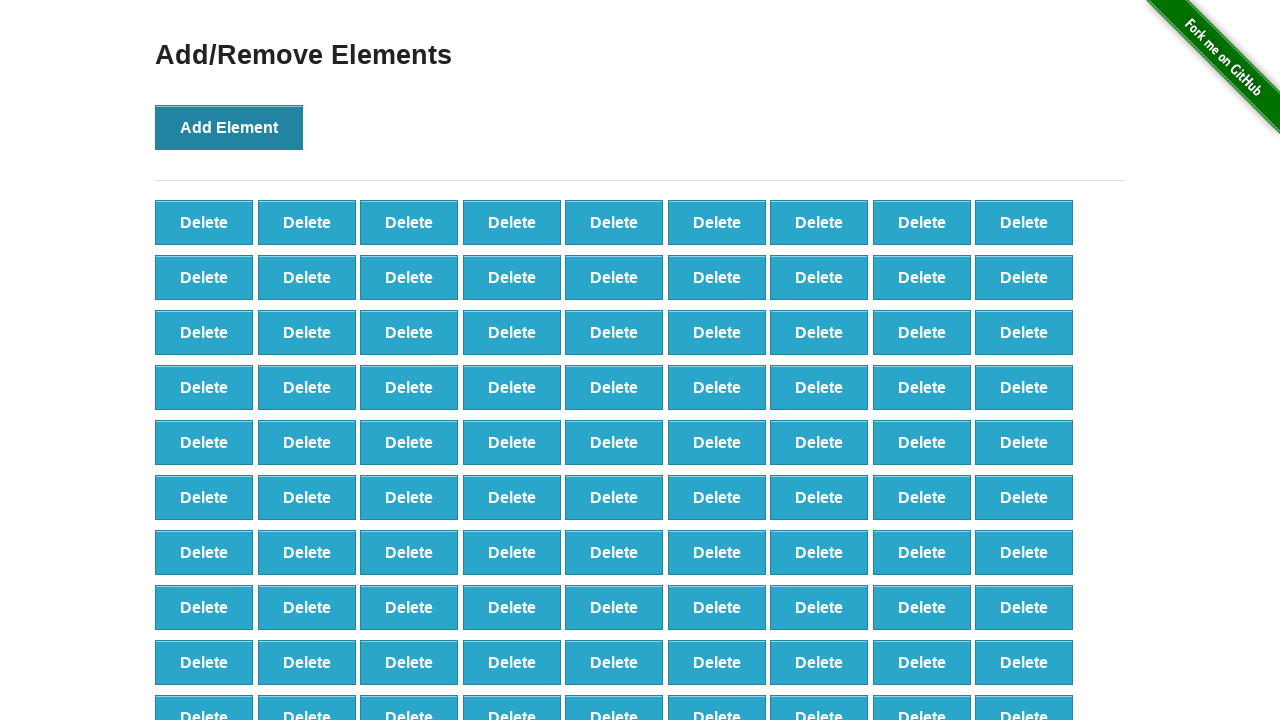

Clicked 'Add Element' button (iteration 98/100) at (229, 127) on button[onclick='addElement()']
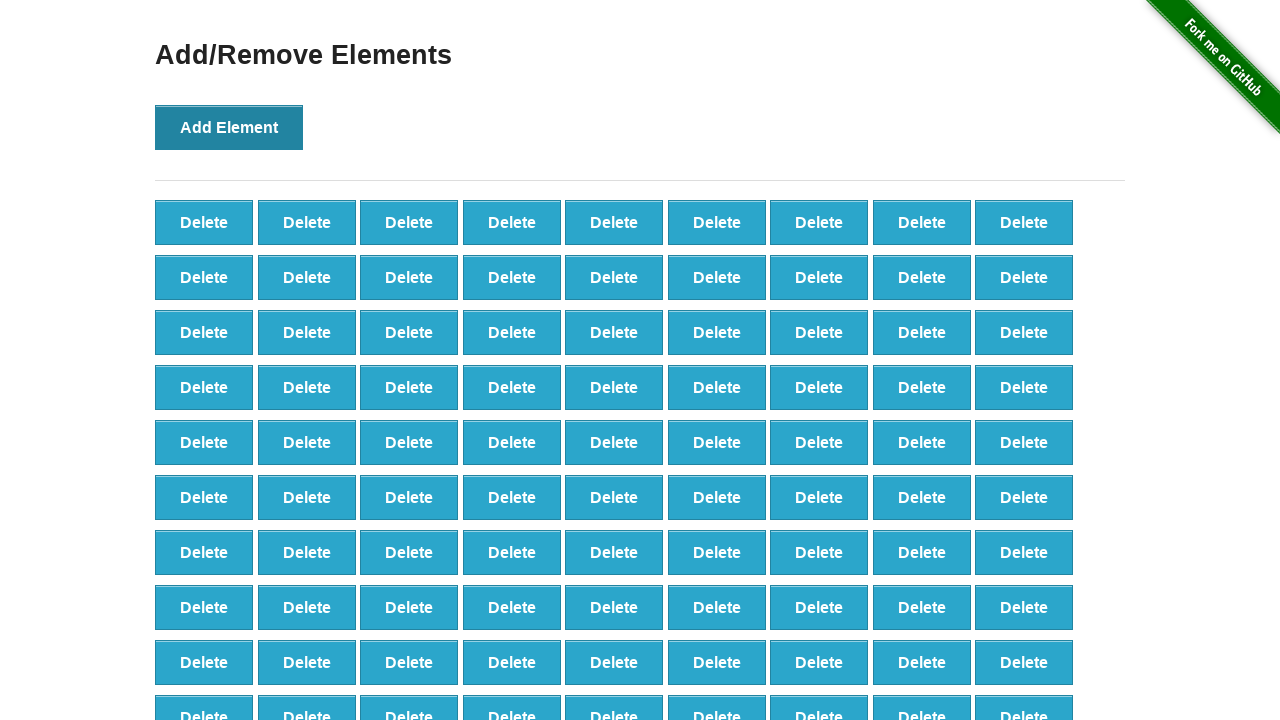

Clicked 'Add Element' button (iteration 99/100) at (229, 127) on button[onclick='addElement()']
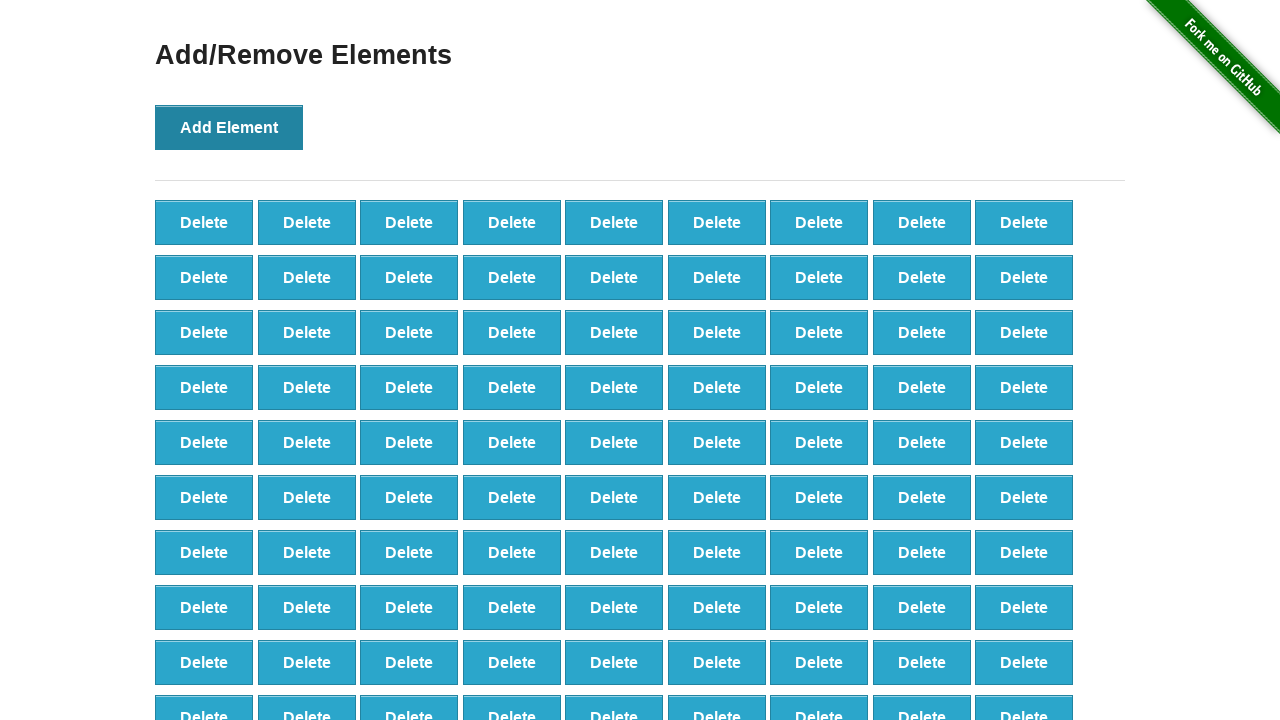

Clicked 'Add Element' button (iteration 100/100) at (229, 127) on button[onclick='addElement()']
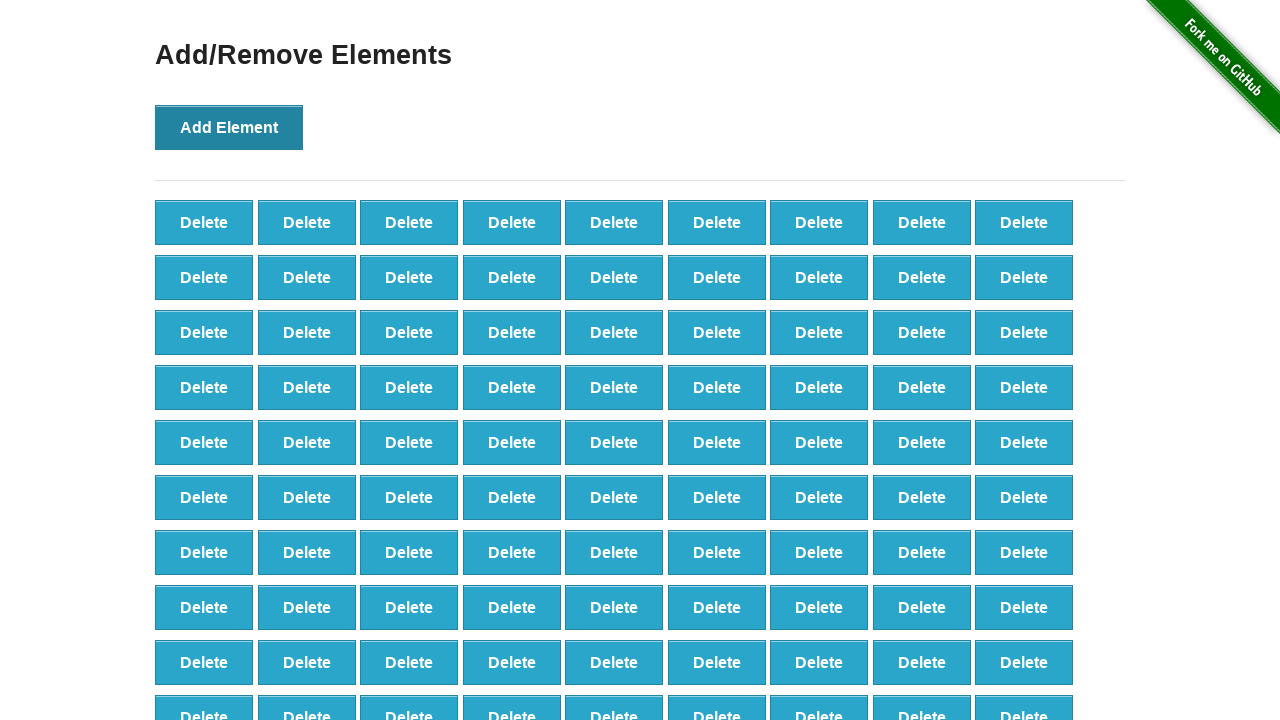

Located all delete buttons after adding 100 elements
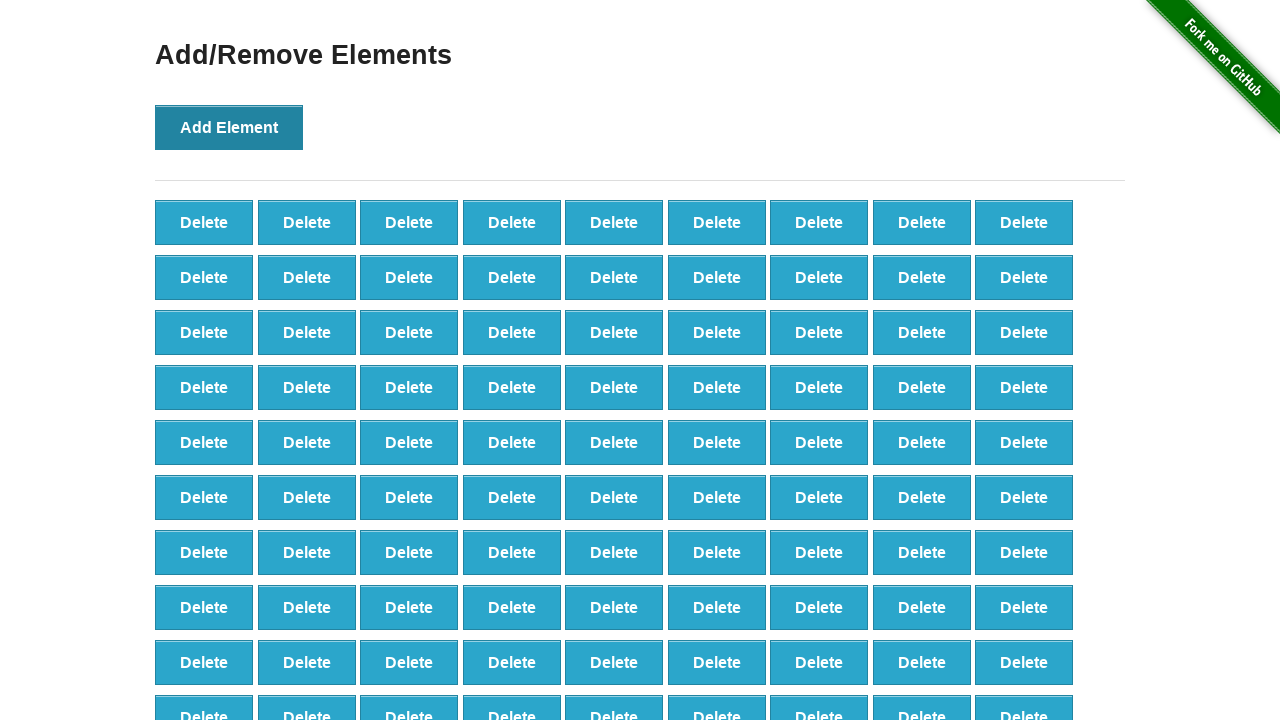

Verified initial count of delete buttons: 100
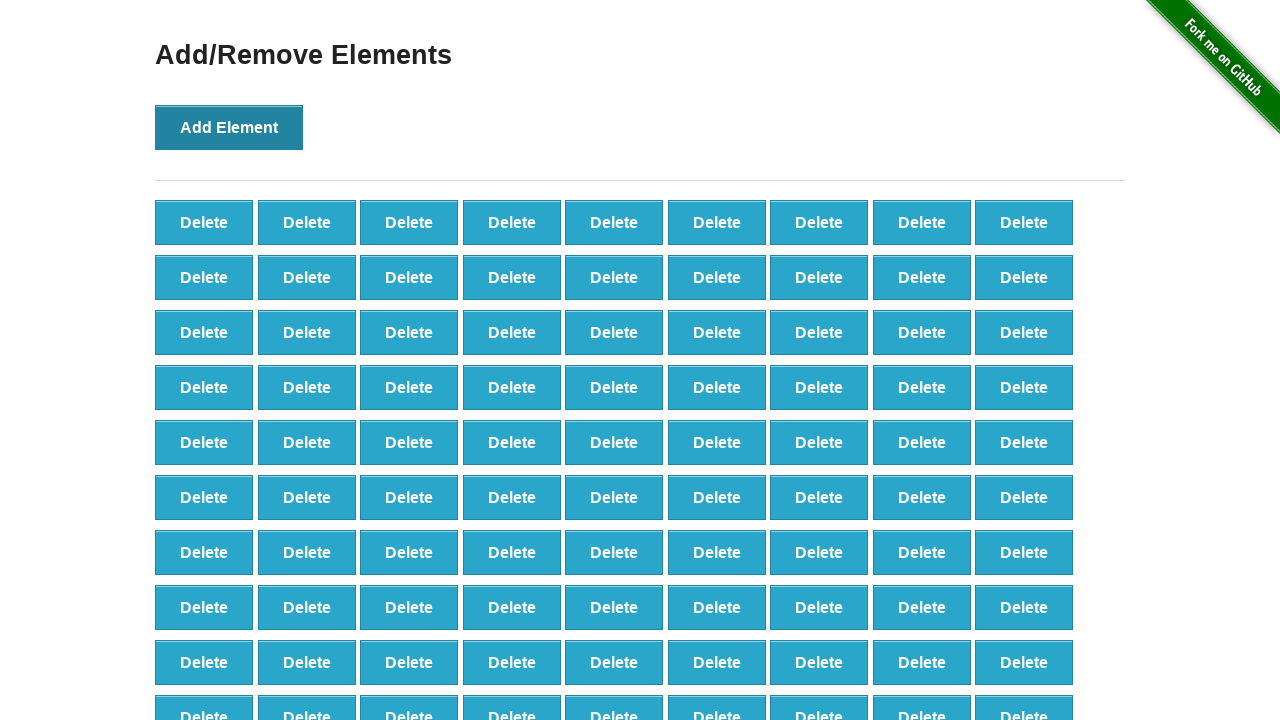

Clicked delete button (iteration 1/90) at (204, 222) on button[onclick='deleteElement()'] >> nth=0
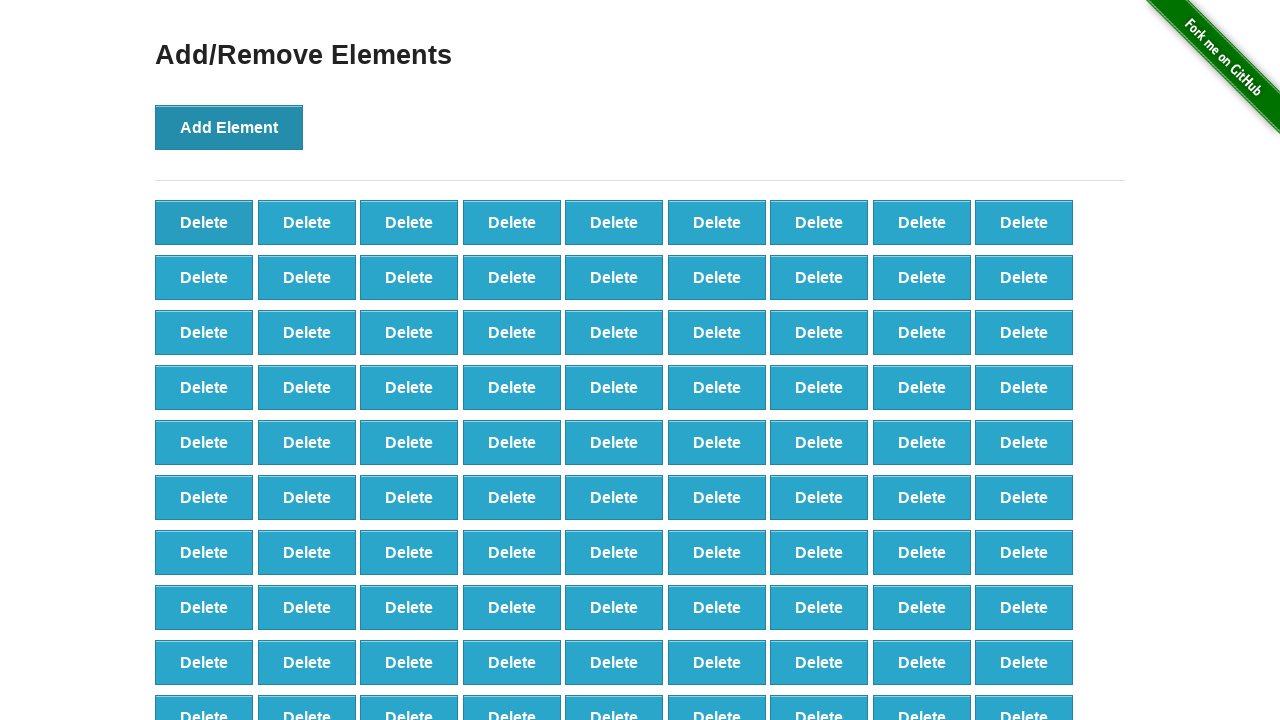

Clicked delete button (iteration 2/90) at (204, 222) on button[onclick='deleteElement()'] >> nth=0
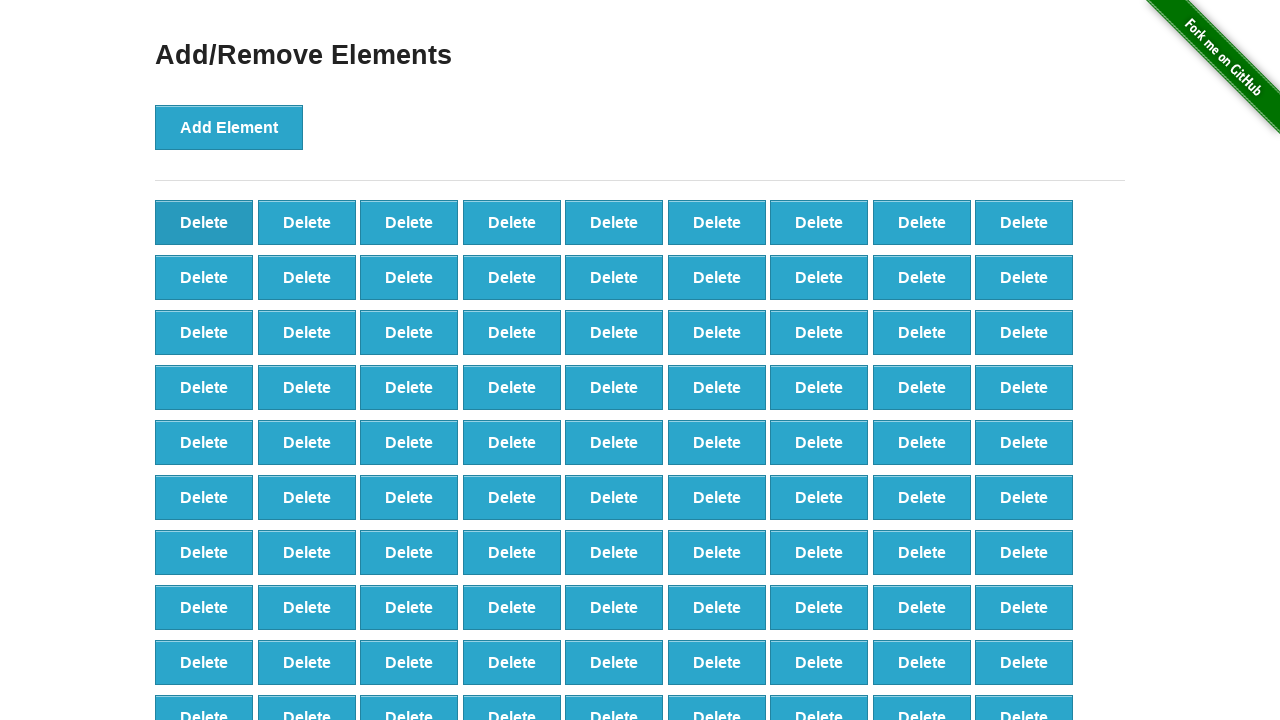

Clicked delete button (iteration 3/90) at (204, 222) on button[onclick='deleteElement()'] >> nth=0
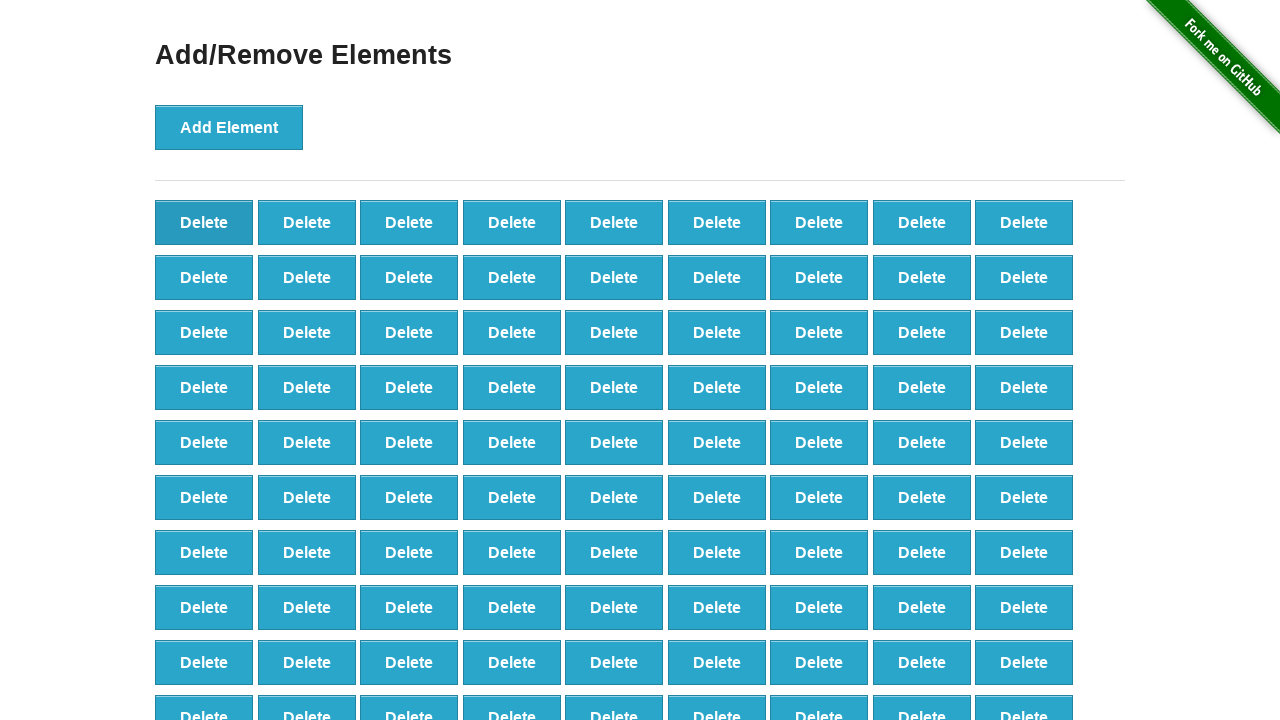

Clicked delete button (iteration 4/90) at (204, 222) on button[onclick='deleteElement()'] >> nth=0
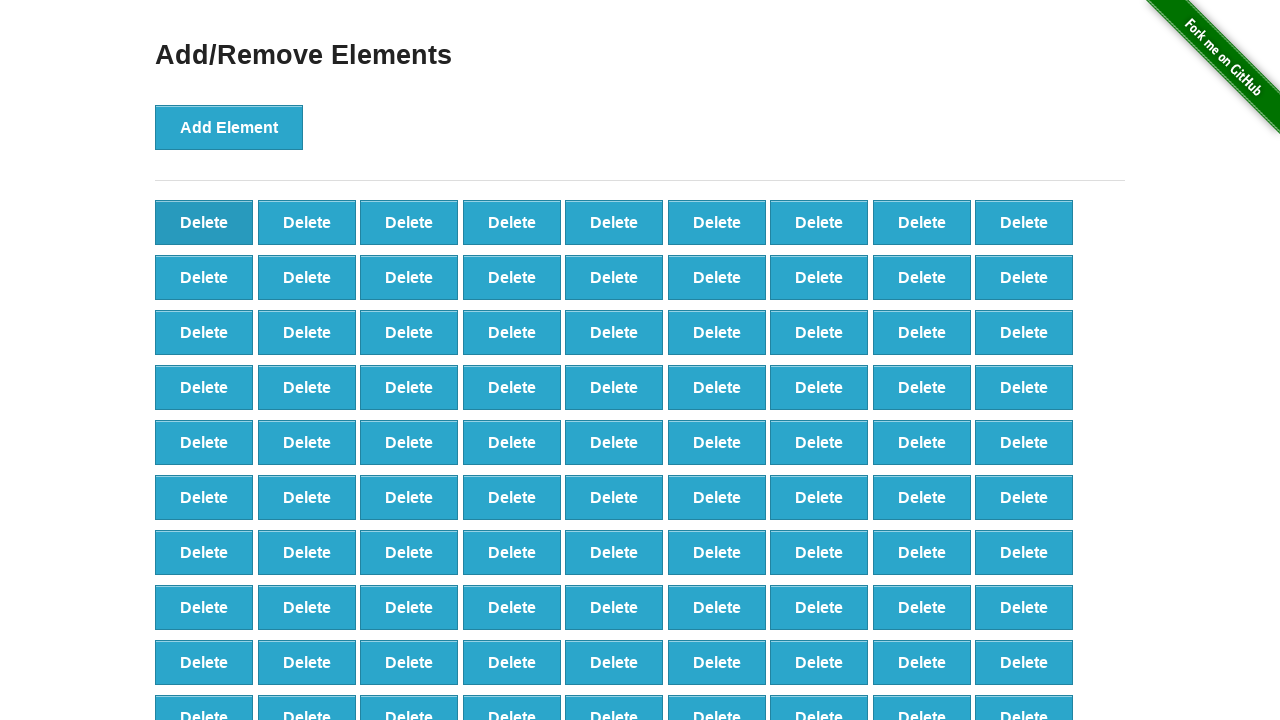

Clicked delete button (iteration 5/90) at (204, 222) on button[onclick='deleteElement()'] >> nth=0
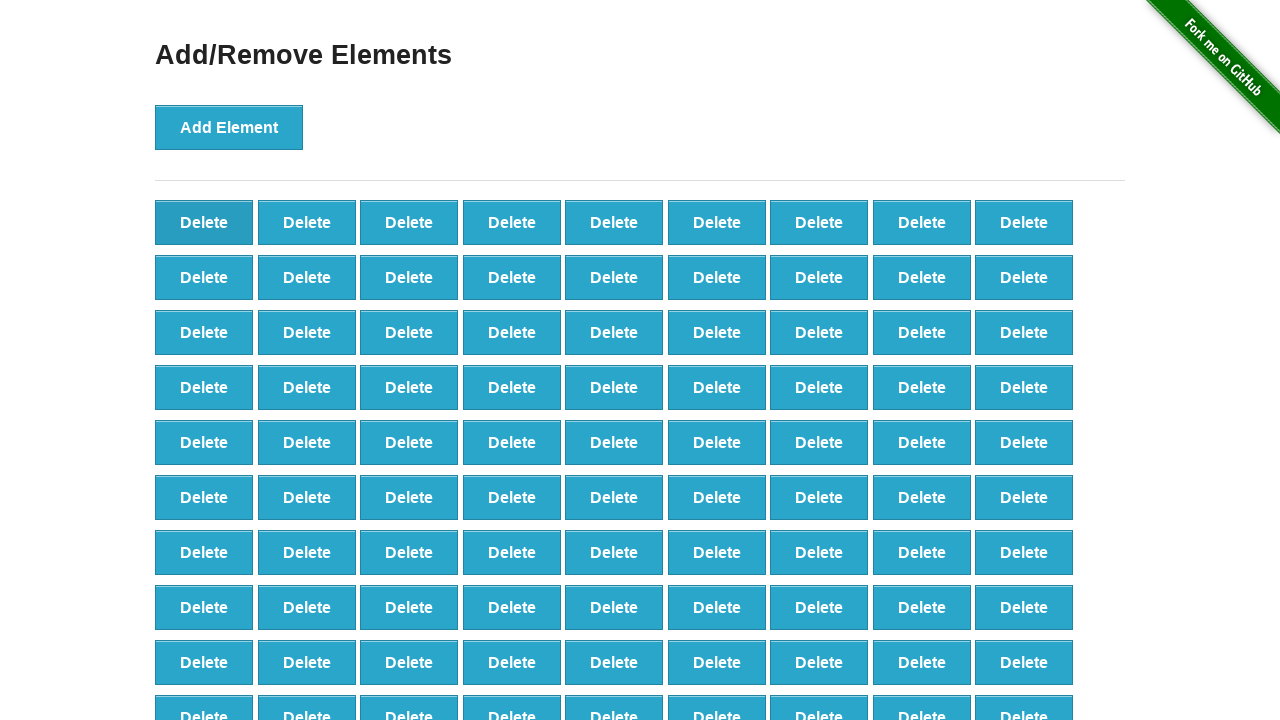

Clicked delete button (iteration 6/90) at (204, 222) on button[onclick='deleteElement()'] >> nth=0
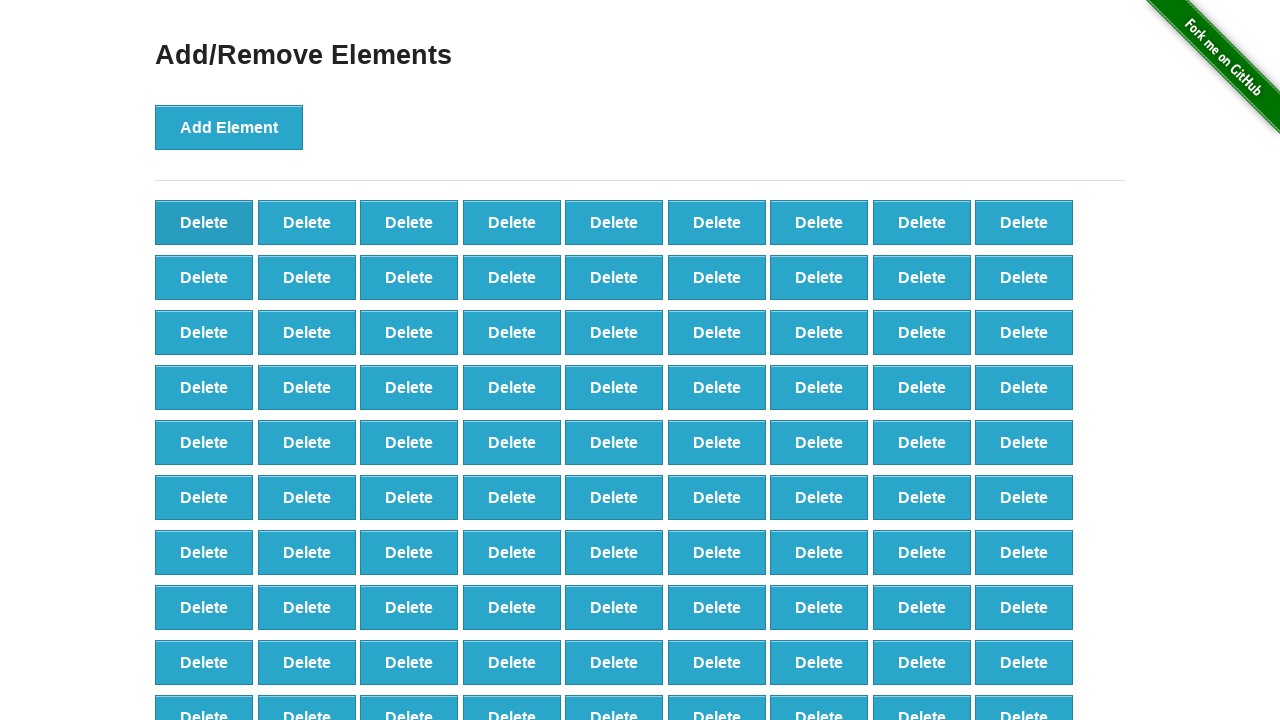

Clicked delete button (iteration 7/90) at (204, 222) on button[onclick='deleteElement()'] >> nth=0
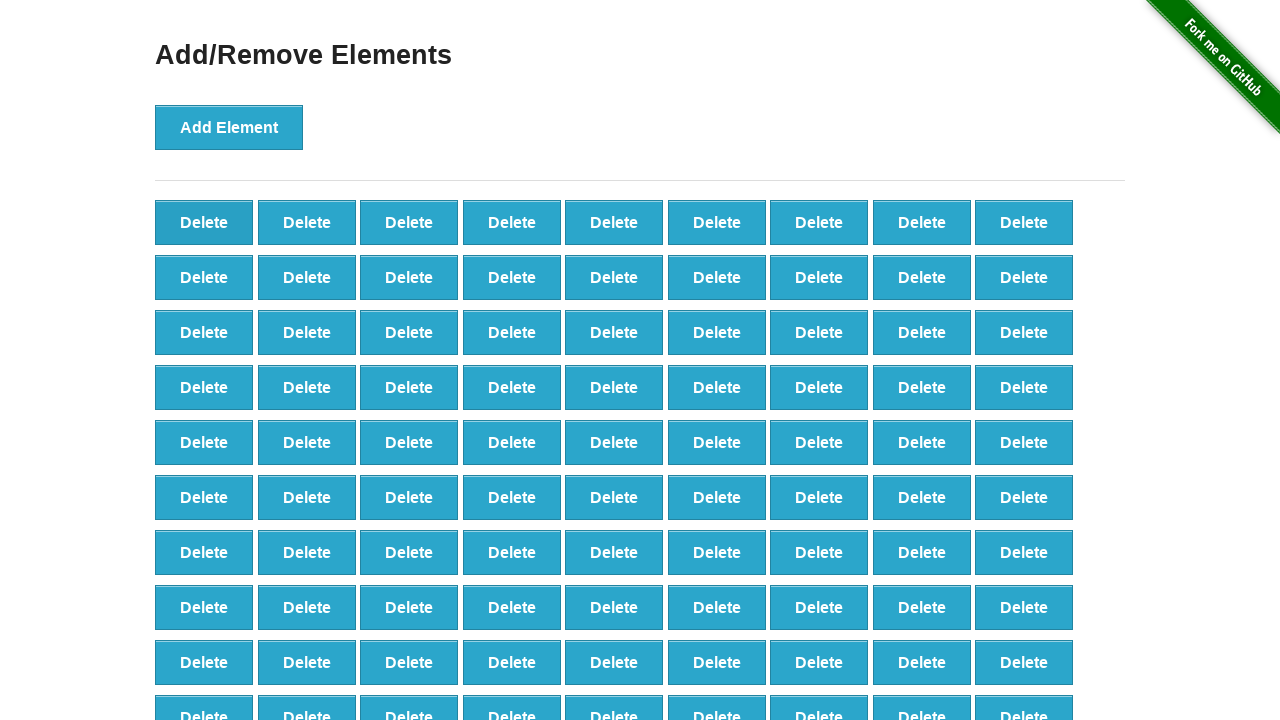

Clicked delete button (iteration 8/90) at (204, 222) on button[onclick='deleteElement()'] >> nth=0
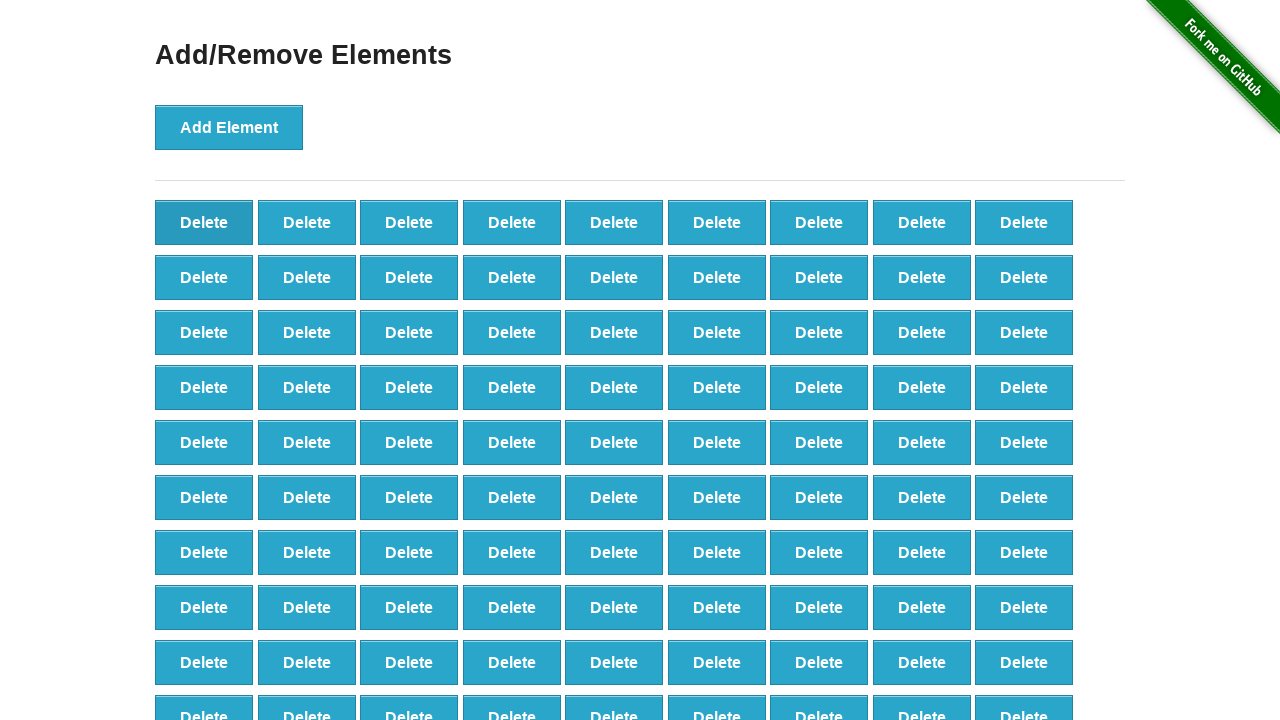

Clicked delete button (iteration 9/90) at (204, 222) on button[onclick='deleteElement()'] >> nth=0
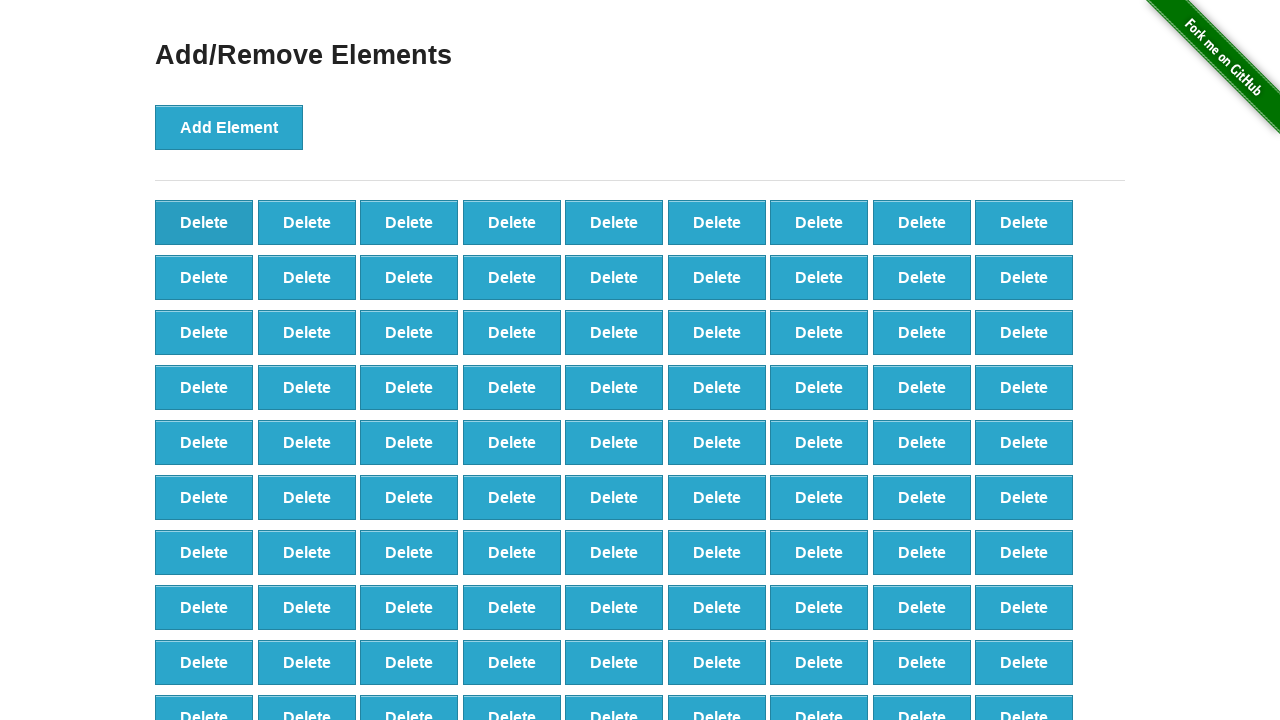

Clicked delete button (iteration 10/90) at (204, 222) on button[onclick='deleteElement()'] >> nth=0
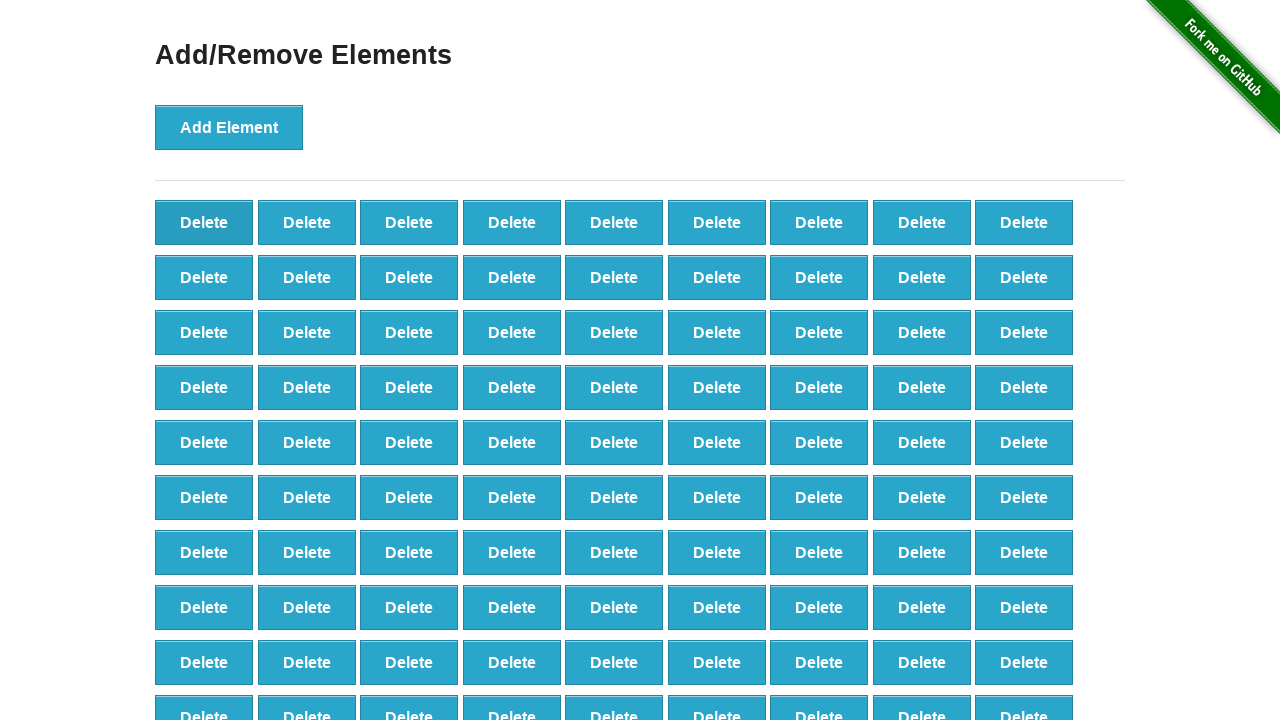

Clicked delete button (iteration 11/90) at (204, 222) on button[onclick='deleteElement()'] >> nth=0
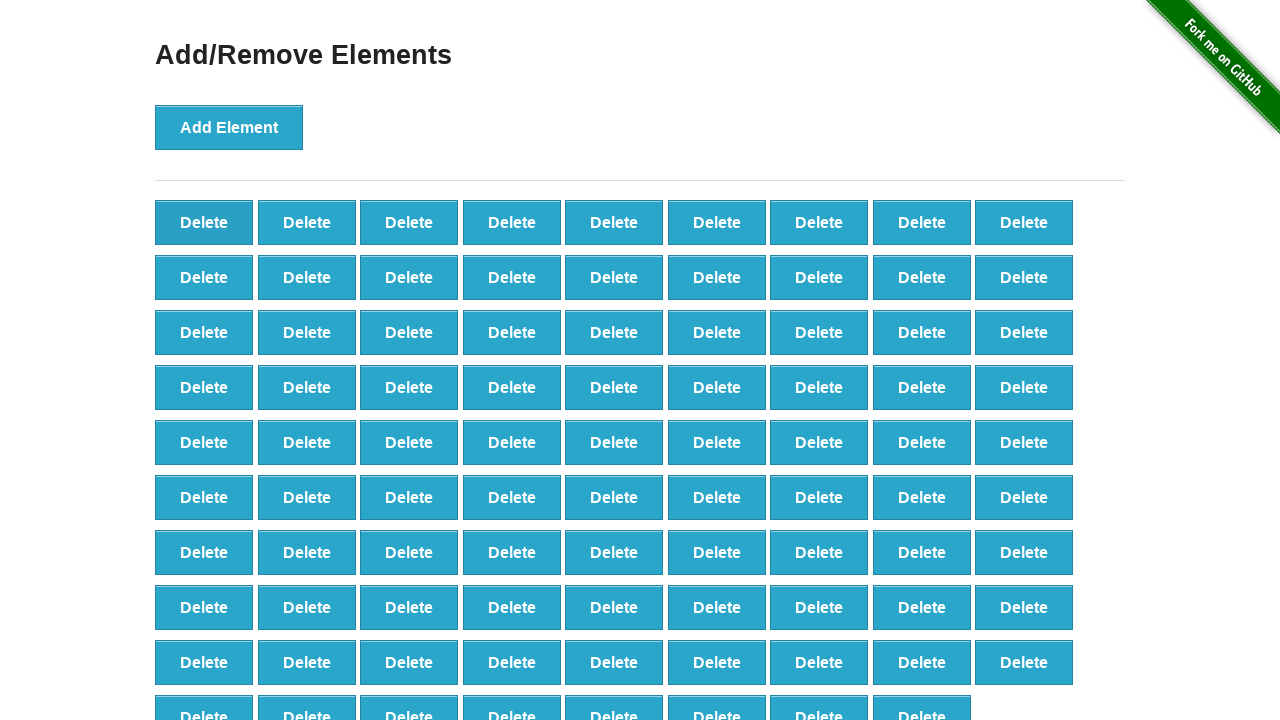

Clicked delete button (iteration 12/90) at (204, 222) on button[onclick='deleteElement()'] >> nth=0
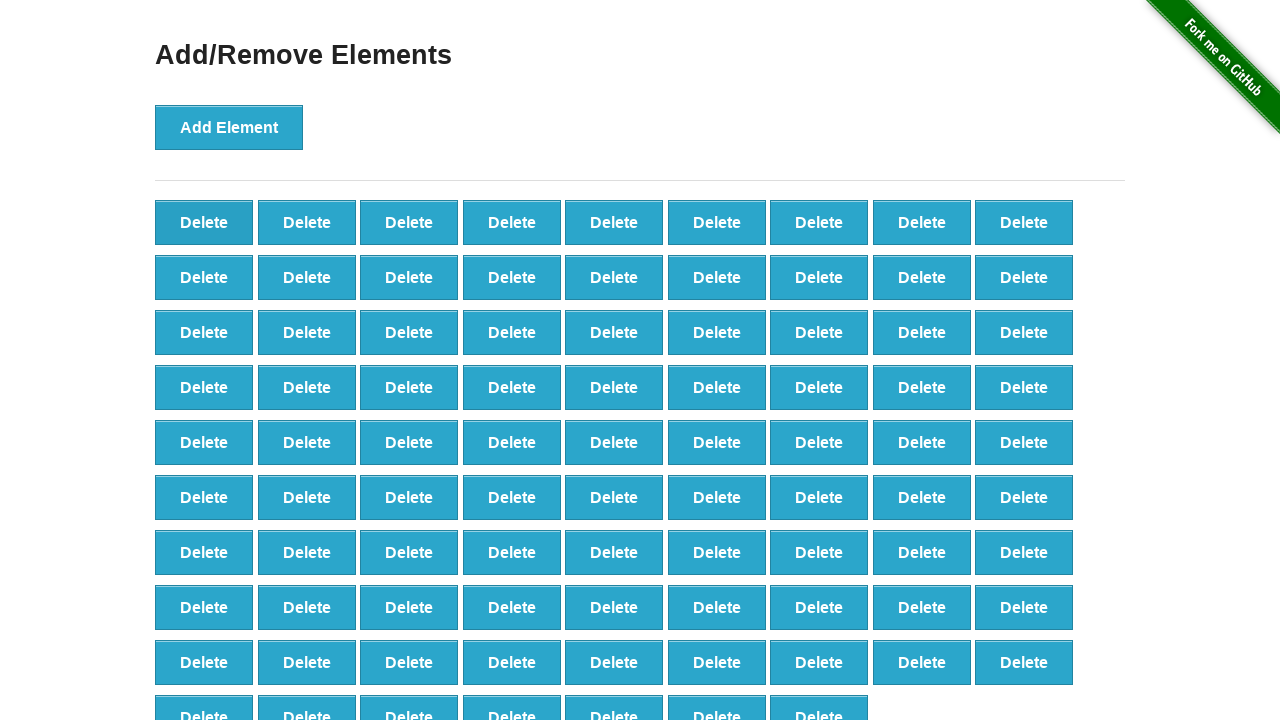

Clicked delete button (iteration 13/90) at (204, 222) on button[onclick='deleteElement()'] >> nth=0
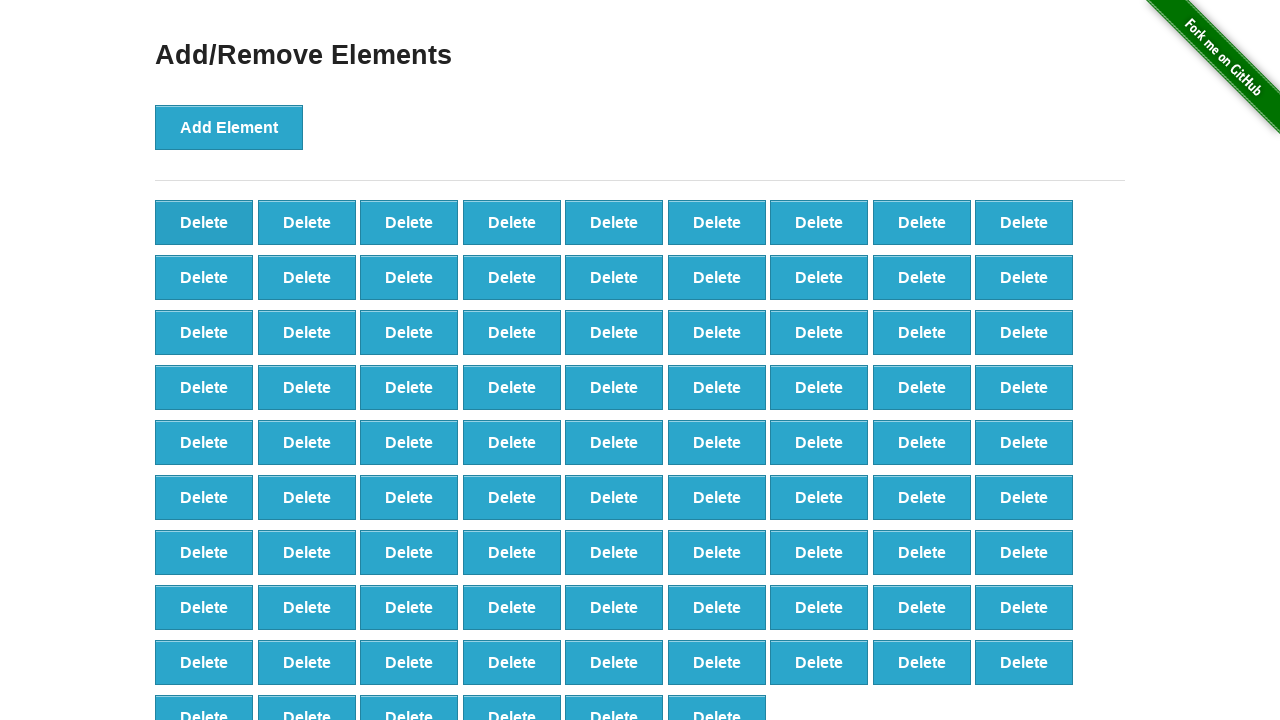

Clicked delete button (iteration 14/90) at (204, 222) on button[onclick='deleteElement()'] >> nth=0
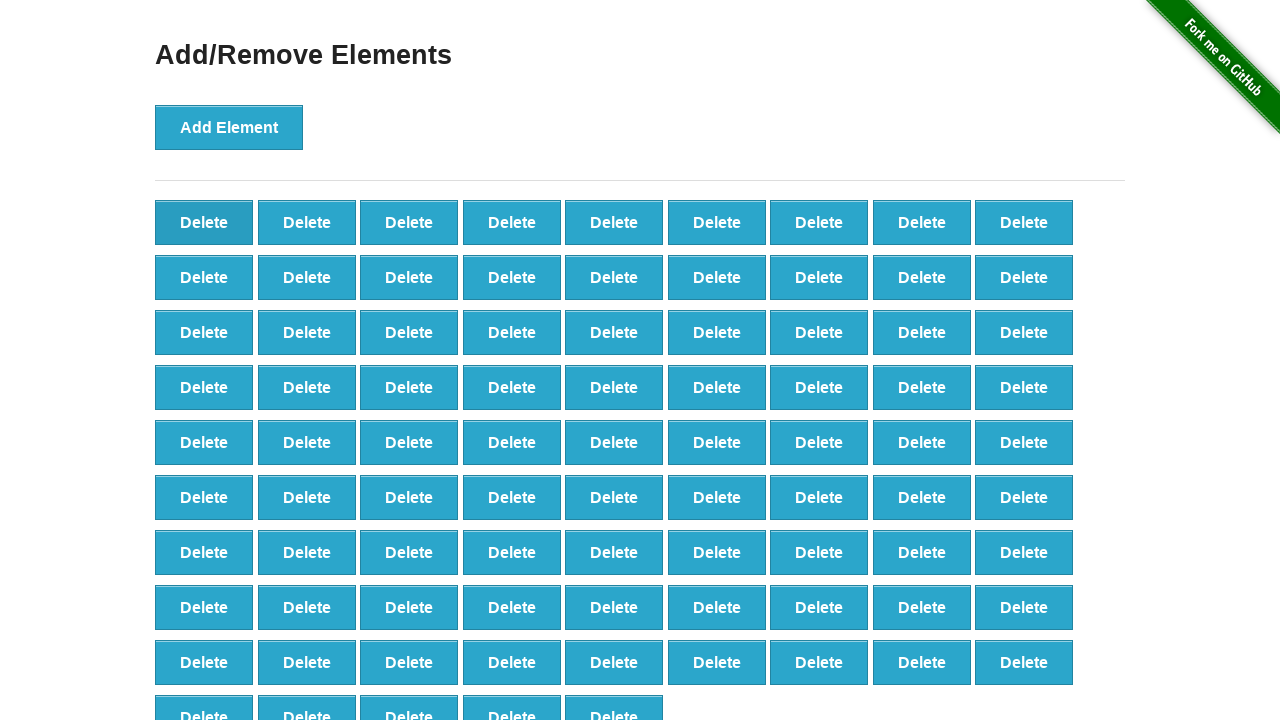

Clicked delete button (iteration 15/90) at (204, 222) on button[onclick='deleteElement()'] >> nth=0
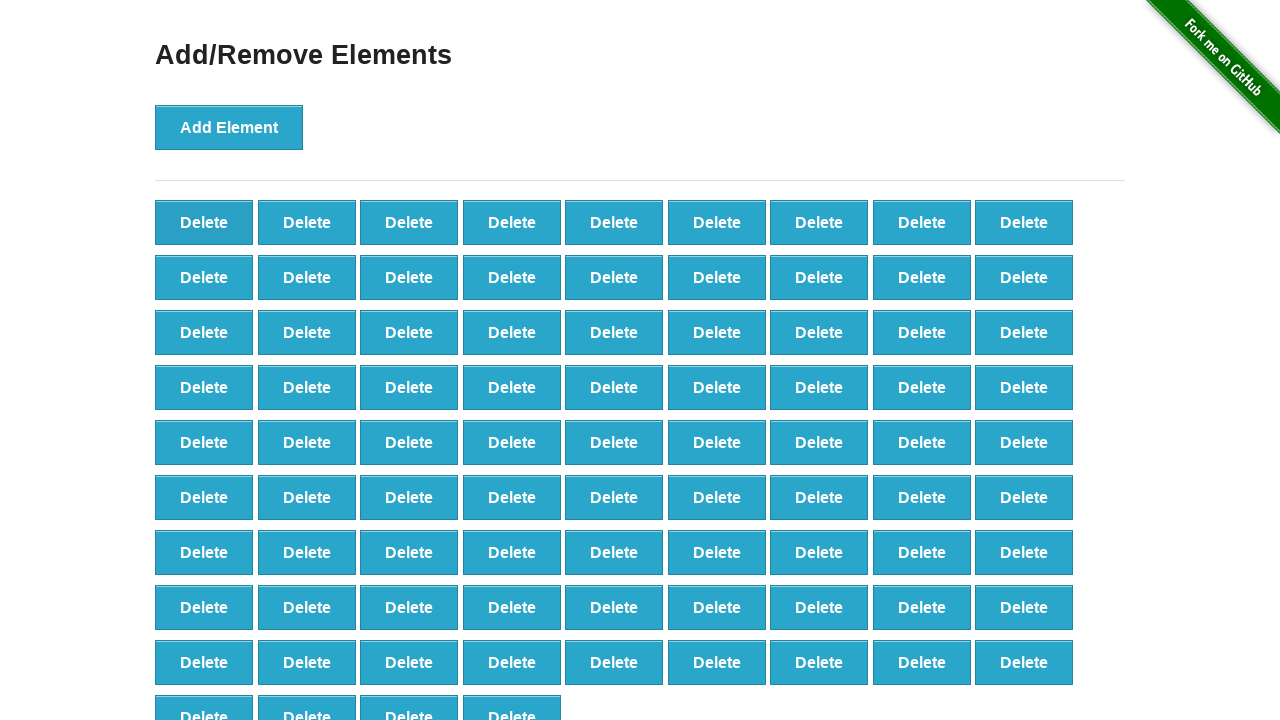

Clicked delete button (iteration 16/90) at (204, 222) on button[onclick='deleteElement()'] >> nth=0
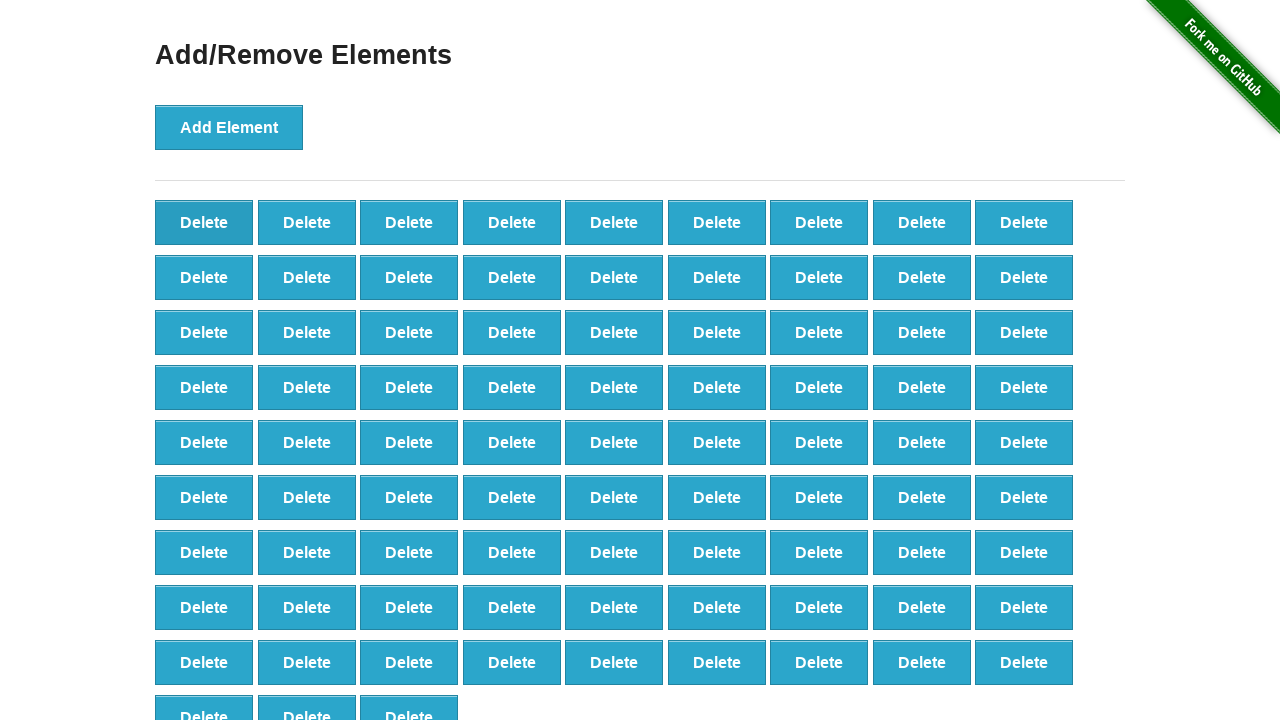

Clicked delete button (iteration 17/90) at (204, 222) on button[onclick='deleteElement()'] >> nth=0
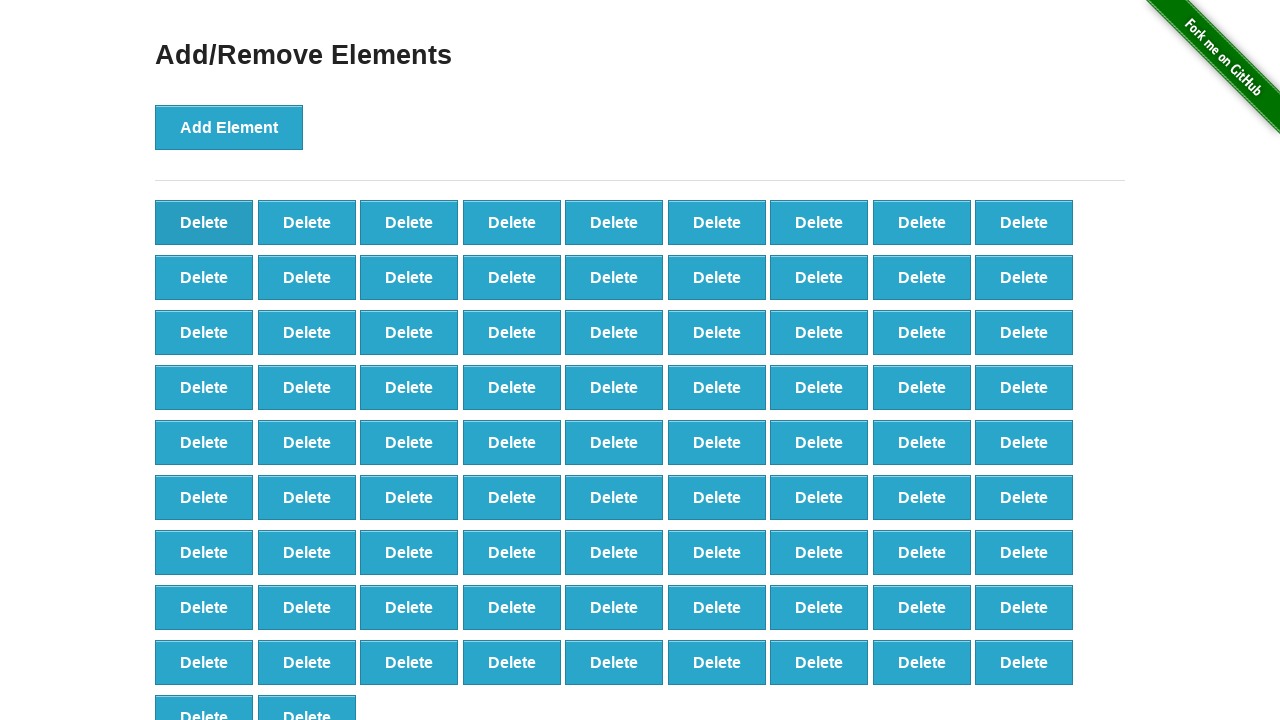

Clicked delete button (iteration 18/90) at (204, 222) on button[onclick='deleteElement()'] >> nth=0
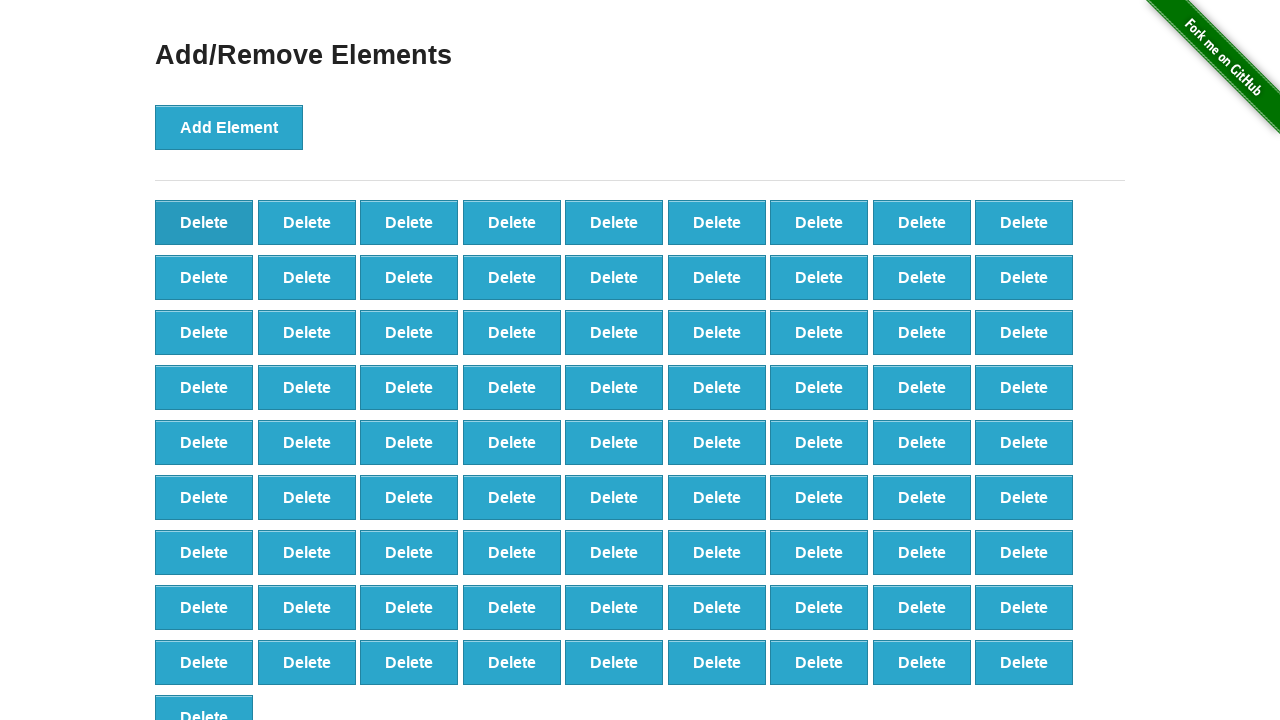

Clicked delete button (iteration 19/90) at (204, 222) on button[onclick='deleteElement()'] >> nth=0
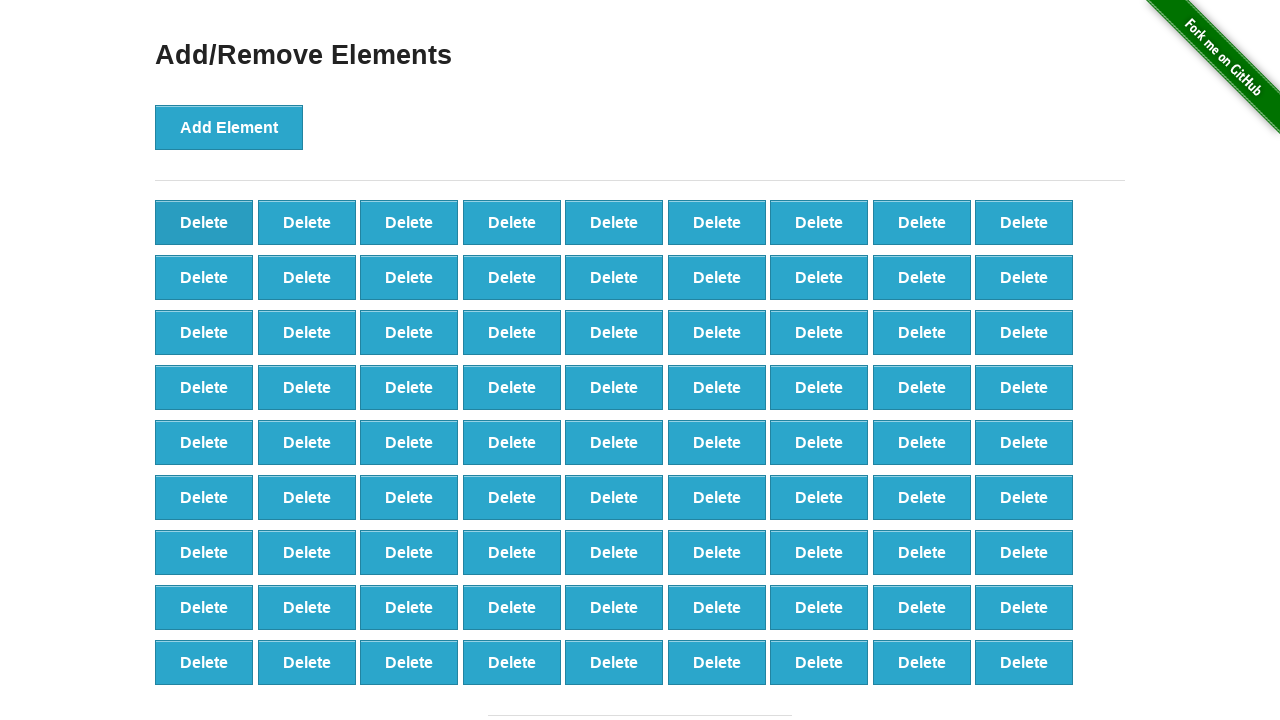

Clicked delete button (iteration 20/90) at (204, 222) on button[onclick='deleteElement()'] >> nth=0
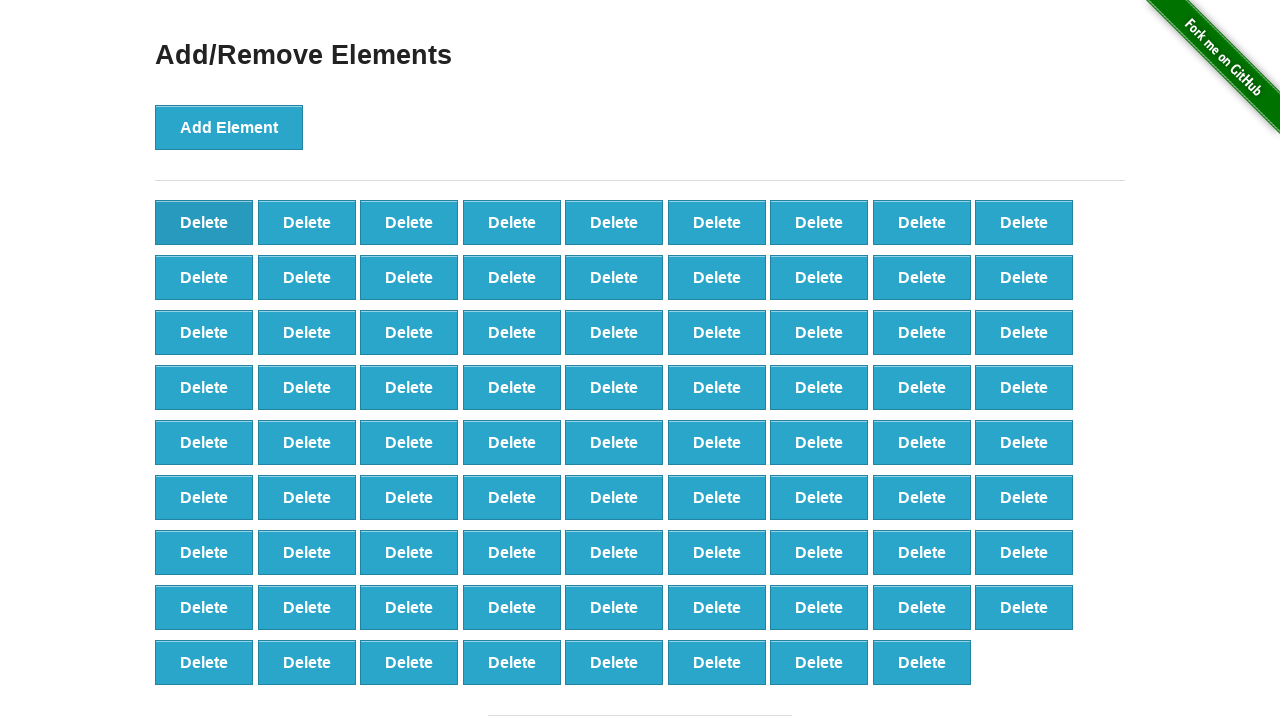

Clicked delete button (iteration 21/90) at (204, 222) on button[onclick='deleteElement()'] >> nth=0
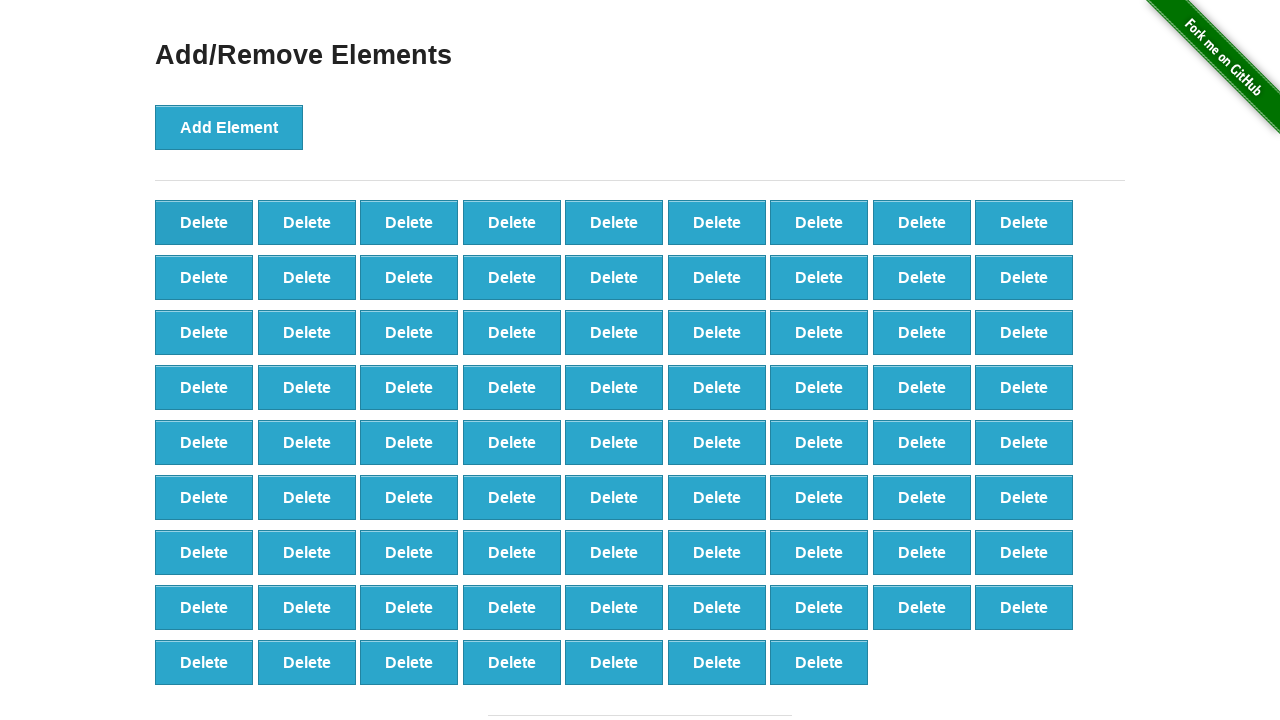

Clicked delete button (iteration 22/90) at (204, 222) on button[onclick='deleteElement()'] >> nth=0
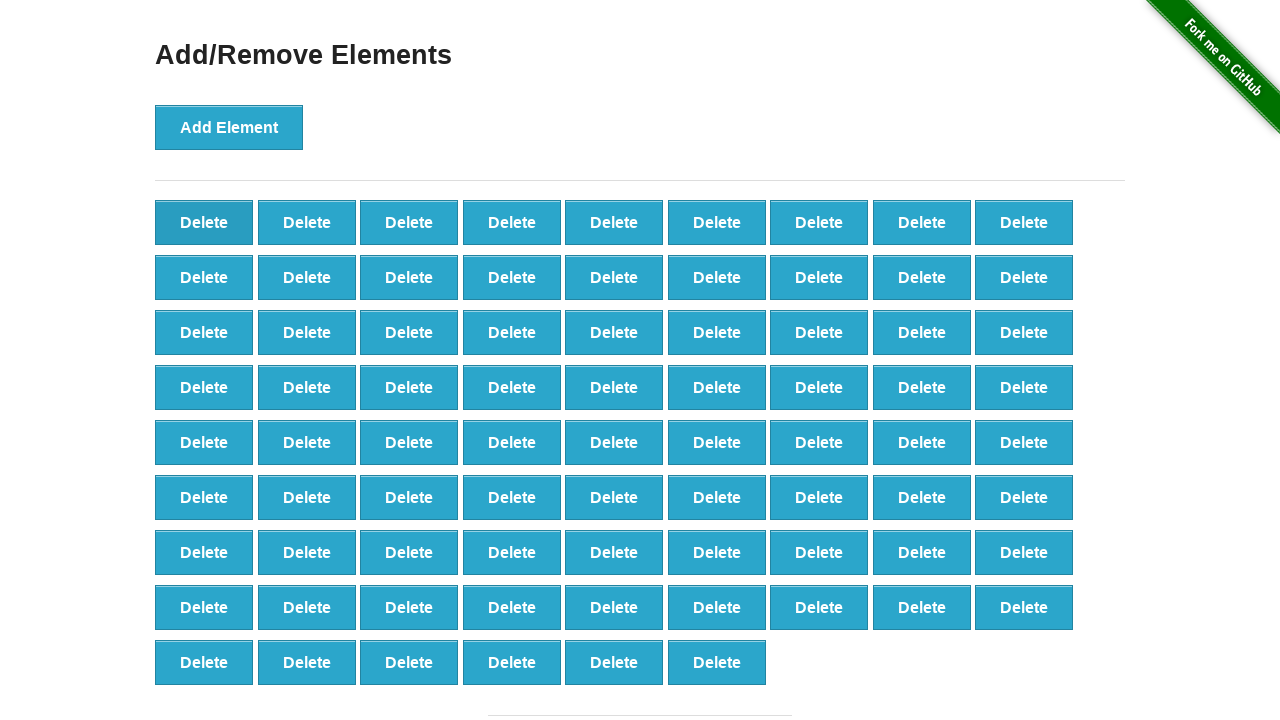

Clicked delete button (iteration 23/90) at (204, 222) on button[onclick='deleteElement()'] >> nth=0
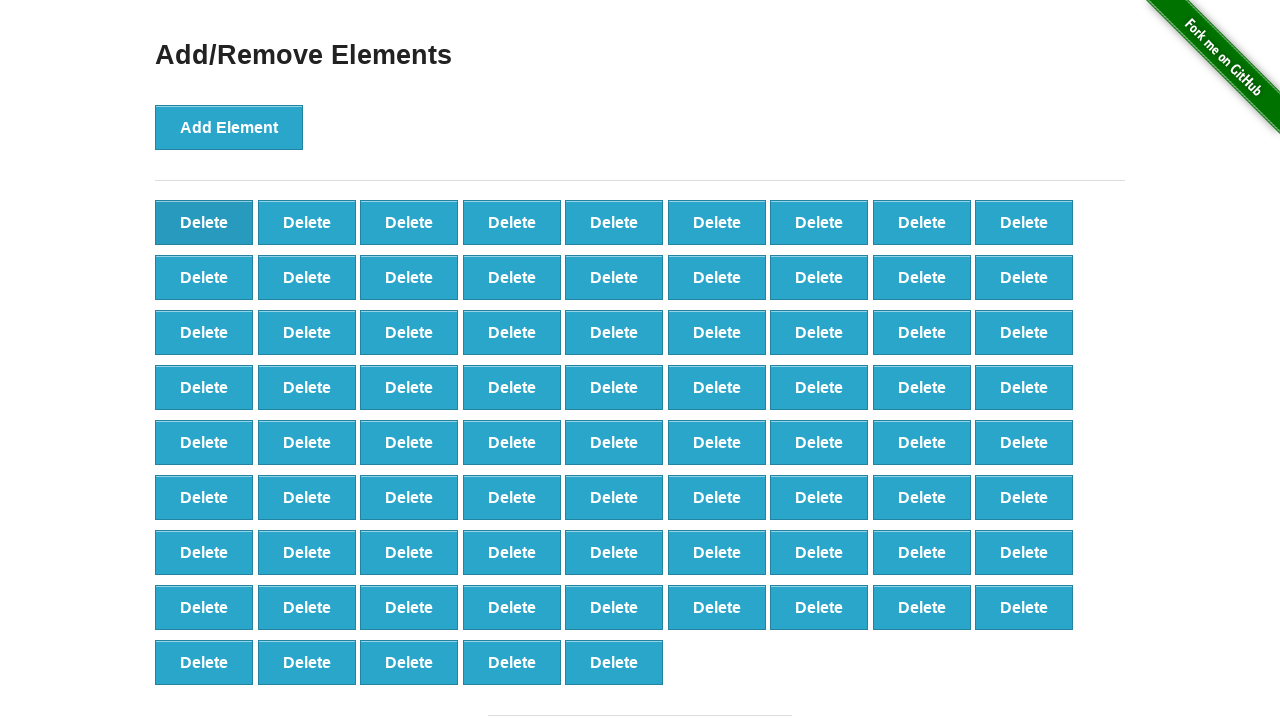

Clicked delete button (iteration 24/90) at (204, 222) on button[onclick='deleteElement()'] >> nth=0
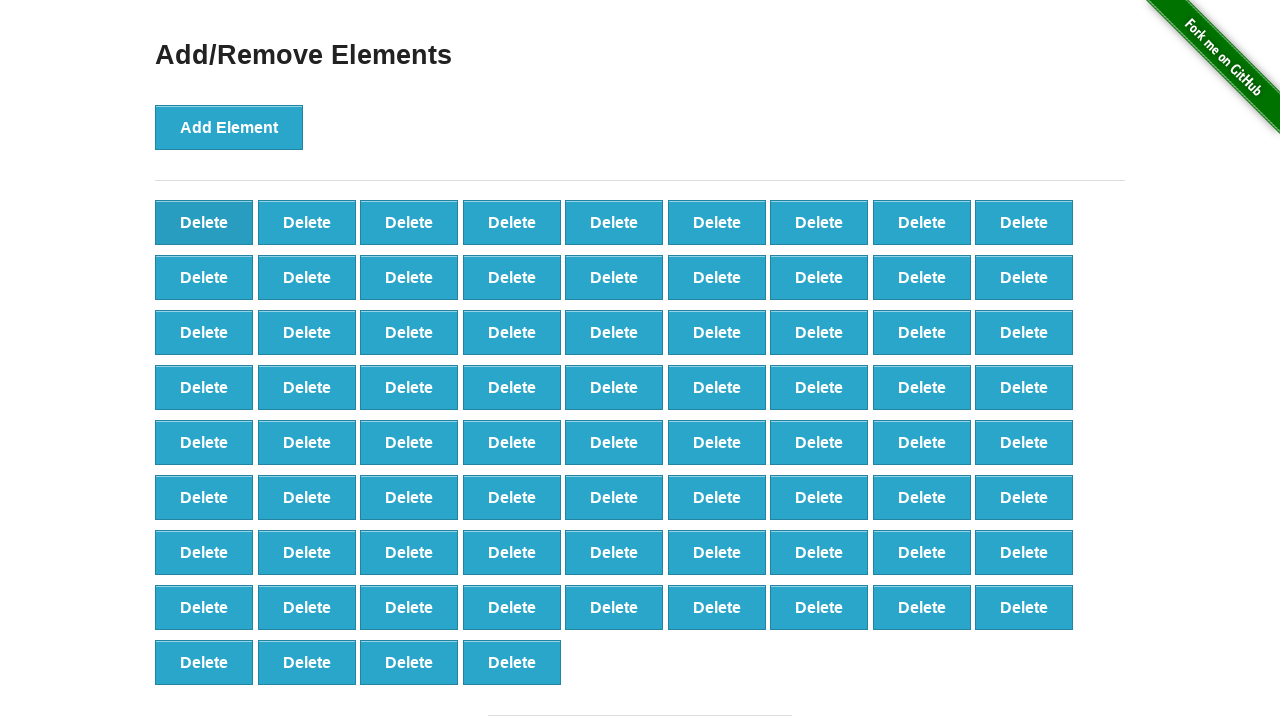

Clicked delete button (iteration 25/90) at (204, 222) on button[onclick='deleteElement()'] >> nth=0
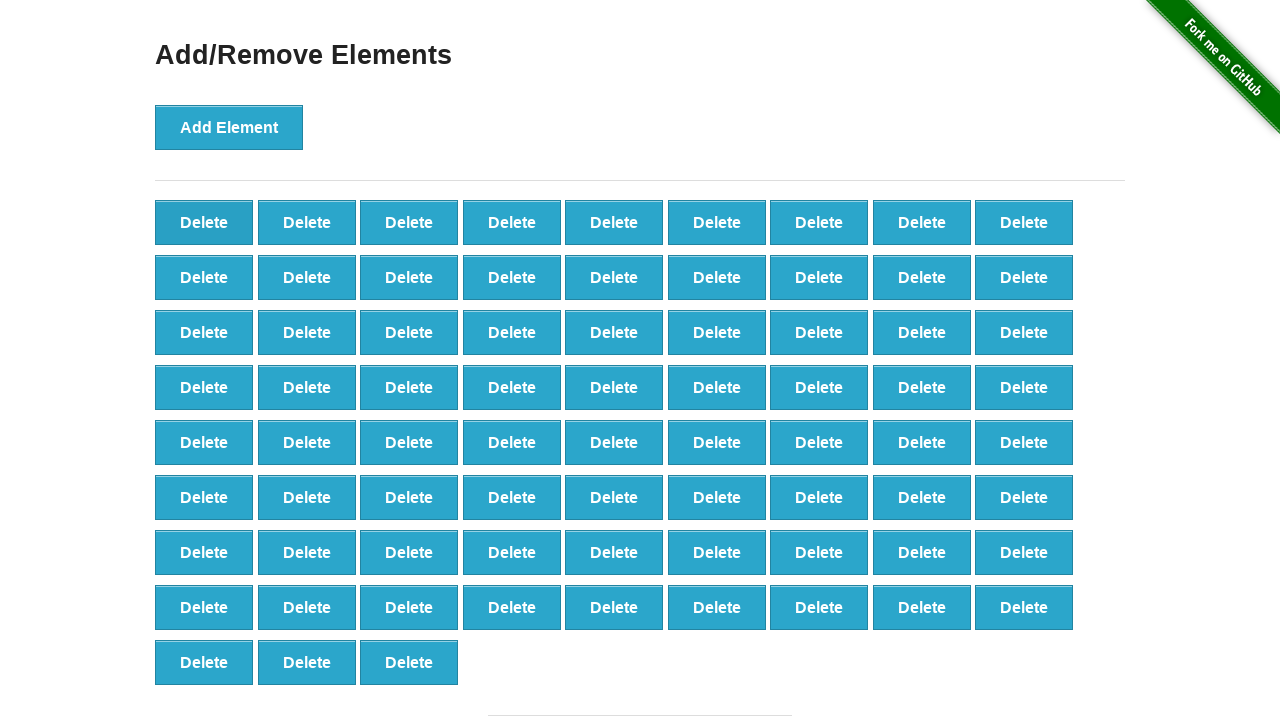

Clicked delete button (iteration 26/90) at (204, 222) on button[onclick='deleteElement()'] >> nth=0
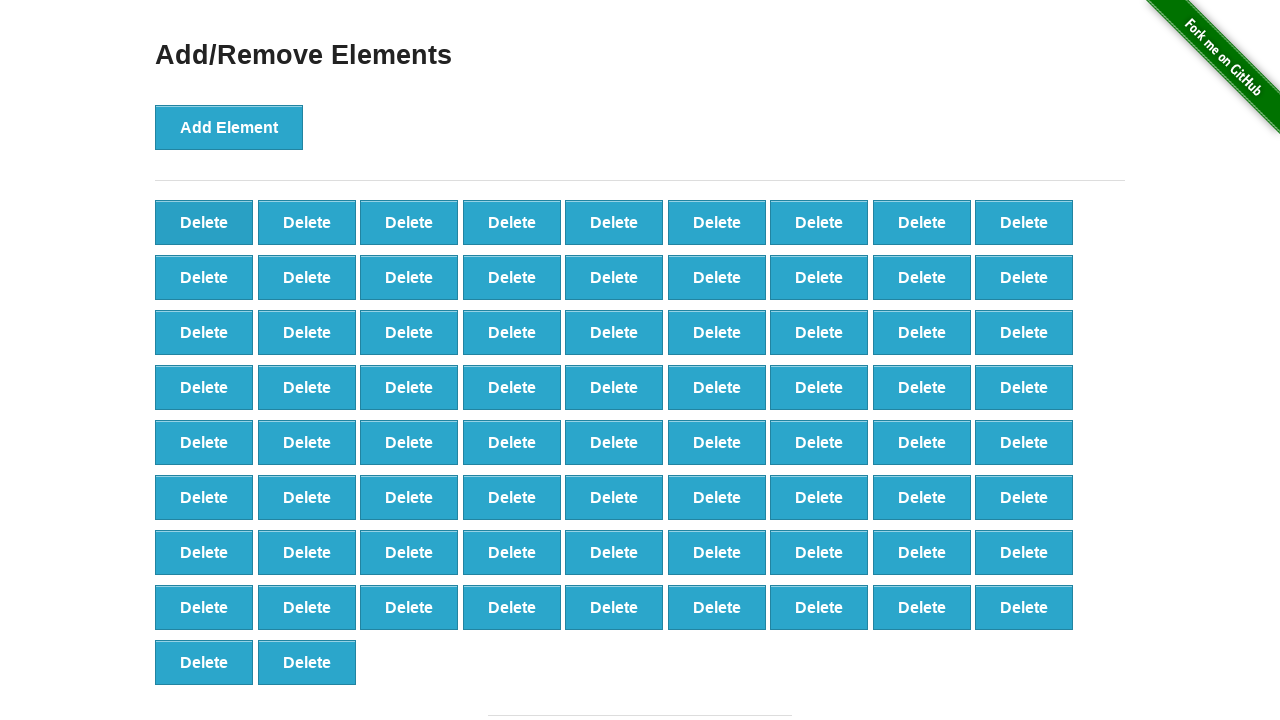

Clicked delete button (iteration 27/90) at (204, 222) on button[onclick='deleteElement()'] >> nth=0
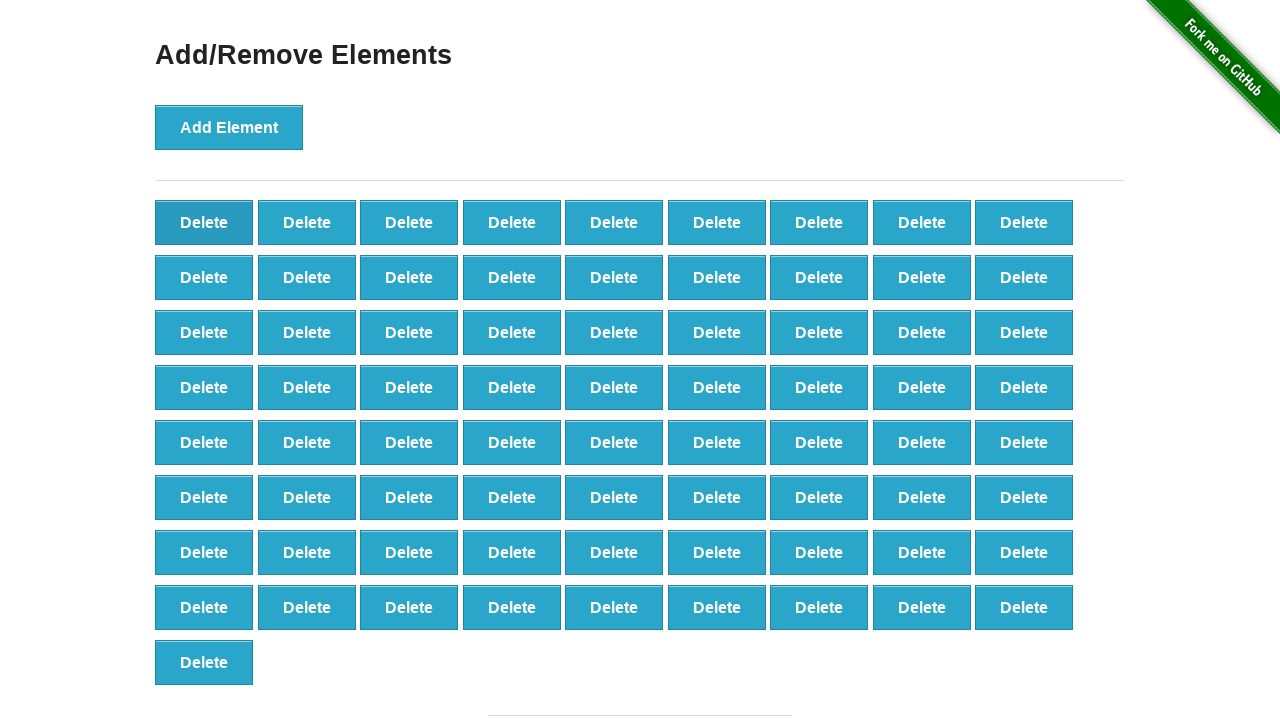

Clicked delete button (iteration 28/90) at (204, 222) on button[onclick='deleteElement()'] >> nth=0
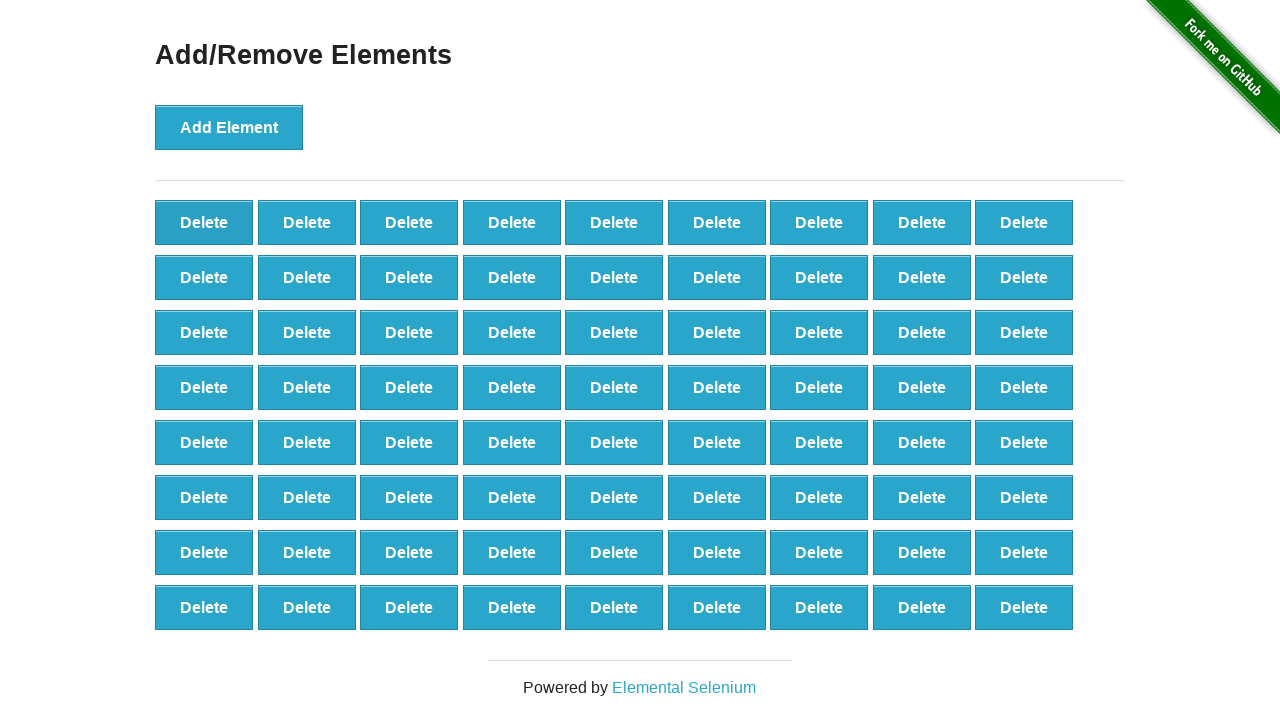

Clicked delete button (iteration 29/90) at (204, 222) on button[onclick='deleteElement()'] >> nth=0
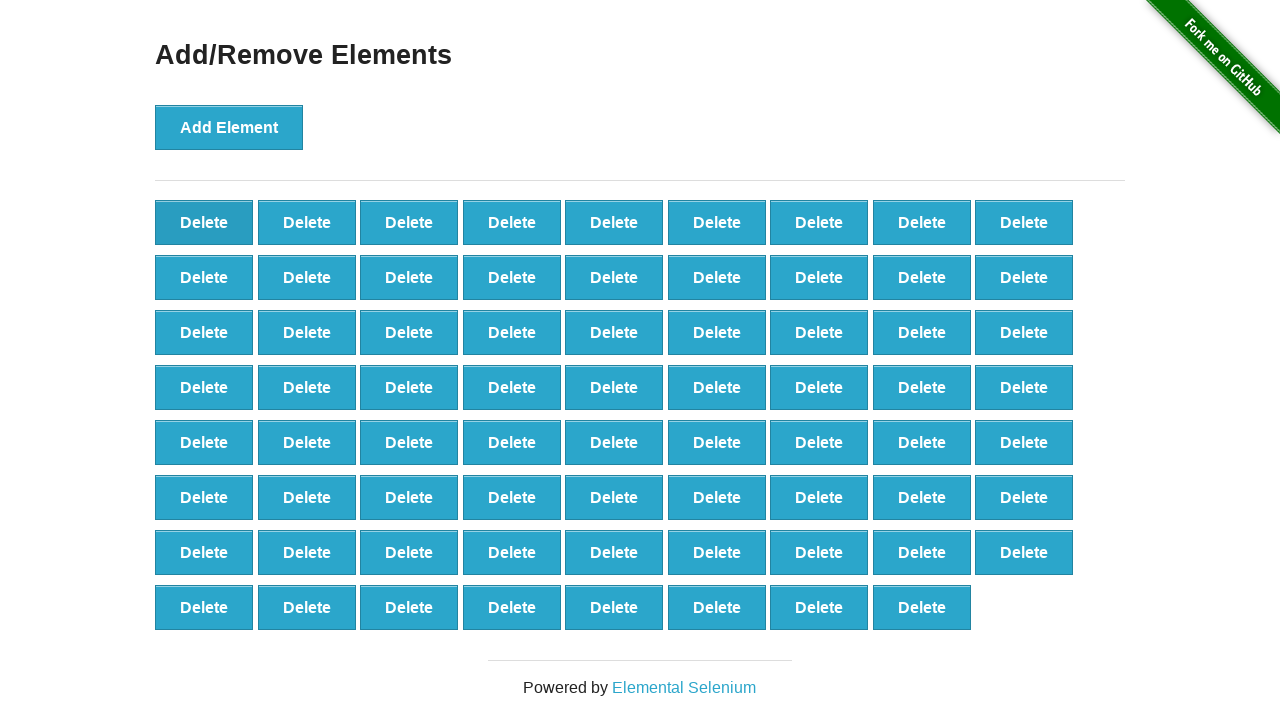

Clicked delete button (iteration 30/90) at (204, 222) on button[onclick='deleteElement()'] >> nth=0
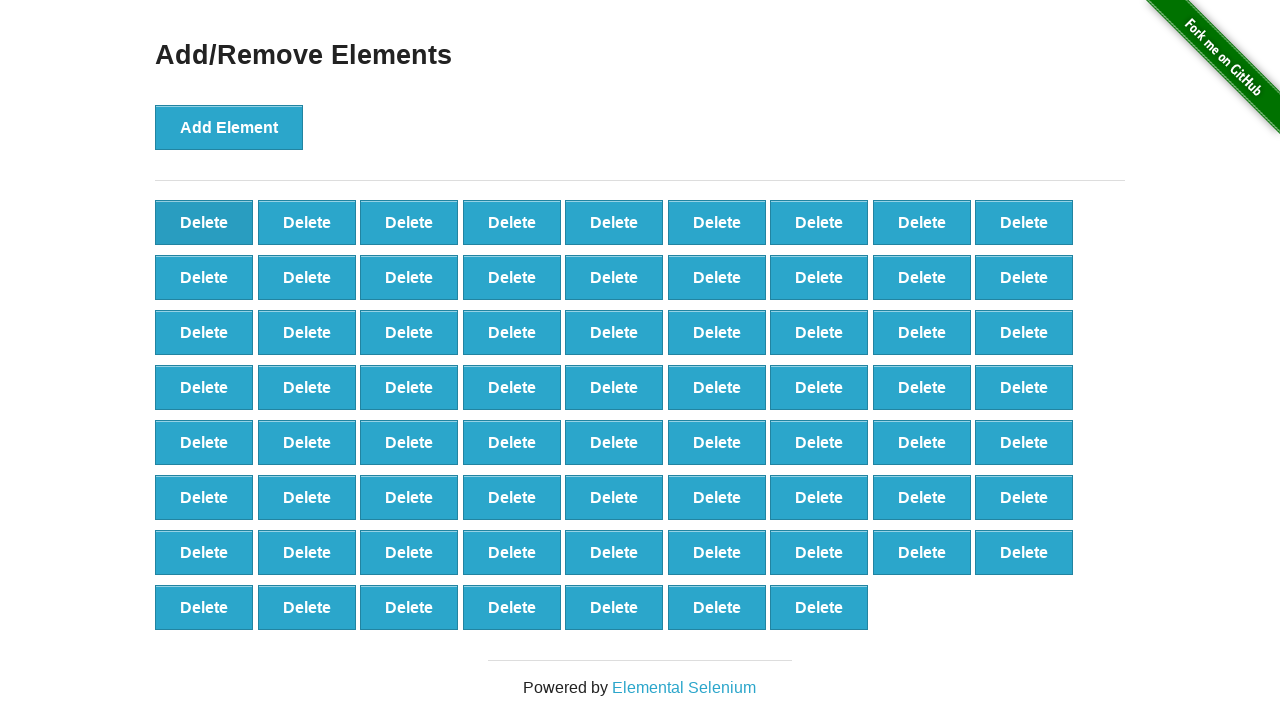

Clicked delete button (iteration 31/90) at (204, 222) on button[onclick='deleteElement()'] >> nth=0
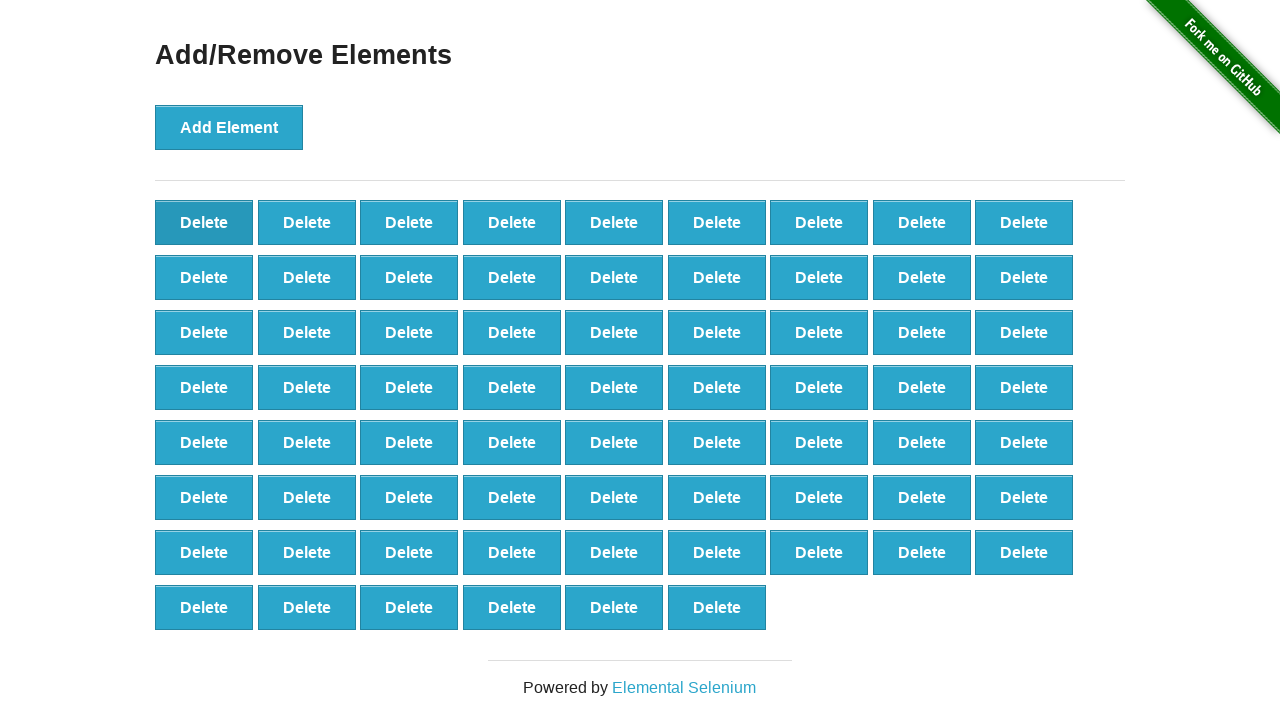

Clicked delete button (iteration 32/90) at (204, 222) on button[onclick='deleteElement()'] >> nth=0
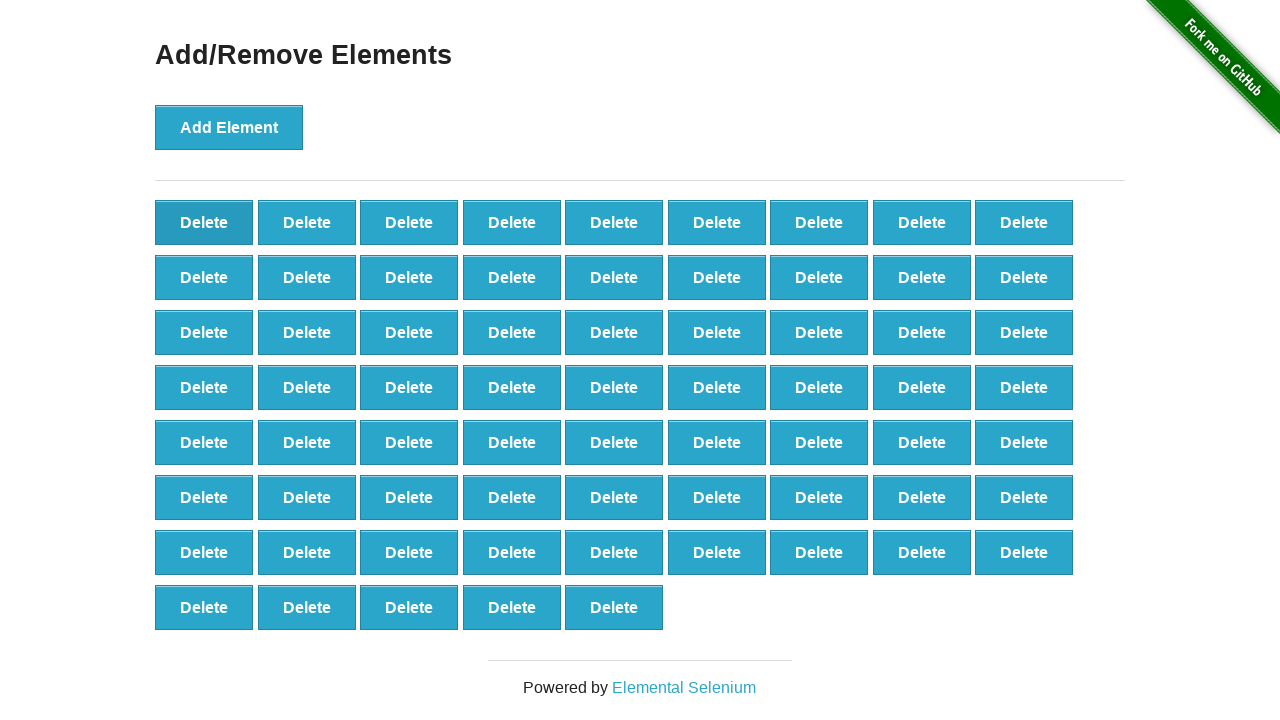

Clicked delete button (iteration 33/90) at (204, 222) on button[onclick='deleteElement()'] >> nth=0
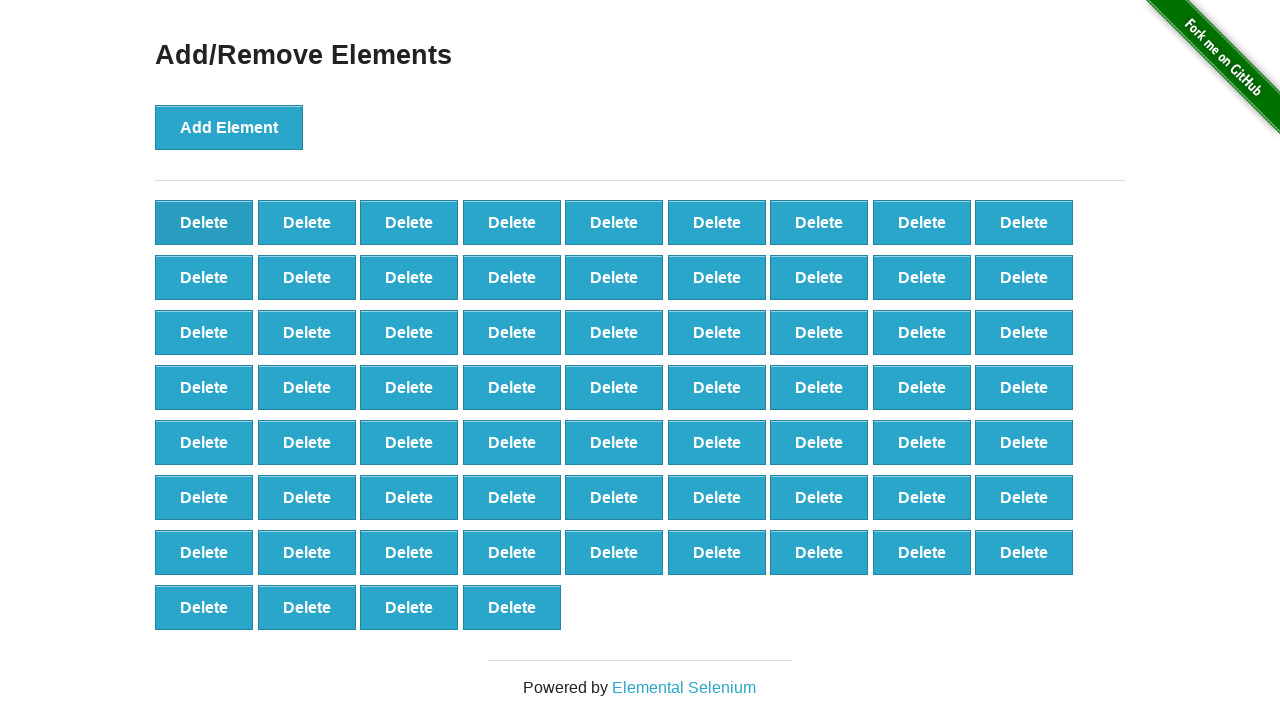

Clicked delete button (iteration 34/90) at (204, 222) on button[onclick='deleteElement()'] >> nth=0
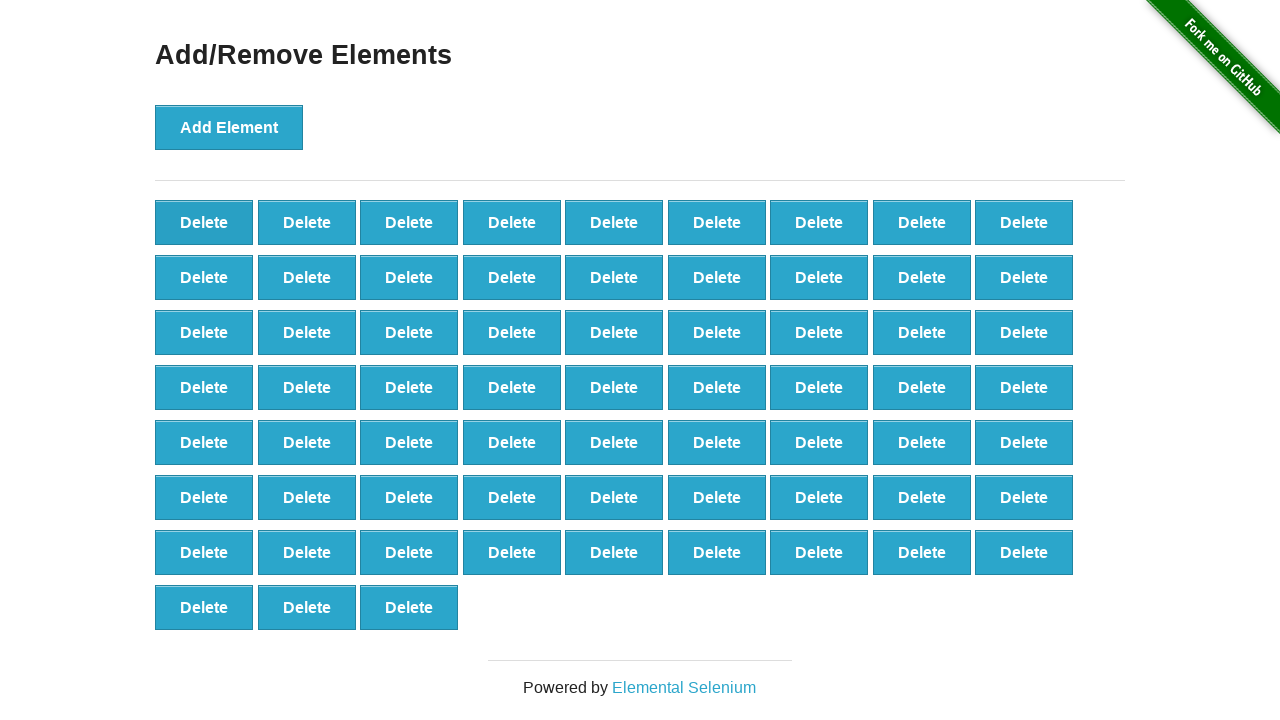

Clicked delete button (iteration 35/90) at (204, 222) on button[onclick='deleteElement()'] >> nth=0
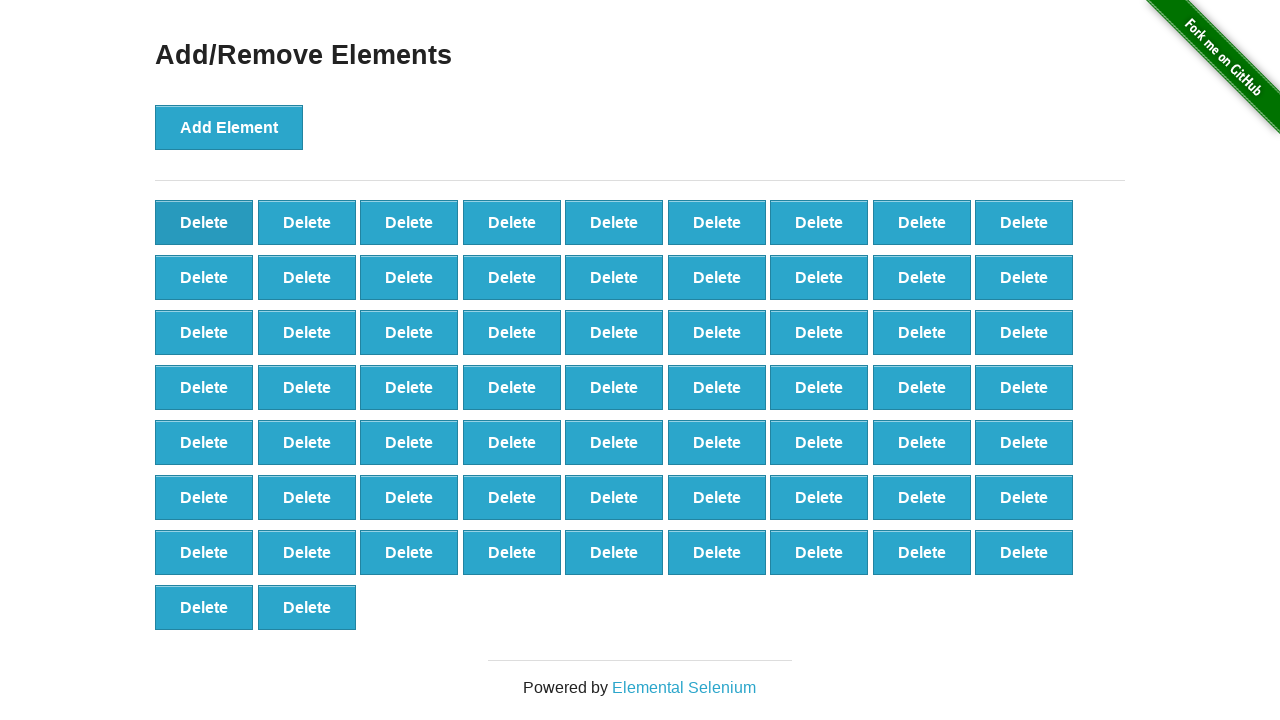

Clicked delete button (iteration 36/90) at (204, 222) on button[onclick='deleteElement()'] >> nth=0
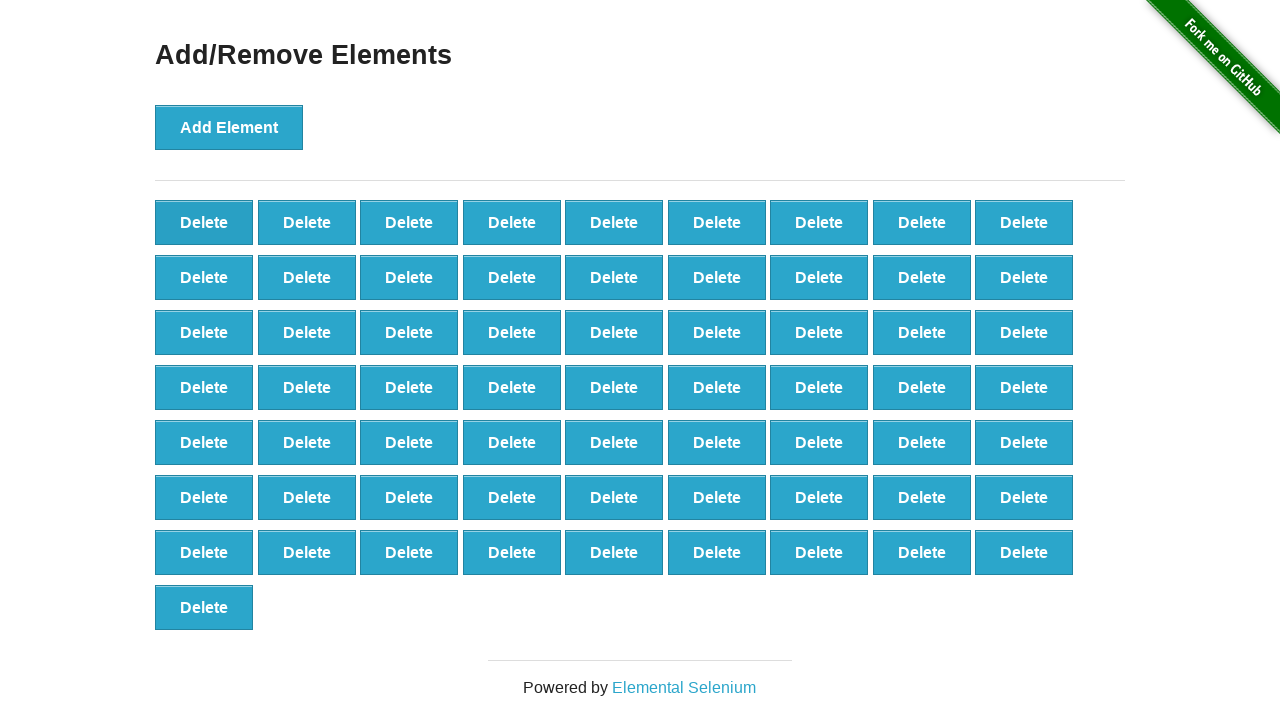

Clicked delete button (iteration 37/90) at (204, 222) on button[onclick='deleteElement()'] >> nth=0
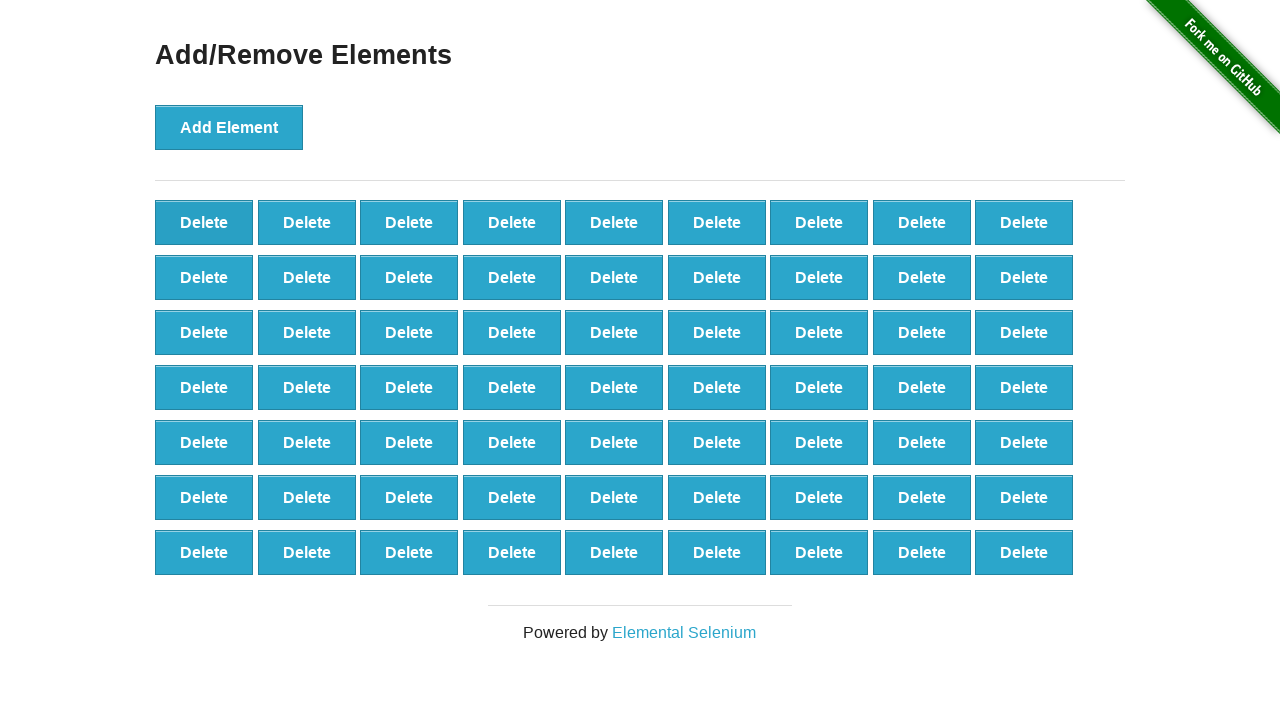

Clicked delete button (iteration 38/90) at (204, 222) on button[onclick='deleteElement()'] >> nth=0
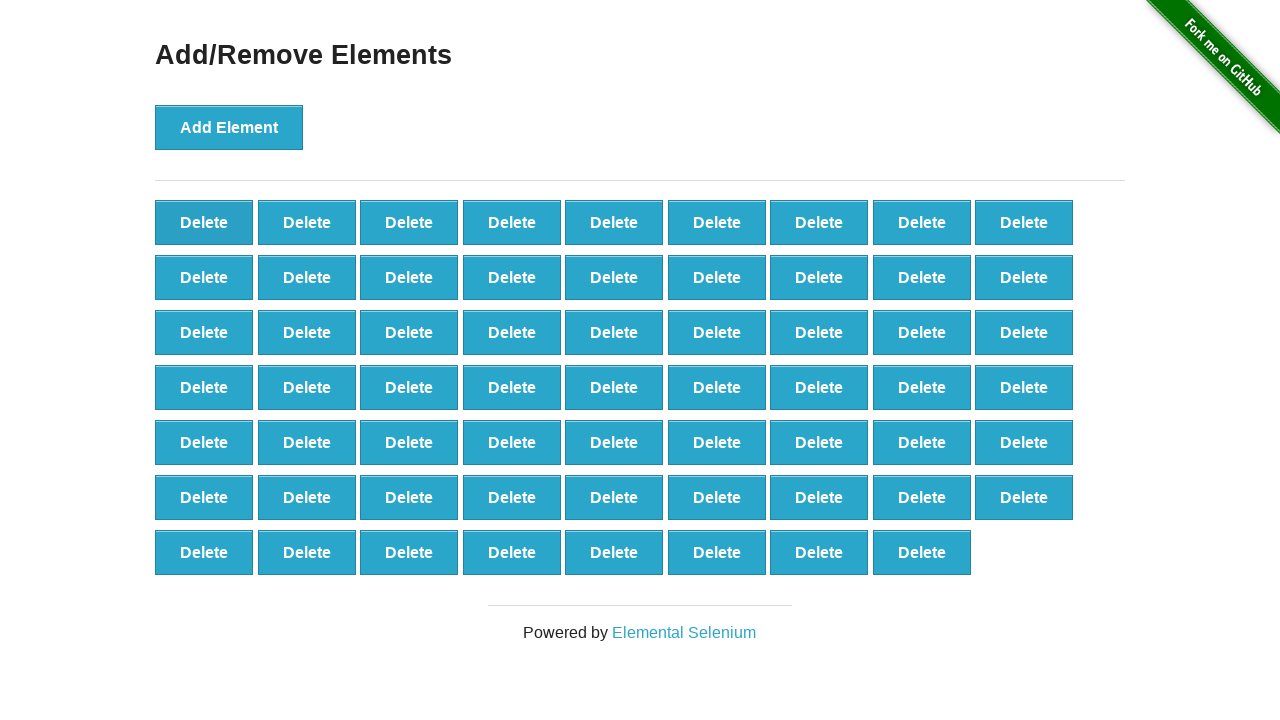

Clicked delete button (iteration 39/90) at (204, 222) on button[onclick='deleteElement()'] >> nth=0
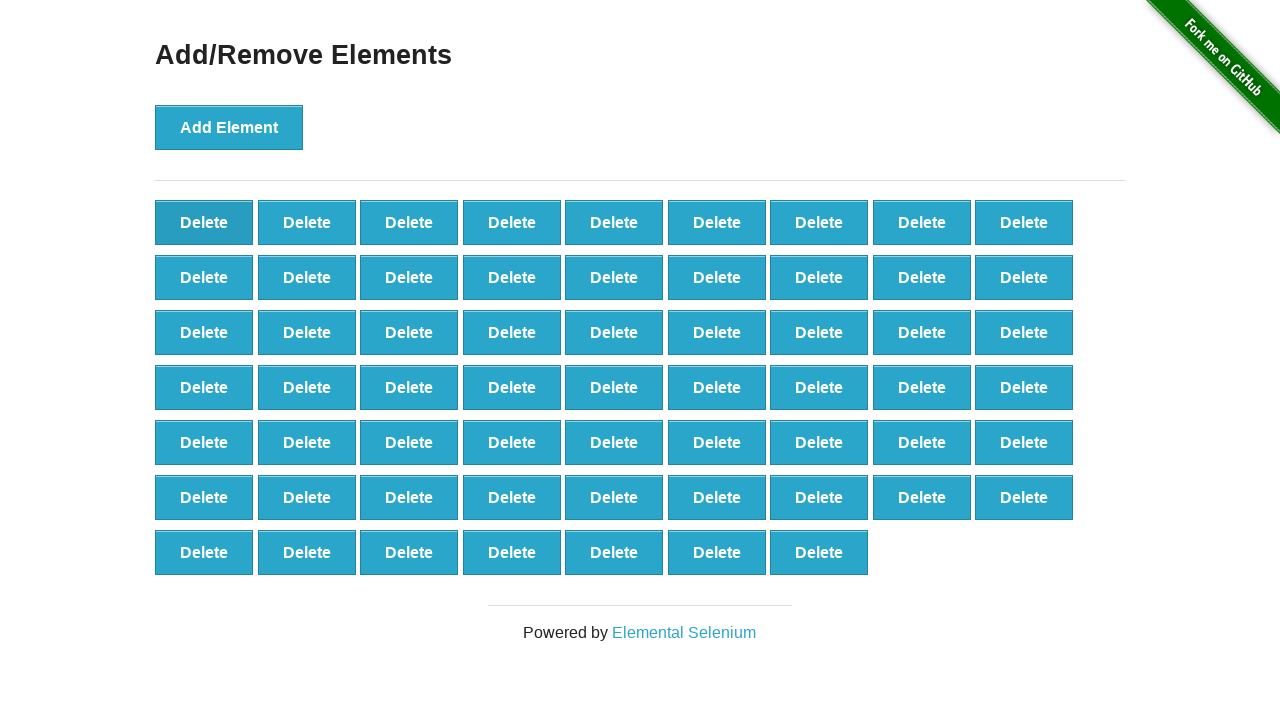

Clicked delete button (iteration 40/90) at (204, 222) on button[onclick='deleteElement()'] >> nth=0
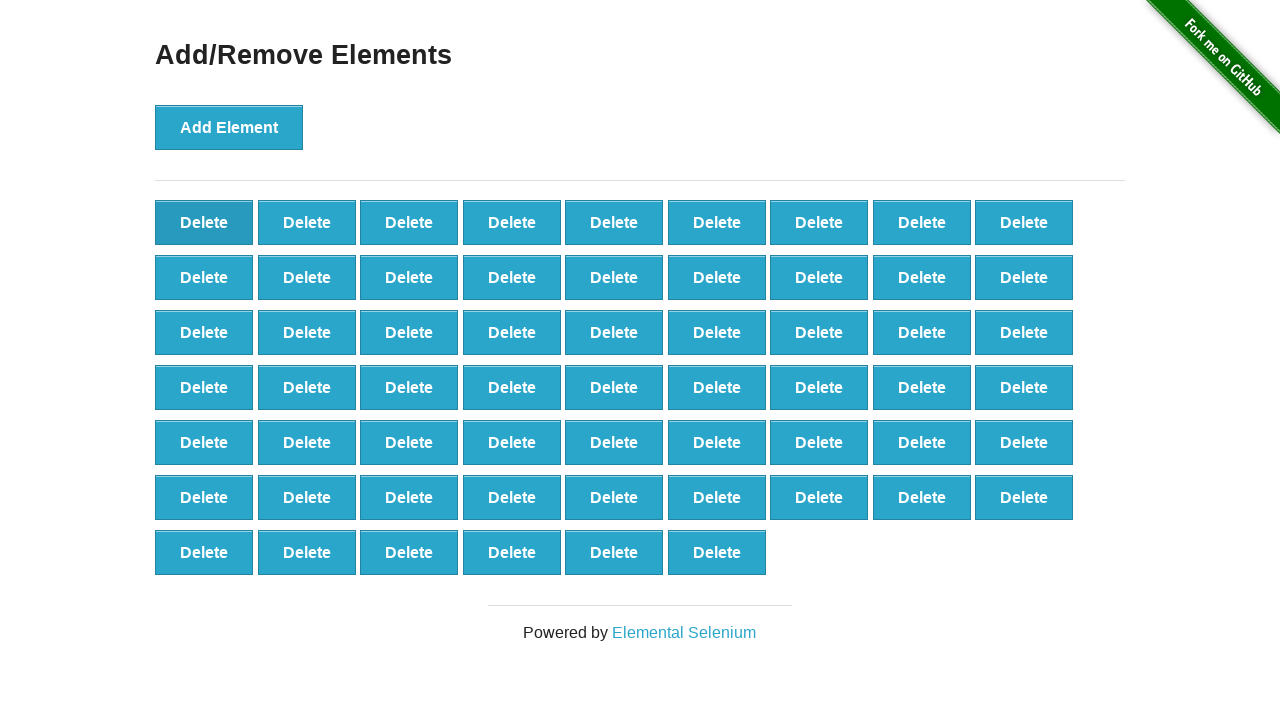

Clicked delete button (iteration 41/90) at (204, 222) on button[onclick='deleteElement()'] >> nth=0
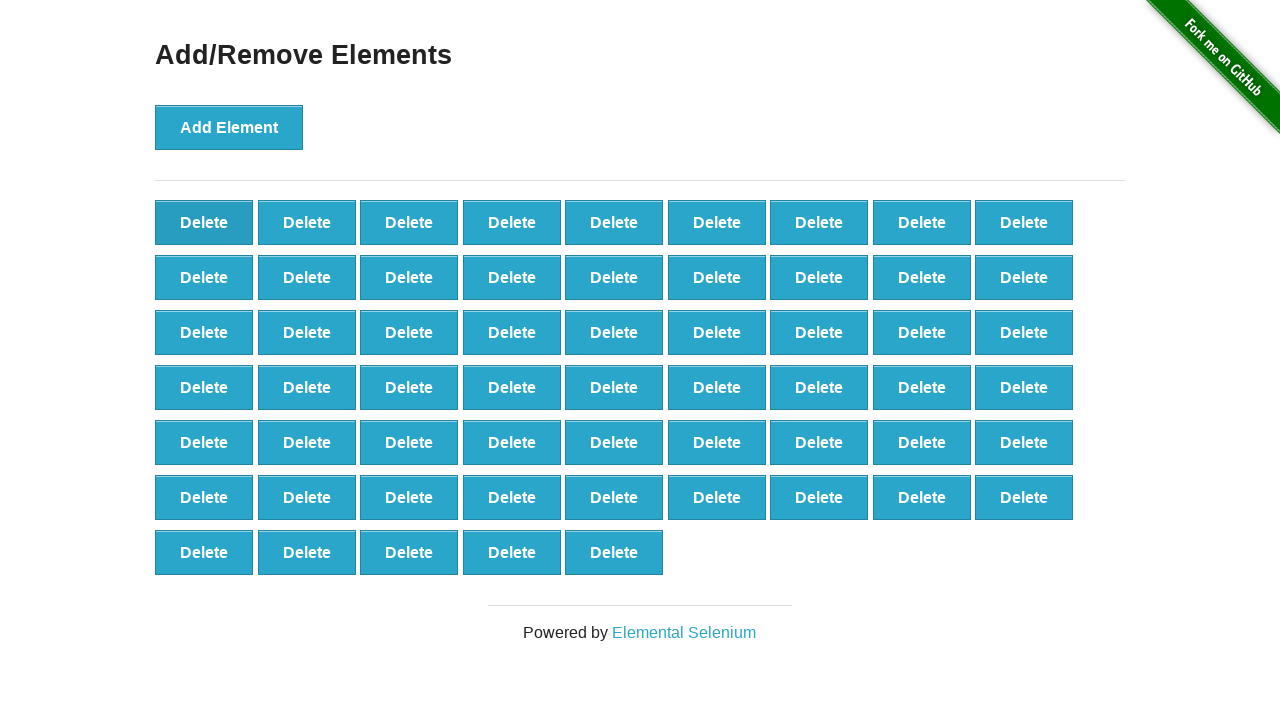

Clicked delete button (iteration 42/90) at (204, 222) on button[onclick='deleteElement()'] >> nth=0
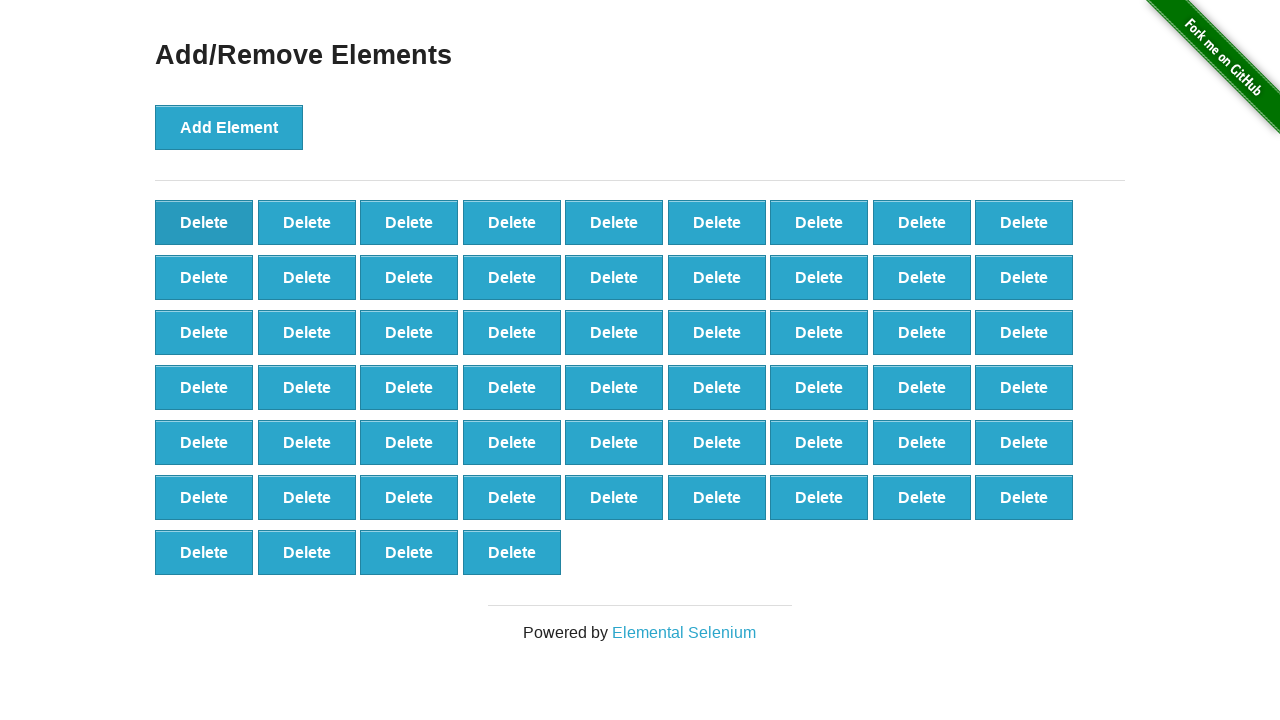

Clicked delete button (iteration 43/90) at (204, 222) on button[onclick='deleteElement()'] >> nth=0
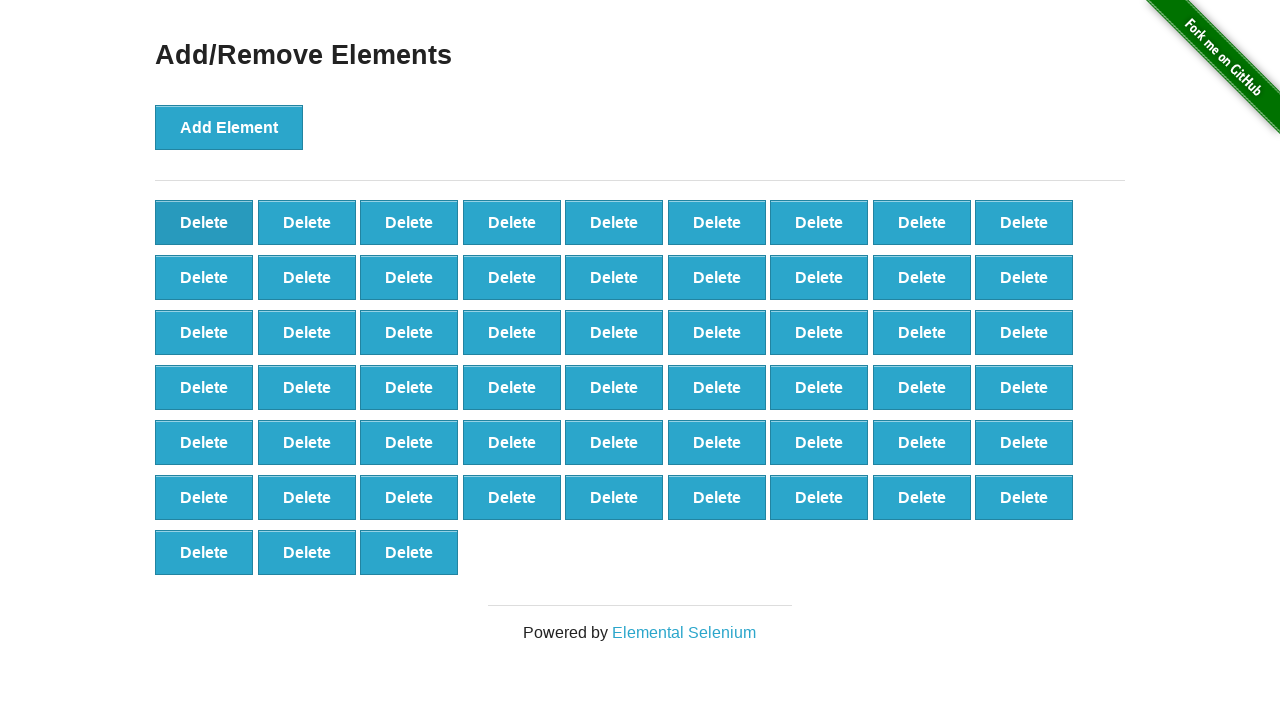

Clicked delete button (iteration 44/90) at (204, 222) on button[onclick='deleteElement()'] >> nth=0
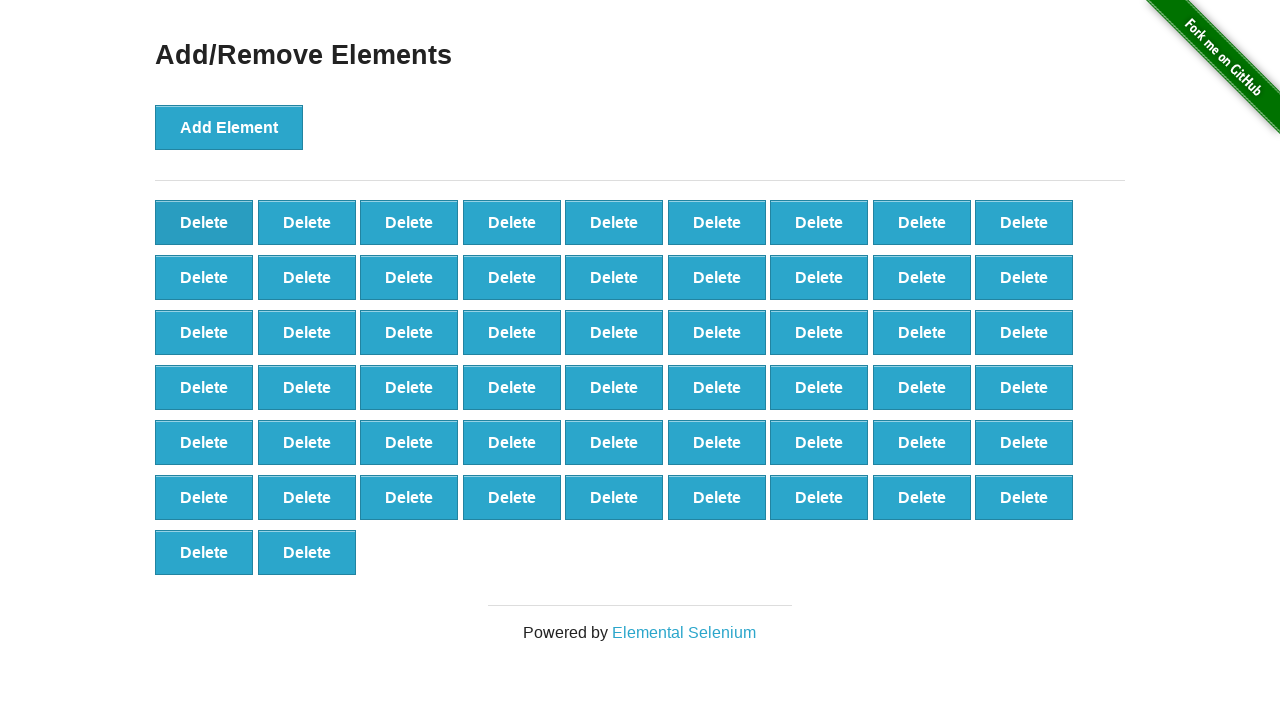

Clicked delete button (iteration 45/90) at (204, 222) on button[onclick='deleteElement()'] >> nth=0
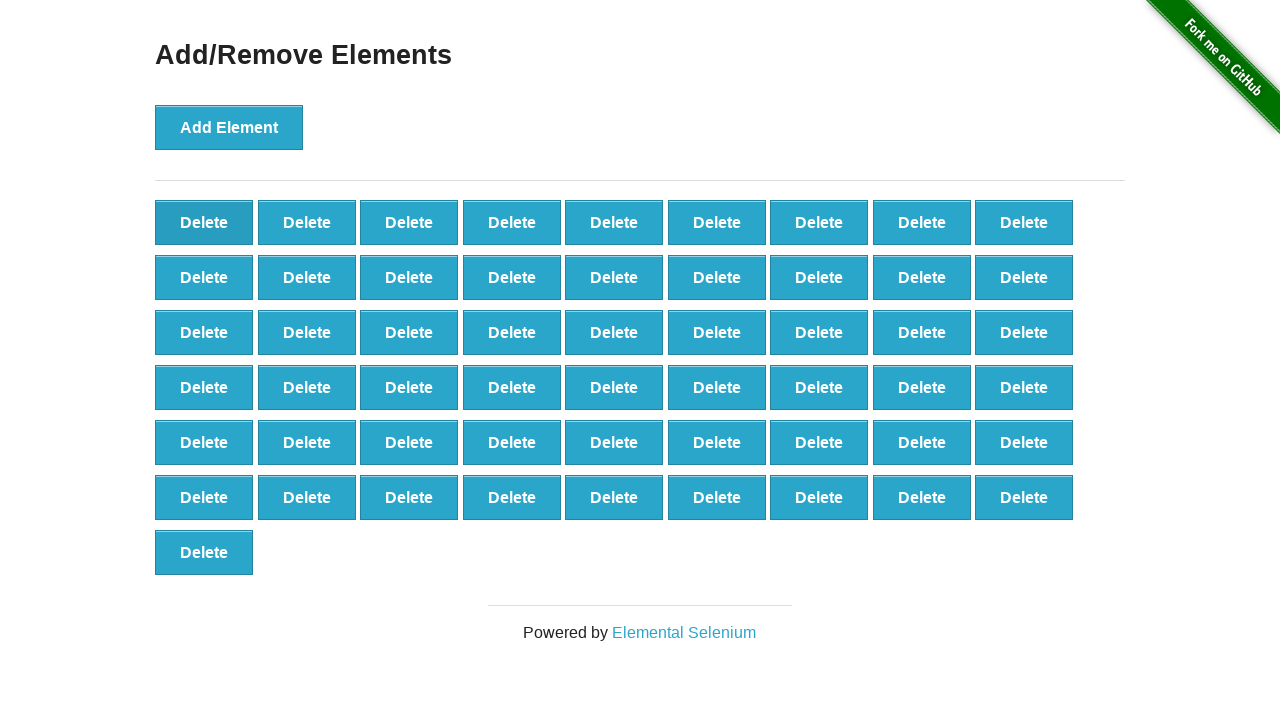

Clicked delete button (iteration 46/90) at (204, 222) on button[onclick='deleteElement()'] >> nth=0
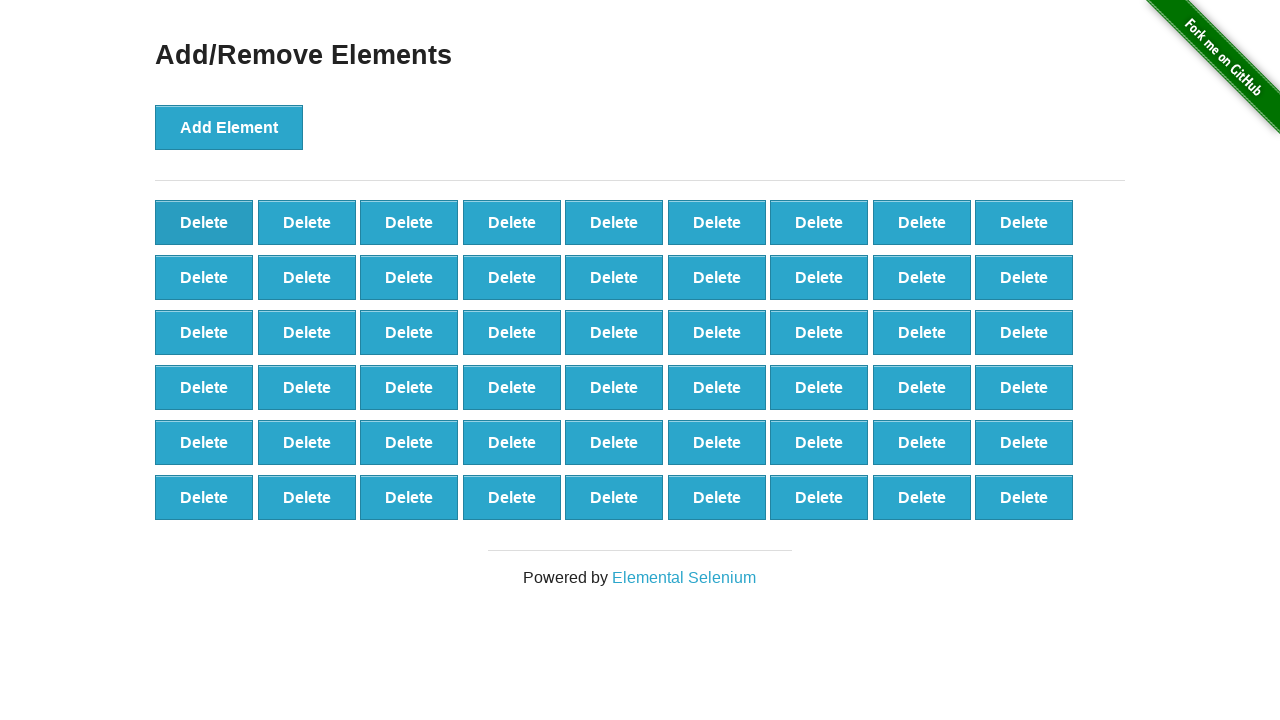

Clicked delete button (iteration 47/90) at (204, 222) on button[onclick='deleteElement()'] >> nth=0
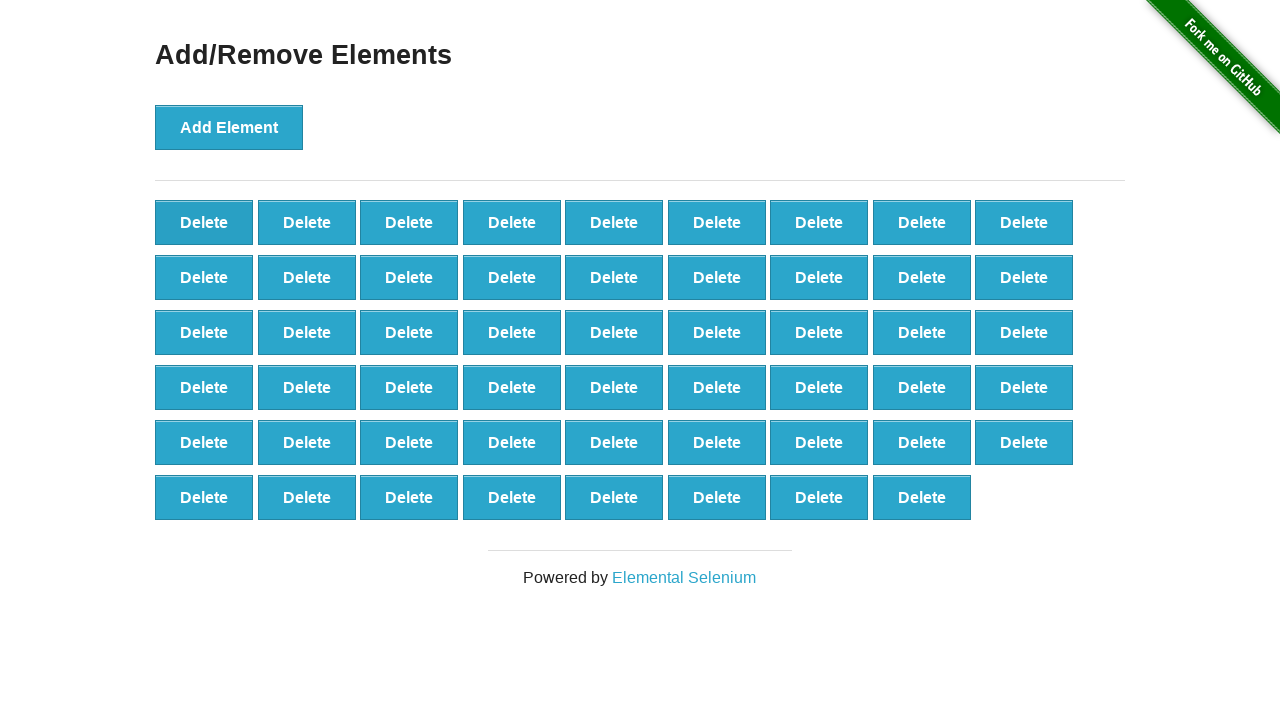

Clicked delete button (iteration 48/90) at (204, 222) on button[onclick='deleteElement()'] >> nth=0
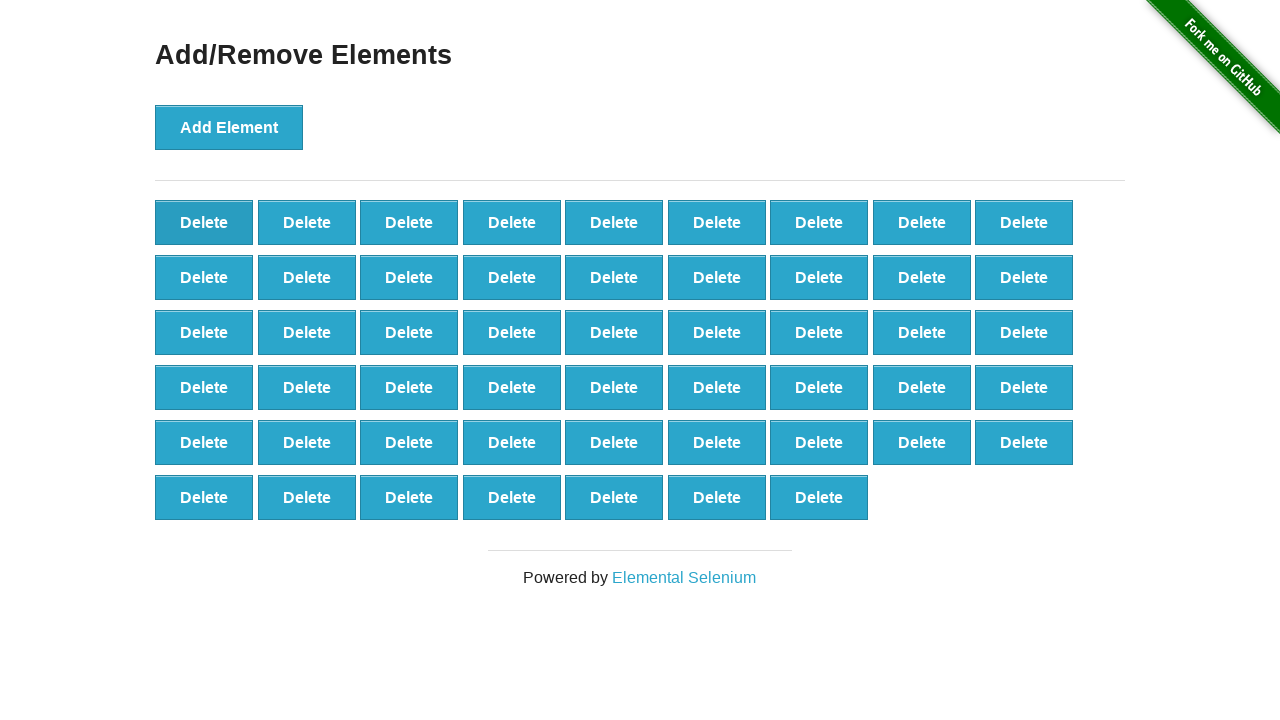

Clicked delete button (iteration 49/90) at (204, 222) on button[onclick='deleteElement()'] >> nth=0
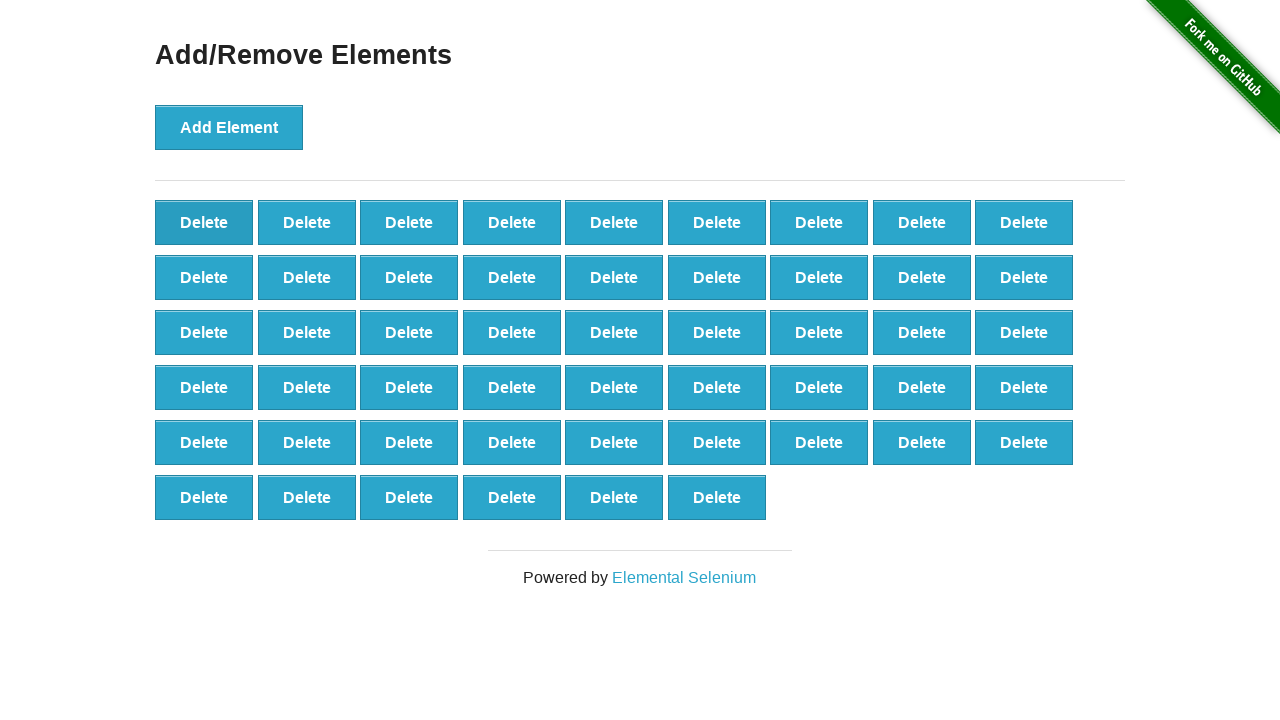

Clicked delete button (iteration 50/90) at (204, 222) on button[onclick='deleteElement()'] >> nth=0
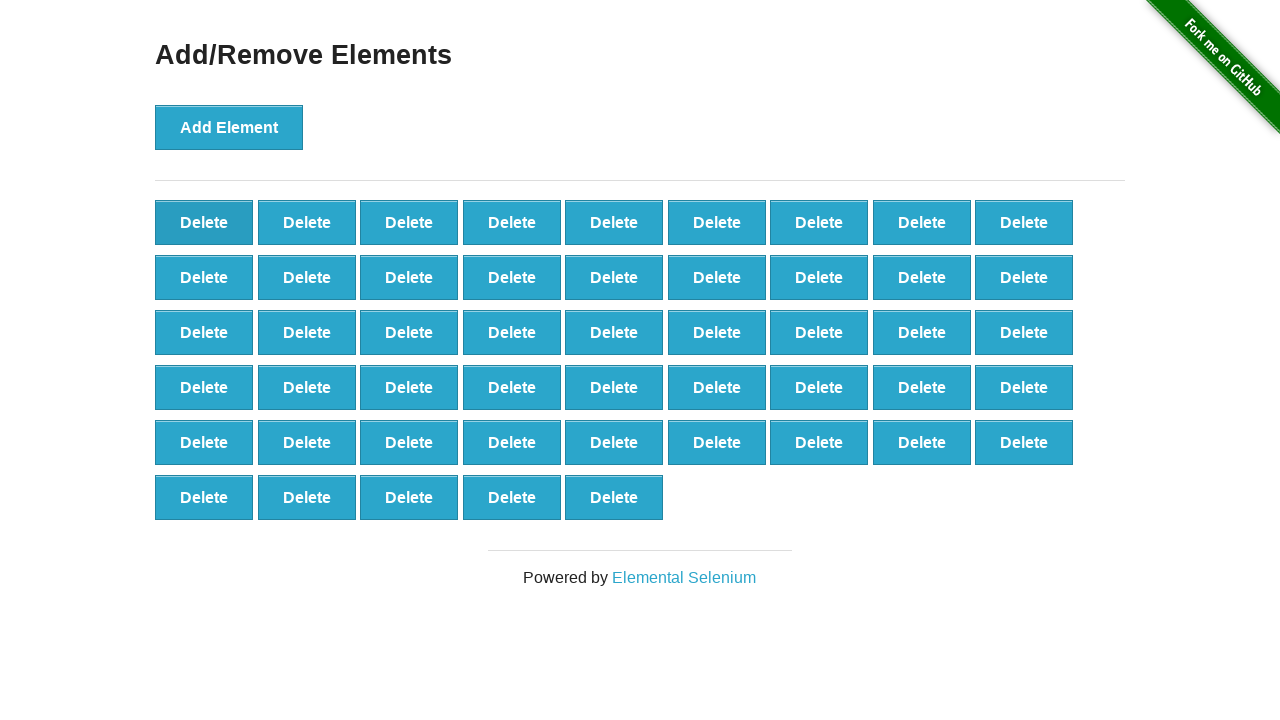

Clicked delete button (iteration 51/90) at (204, 222) on button[onclick='deleteElement()'] >> nth=0
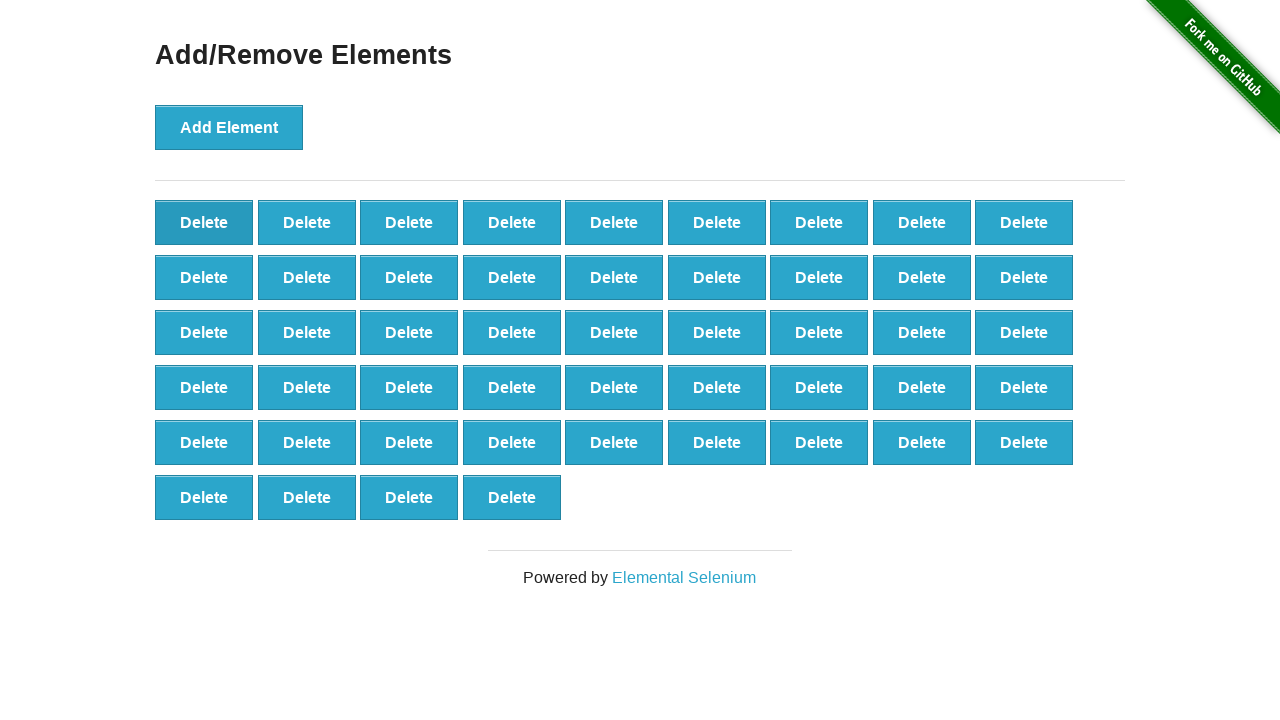

Clicked delete button (iteration 52/90) at (204, 222) on button[onclick='deleteElement()'] >> nth=0
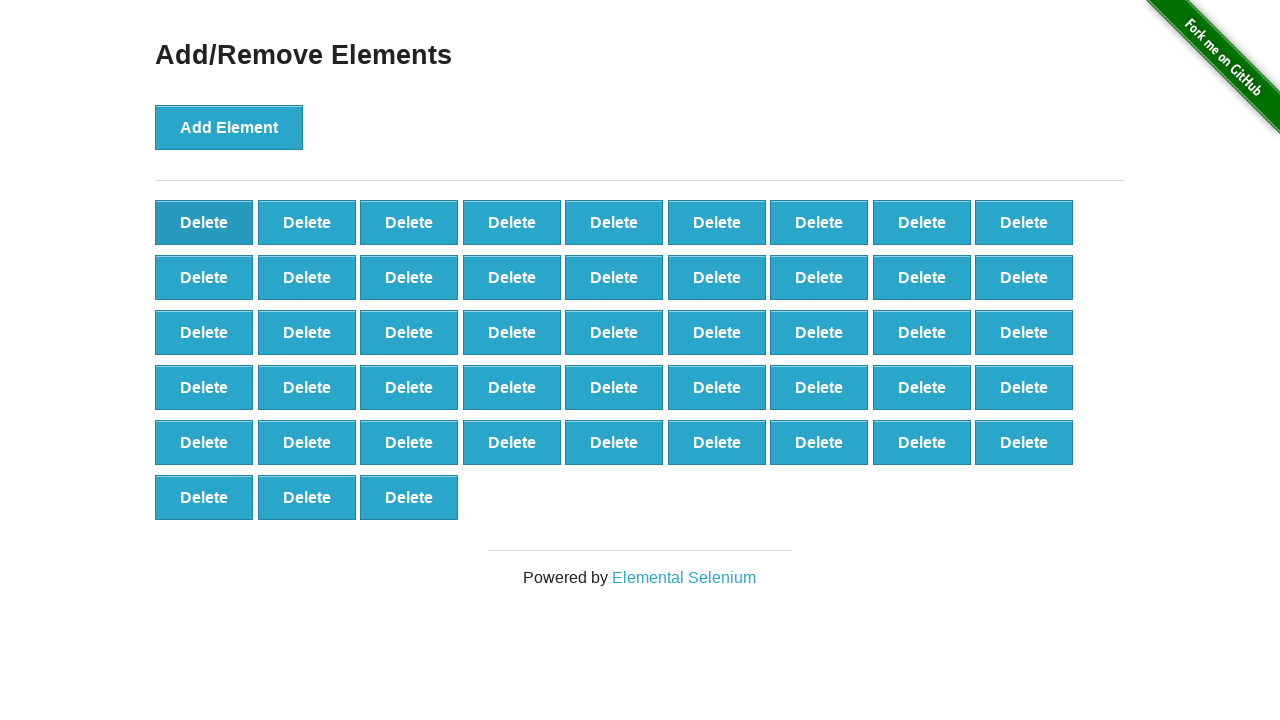

Clicked delete button (iteration 53/90) at (204, 222) on button[onclick='deleteElement()'] >> nth=0
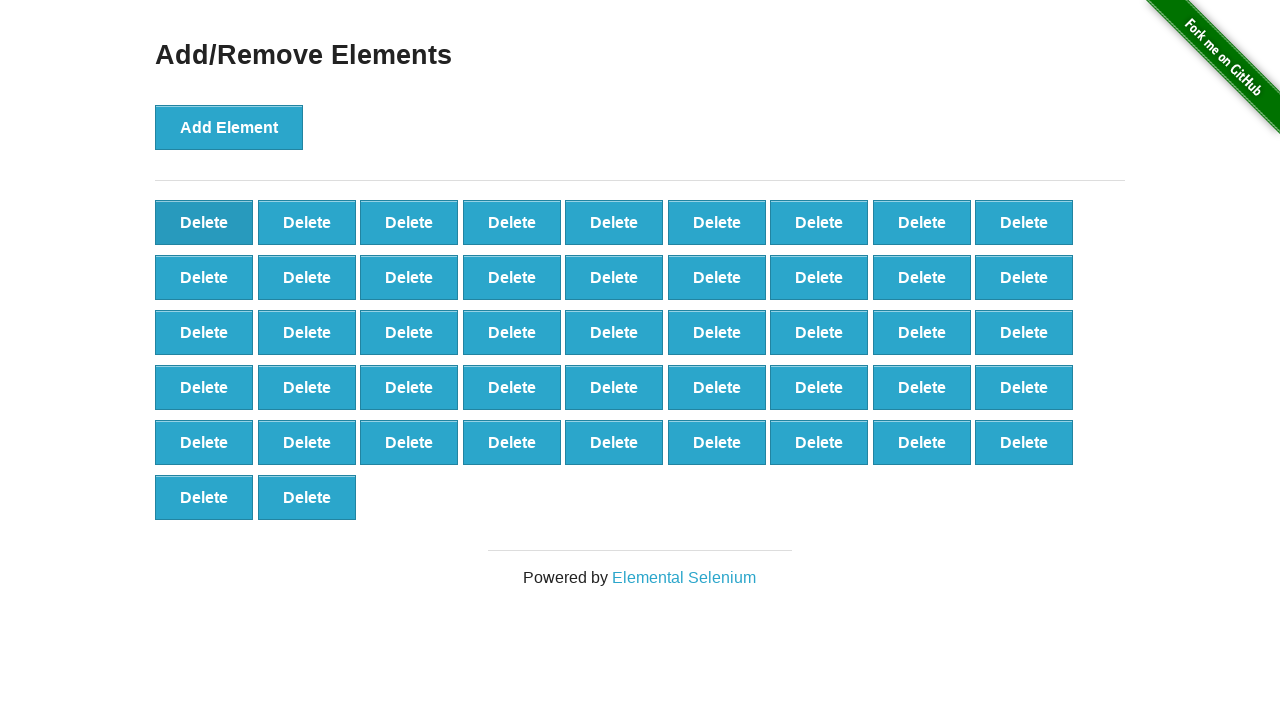

Clicked delete button (iteration 54/90) at (204, 222) on button[onclick='deleteElement()'] >> nth=0
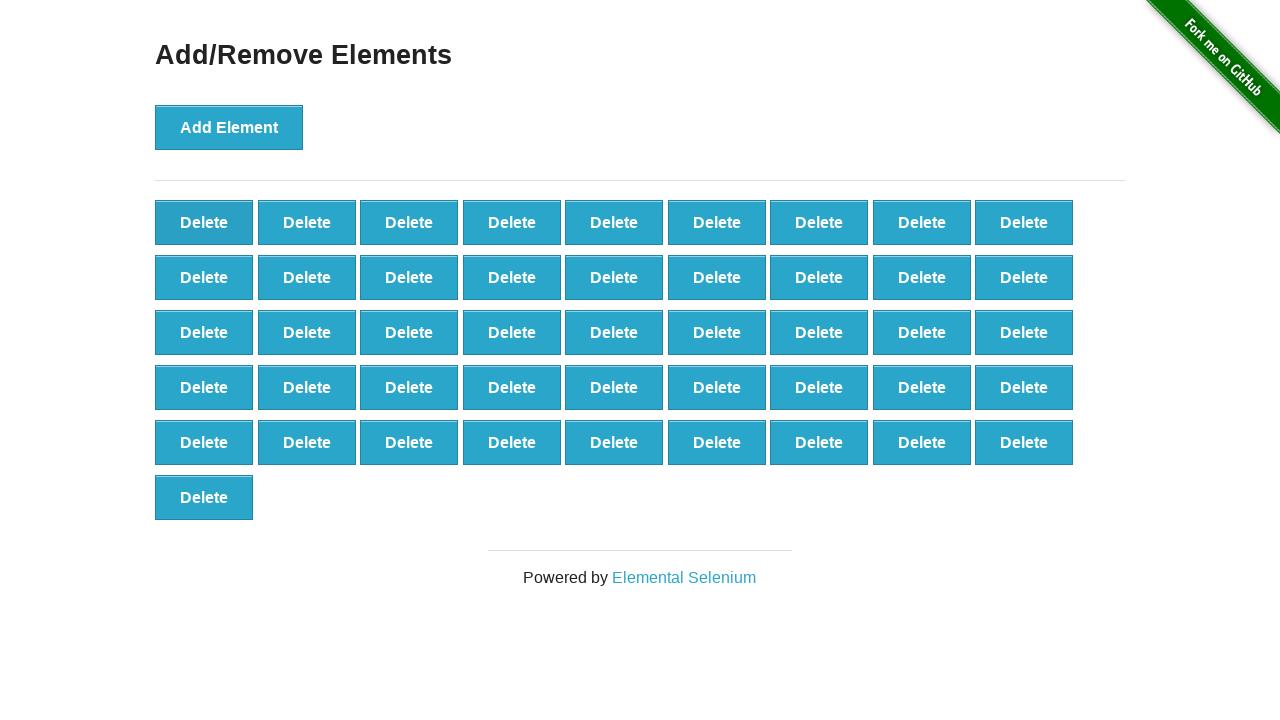

Clicked delete button (iteration 55/90) at (204, 222) on button[onclick='deleteElement()'] >> nth=0
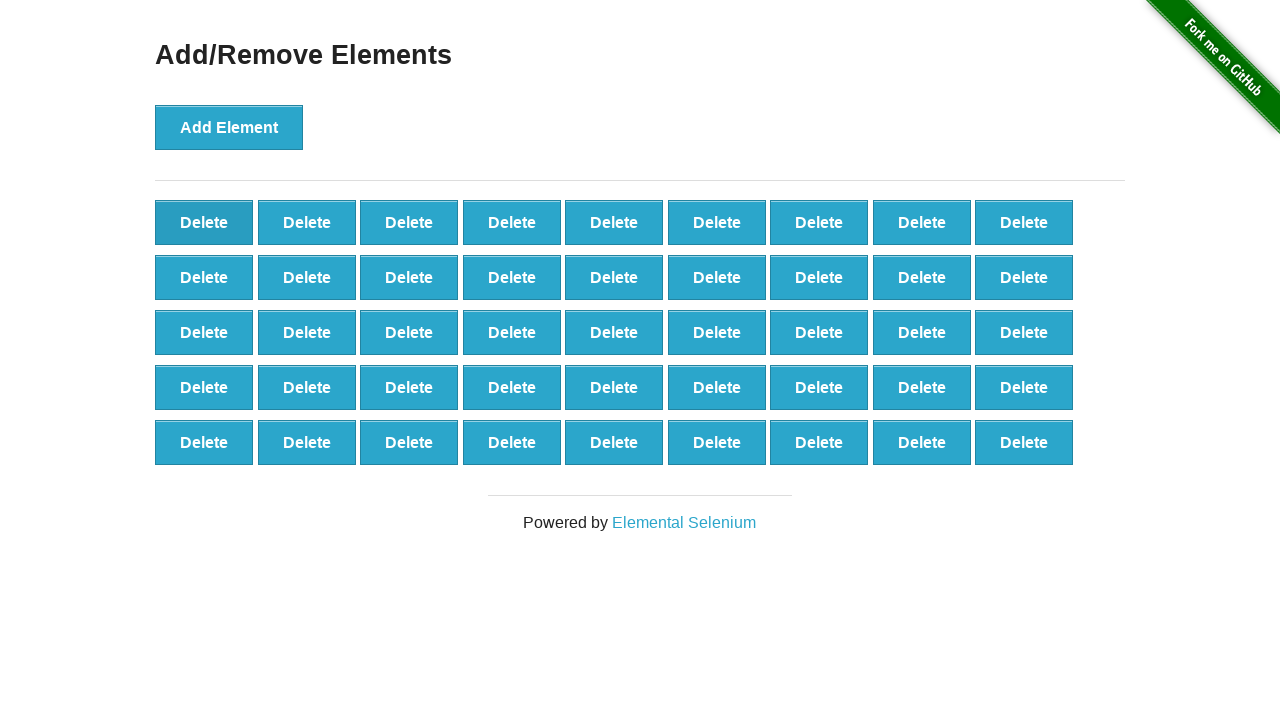

Clicked delete button (iteration 56/90) at (204, 222) on button[onclick='deleteElement()'] >> nth=0
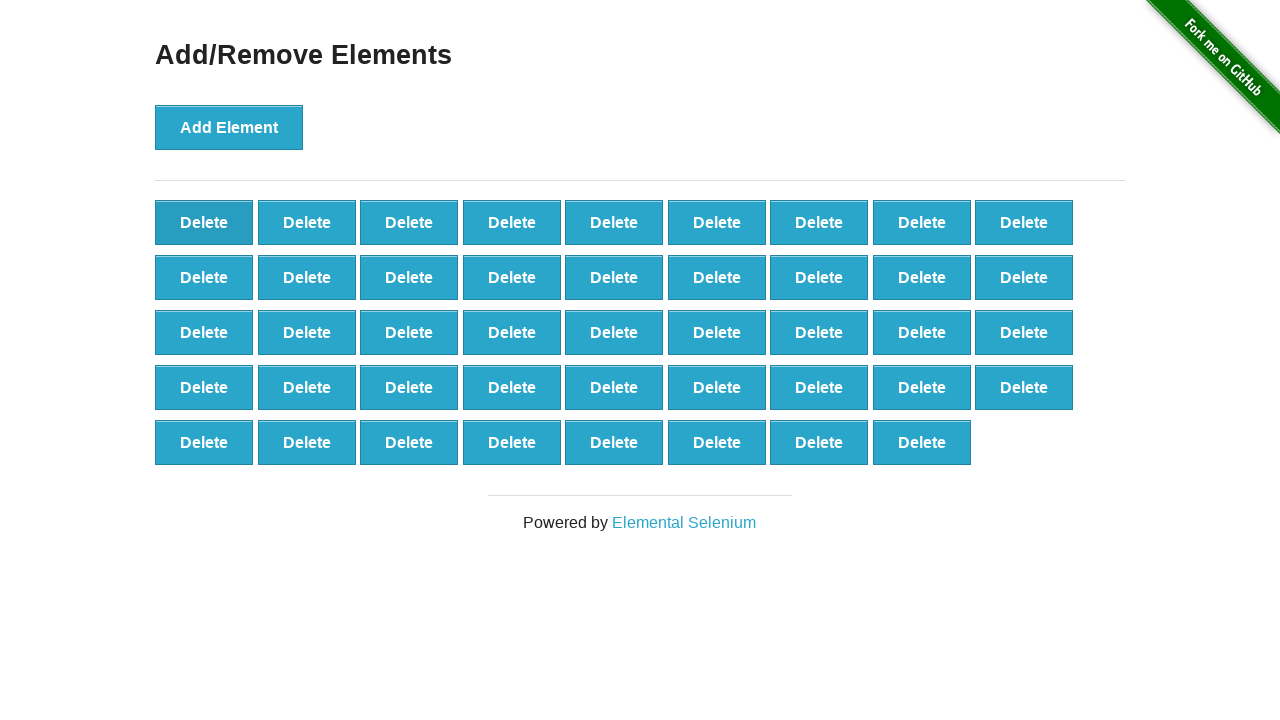

Clicked delete button (iteration 57/90) at (204, 222) on button[onclick='deleteElement()'] >> nth=0
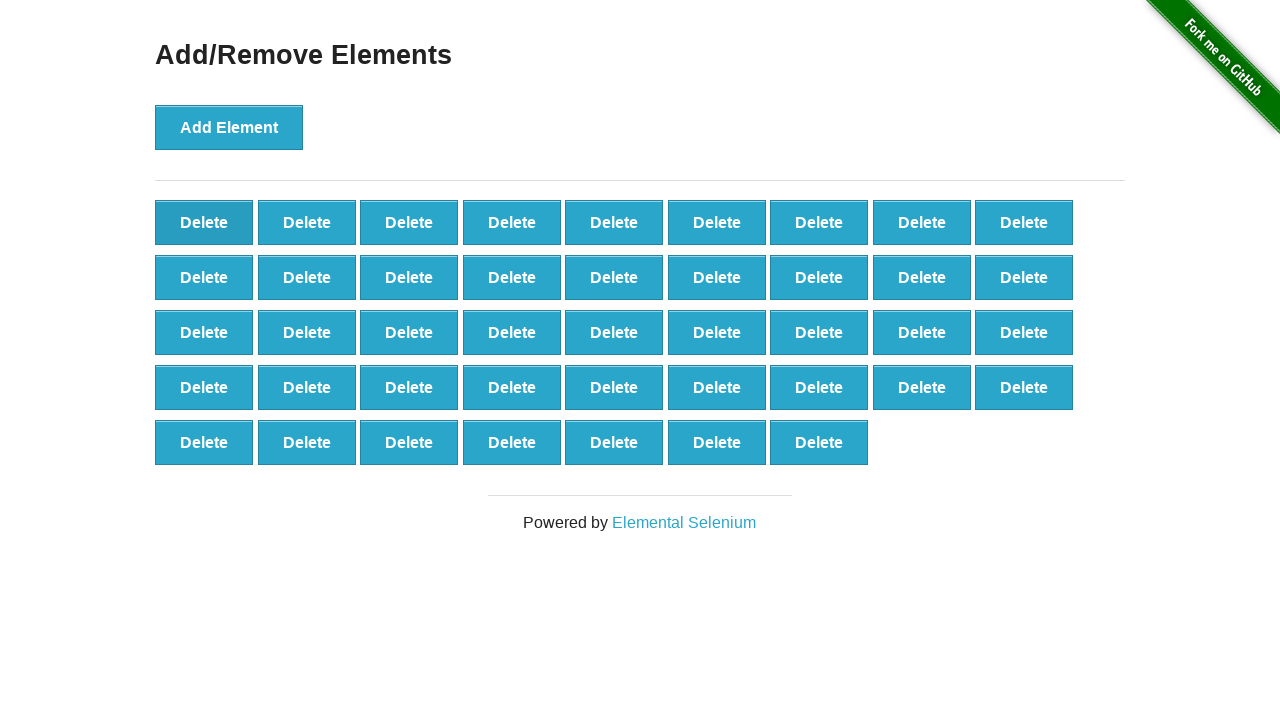

Clicked delete button (iteration 58/90) at (204, 222) on button[onclick='deleteElement()'] >> nth=0
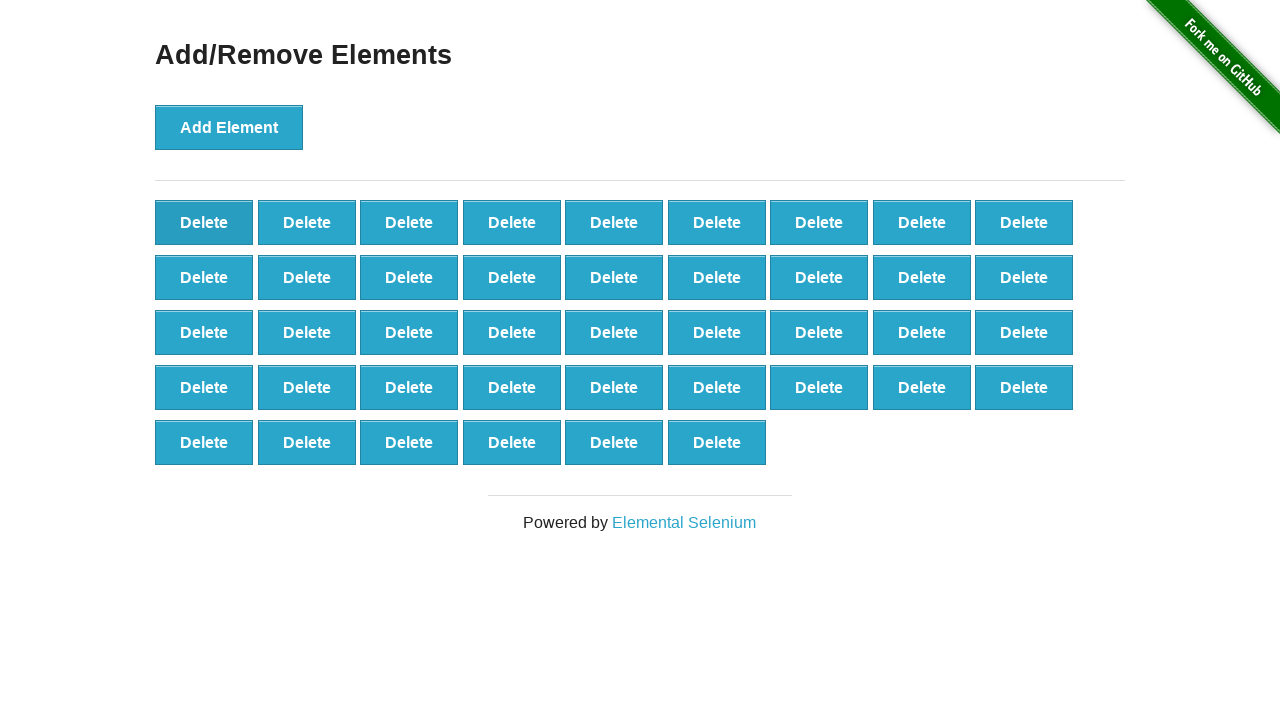

Clicked delete button (iteration 59/90) at (204, 222) on button[onclick='deleteElement()'] >> nth=0
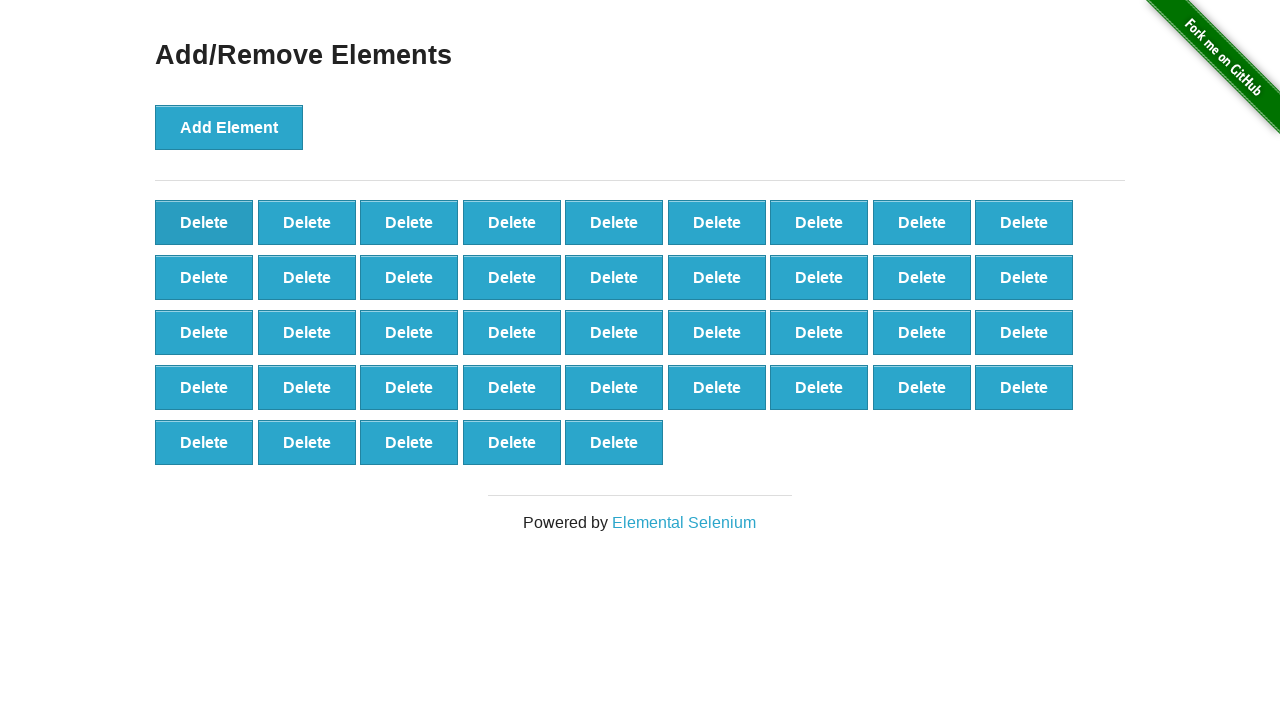

Clicked delete button (iteration 60/90) at (204, 222) on button[onclick='deleteElement()'] >> nth=0
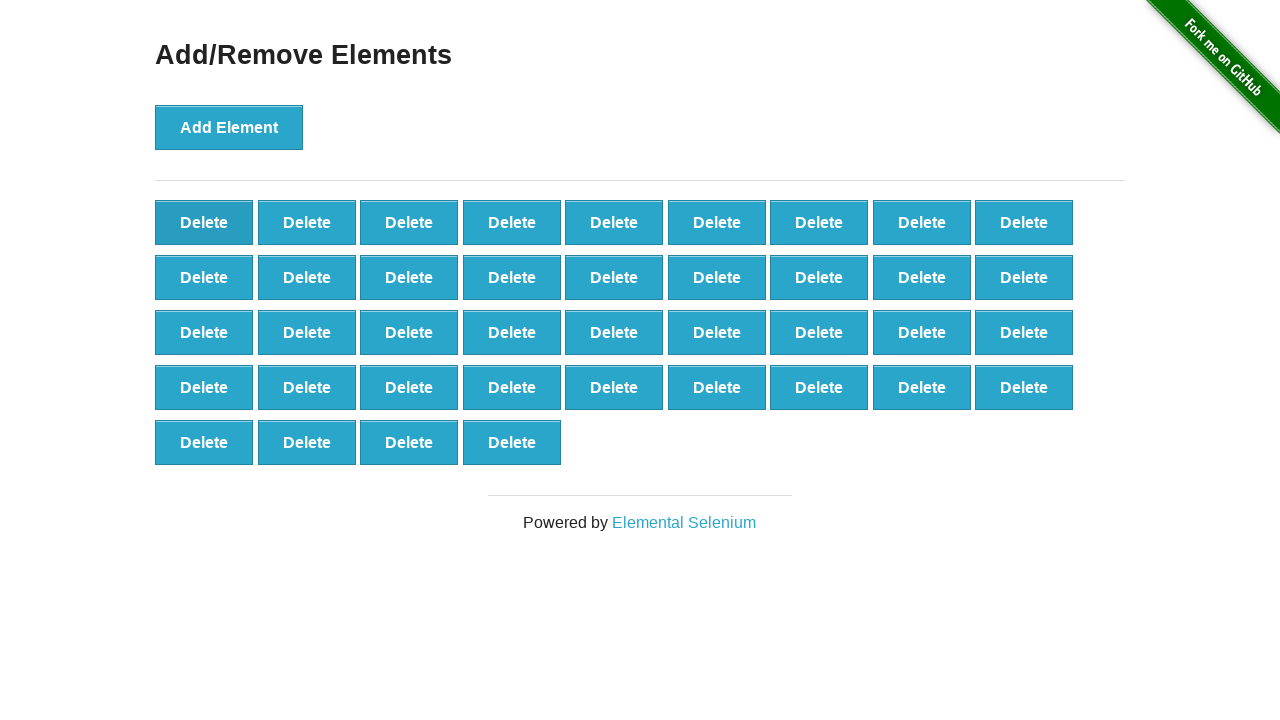

Clicked delete button (iteration 61/90) at (204, 222) on button[onclick='deleteElement()'] >> nth=0
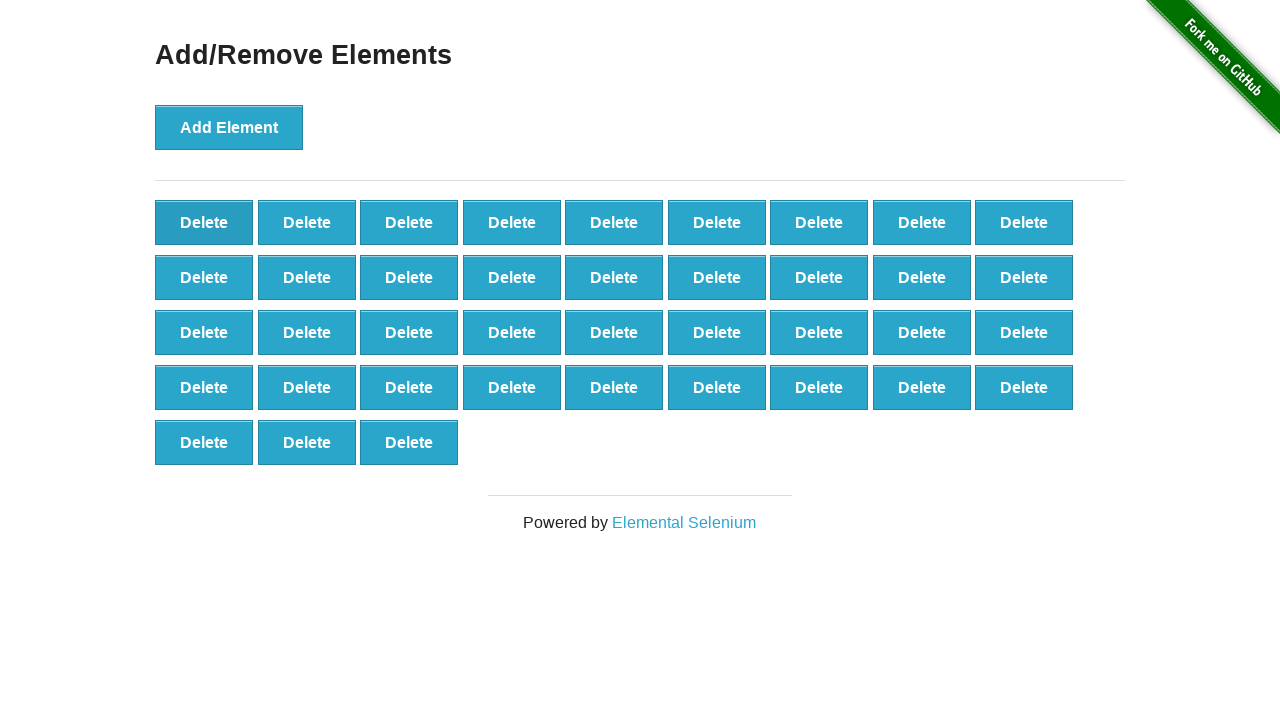

Clicked delete button (iteration 62/90) at (204, 222) on button[onclick='deleteElement()'] >> nth=0
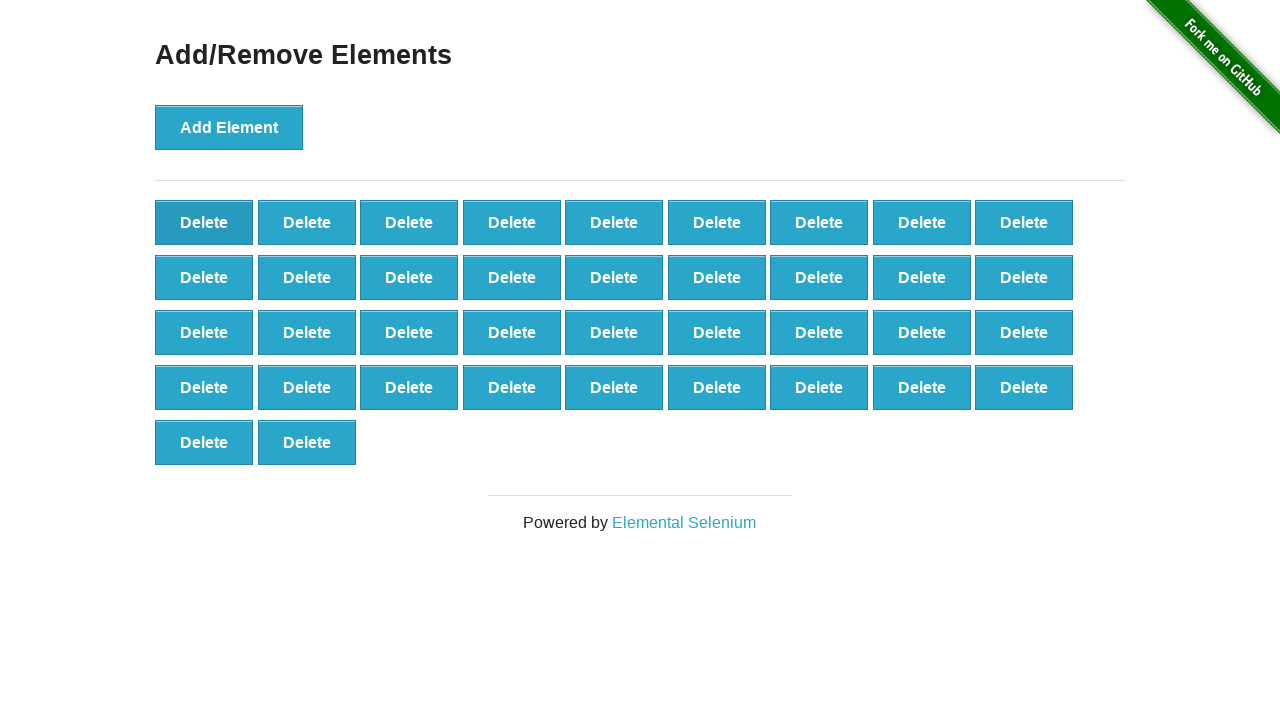

Clicked delete button (iteration 63/90) at (204, 222) on button[onclick='deleteElement()'] >> nth=0
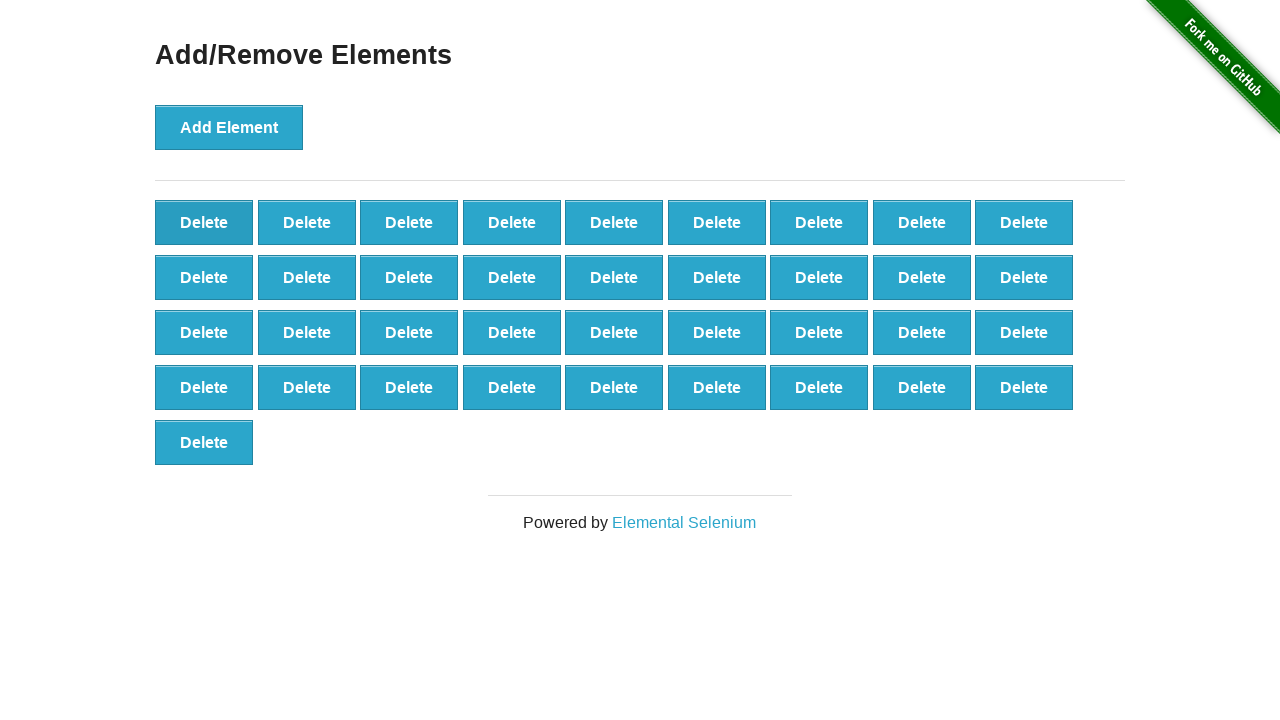

Clicked delete button (iteration 64/90) at (204, 222) on button[onclick='deleteElement()'] >> nth=0
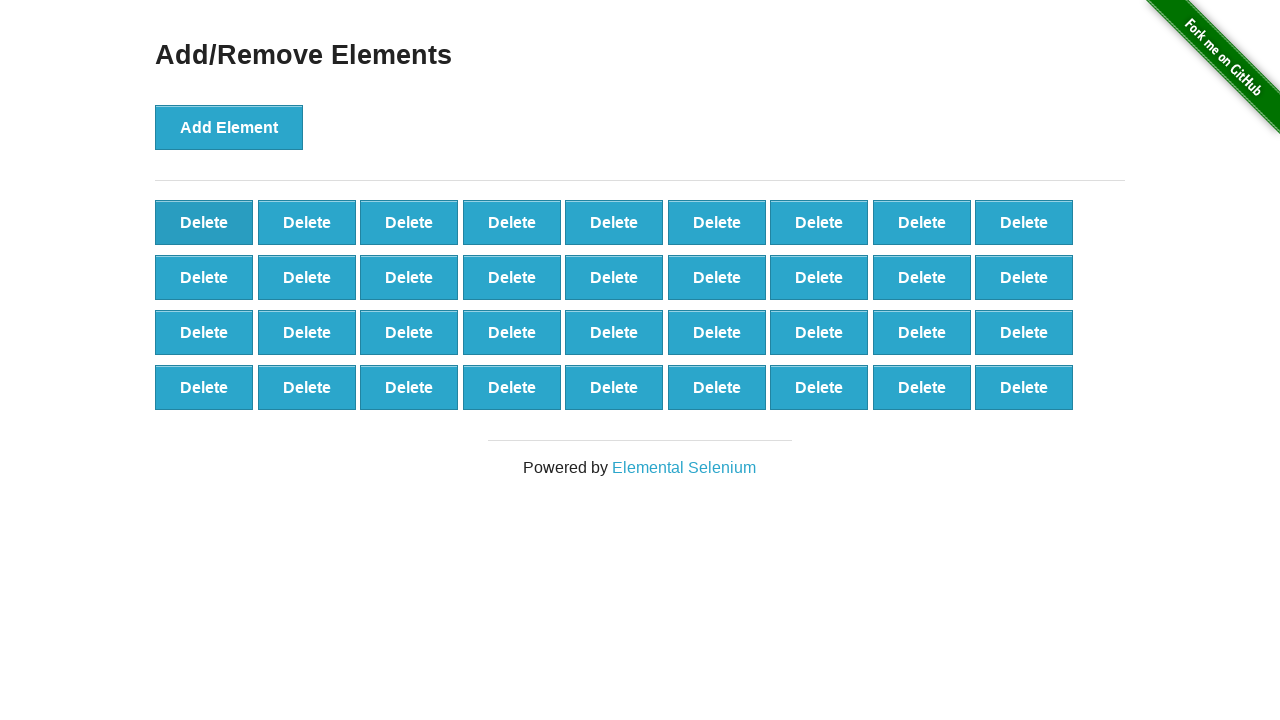

Clicked delete button (iteration 65/90) at (204, 222) on button[onclick='deleteElement()'] >> nth=0
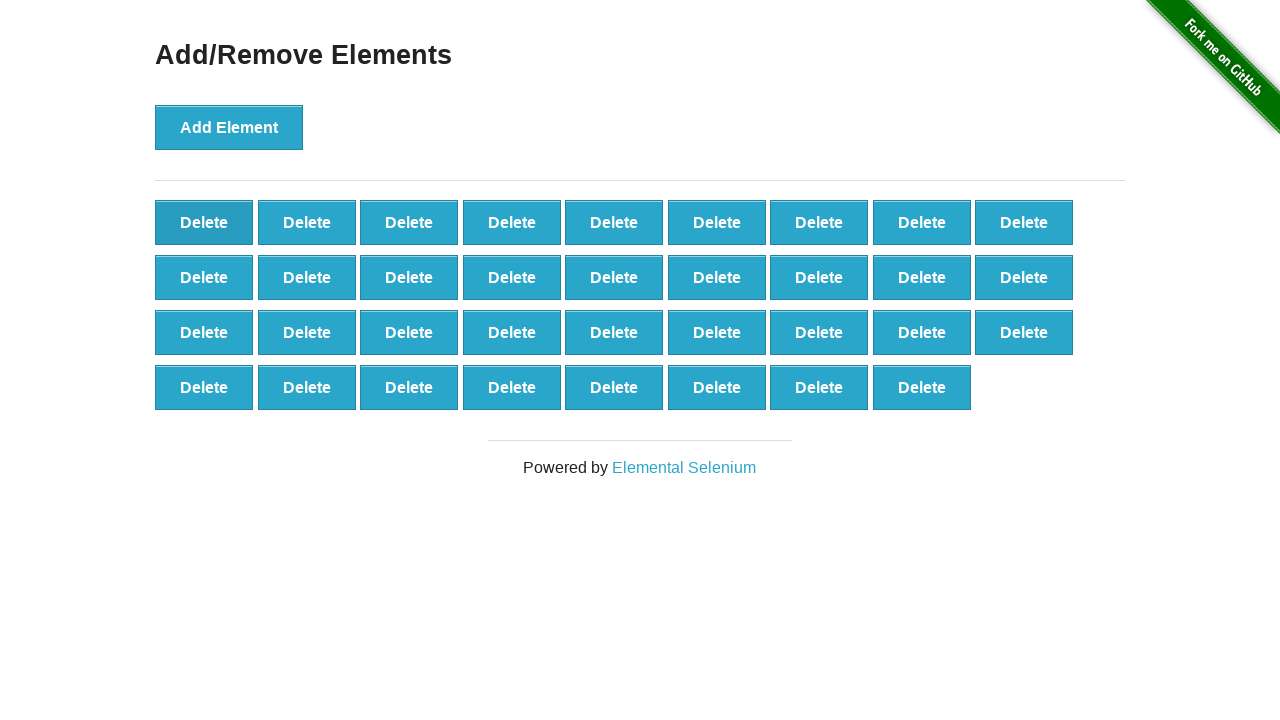

Clicked delete button (iteration 66/90) at (204, 222) on button[onclick='deleteElement()'] >> nth=0
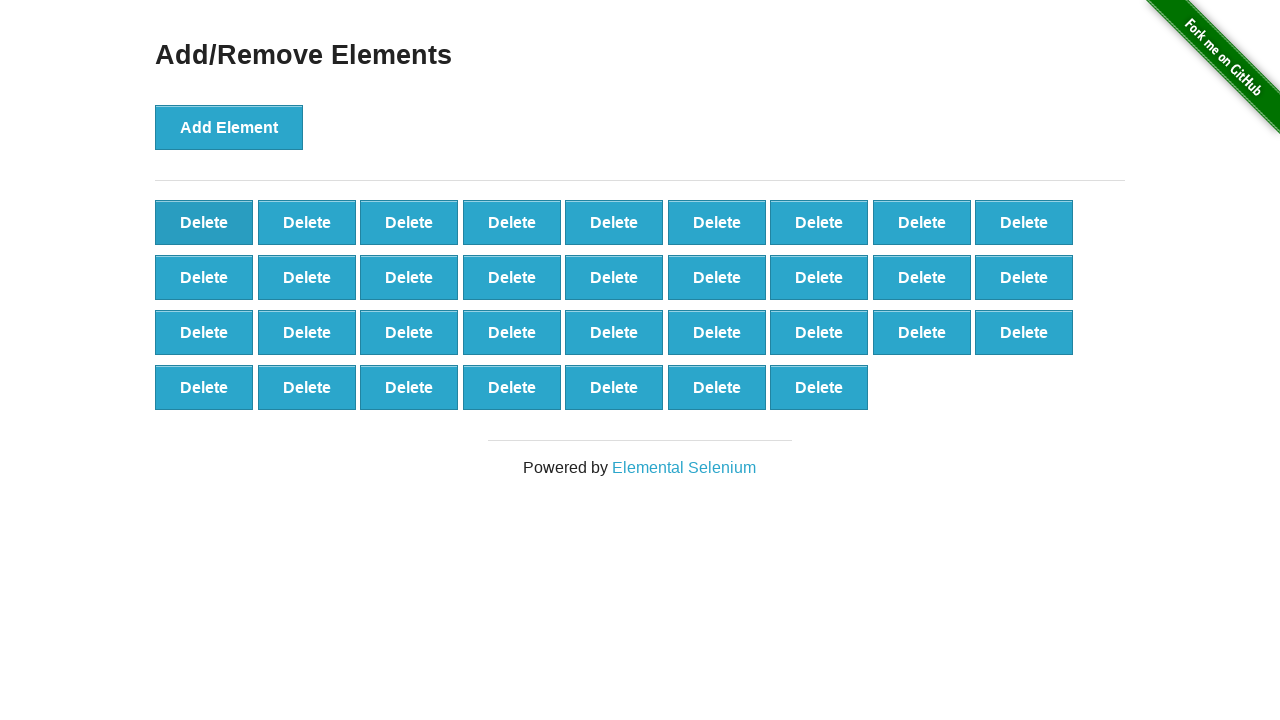

Clicked delete button (iteration 67/90) at (204, 222) on button[onclick='deleteElement()'] >> nth=0
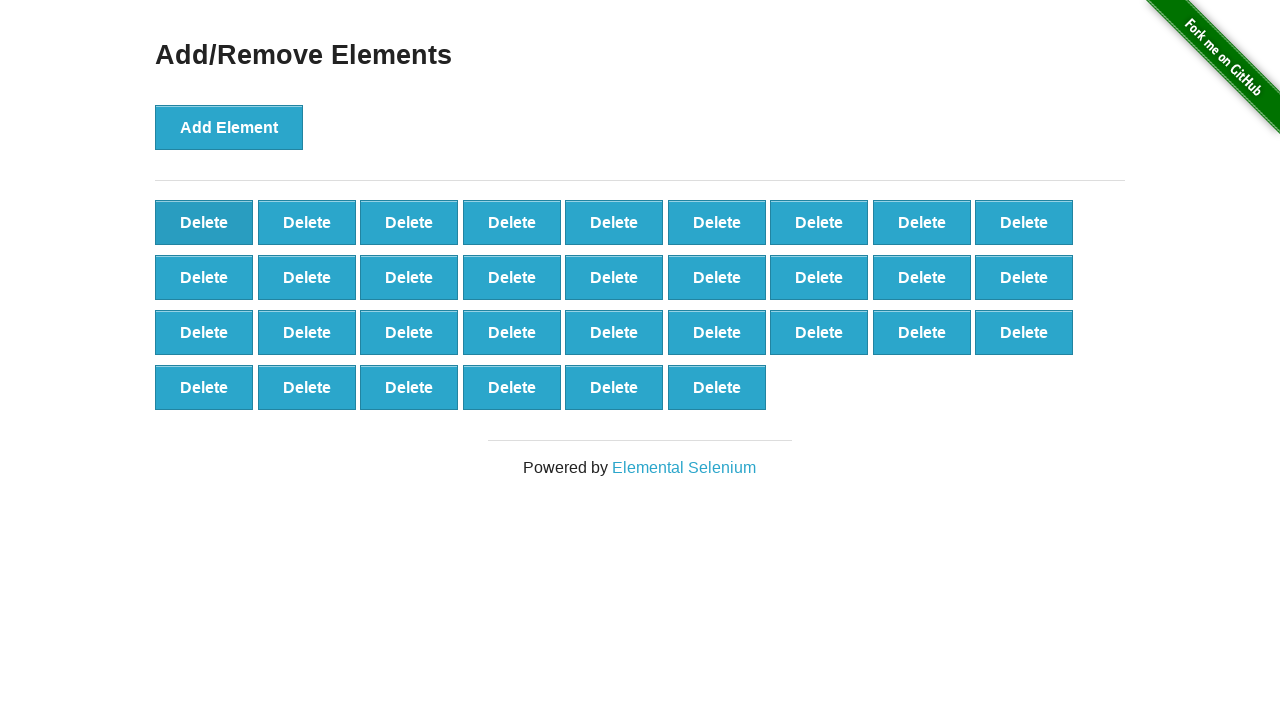

Clicked delete button (iteration 68/90) at (204, 222) on button[onclick='deleteElement()'] >> nth=0
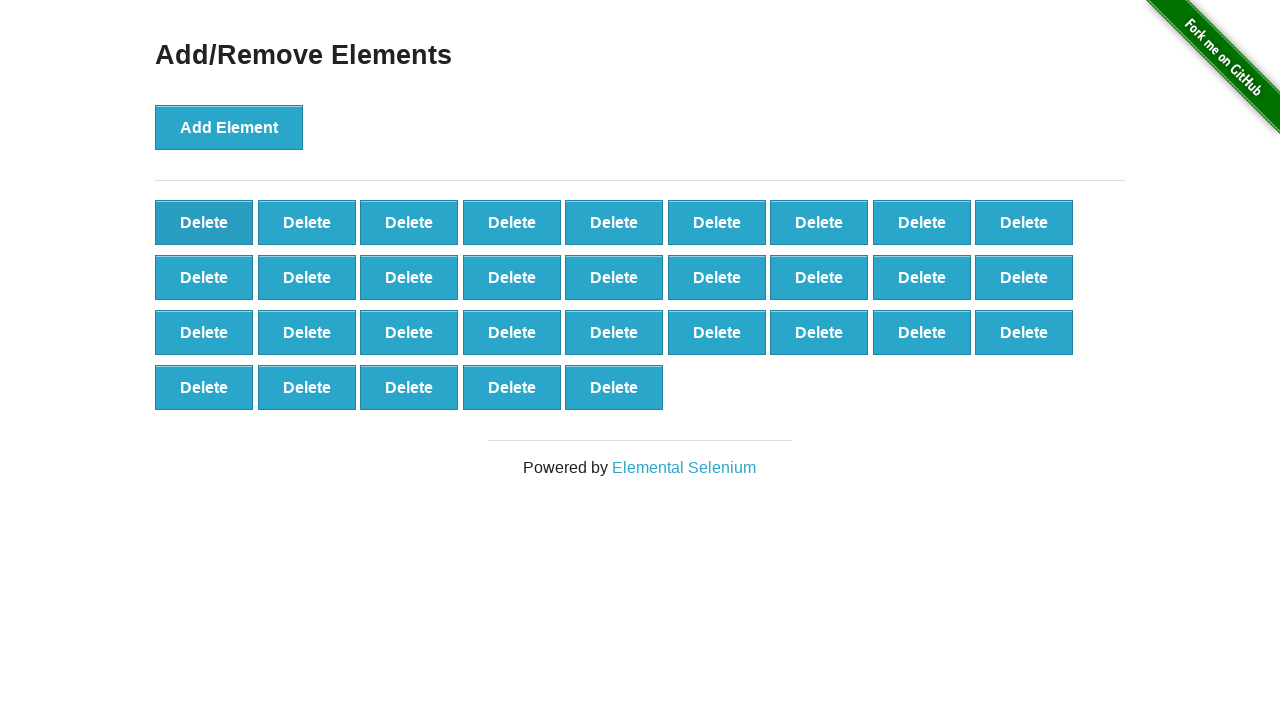

Clicked delete button (iteration 69/90) at (204, 222) on button[onclick='deleteElement()'] >> nth=0
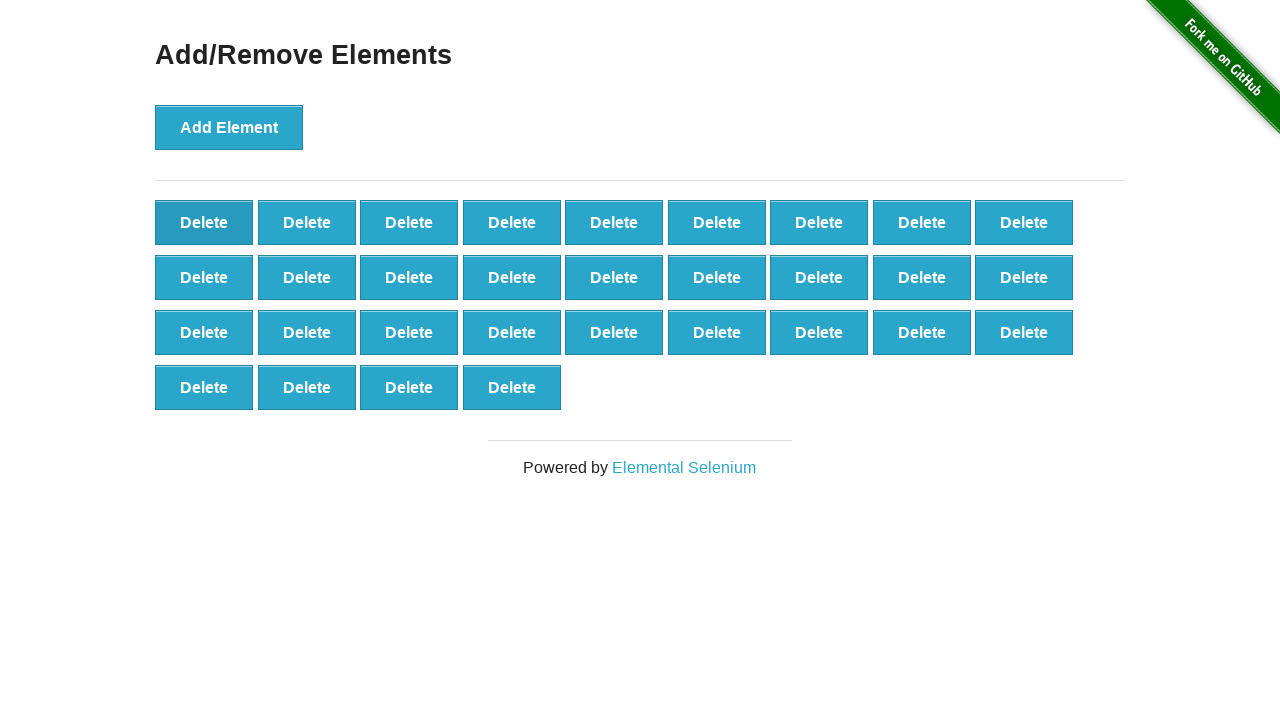

Clicked delete button (iteration 70/90) at (204, 222) on button[onclick='deleteElement()'] >> nth=0
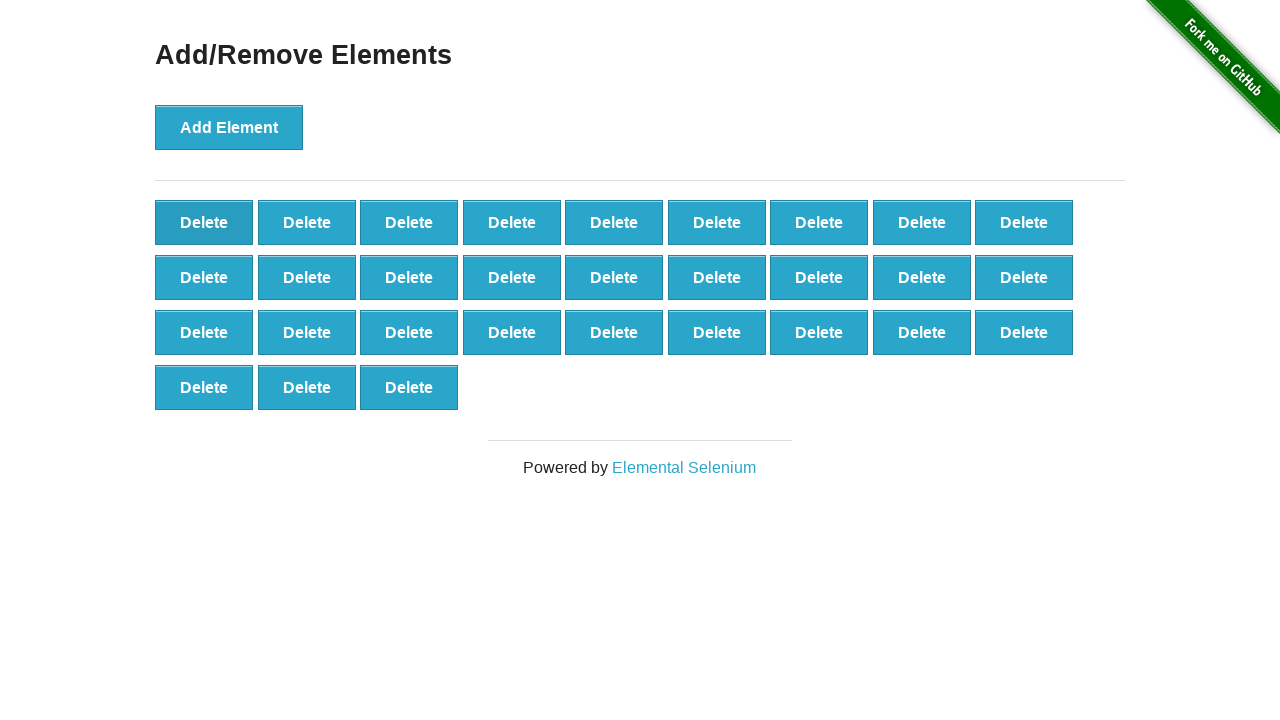

Clicked delete button (iteration 71/90) at (204, 222) on button[onclick='deleteElement()'] >> nth=0
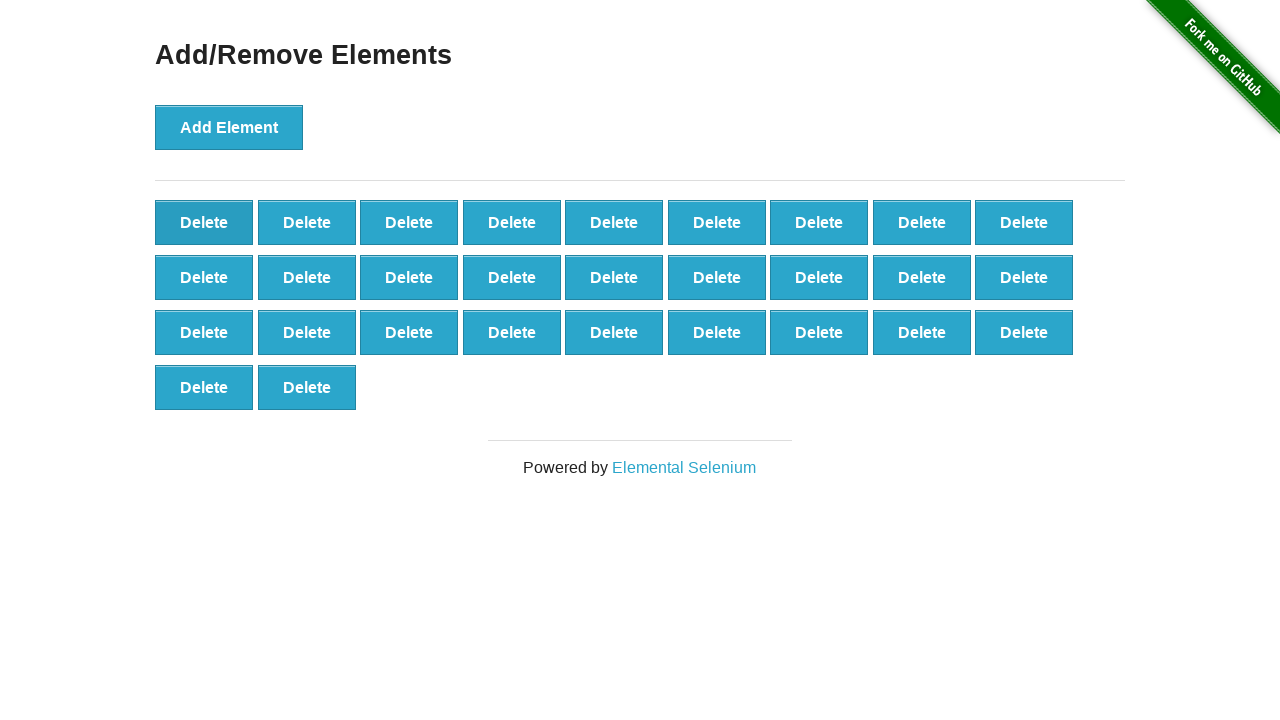

Clicked delete button (iteration 72/90) at (204, 222) on button[onclick='deleteElement()'] >> nth=0
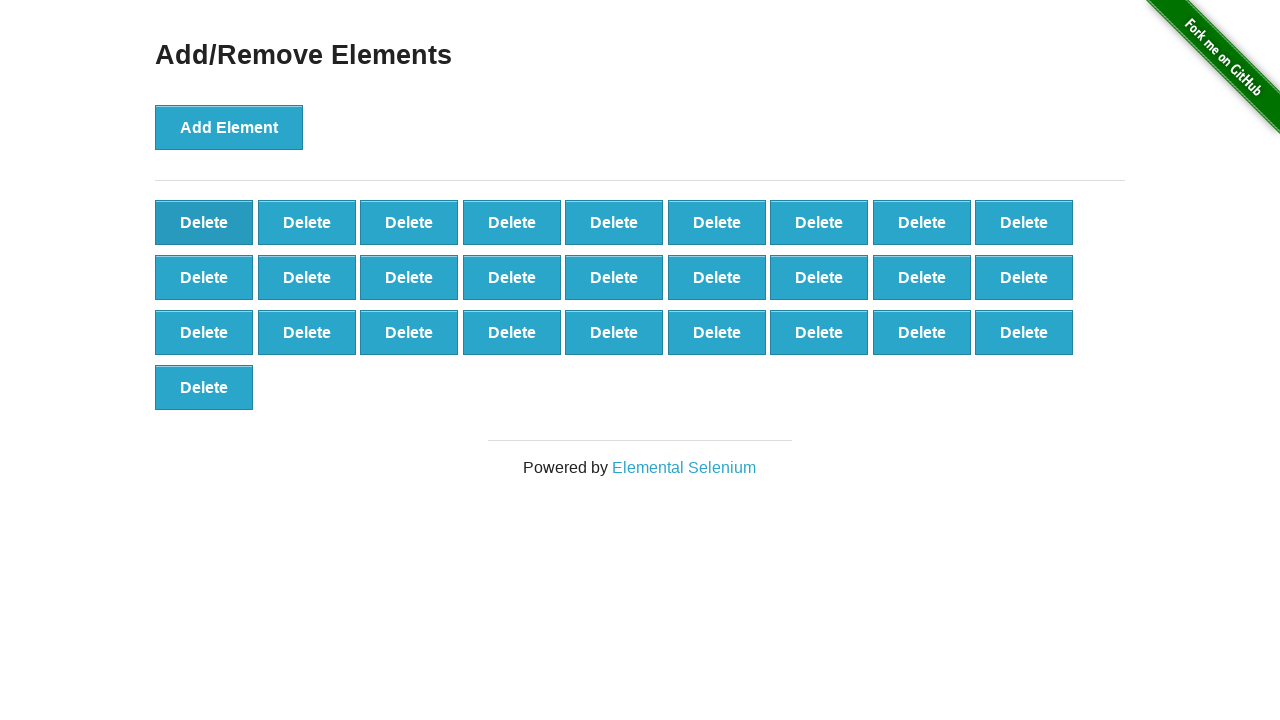

Clicked delete button (iteration 73/90) at (204, 222) on button[onclick='deleteElement()'] >> nth=0
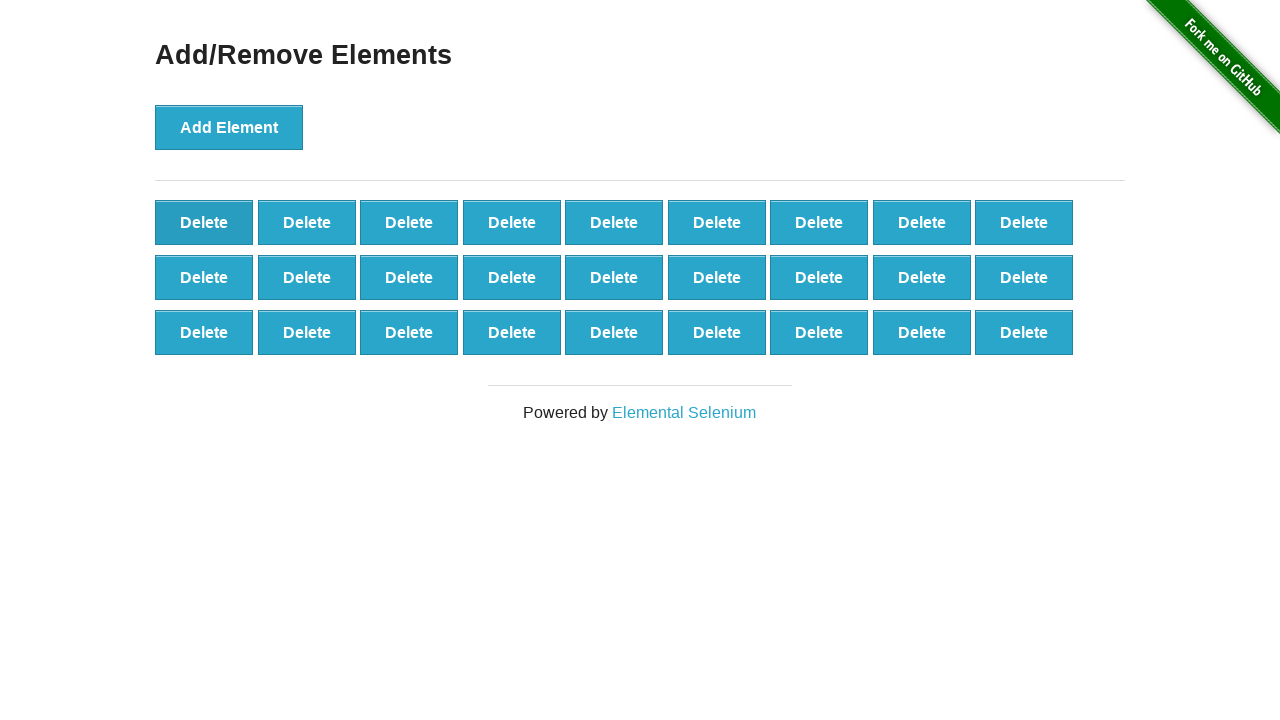

Clicked delete button (iteration 74/90) at (204, 222) on button[onclick='deleteElement()'] >> nth=0
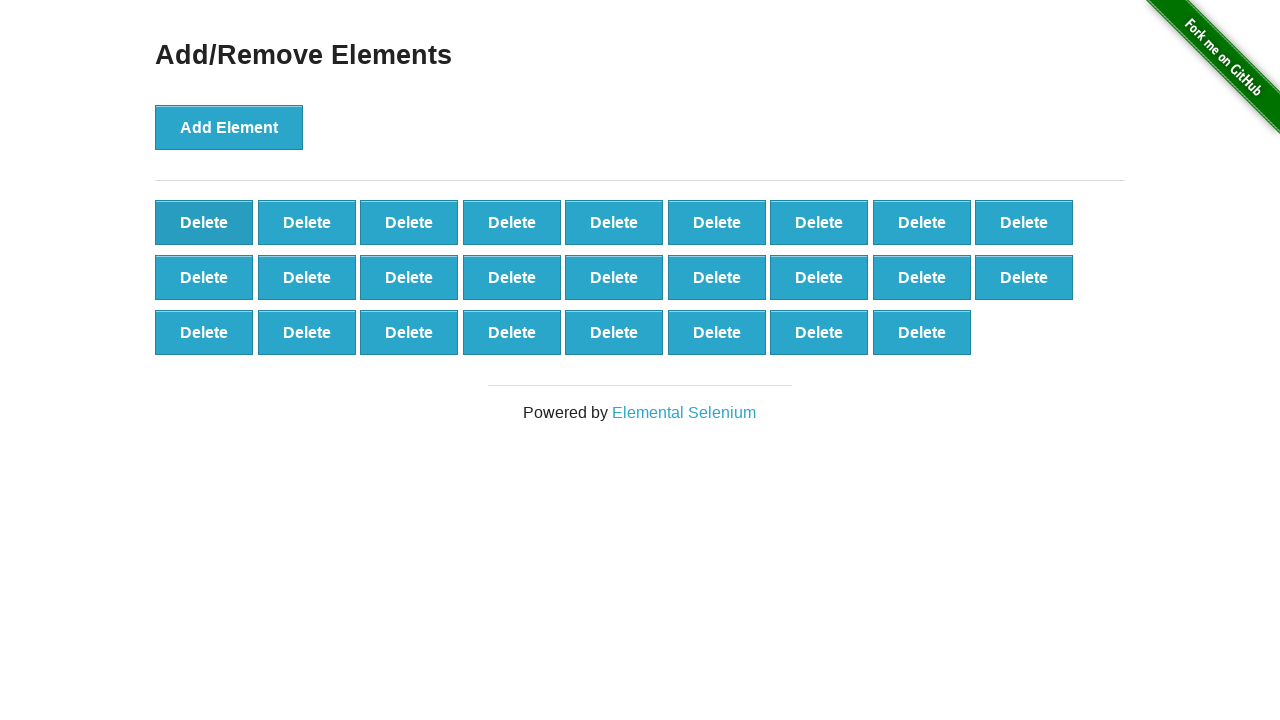

Clicked delete button (iteration 75/90) at (204, 222) on button[onclick='deleteElement()'] >> nth=0
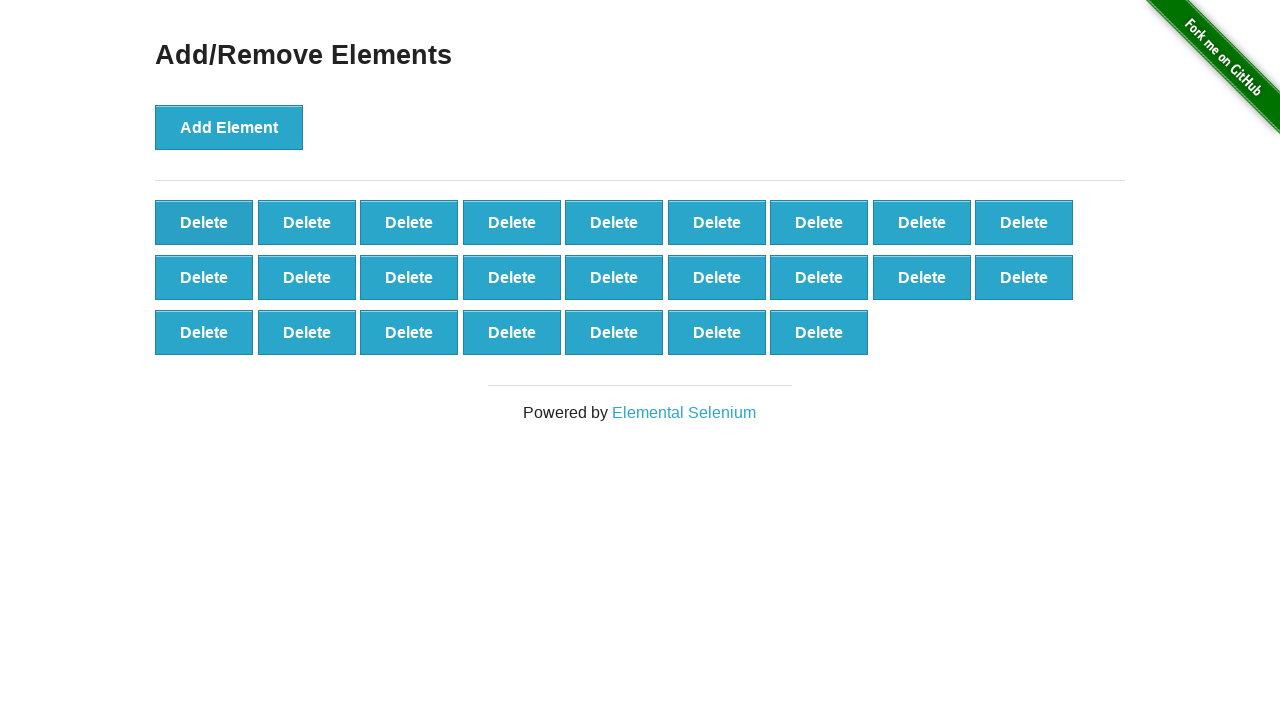

Clicked delete button (iteration 76/90) at (204, 222) on button[onclick='deleteElement()'] >> nth=0
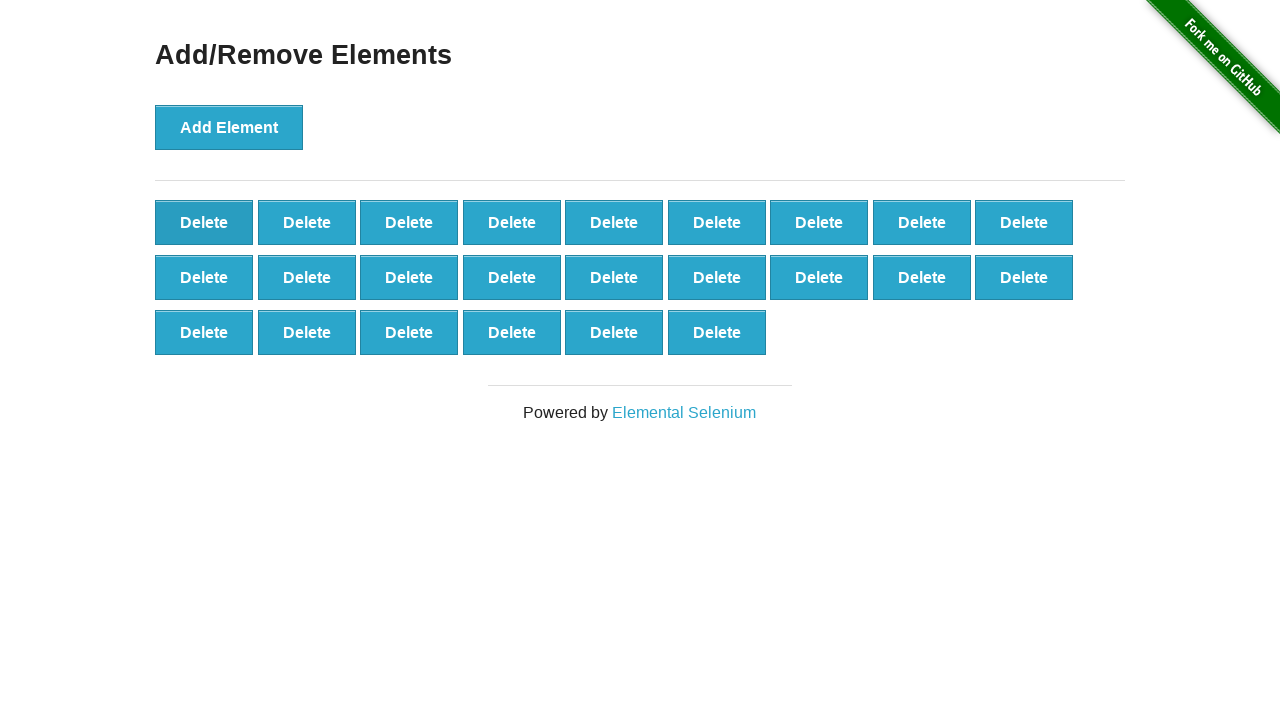

Clicked delete button (iteration 77/90) at (204, 222) on button[onclick='deleteElement()'] >> nth=0
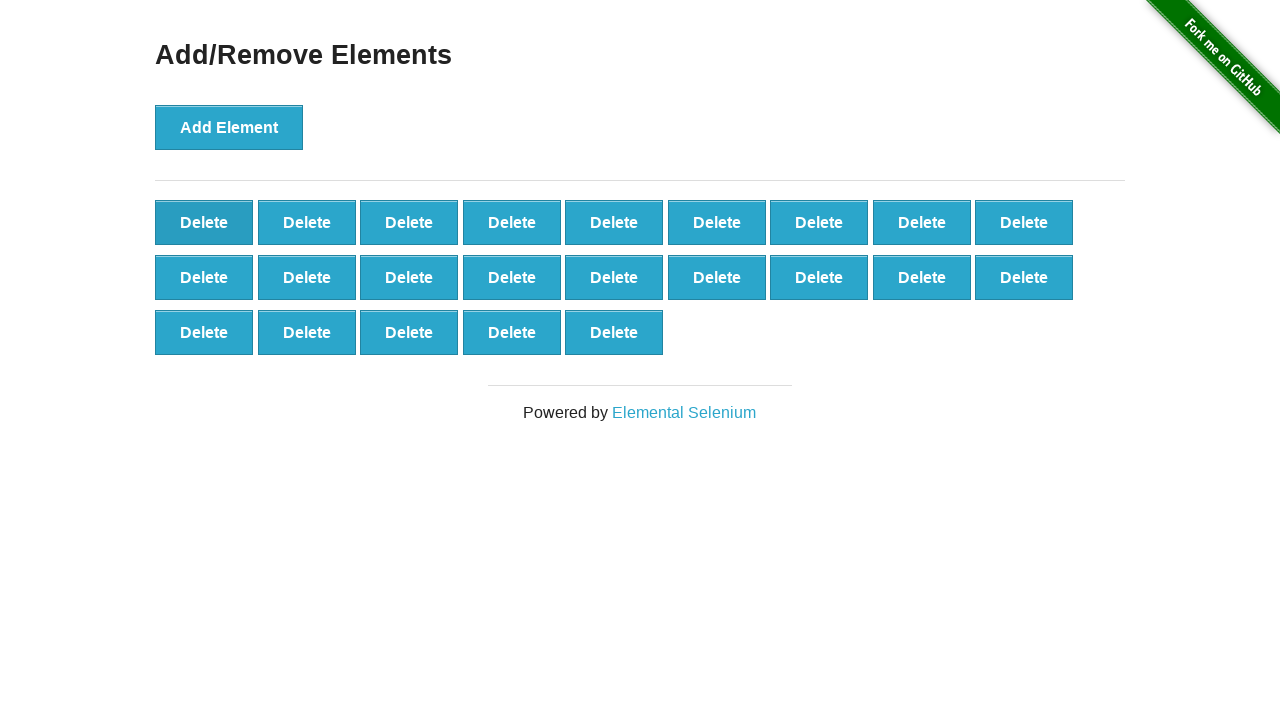

Clicked delete button (iteration 78/90) at (204, 222) on button[onclick='deleteElement()'] >> nth=0
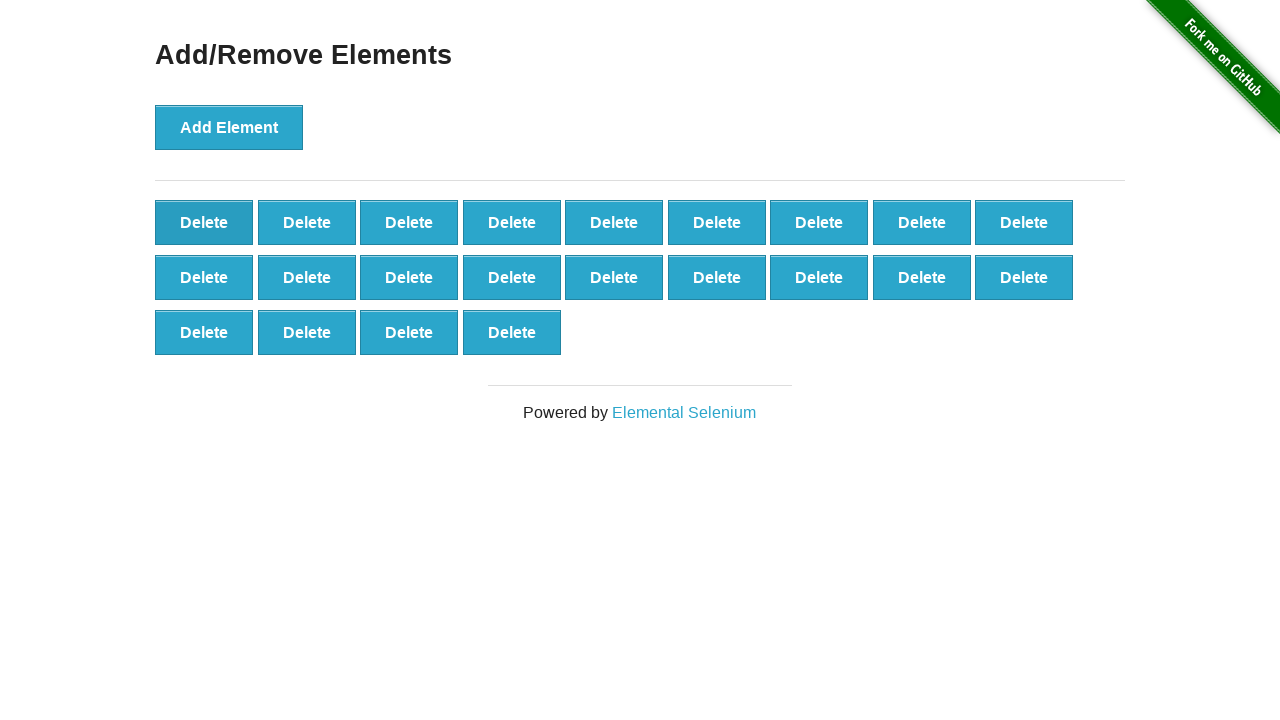

Clicked delete button (iteration 79/90) at (204, 222) on button[onclick='deleteElement()'] >> nth=0
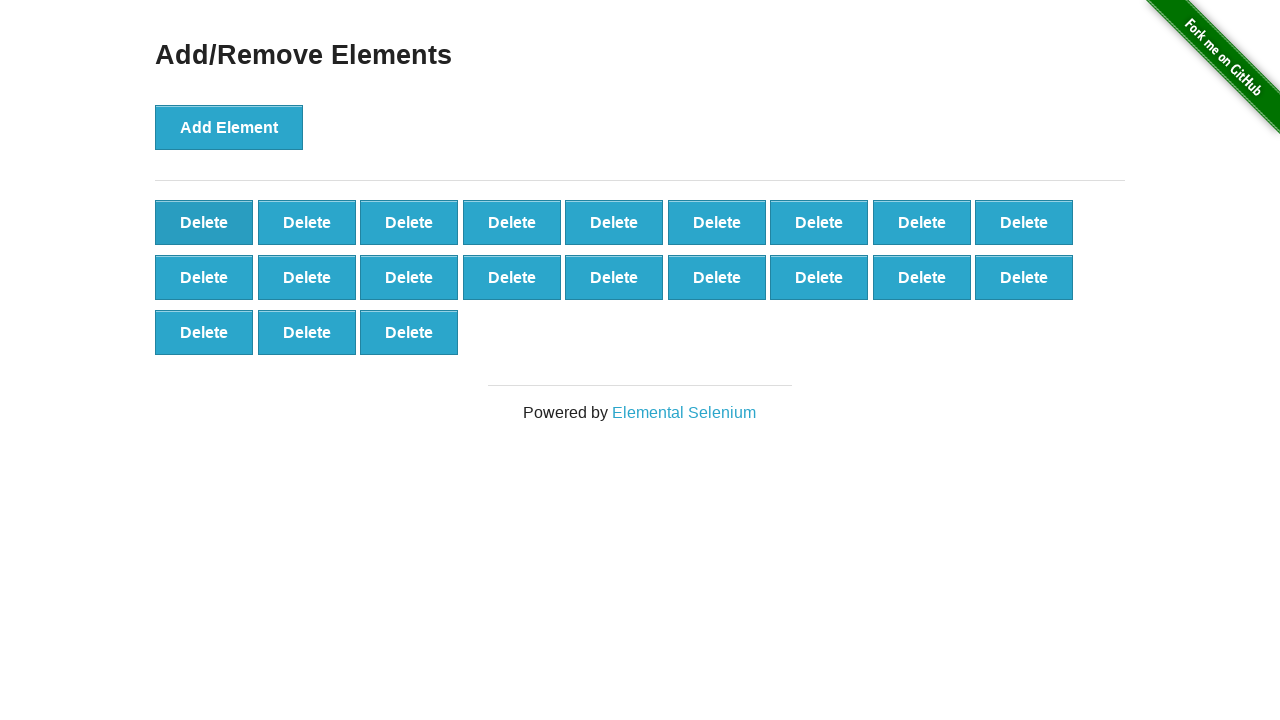

Clicked delete button (iteration 80/90) at (204, 222) on button[onclick='deleteElement()'] >> nth=0
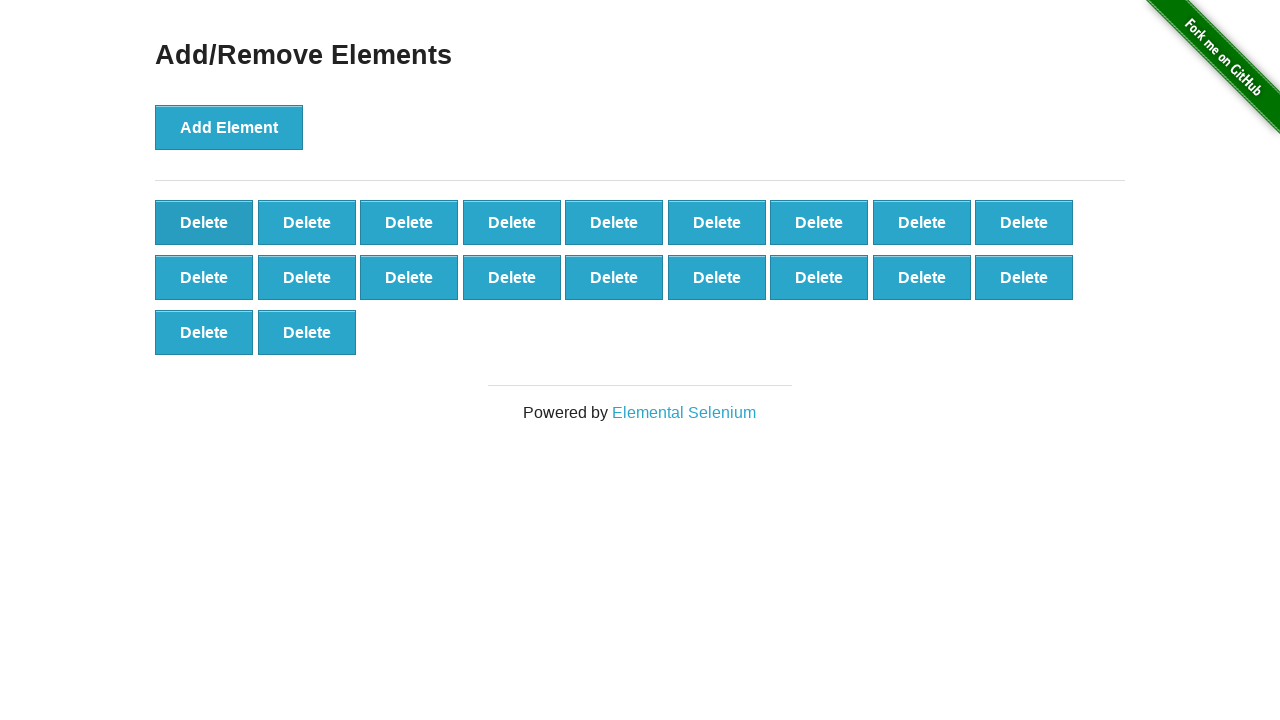

Clicked delete button (iteration 81/90) at (204, 222) on button[onclick='deleteElement()'] >> nth=0
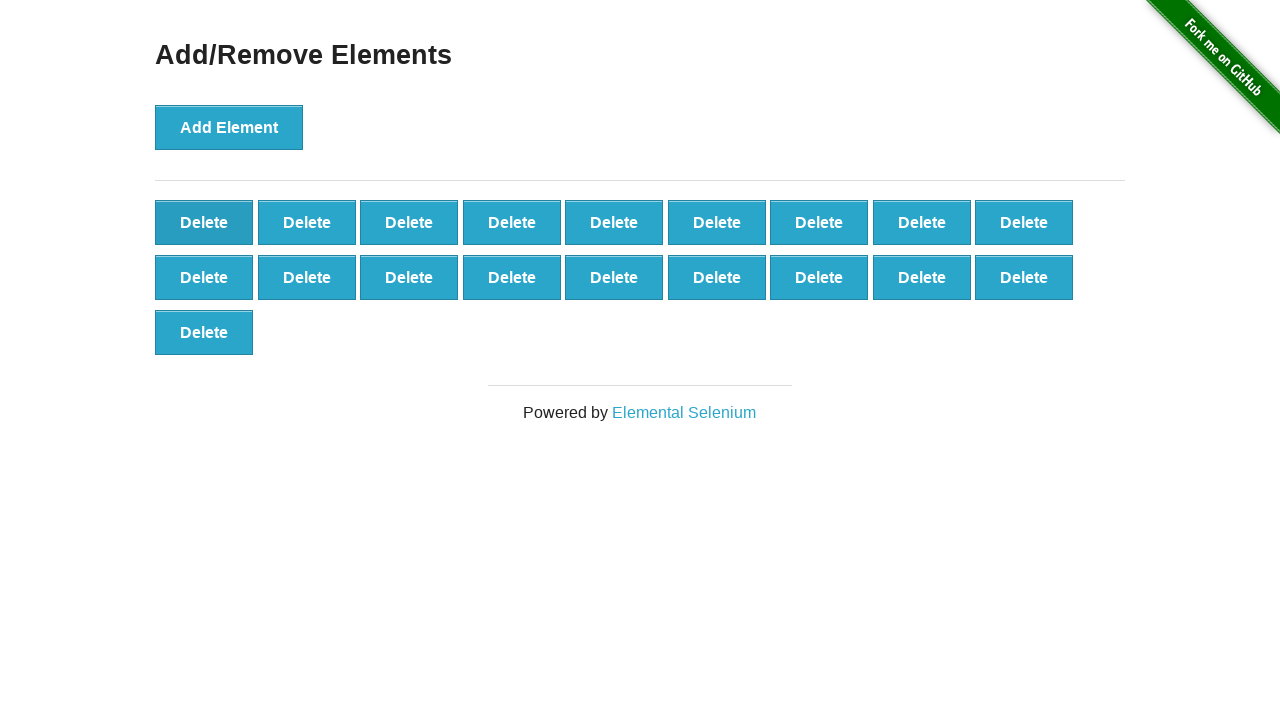

Clicked delete button (iteration 82/90) at (204, 222) on button[onclick='deleteElement()'] >> nth=0
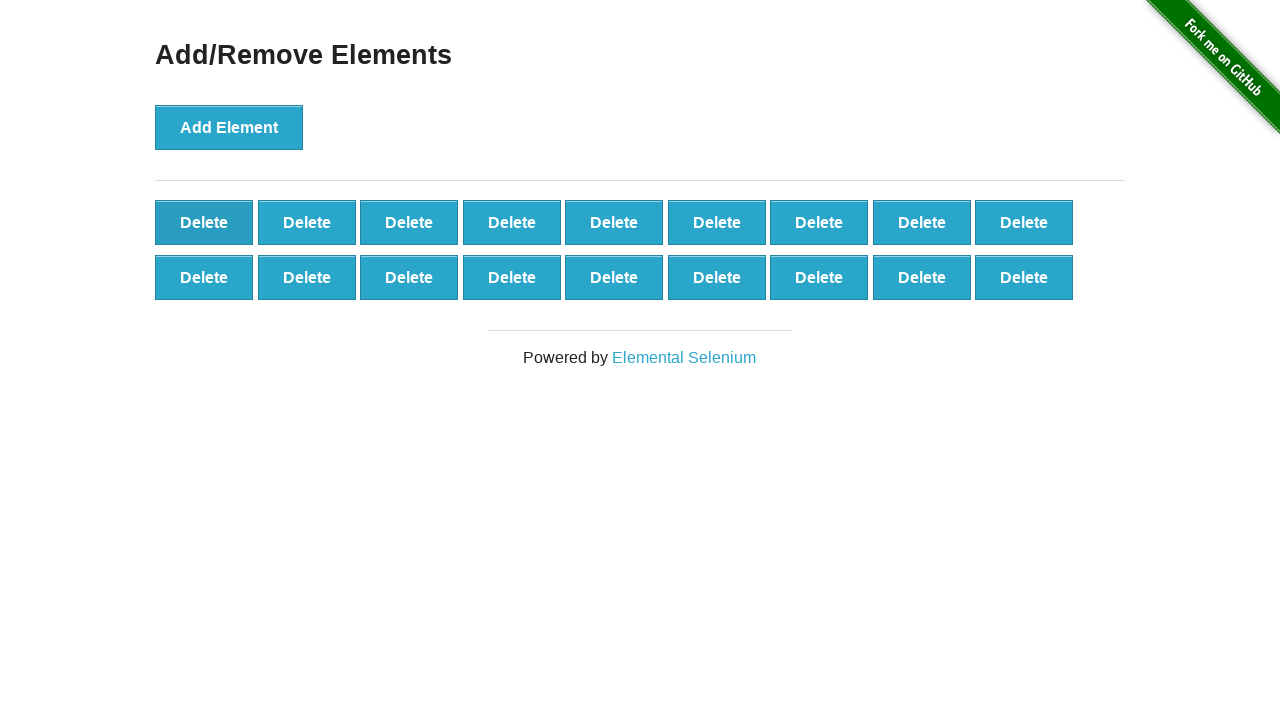

Clicked delete button (iteration 83/90) at (204, 222) on button[onclick='deleteElement()'] >> nth=0
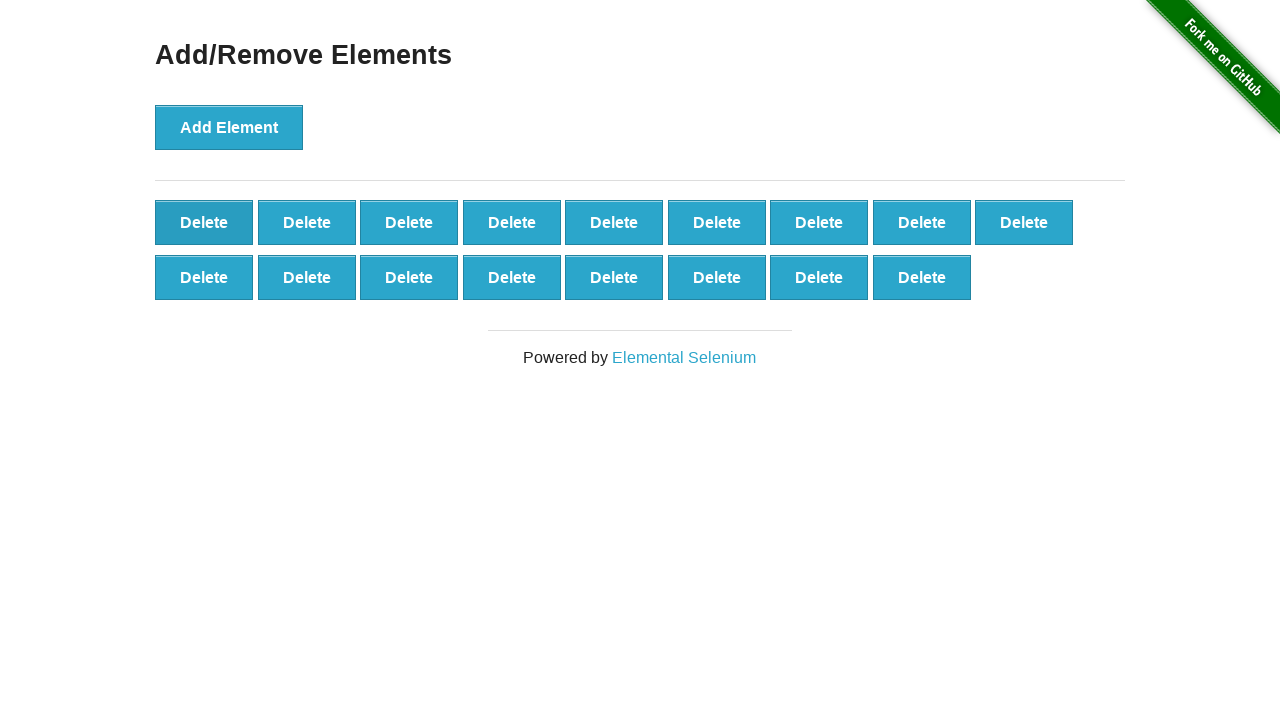

Clicked delete button (iteration 84/90) at (204, 222) on button[onclick='deleteElement()'] >> nth=0
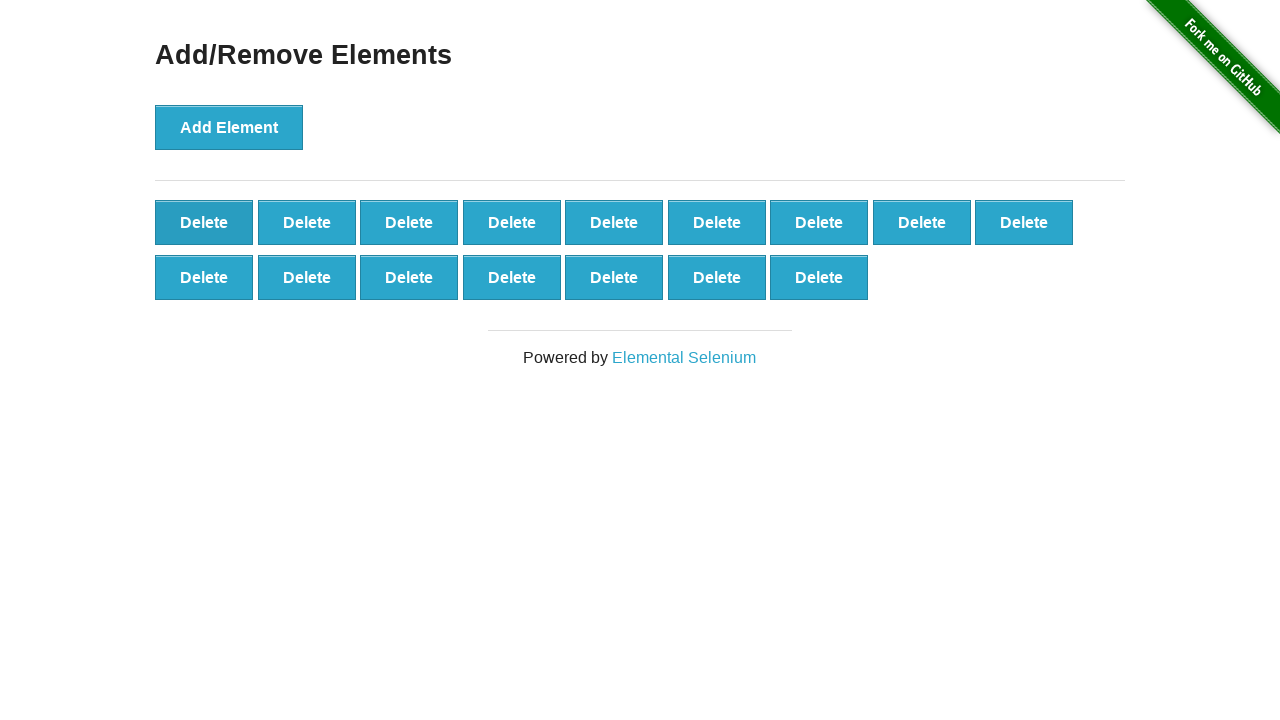

Clicked delete button (iteration 85/90) at (204, 222) on button[onclick='deleteElement()'] >> nth=0
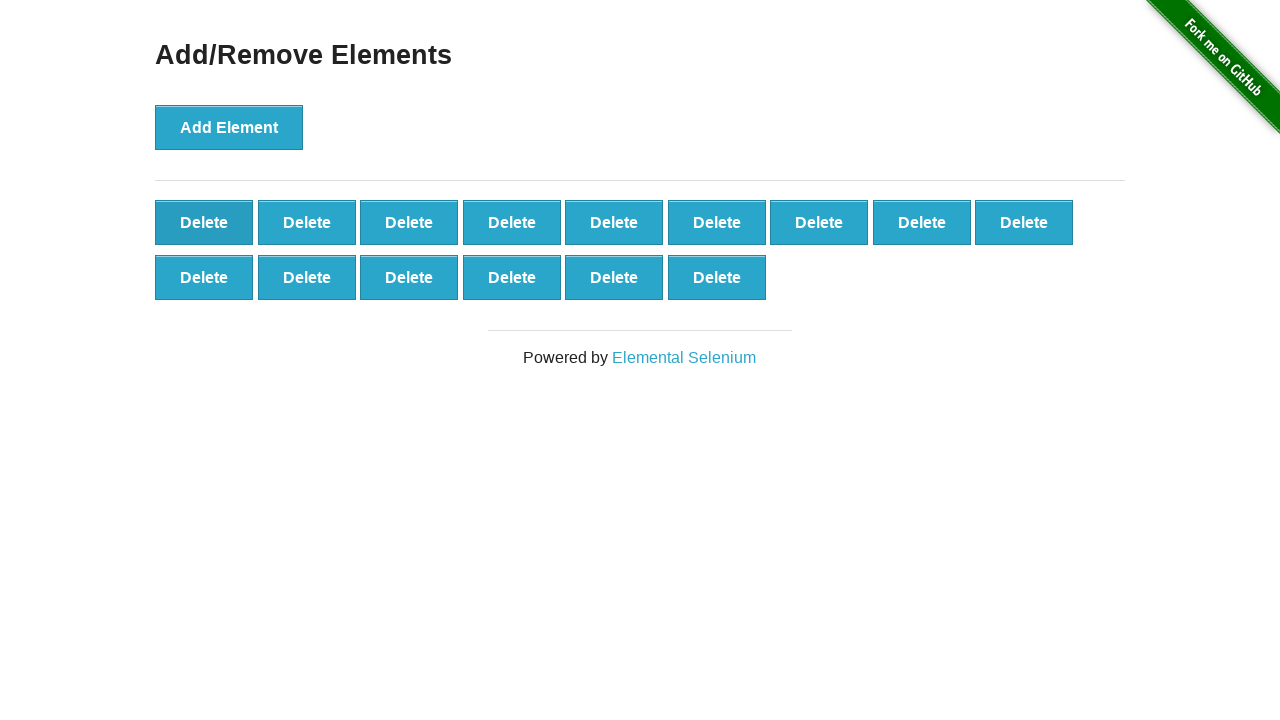

Clicked delete button (iteration 86/90) at (204, 222) on button[onclick='deleteElement()'] >> nth=0
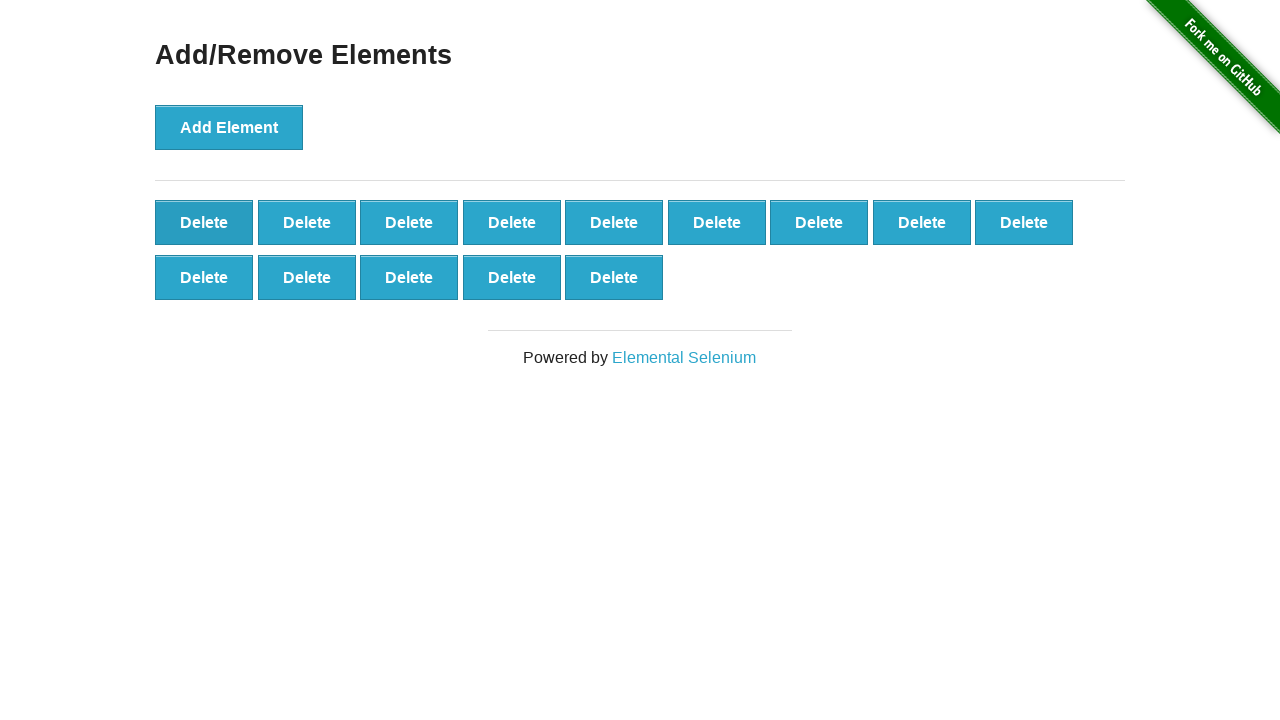

Clicked delete button (iteration 87/90) at (204, 222) on button[onclick='deleteElement()'] >> nth=0
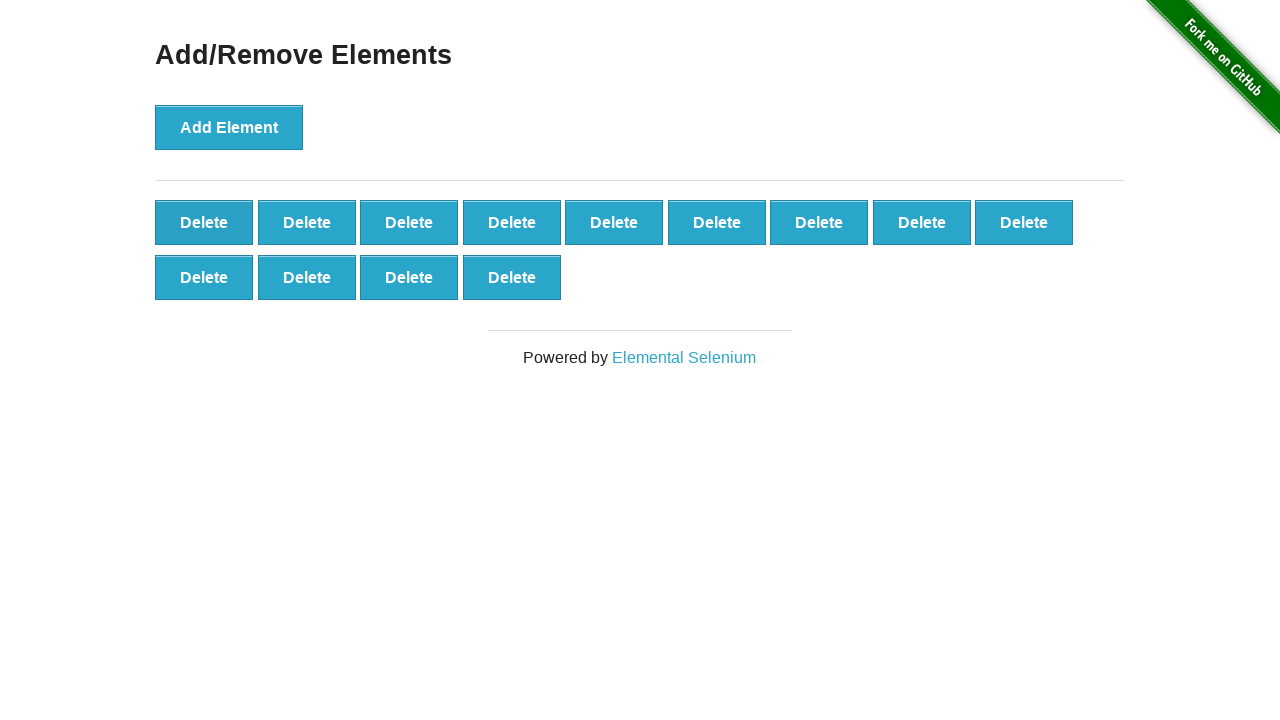

Clicked delete button (iteration 88/90) at (204, 222) on button[onclick='deleteElement()'] >> nth=0
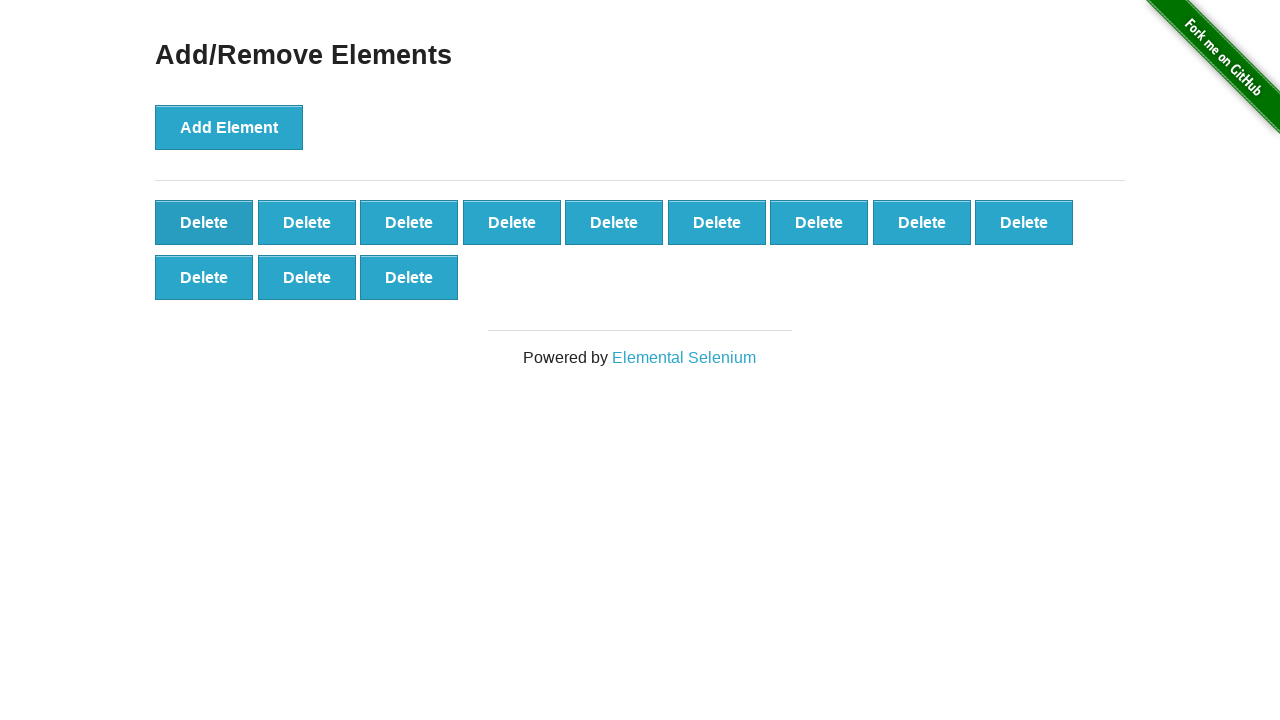

Clicked delete button (iteration 89/90) at (204, 222) on button[onclick='deleteElement()'] >> nth=0
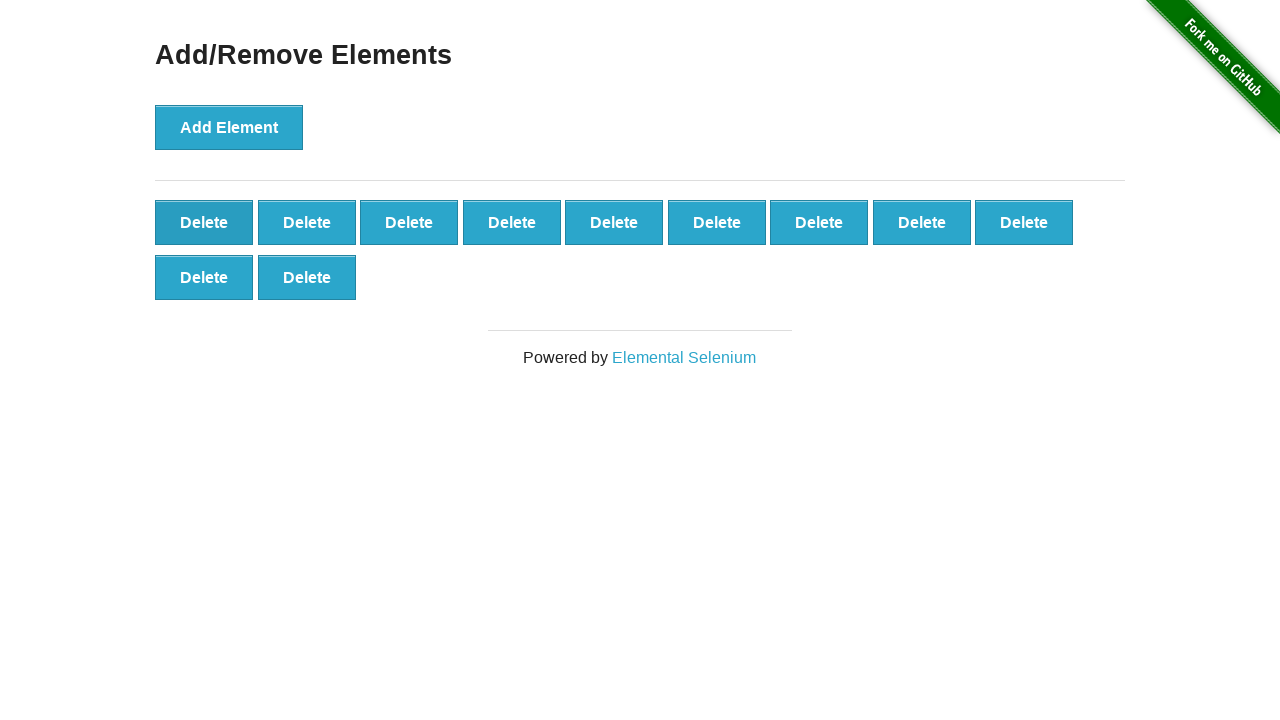

Clicked delete button (iteration 90/90) at (204, 222) on button[onclick='deleteElement()'] >> nth=0
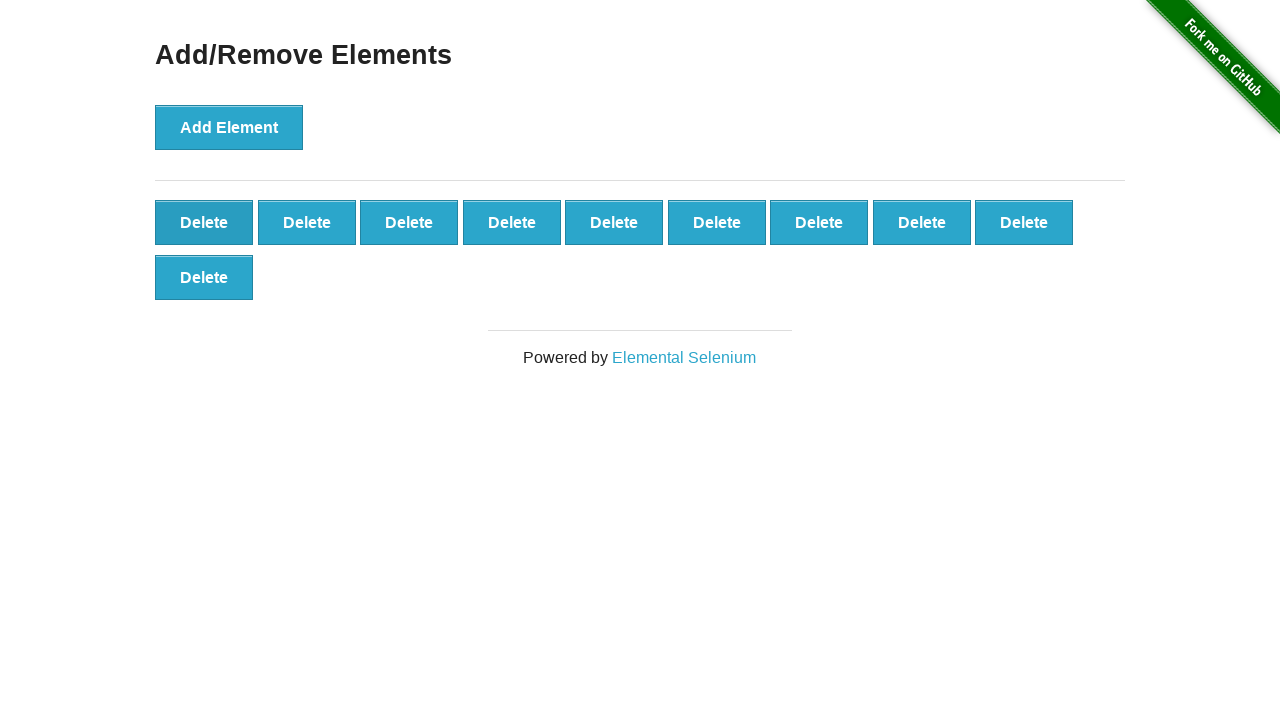

Located remaining delete buttons
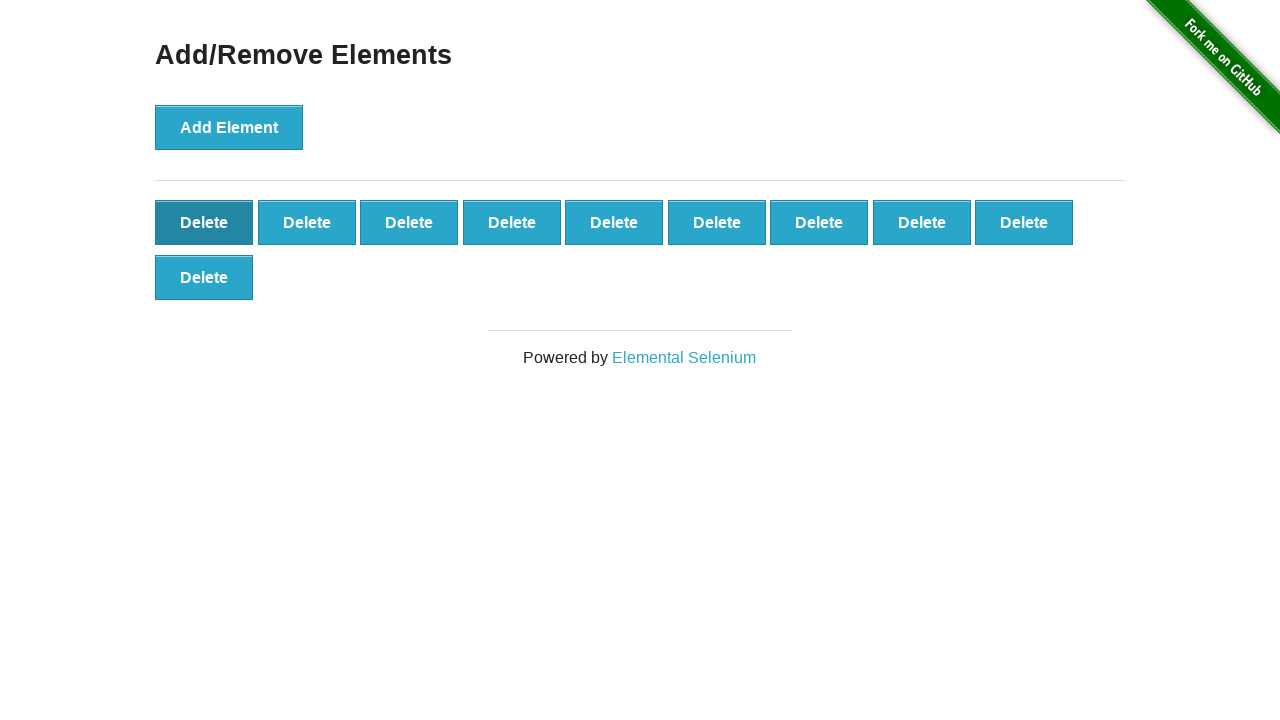

Waited 500ms for DOM to update
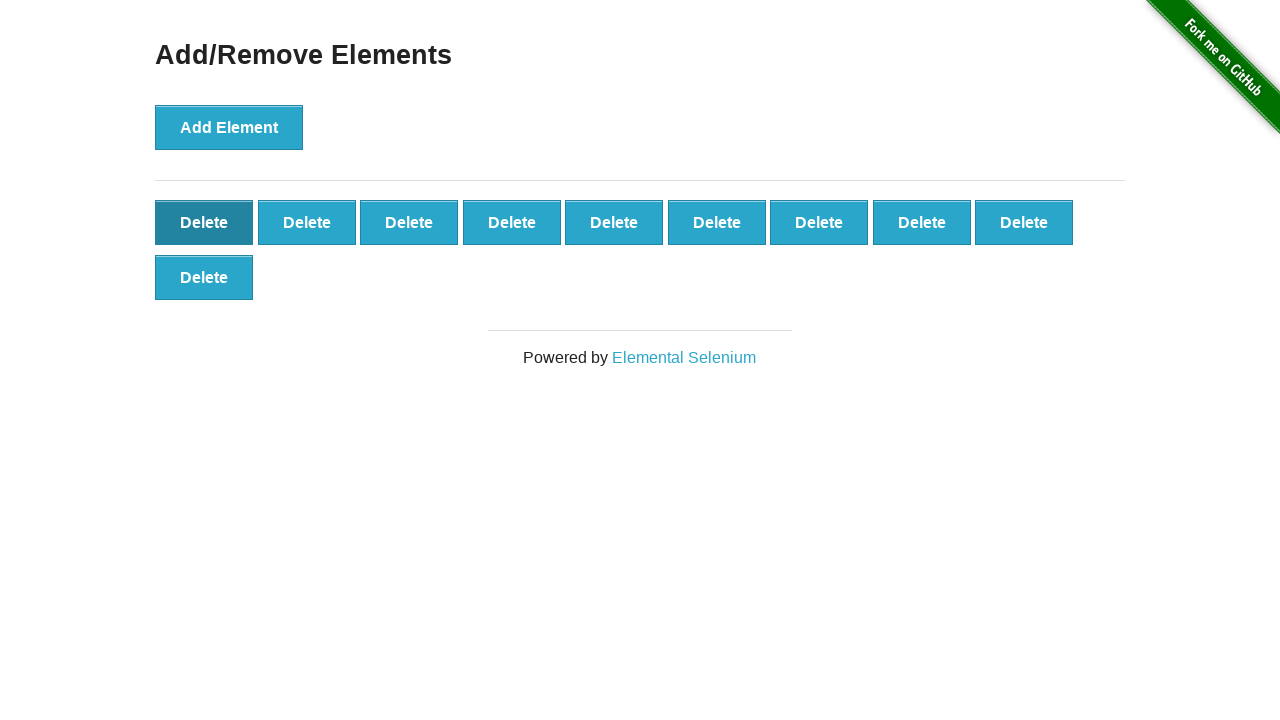

Verified remaining delete buttons count equals 10
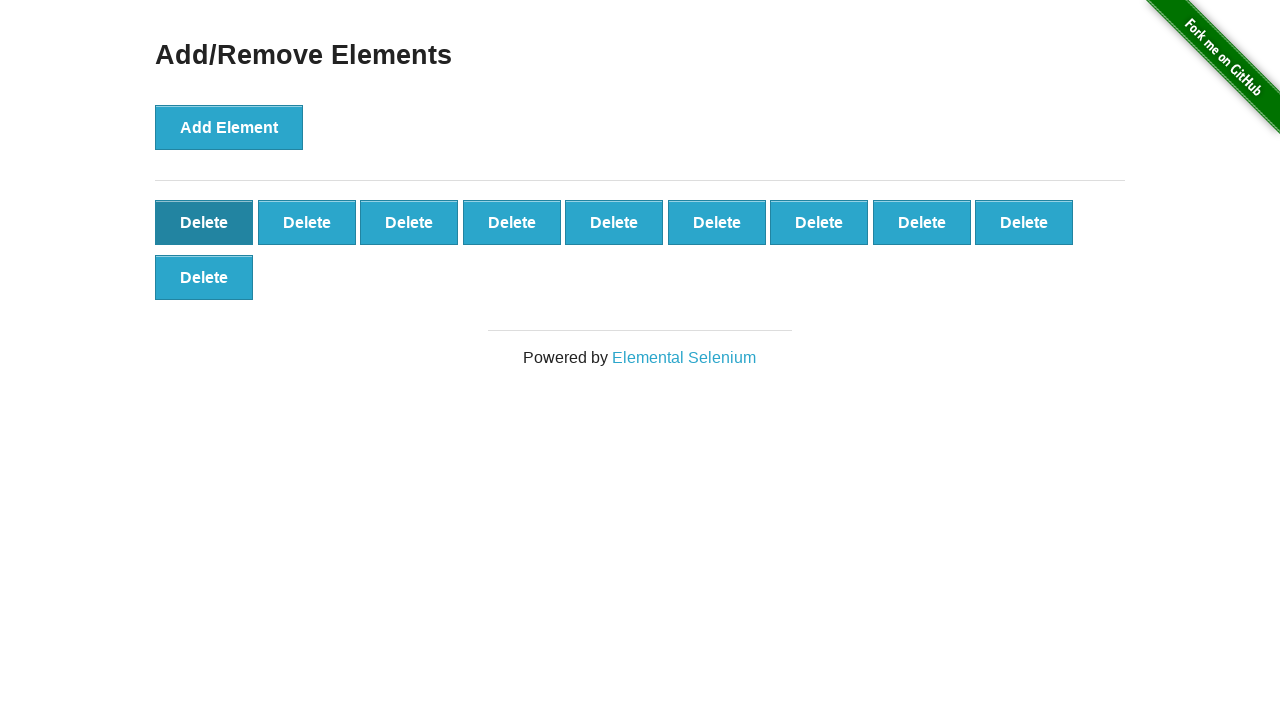

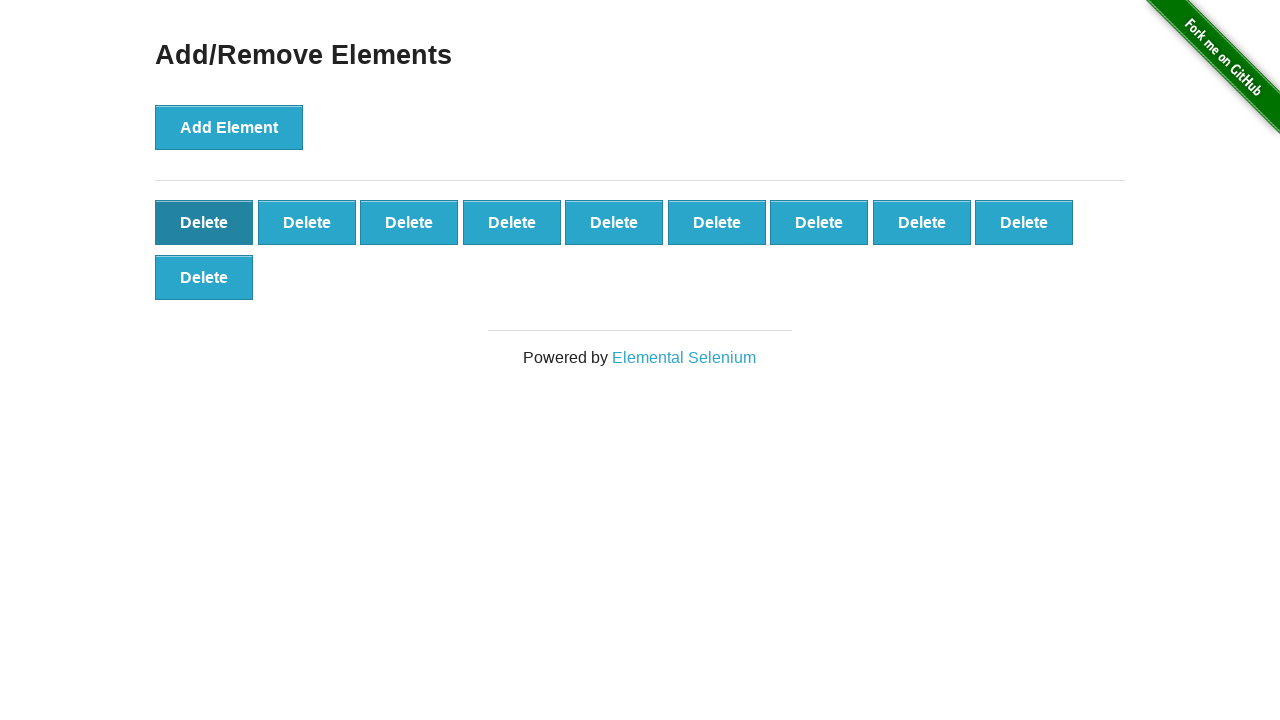